Tests locating table rows by nth-child selectors on the XKCD color RGB page, asserting that specific colors appear in expected rows and then searching for rows containing specific color names.

Starting URL: https://xkcd.com/color/rgb/

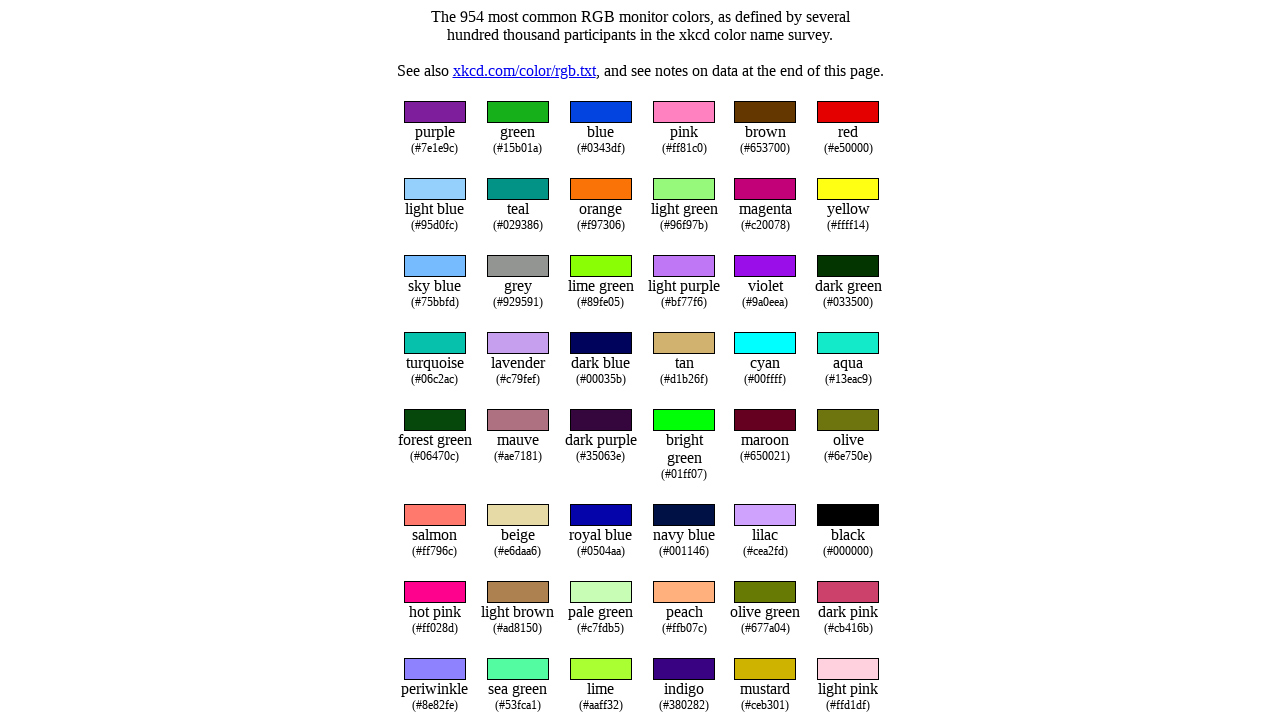

Waited for table body to be visible
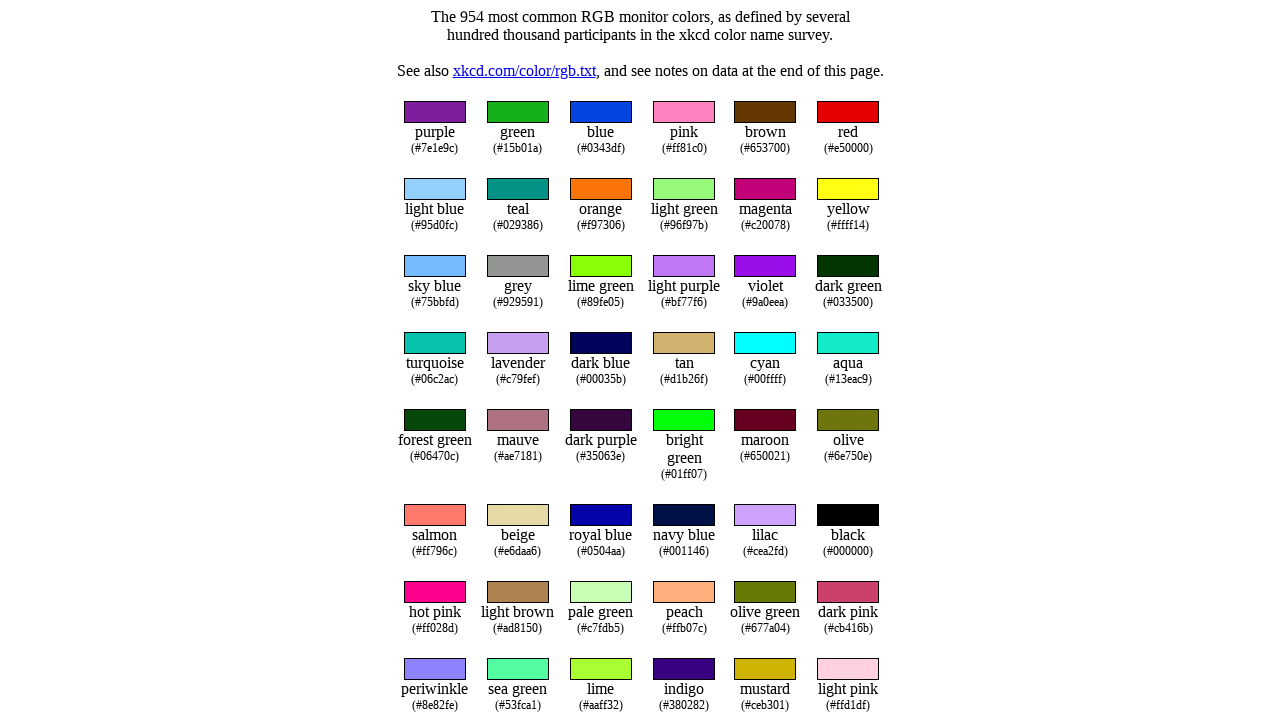

Retrieved text content from row 2
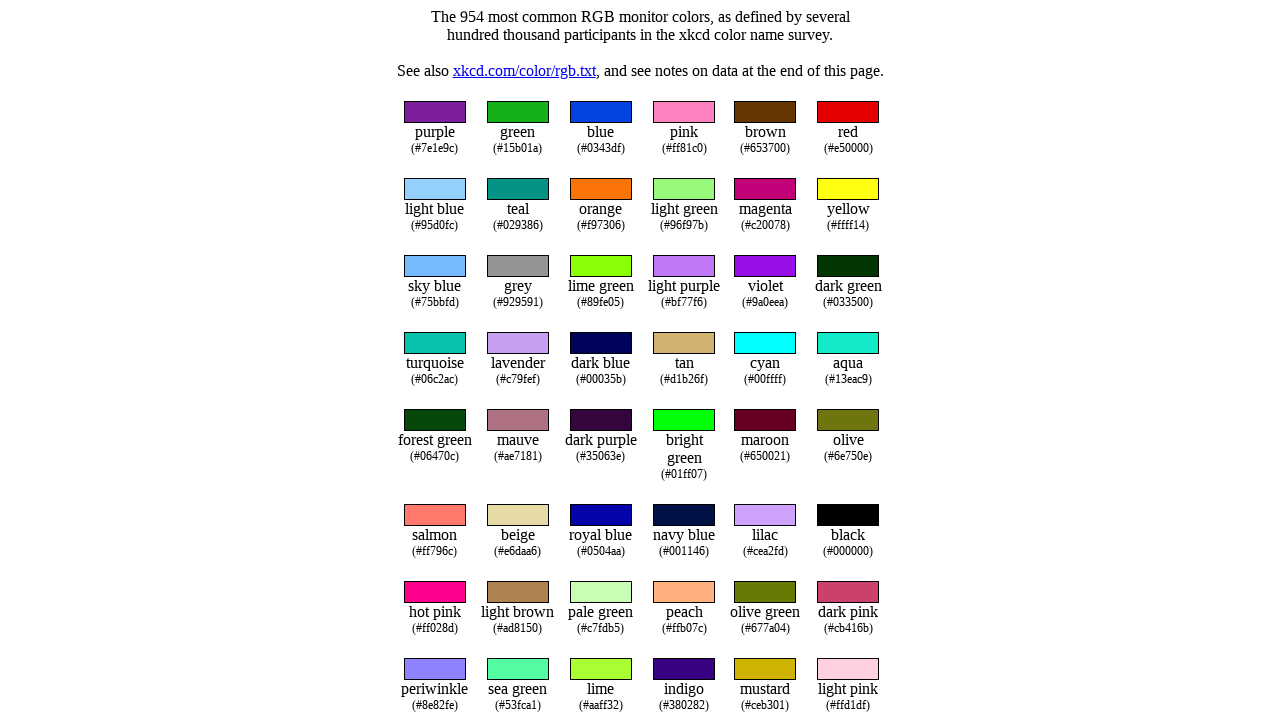

Asserted that 'teal' is in row 2
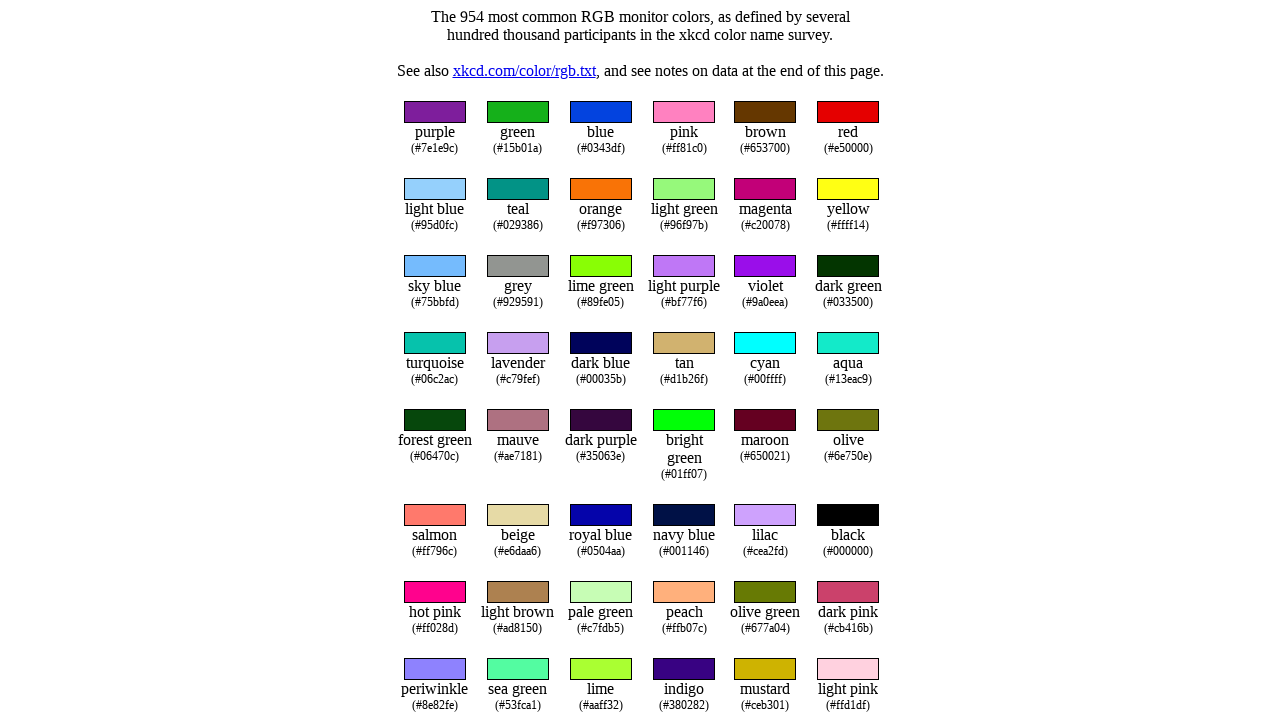

Retrieved text content from row 4
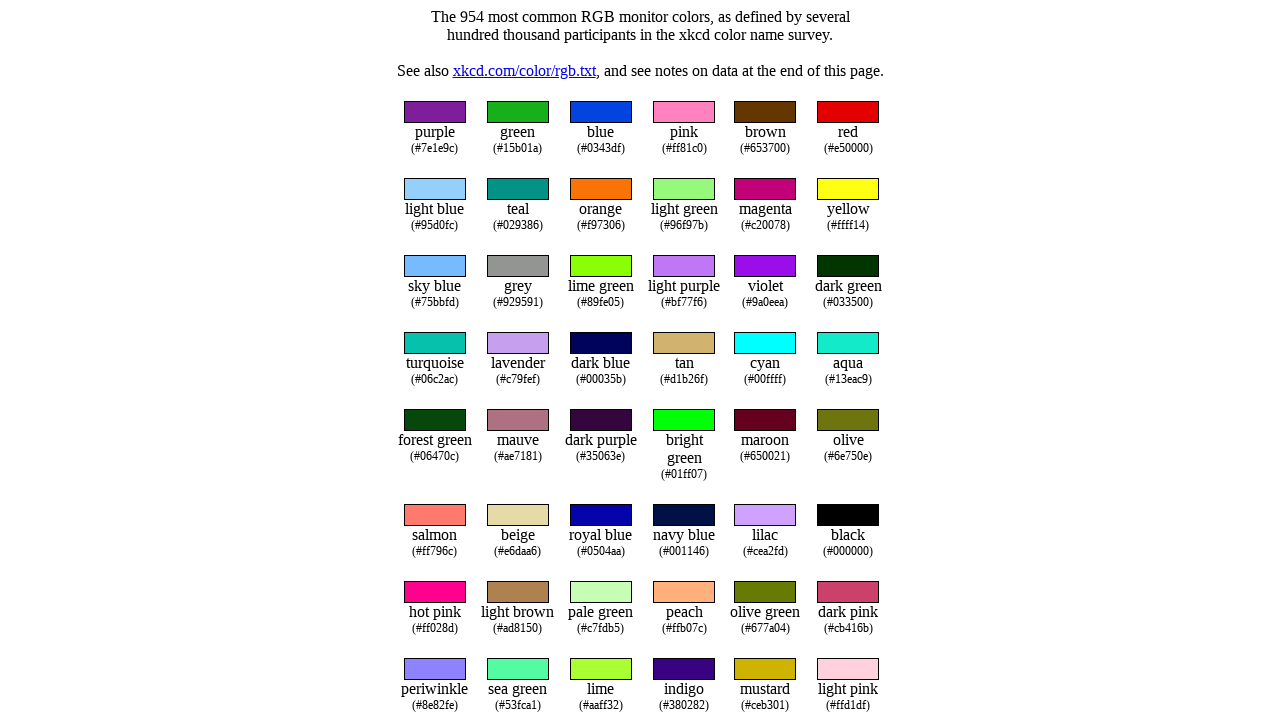

Asserted that 'aqua' is in row 4
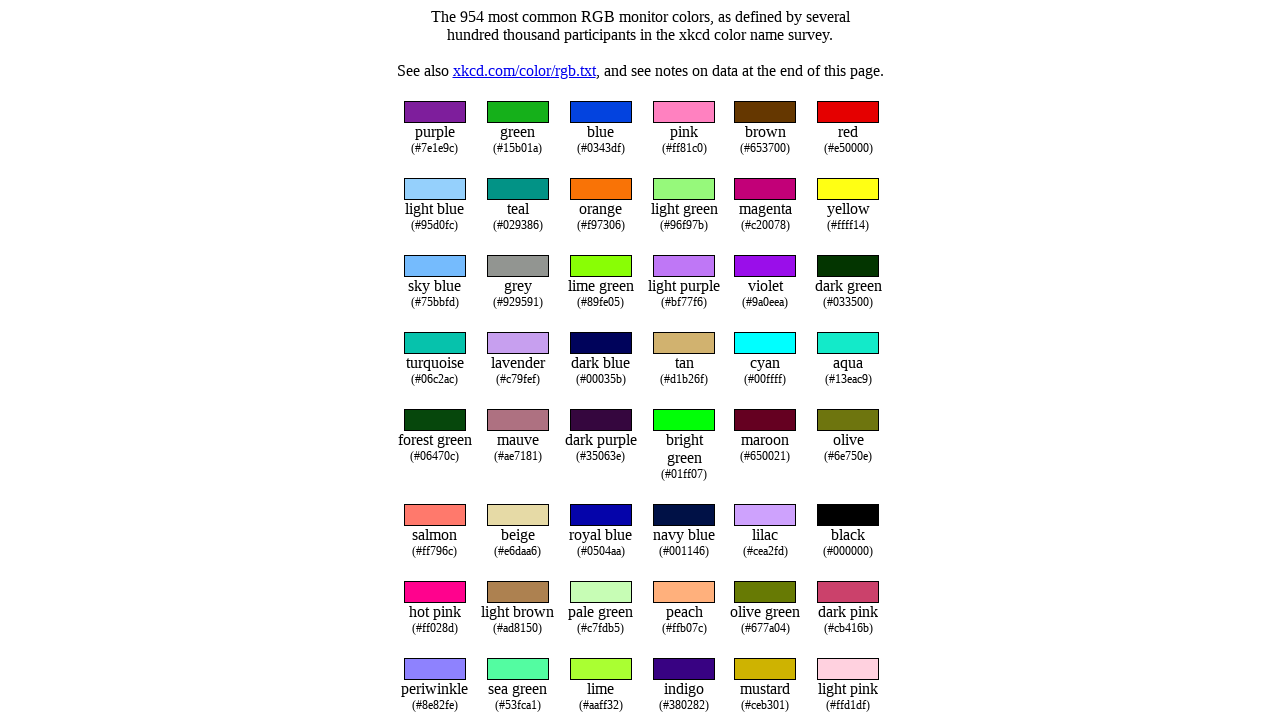

Retrieved text content from row 14
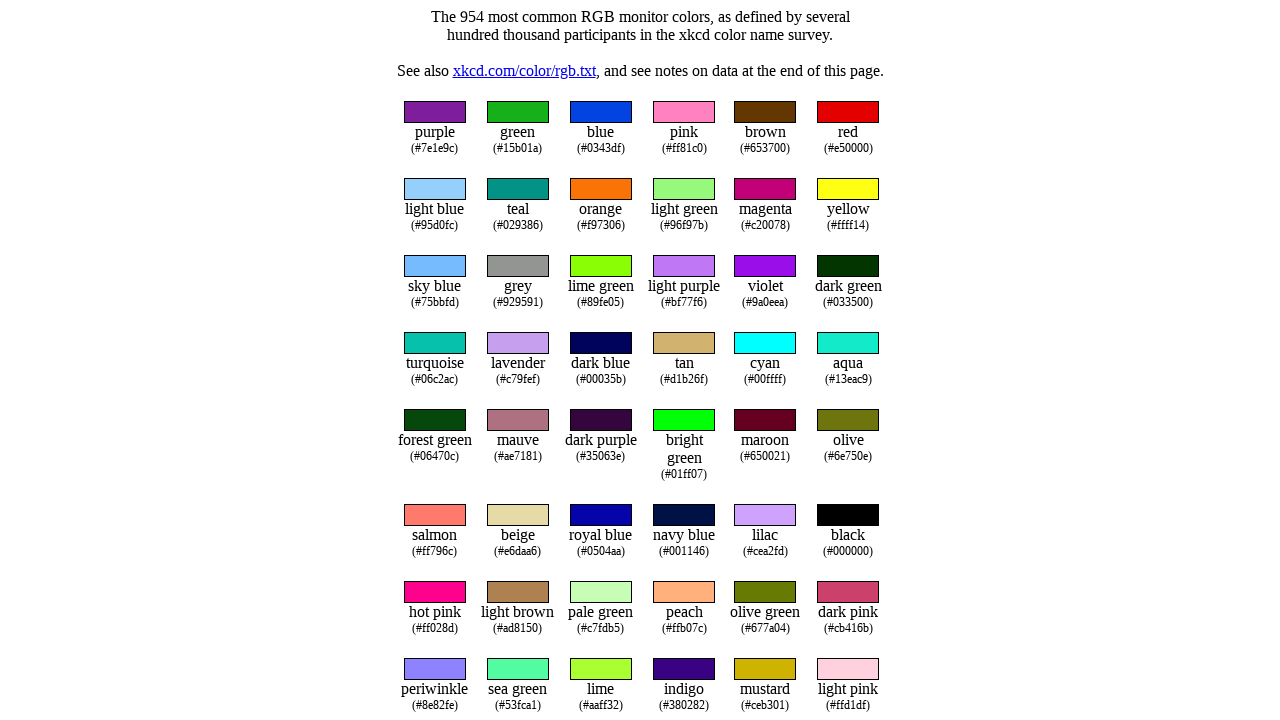

Asserted that 'mint' is in row 14
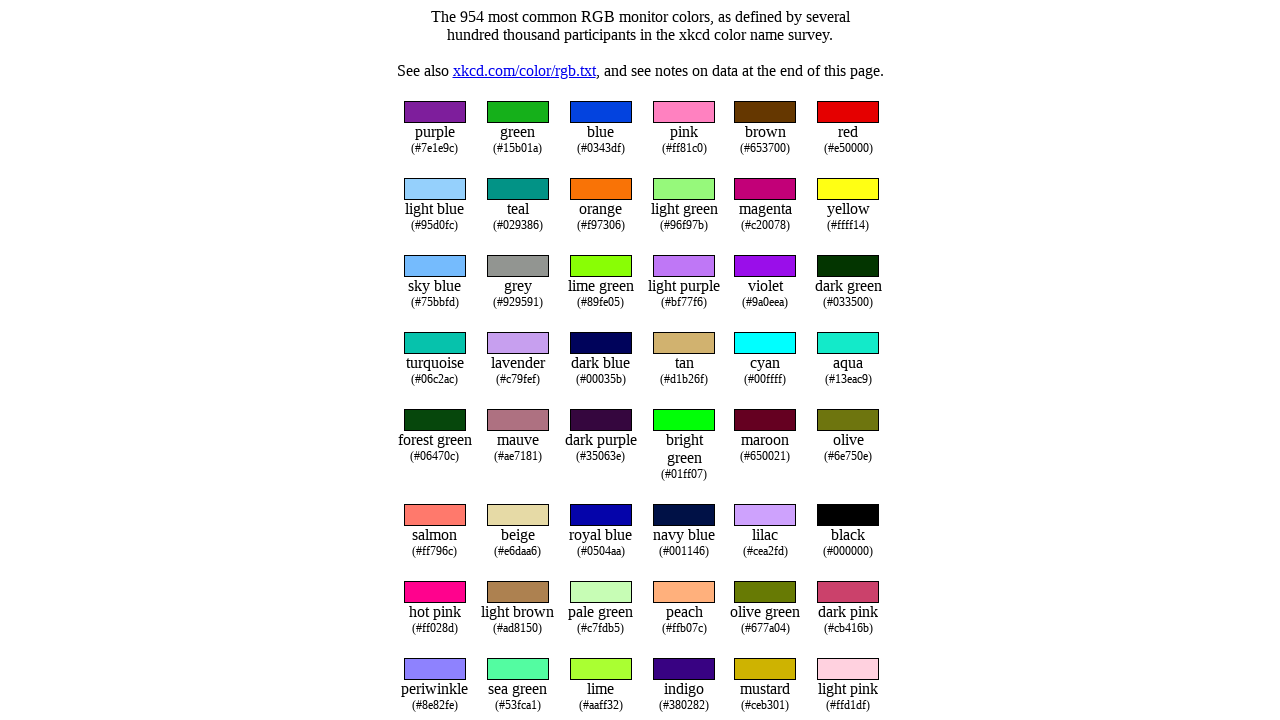

Retrieved text content from row 36
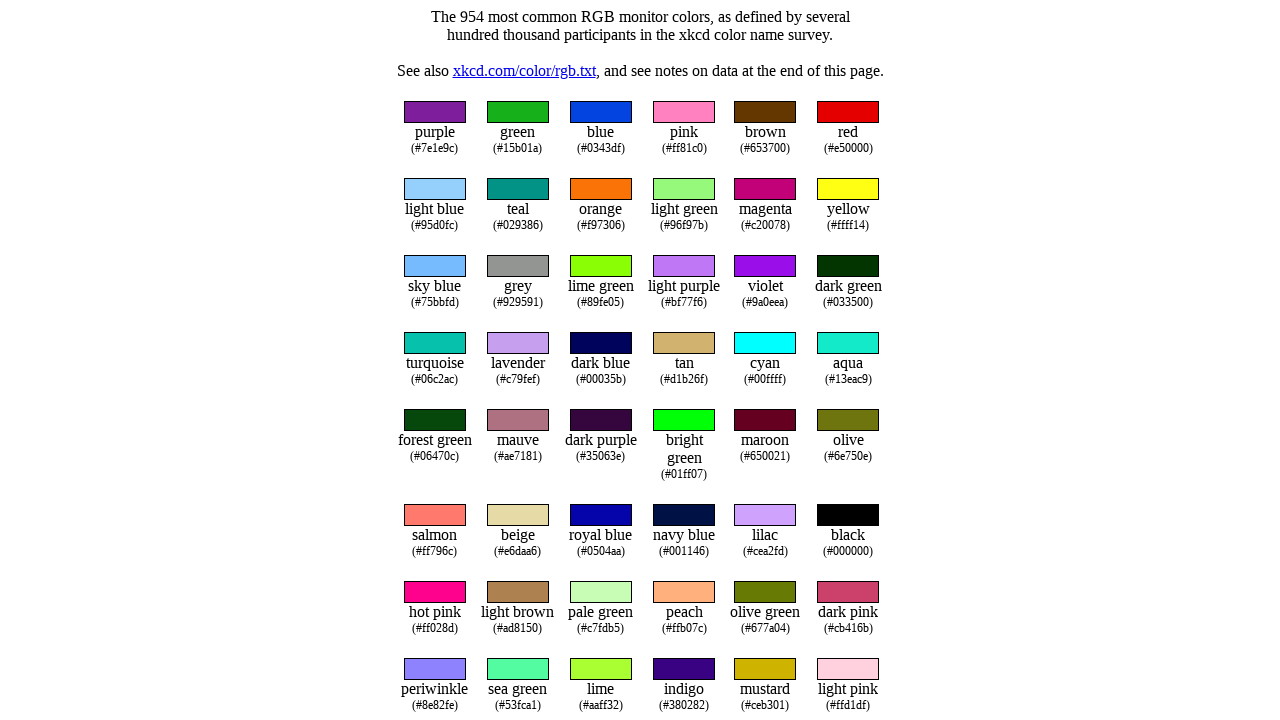

Asserted that 'jade' is in row 36
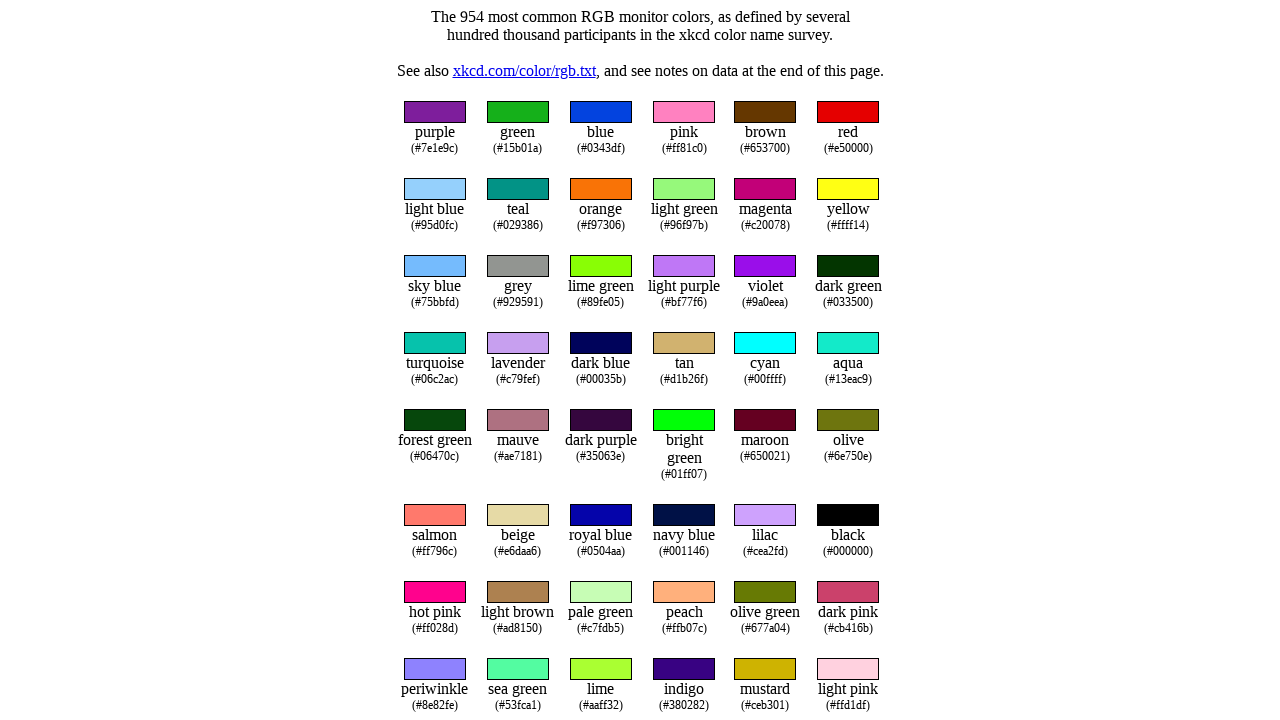

Counted 159 rows in table body
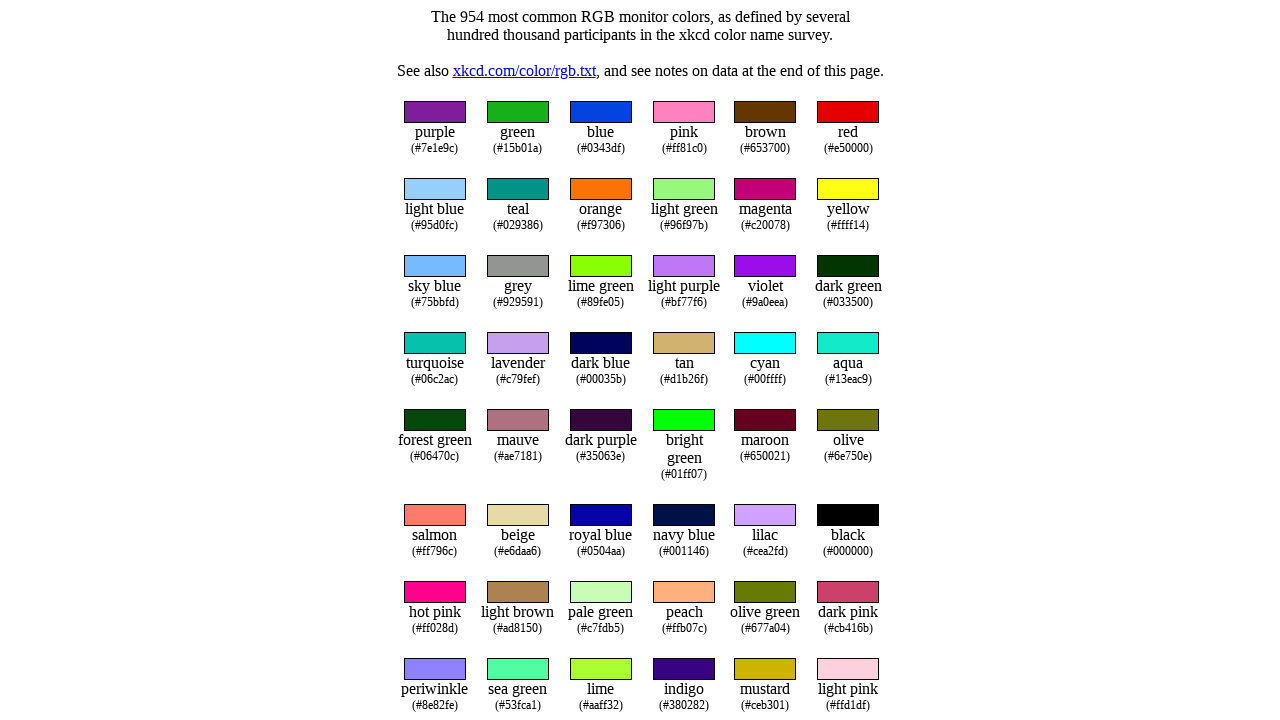

Retrieved text content from row 1
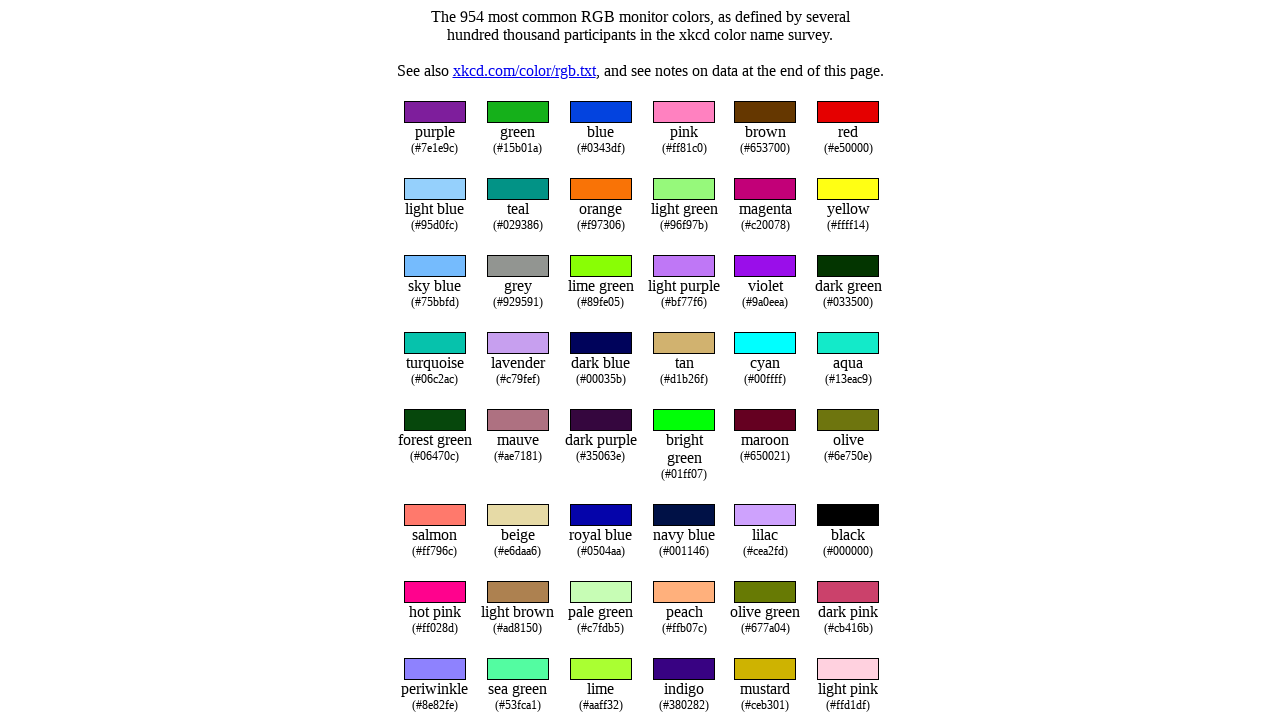

Retrieved text content from row 2
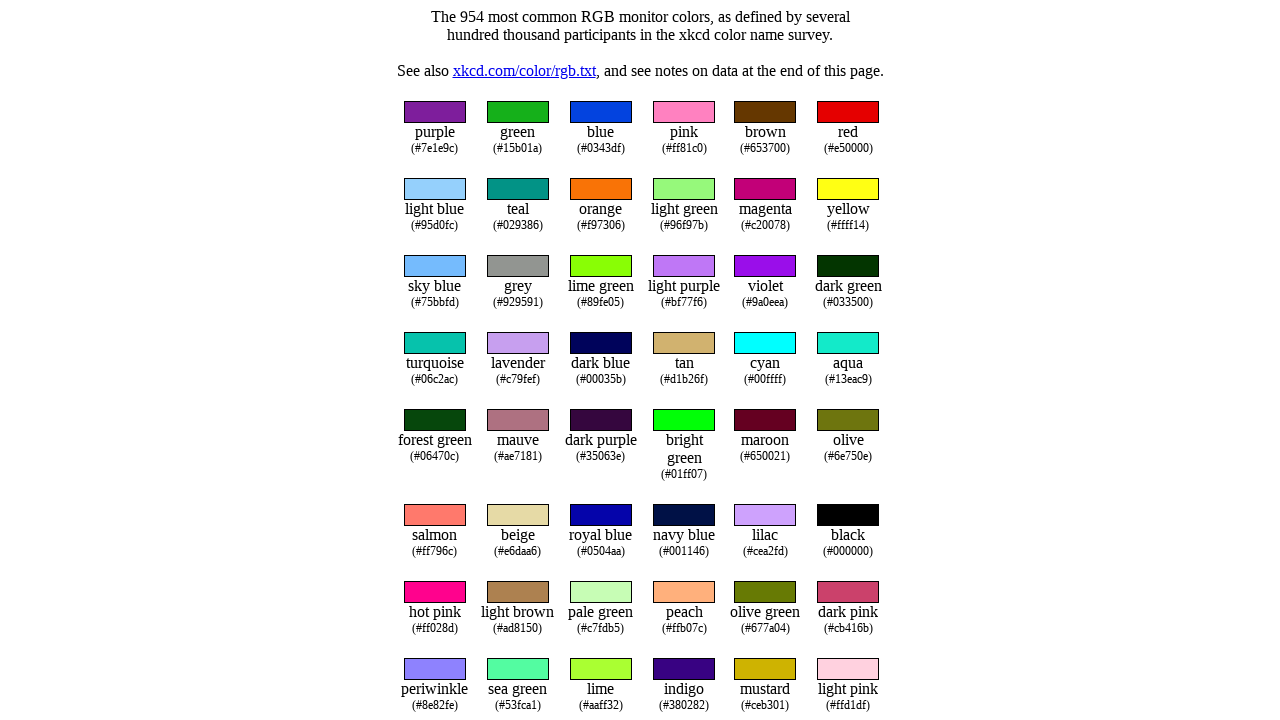

Retrieved text content from row 3
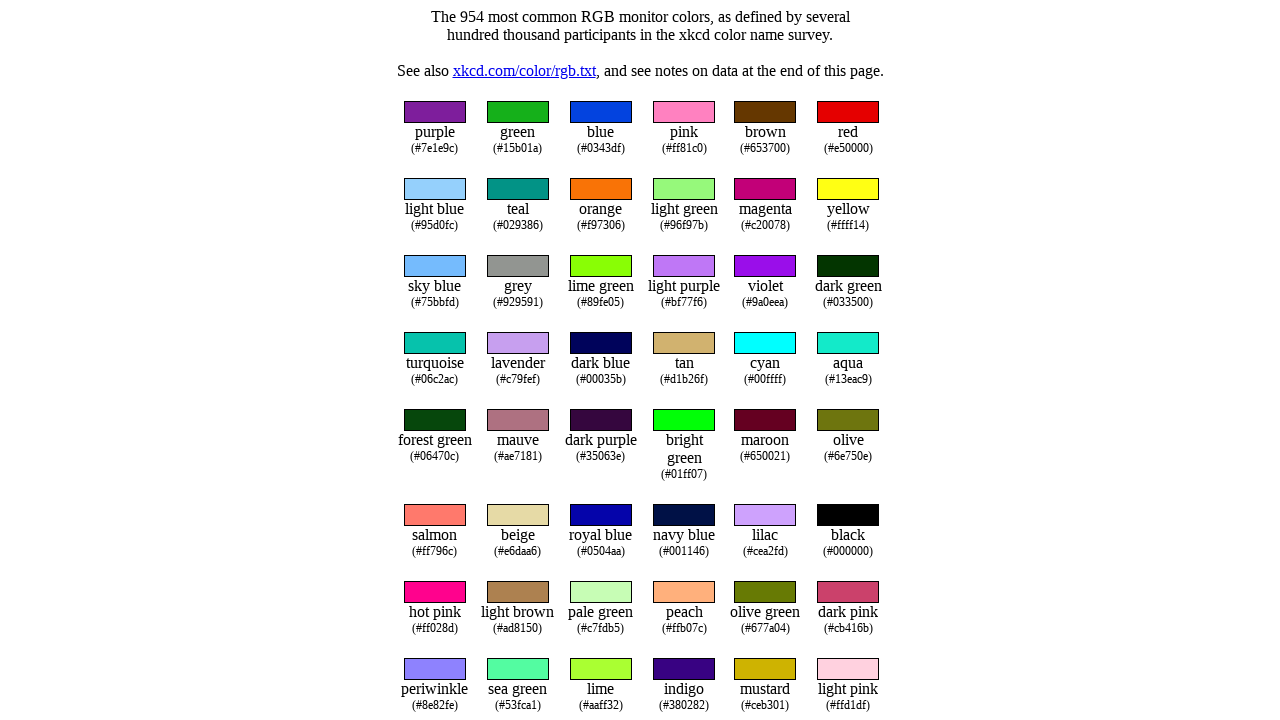

Retrieved text content from row 4
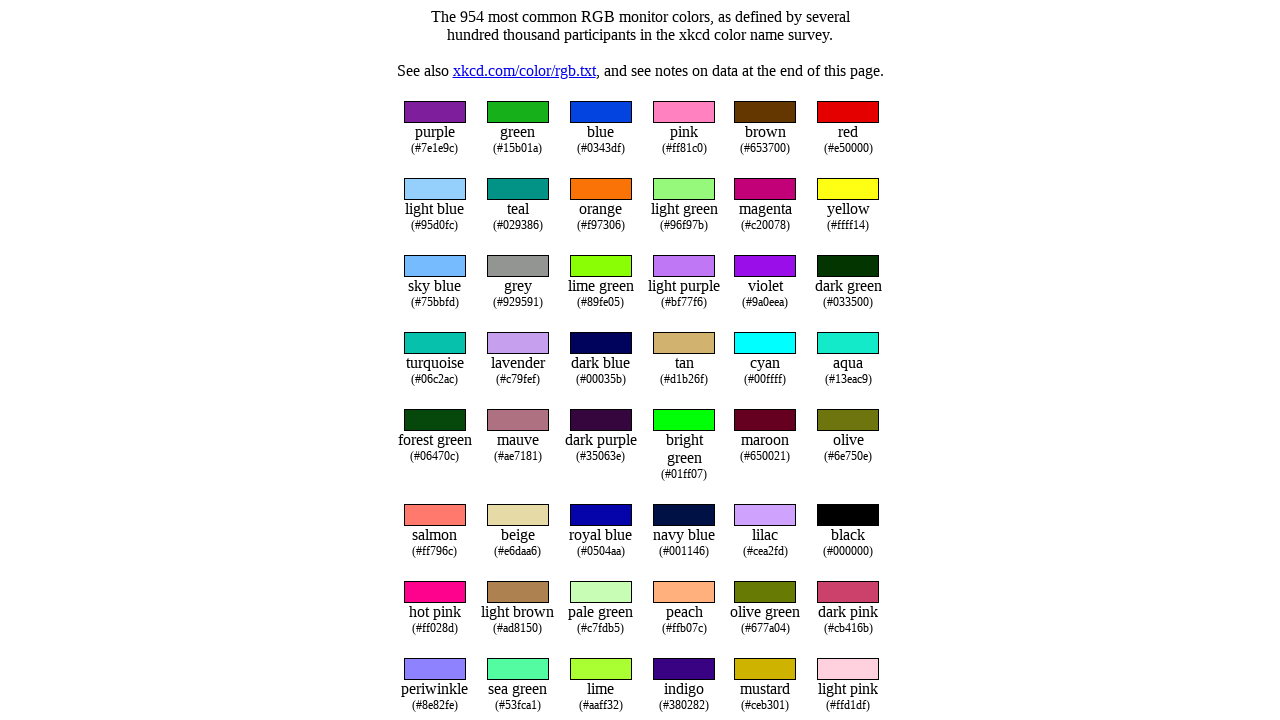

Retrieved text content from row 5
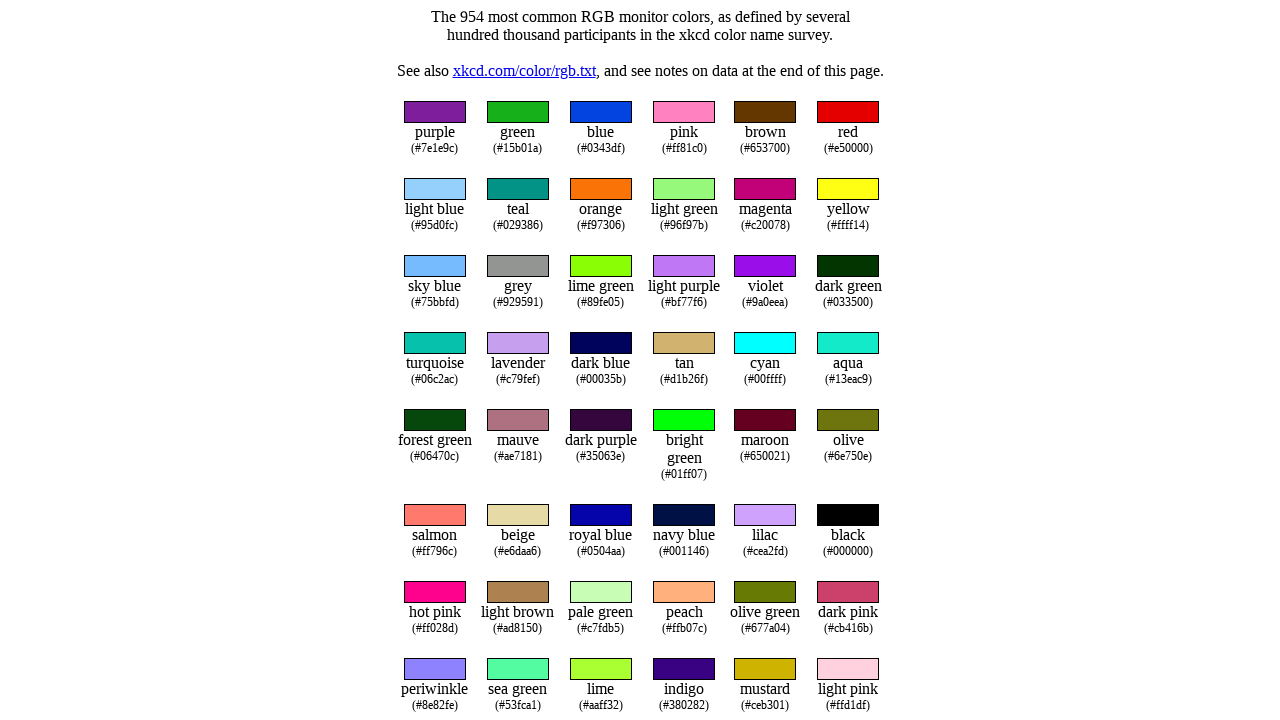

Retrieved text content from row 6
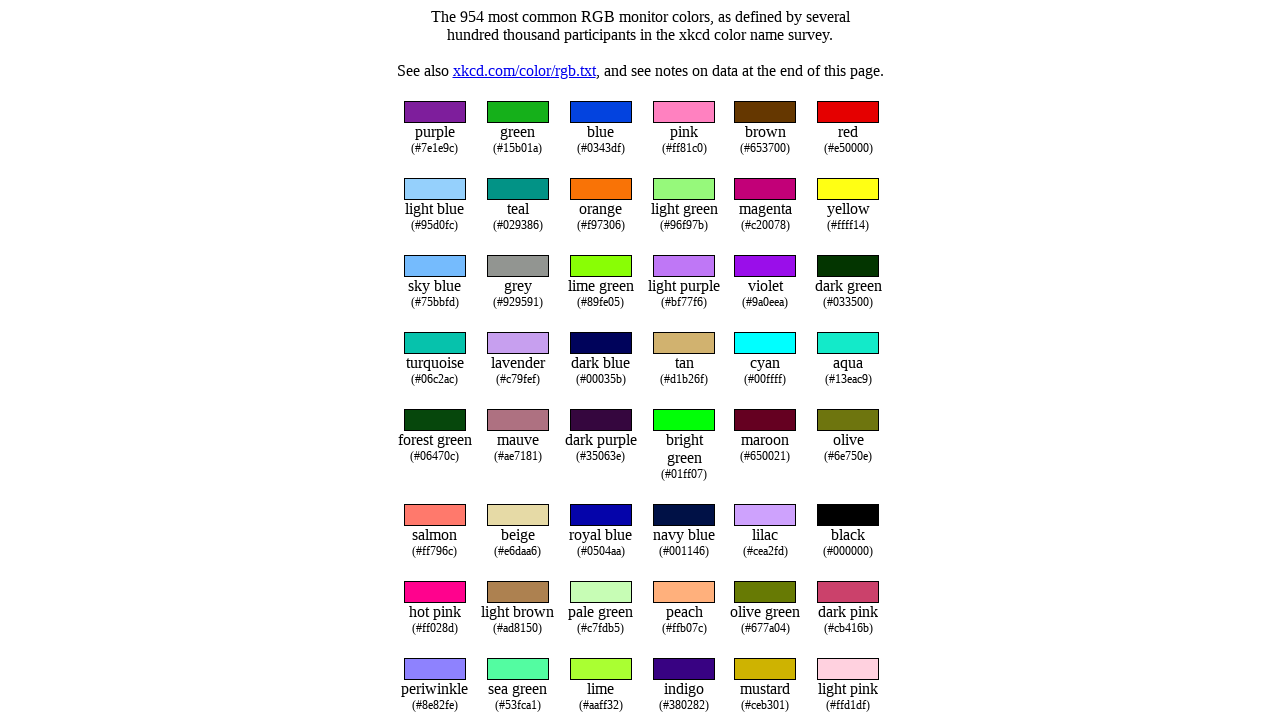

Retrieved text content from row 7
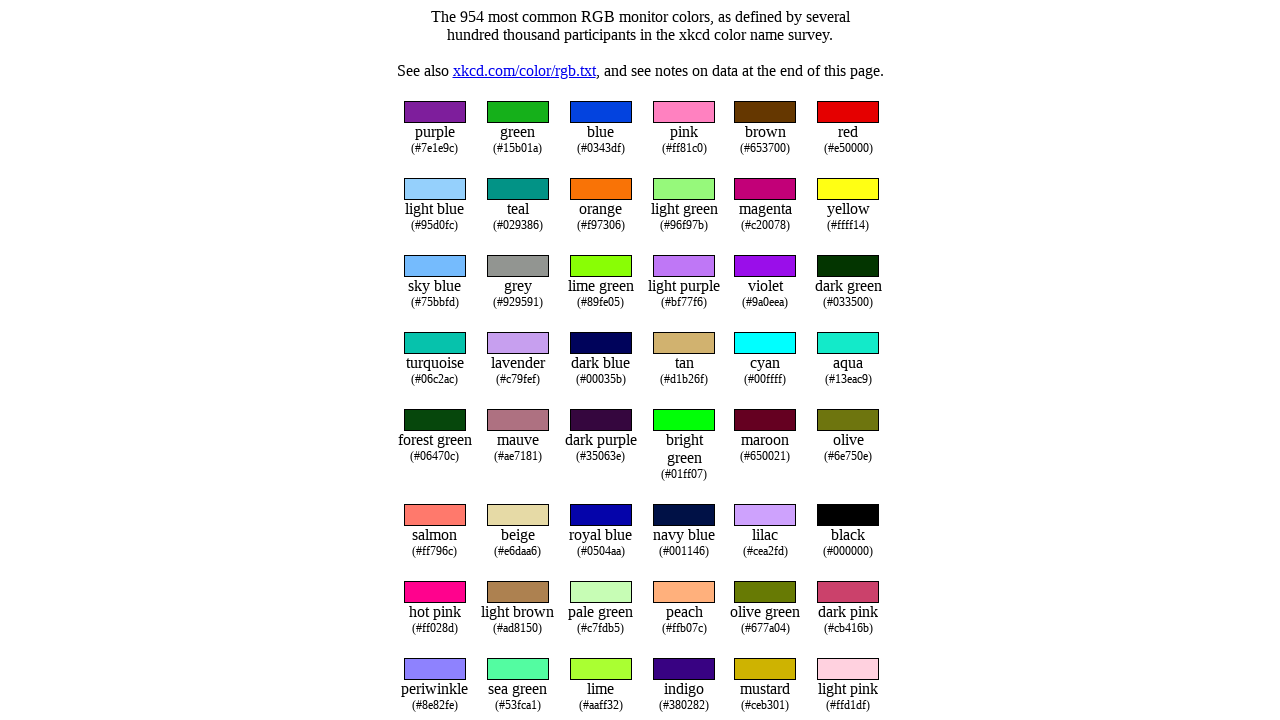

Retrieved text content from row 8
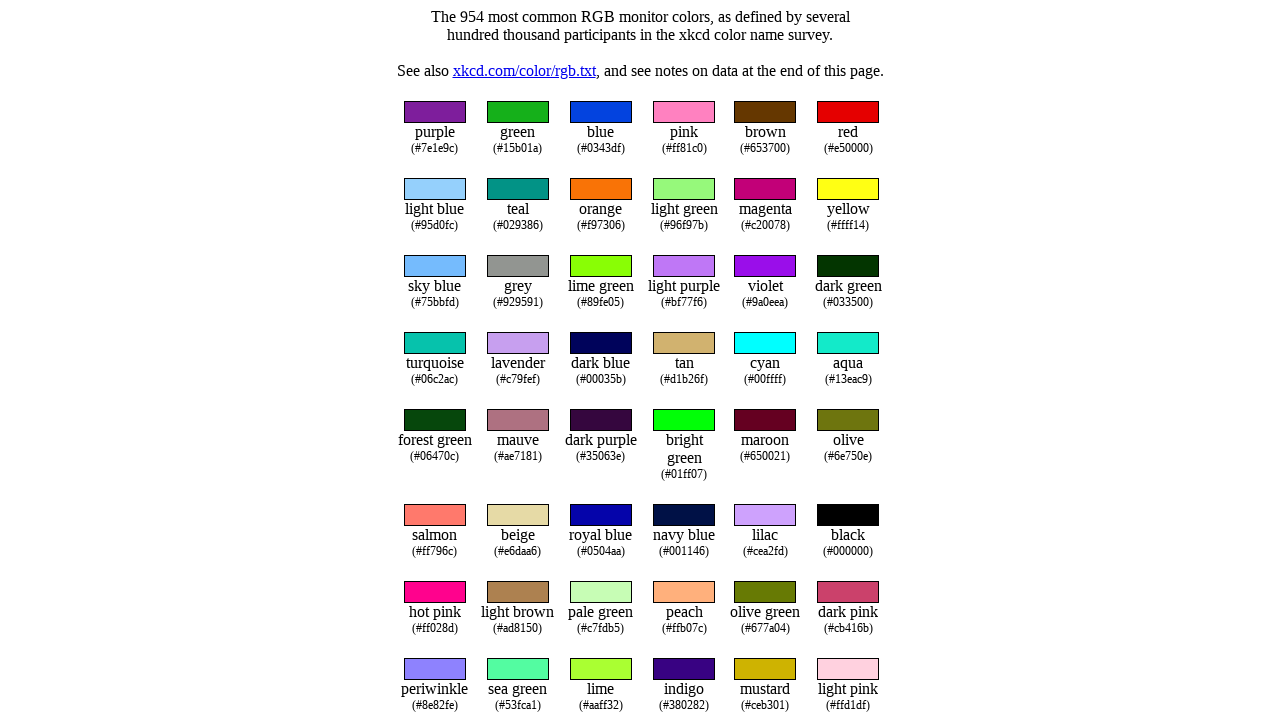

Retrieved text content from row 9
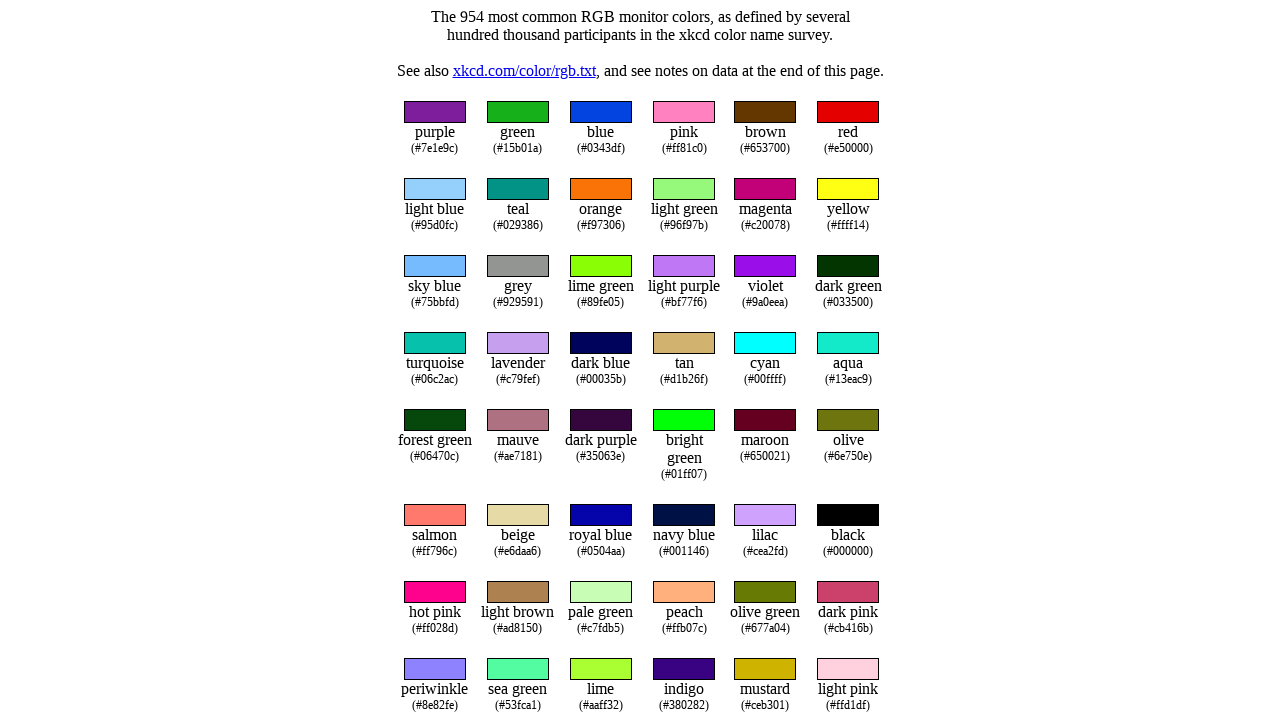

Retrieved text content from row 10
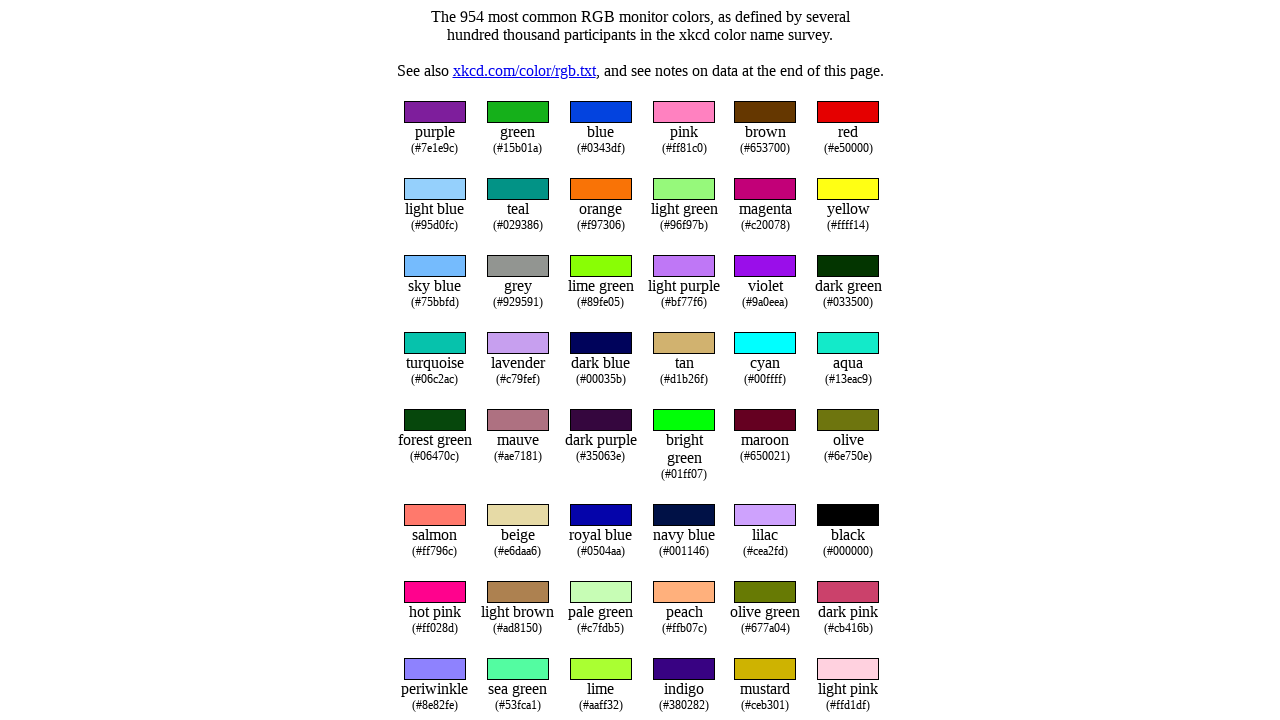

Retrieved text content from row 11
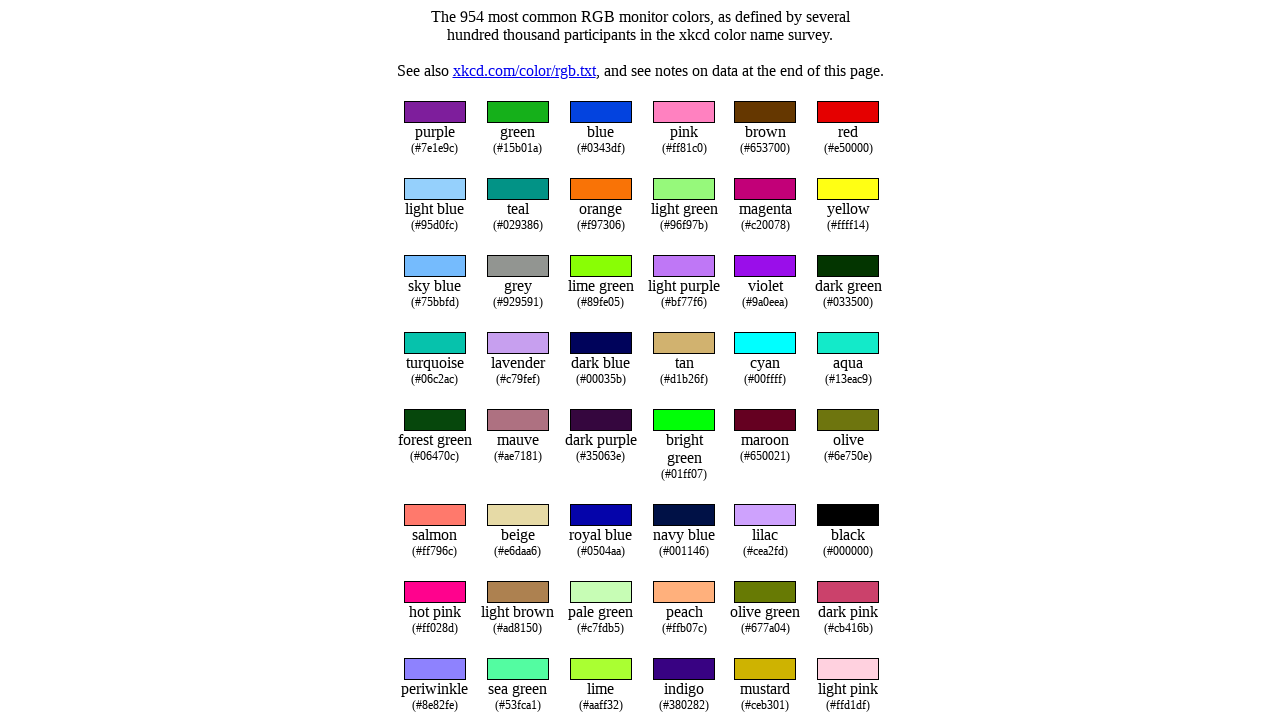

Retrieved text content from row 12
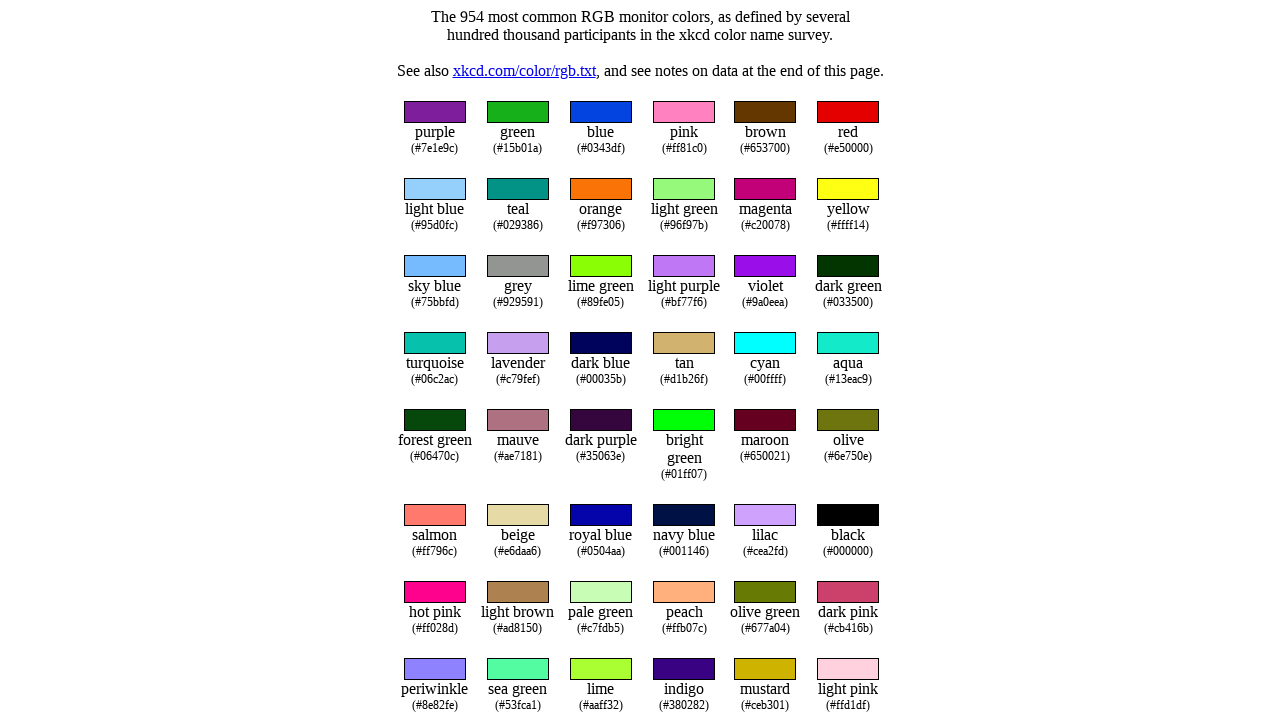

Retrieved text content from row 13
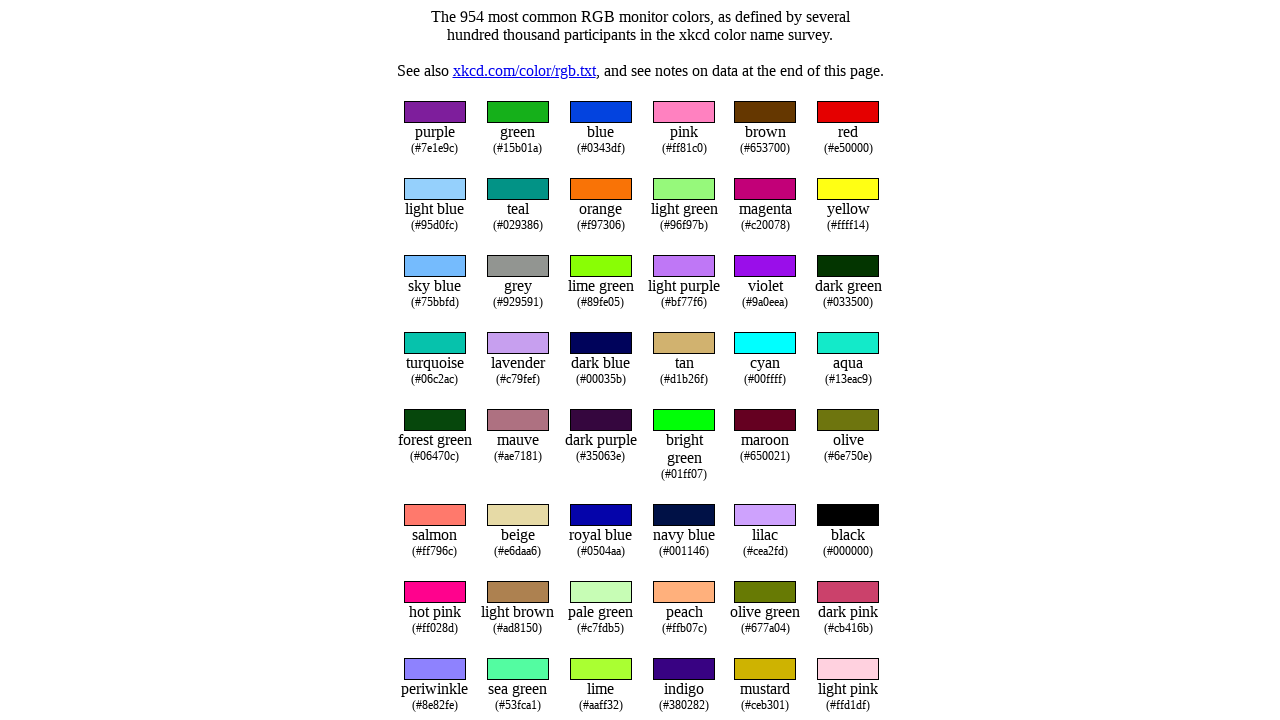

Retrieved text content from row 14
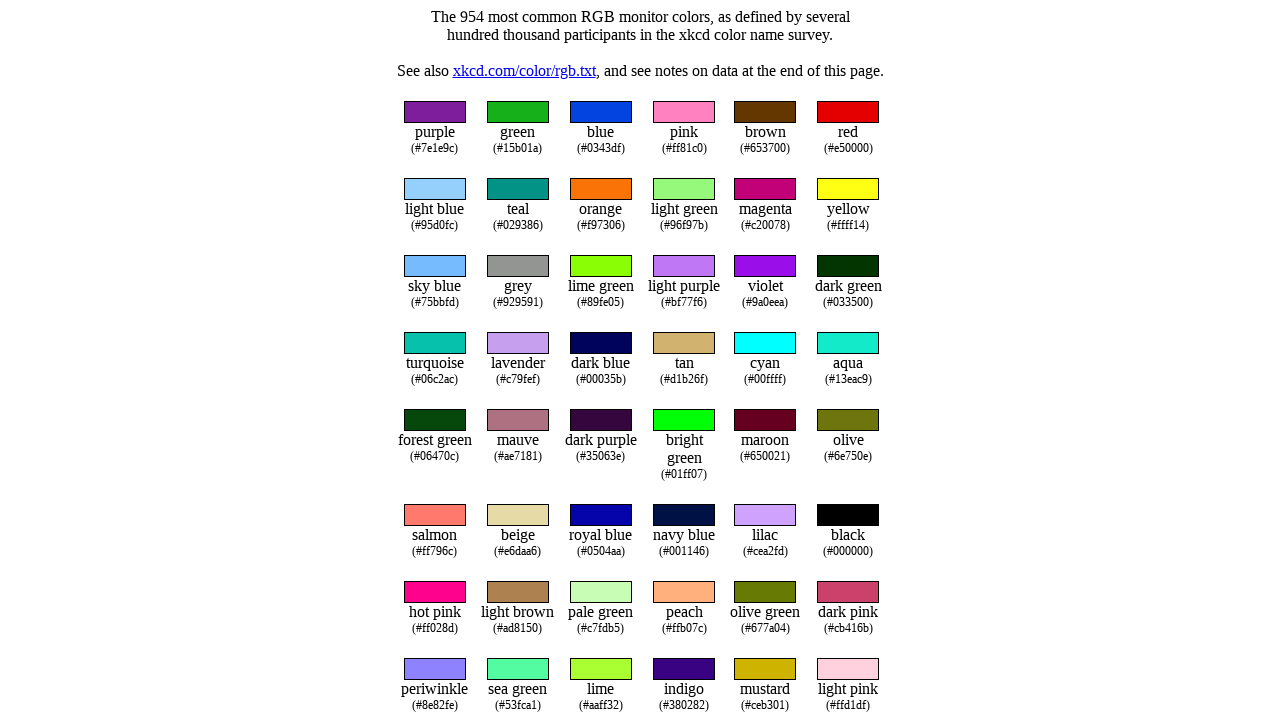

Retrieved text content from row 15
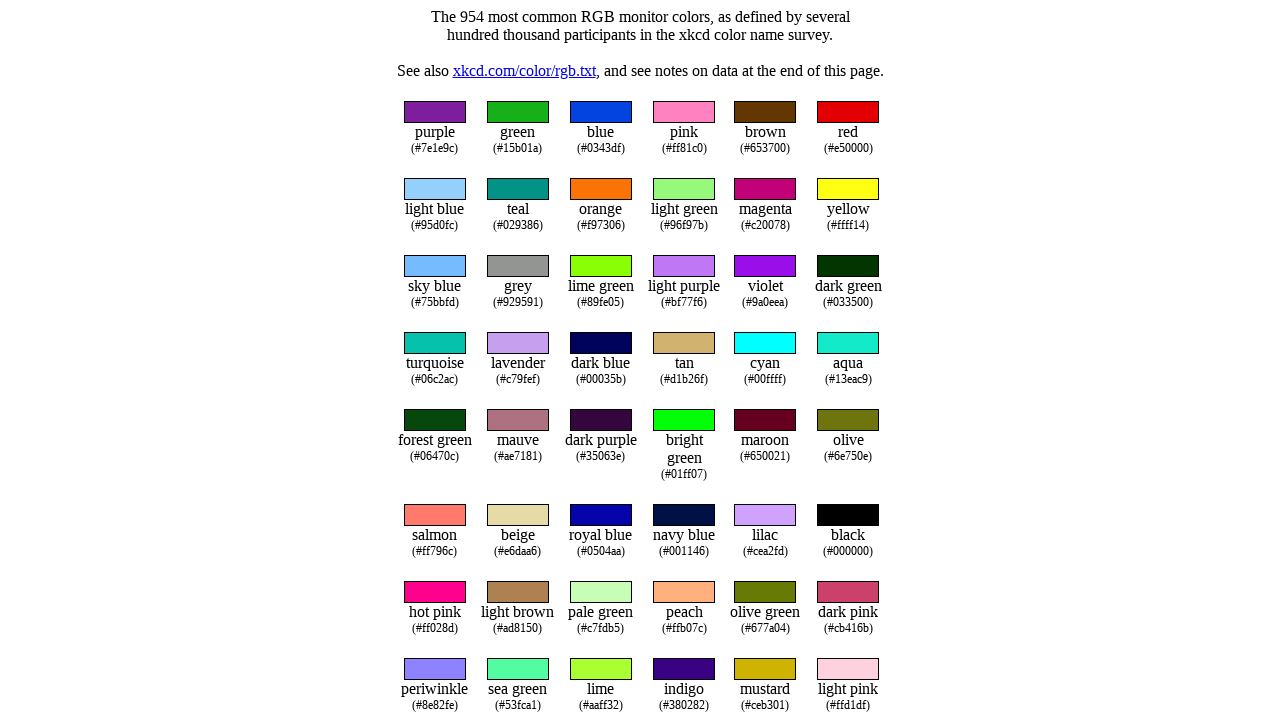

Retrieved text content from row 16
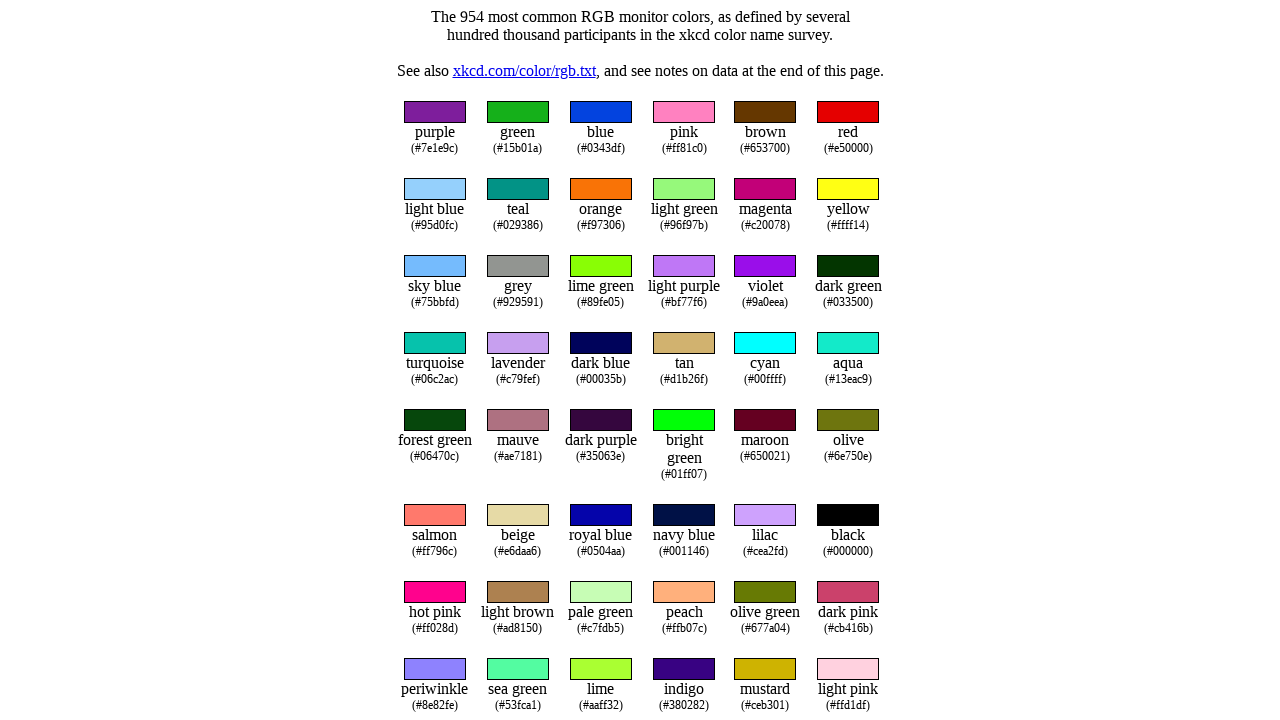

Found color 'rust' in row 16 and scrolled into view
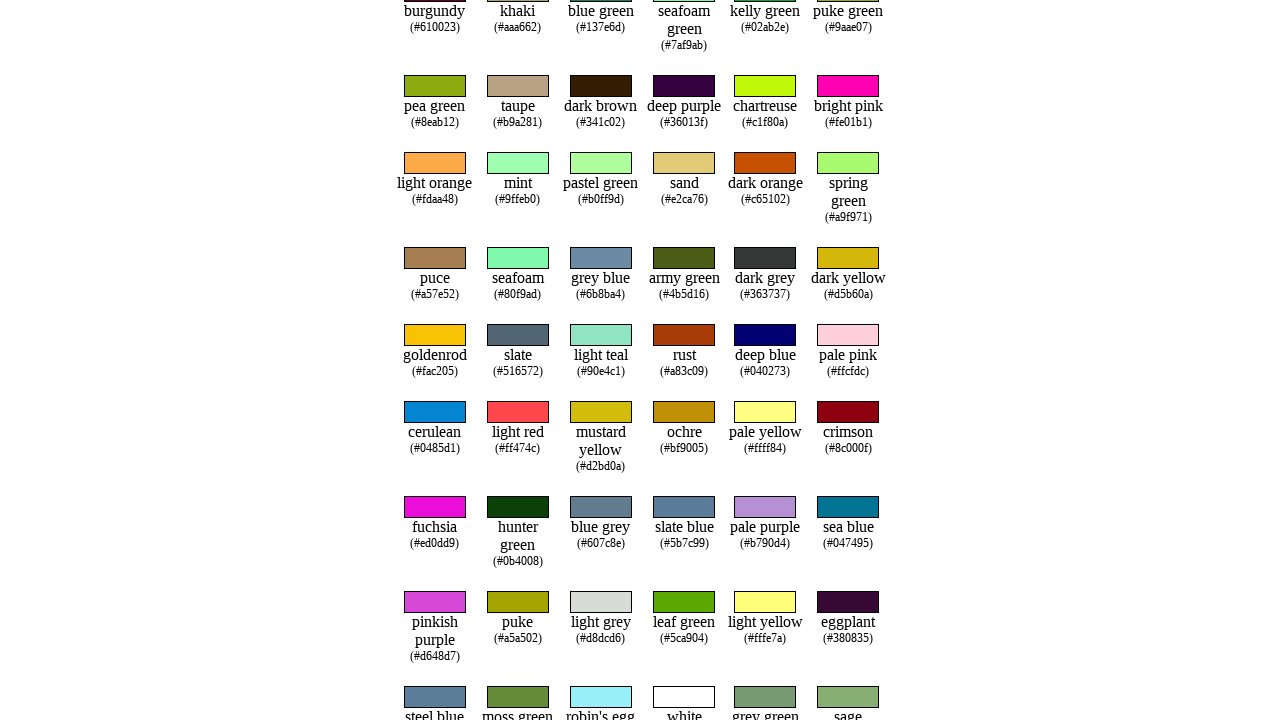

Retrieved text content from row 1
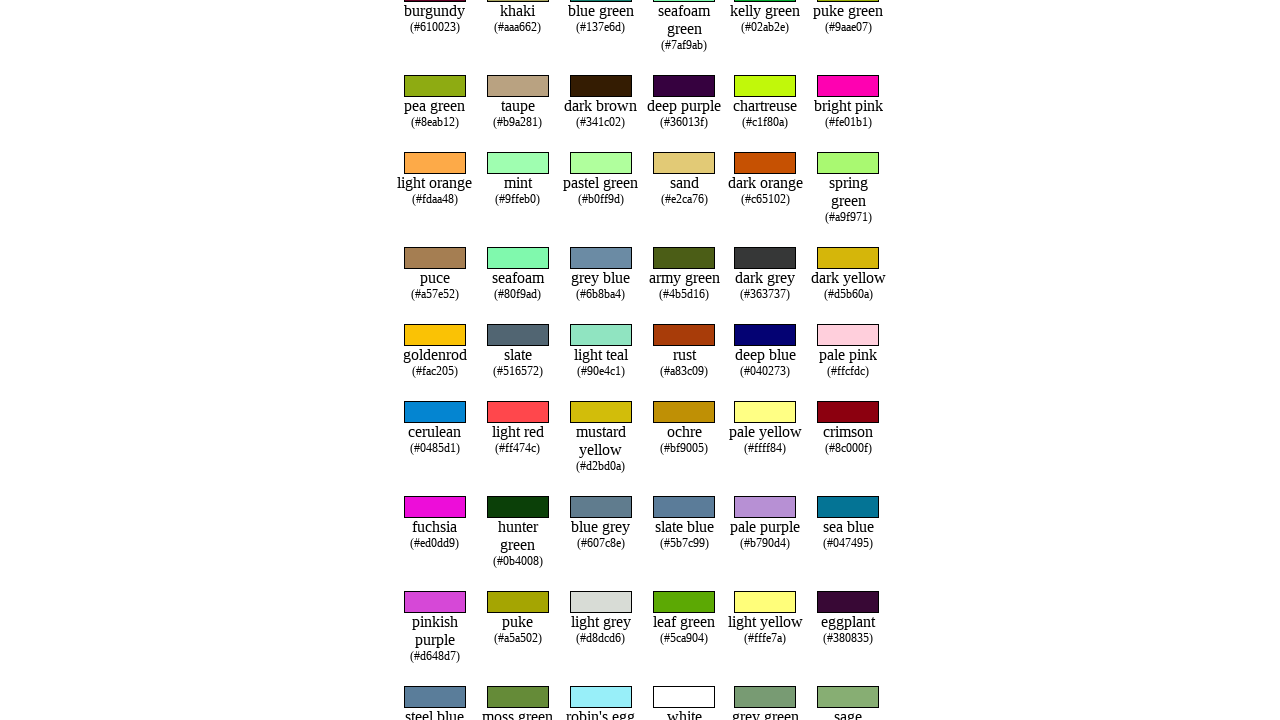

Retrieved text content from row 2
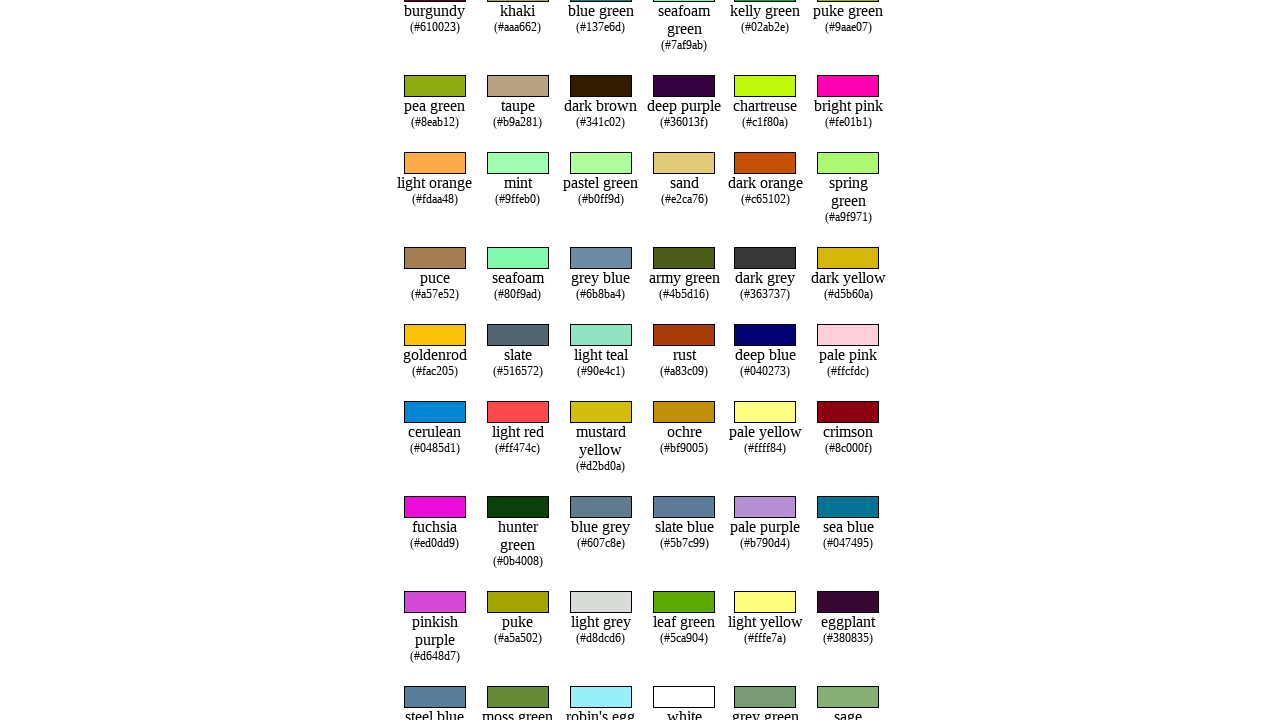

Retrieved text content from row 3
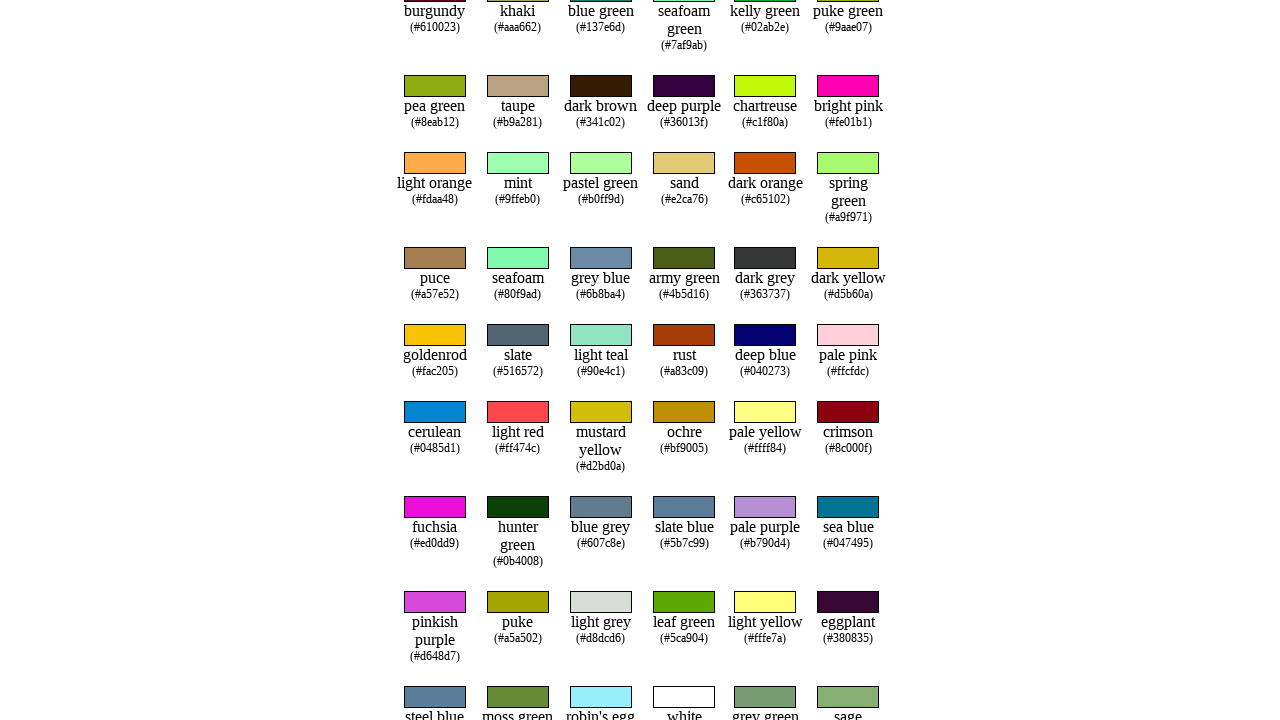

Retrieved text content from row 4
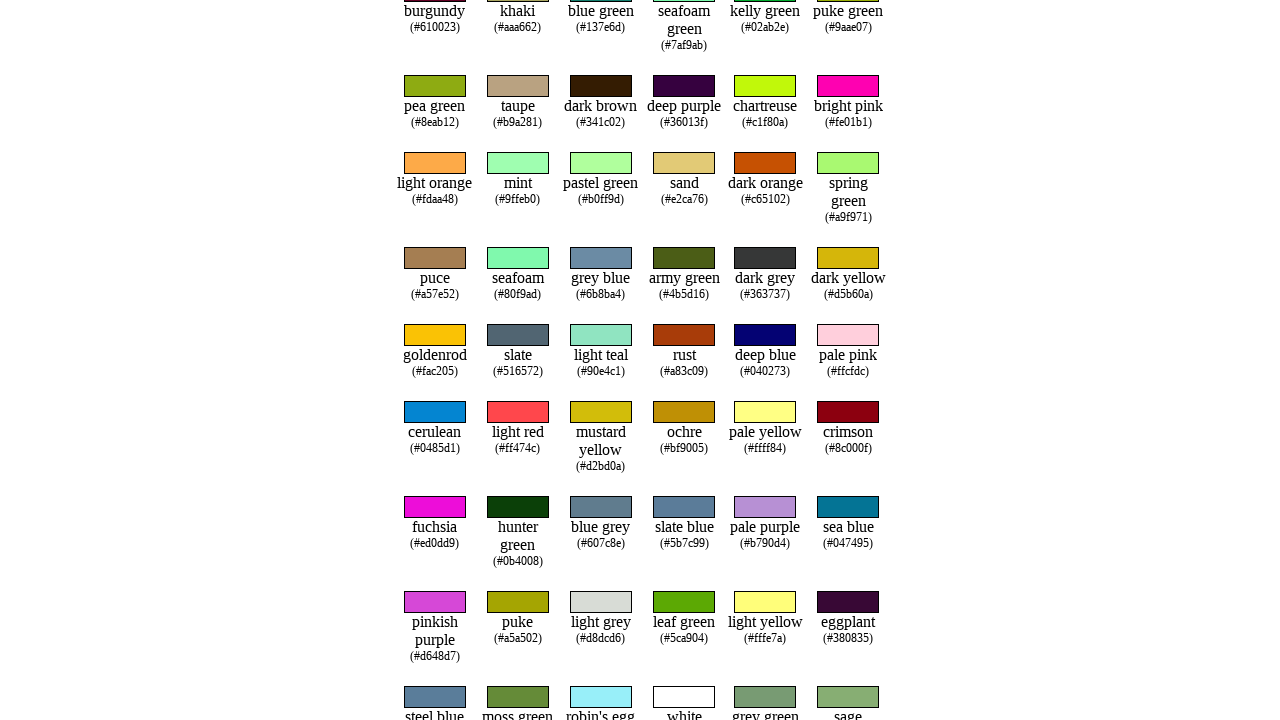

Retrieved text content from row 5
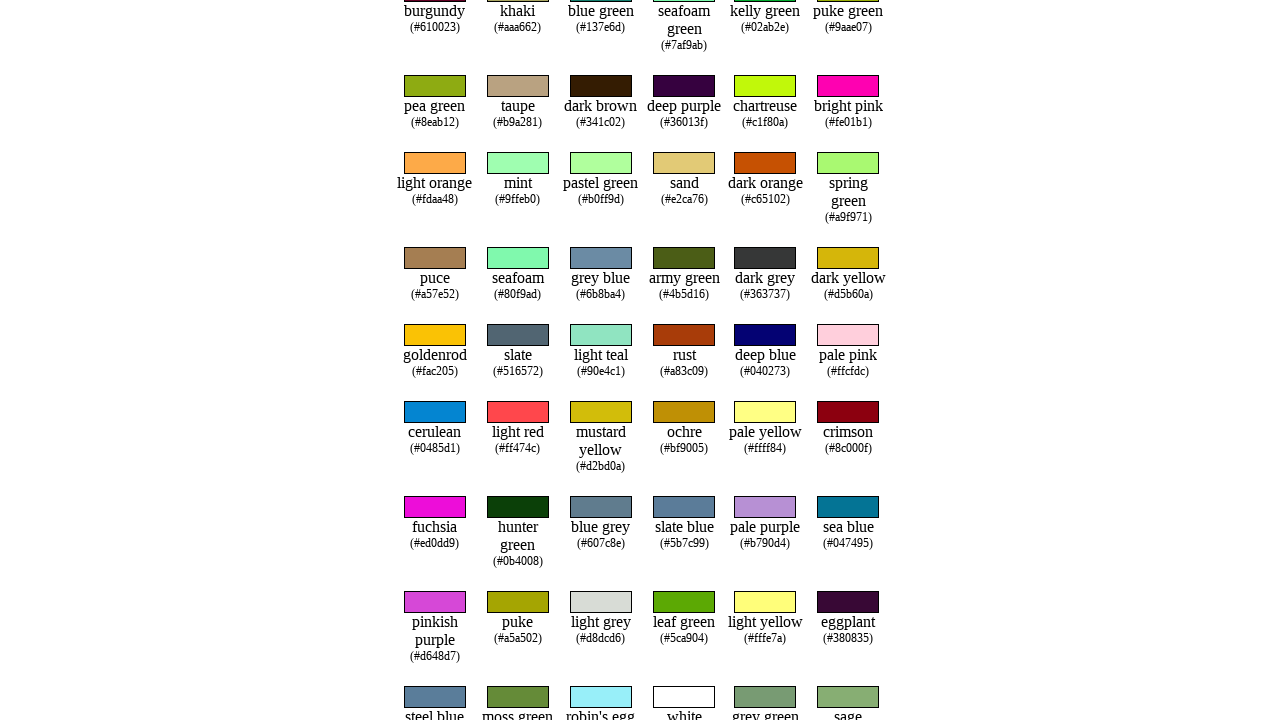

Retrieved text content from row 6
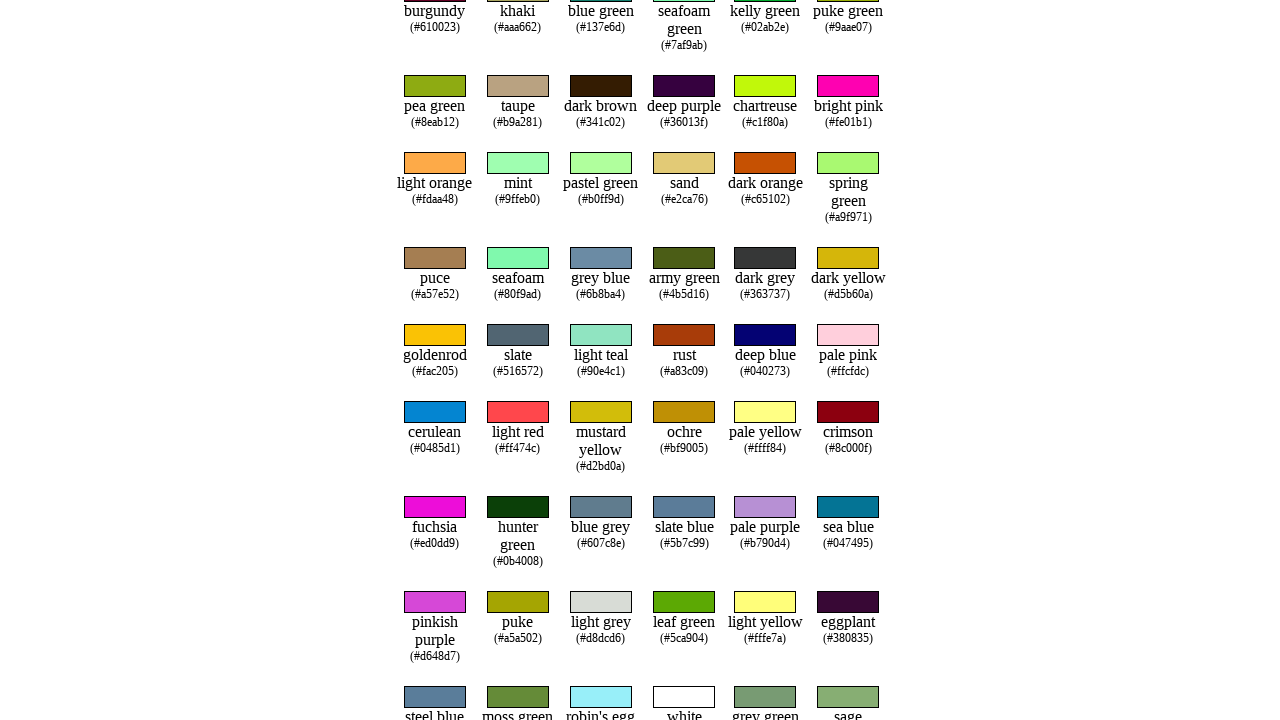

Retrieved text content from row 7
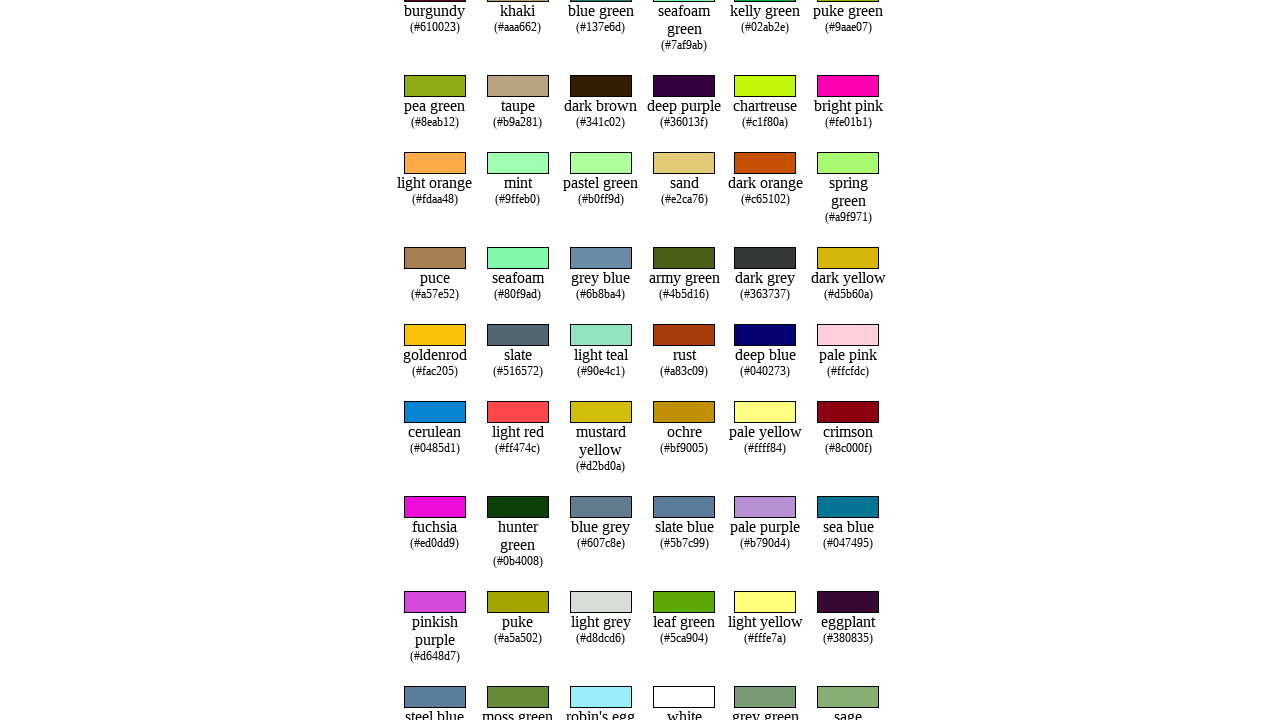

Retrieved text content from row 8
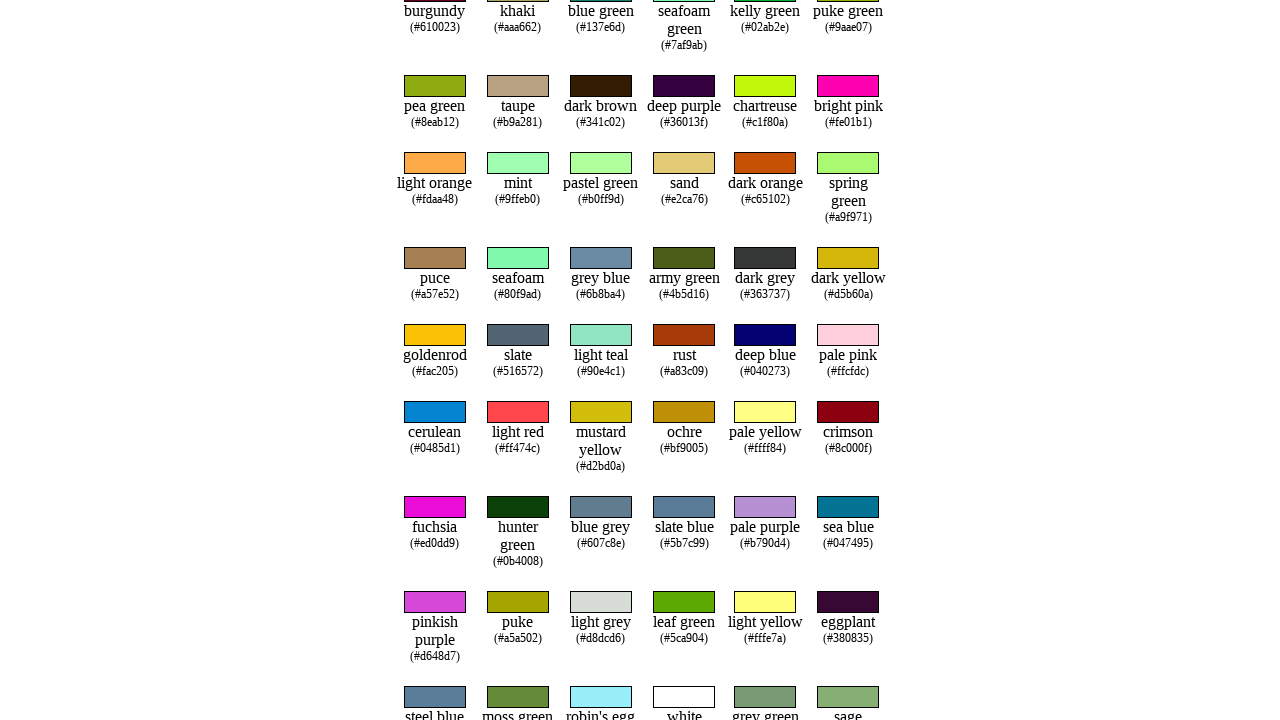

Retrieved text content from row 9
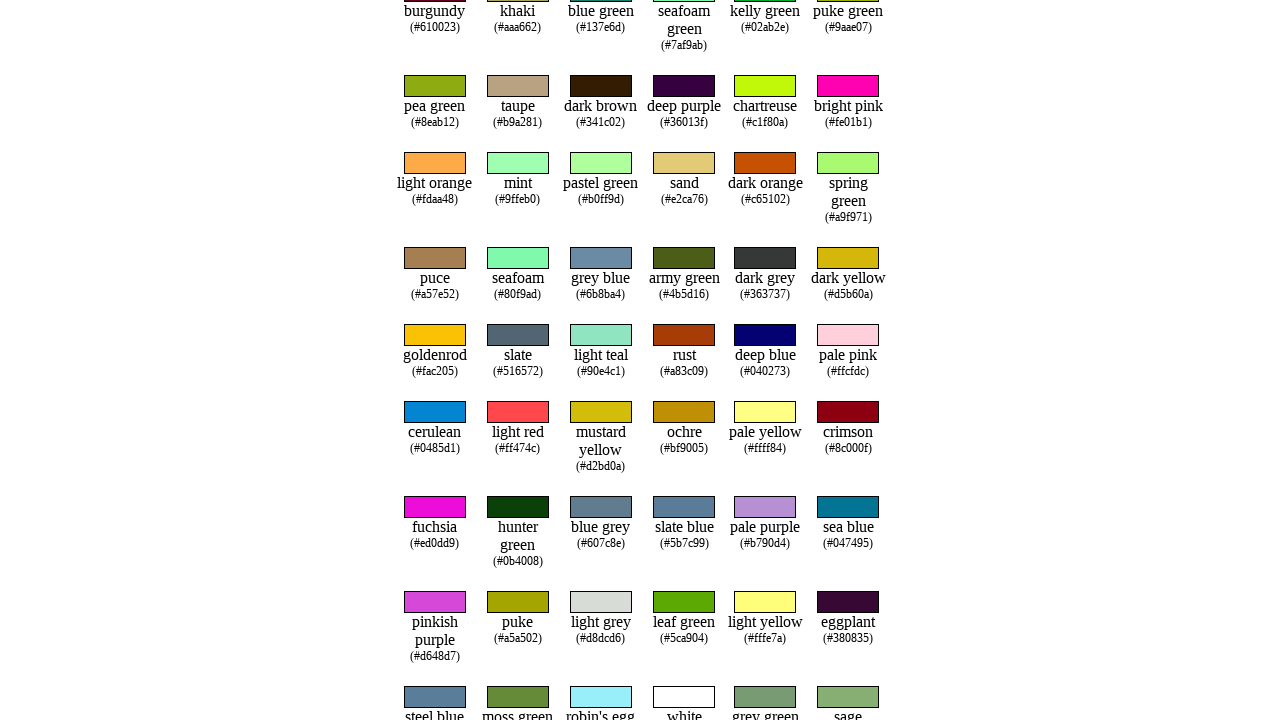

Retrieved text content from row 10
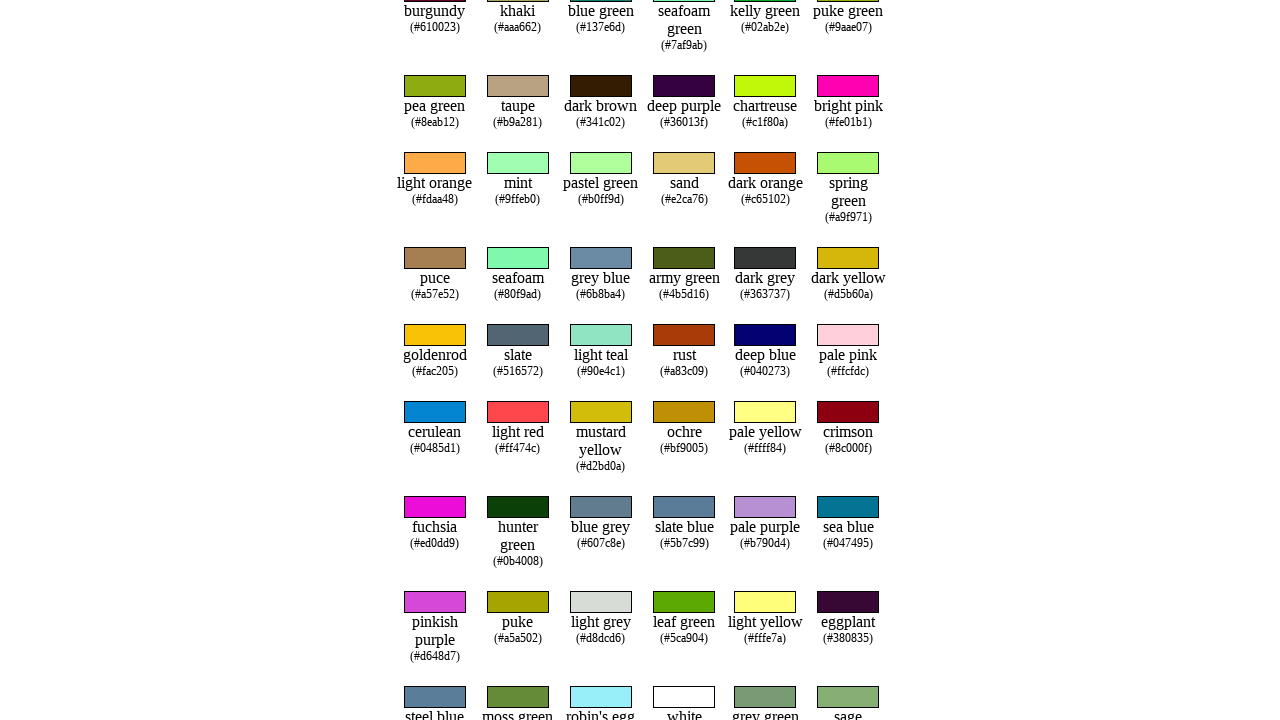

Retrieved text content from row 11
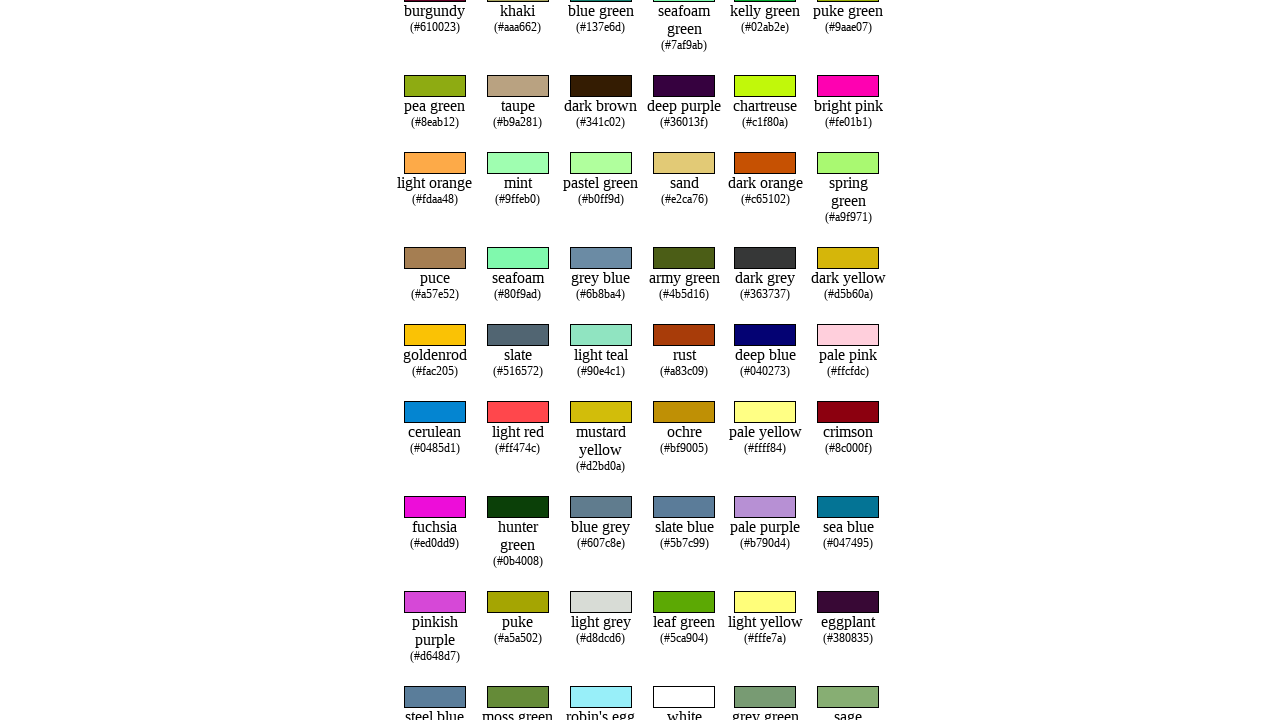

Retrieved text content from row 12
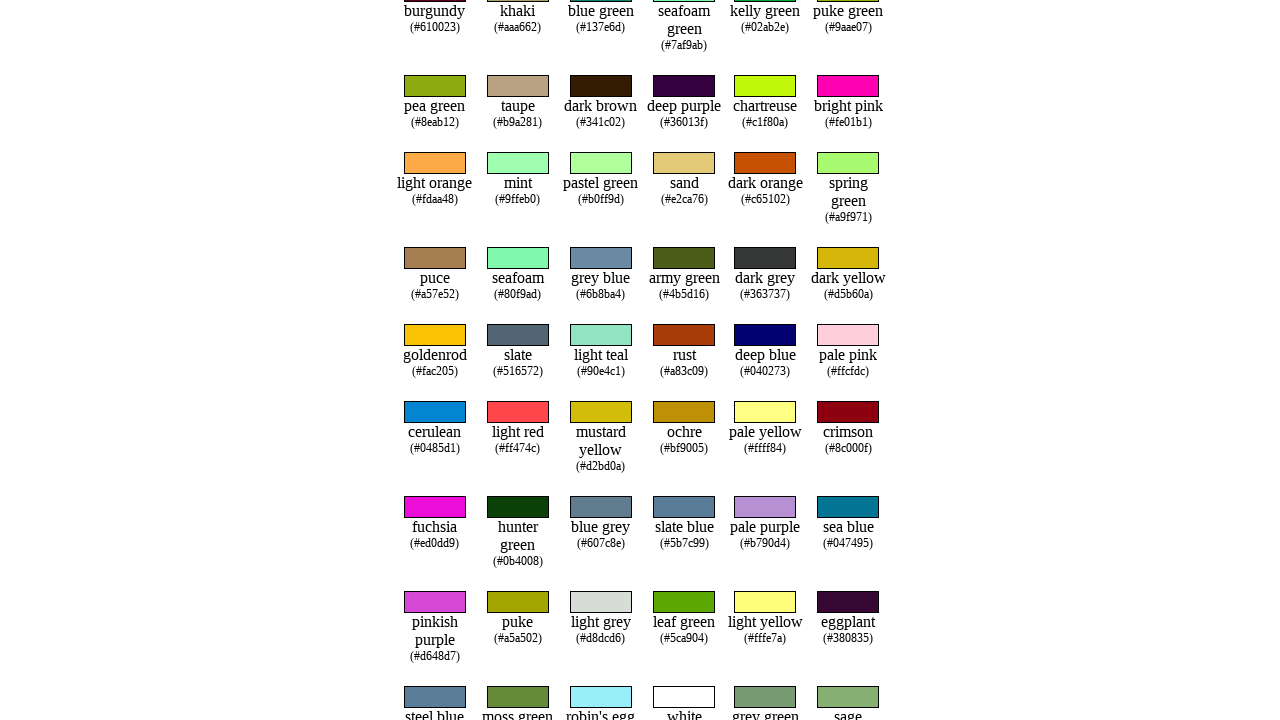

Retrieved text content from row 13
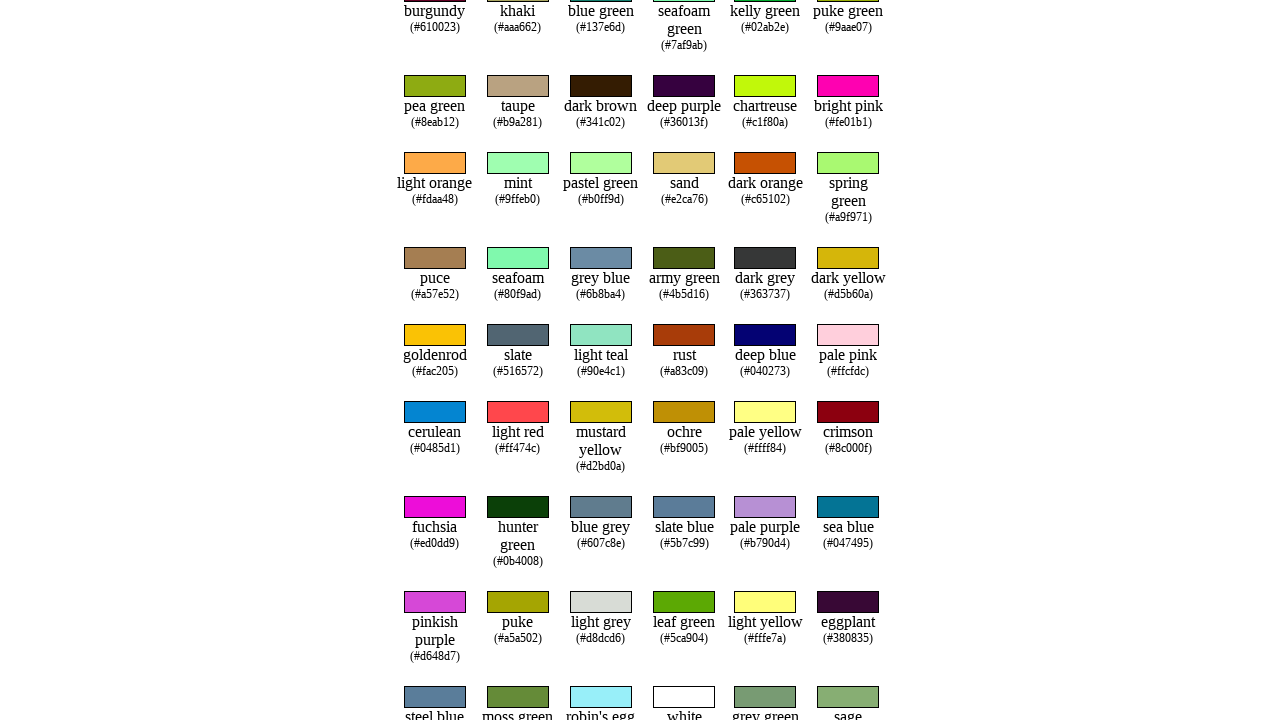

Retrieved text content from row 14
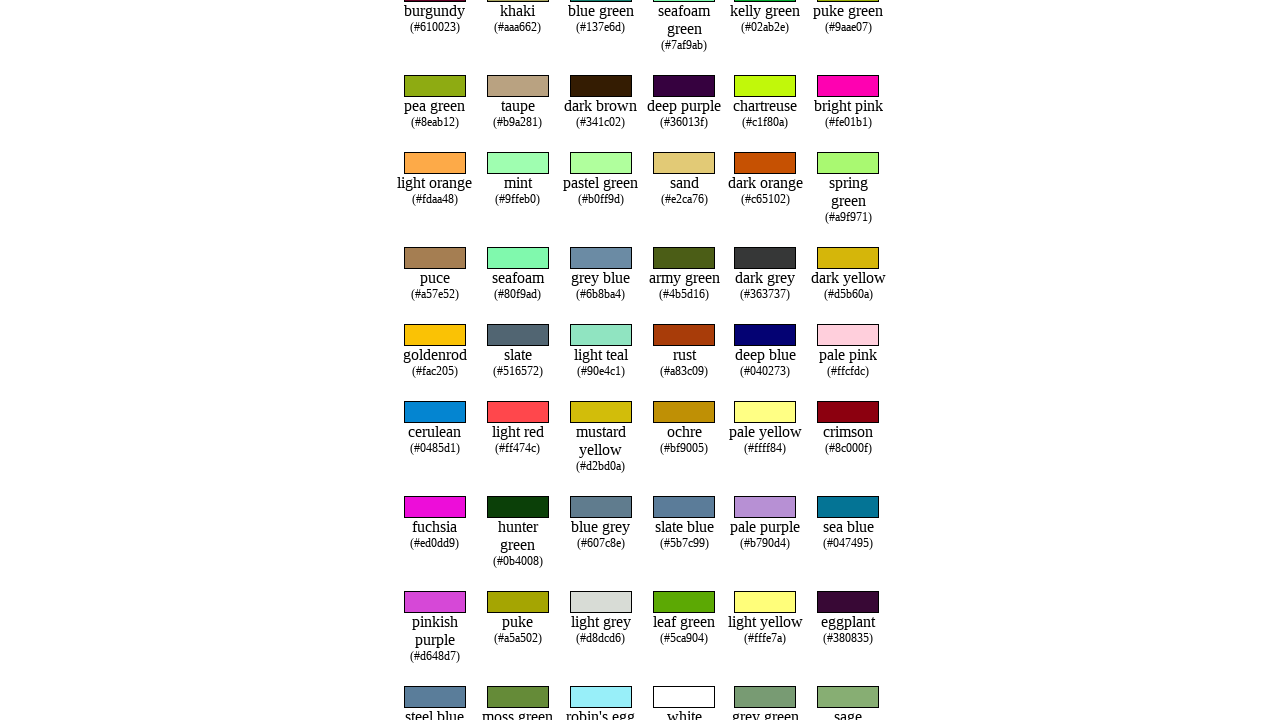

Retrieved text content from row 15
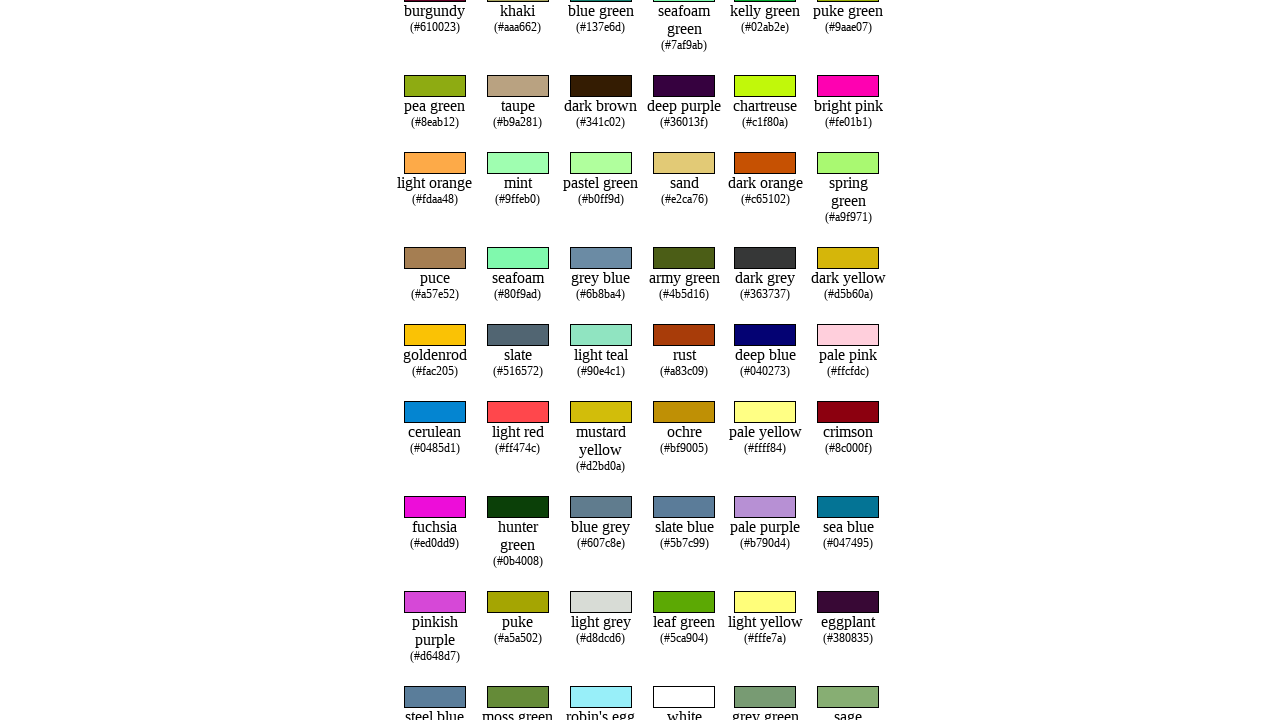

Retrieved text content from row 16
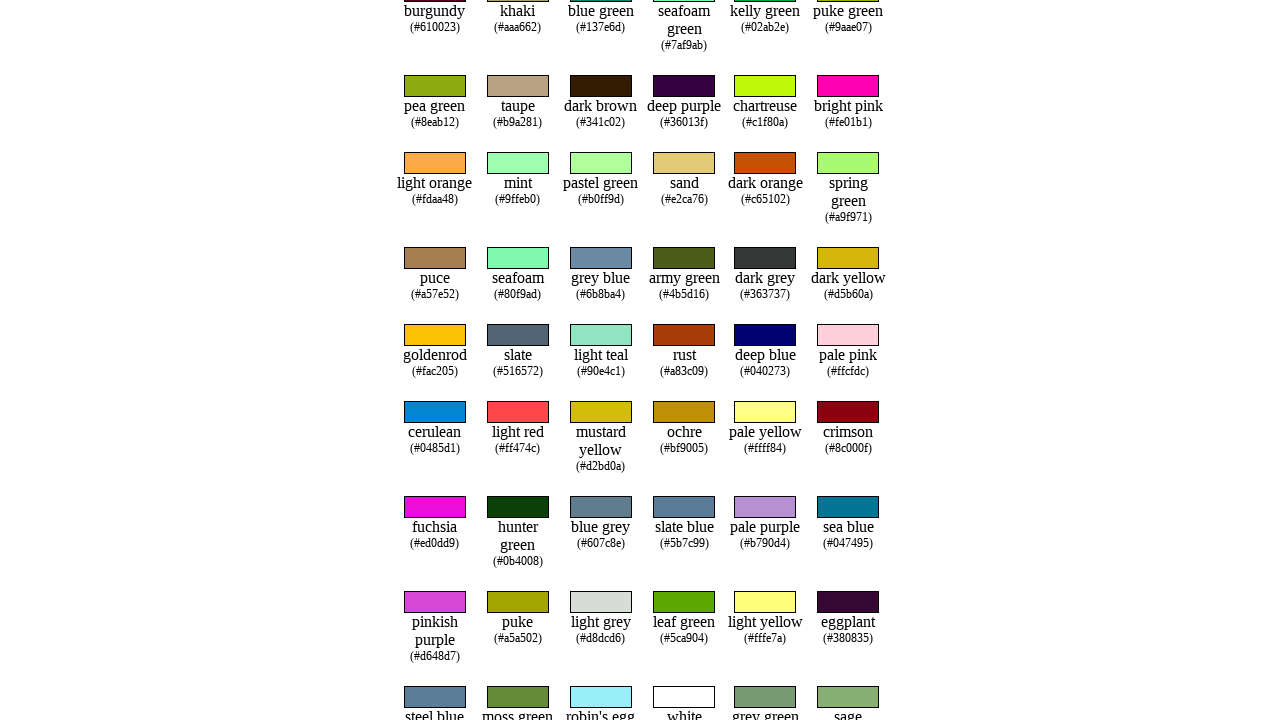

Retrieved text content from row 17
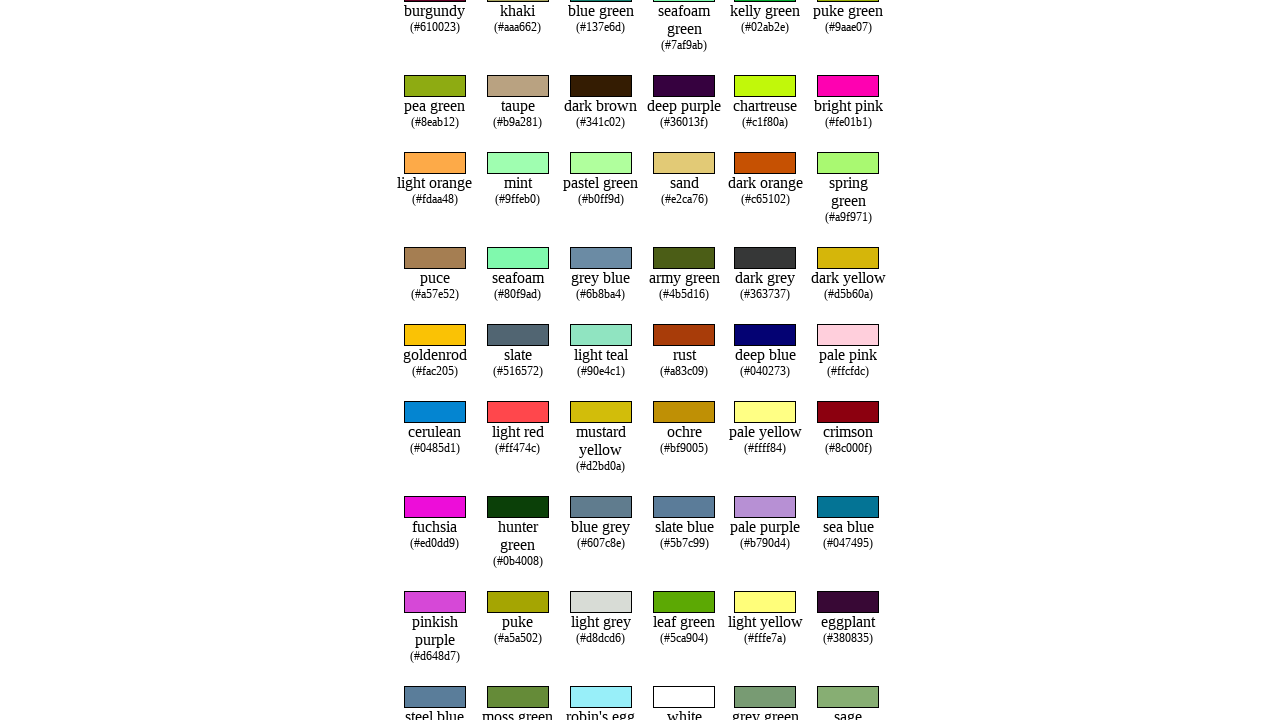

Retrieved text content from row 18
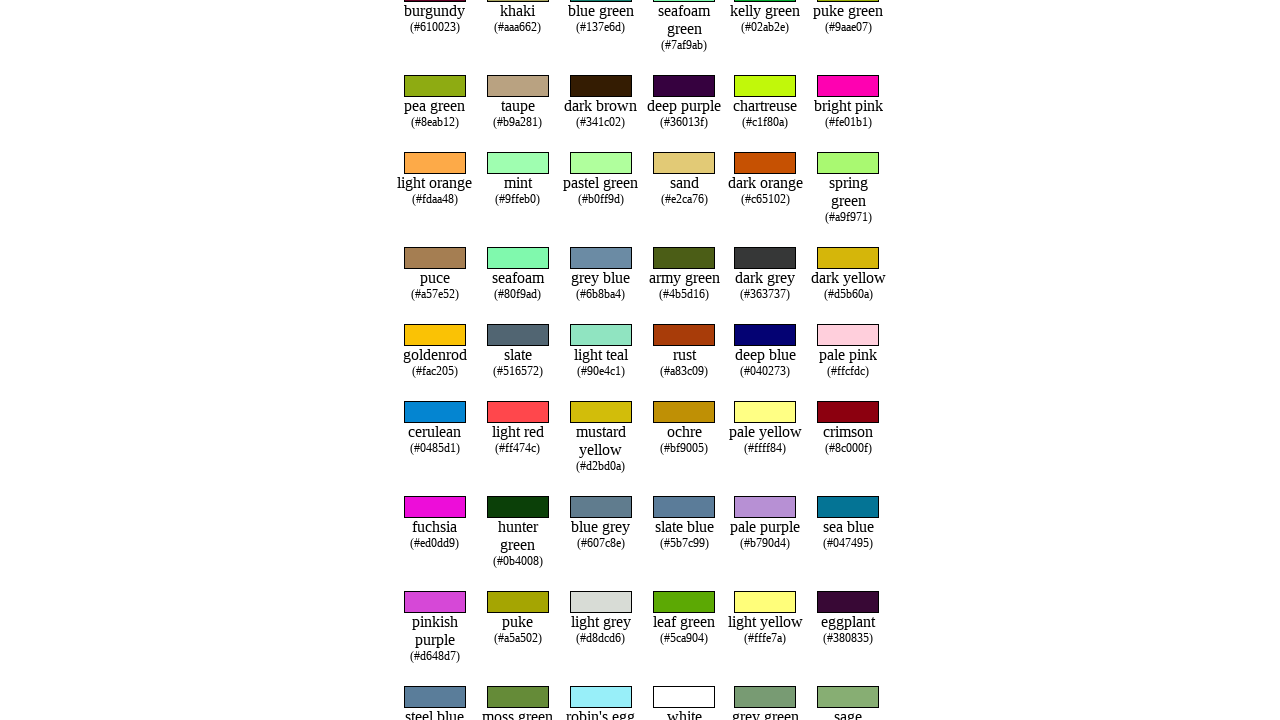

Retrieved text content from row 19
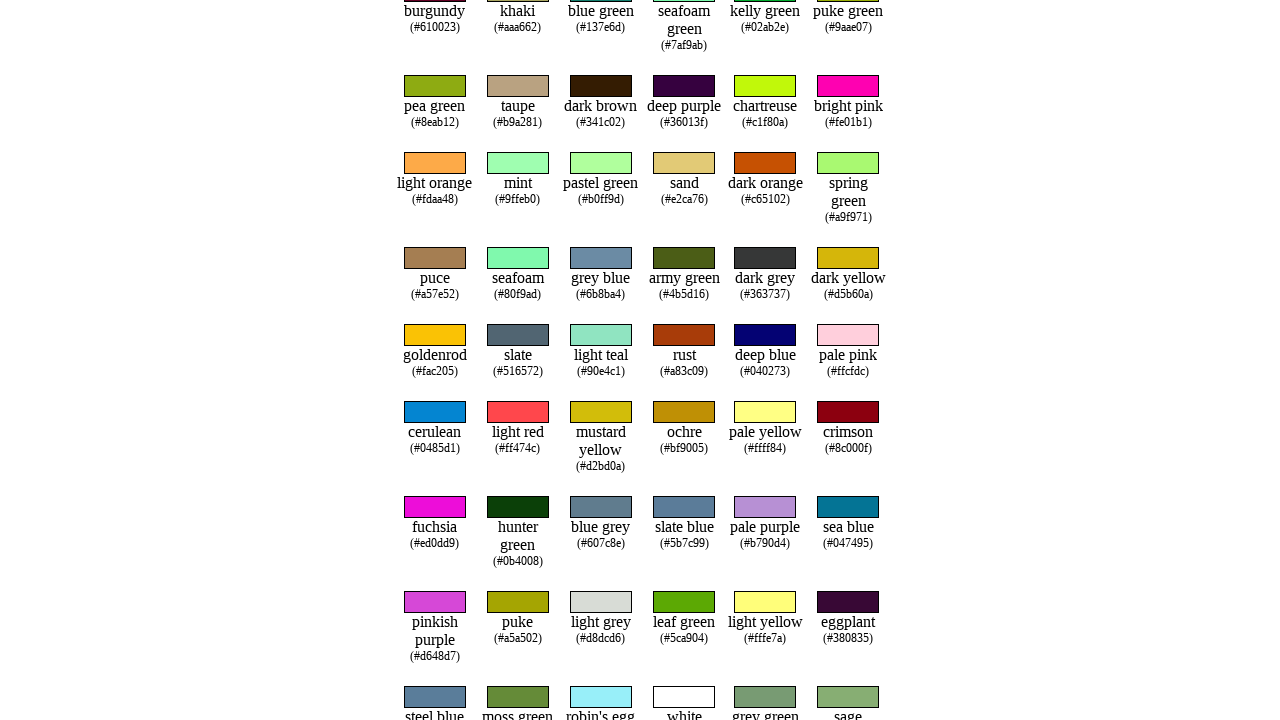

Retrieved text content from row 20
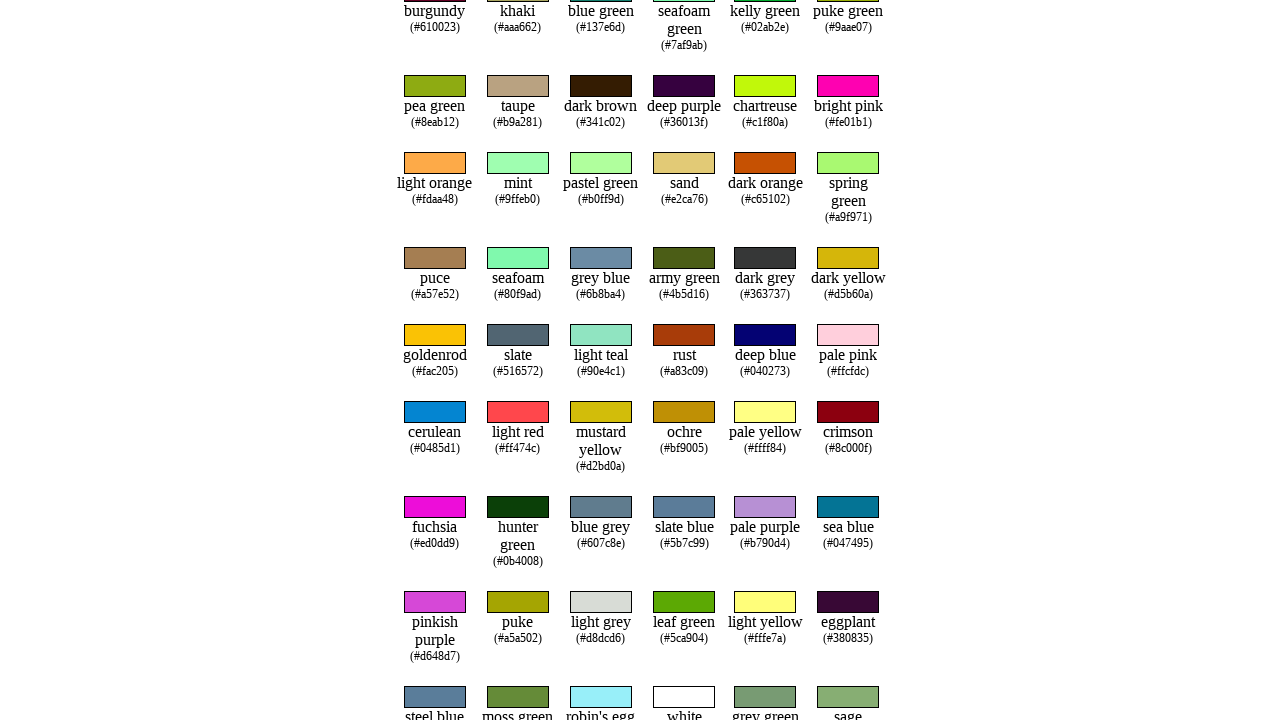

Retrieved text content from row 21
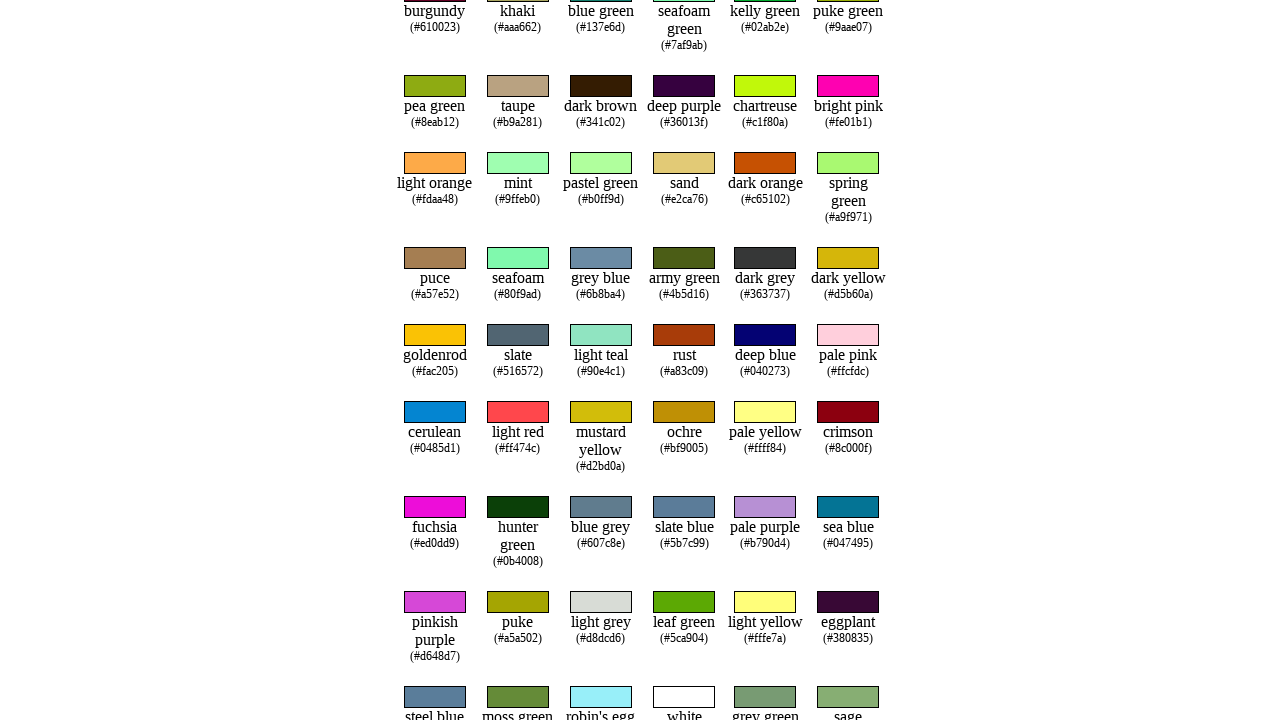

Retrieved text content from row 22
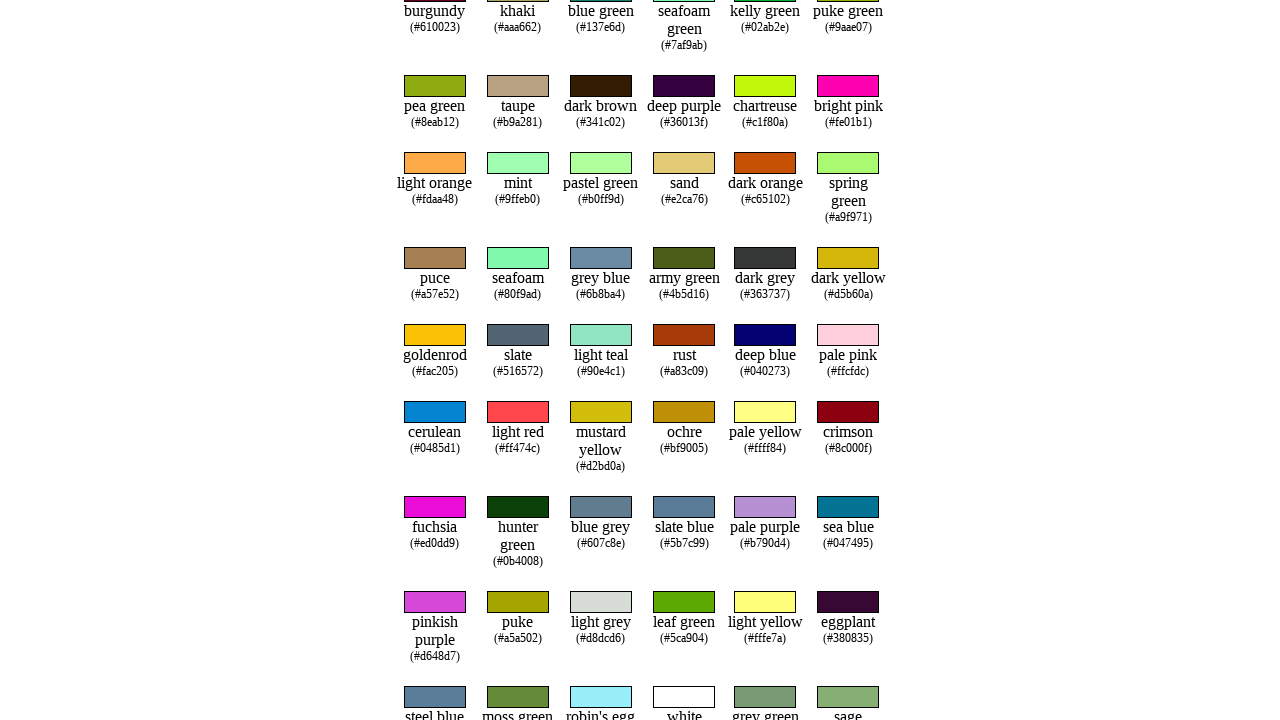

Retrieved text content from row 23
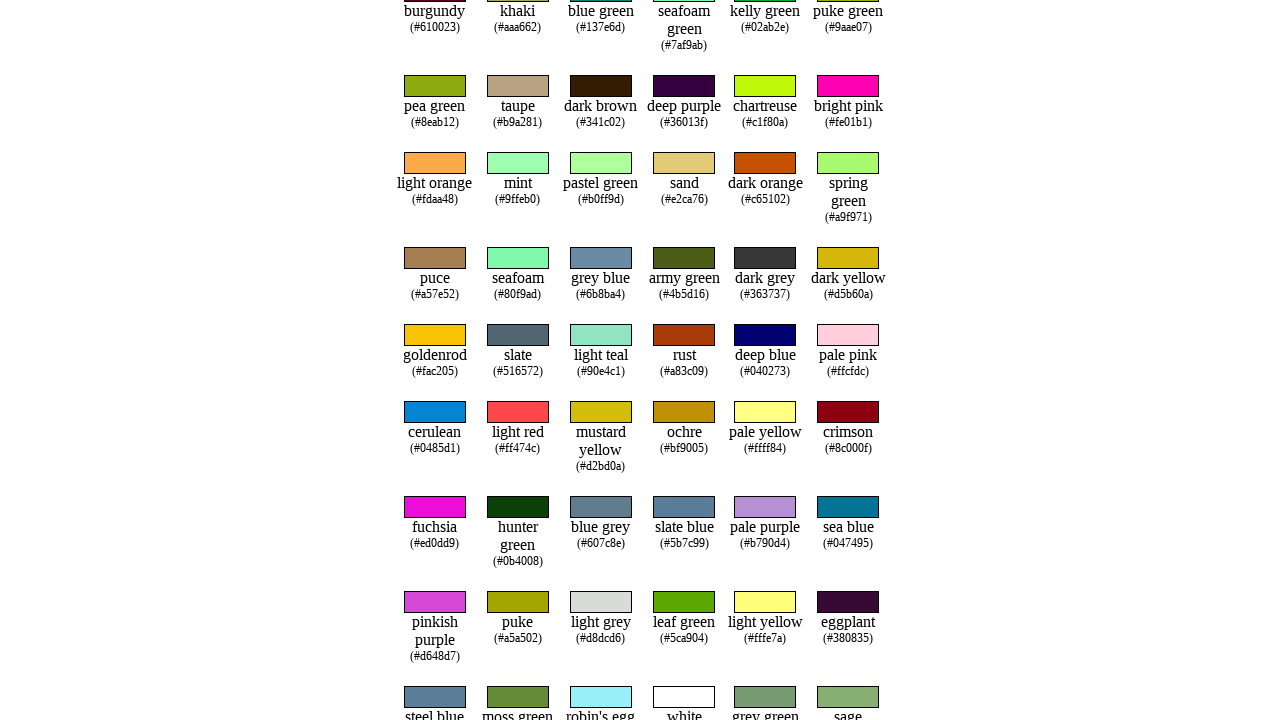

Retrieved text content from row 24
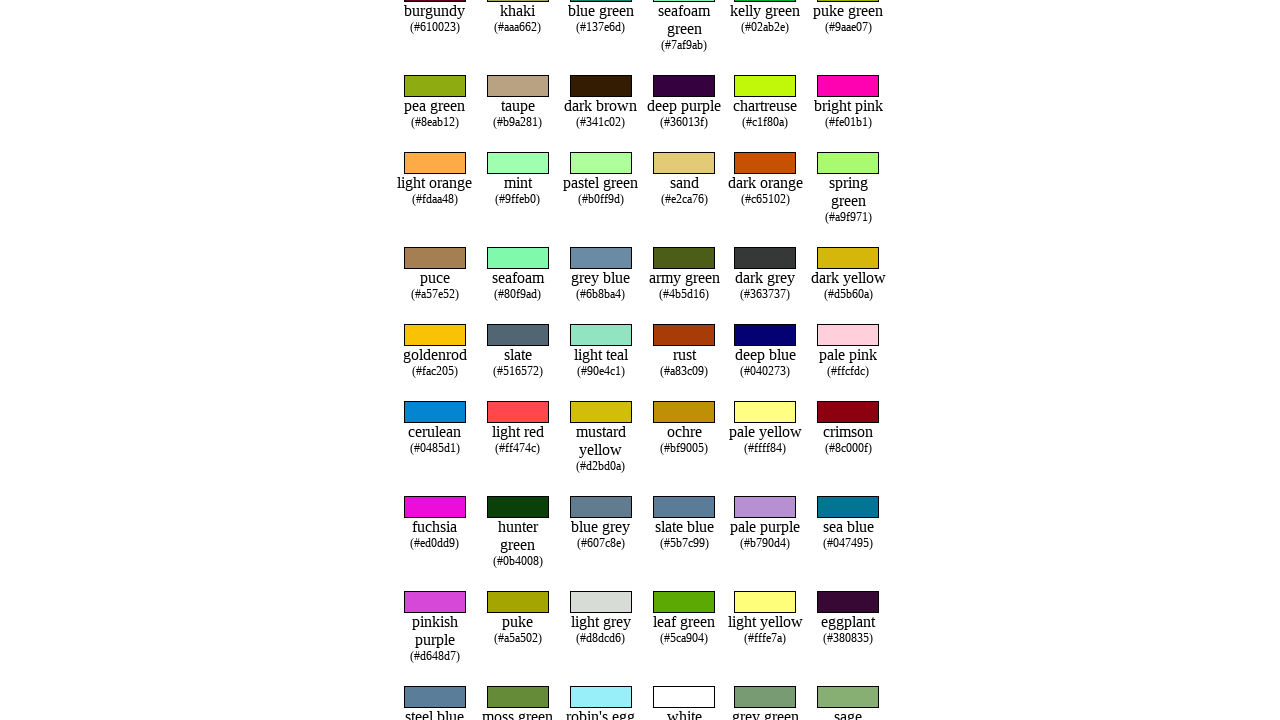

Found color 'azure' in row 24 and scrolled into view
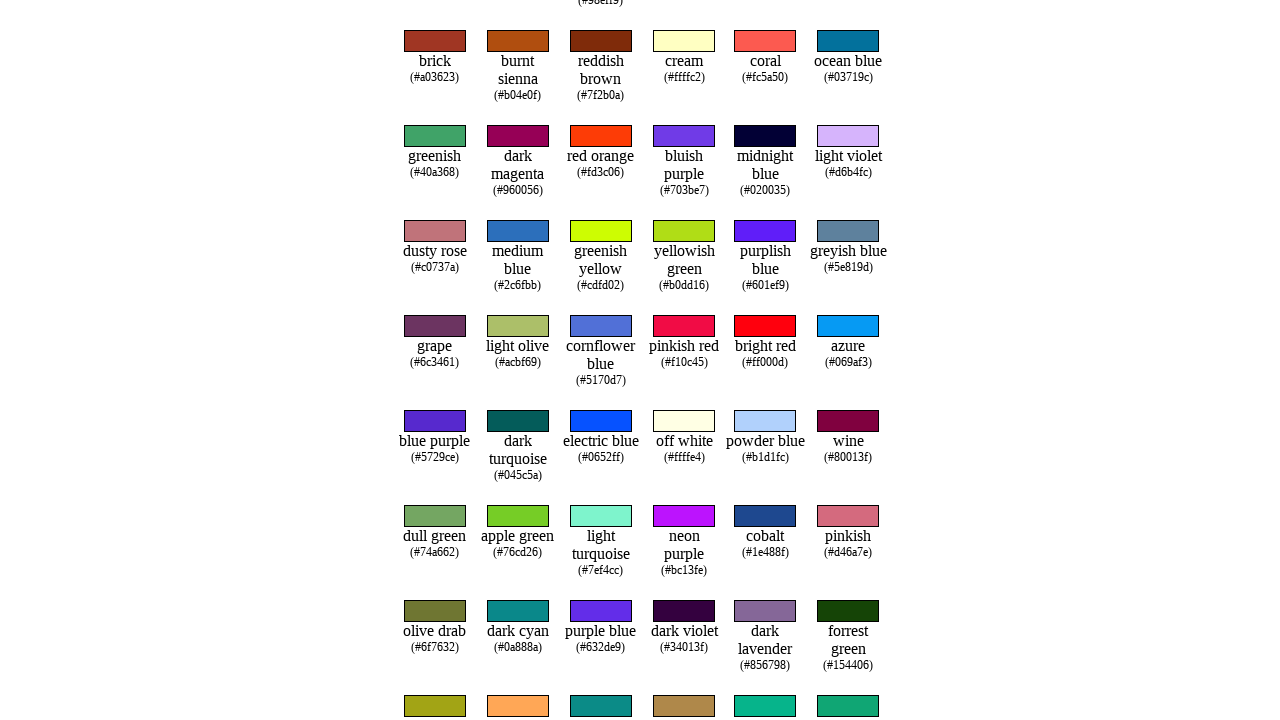

Retrieved text content from row 1
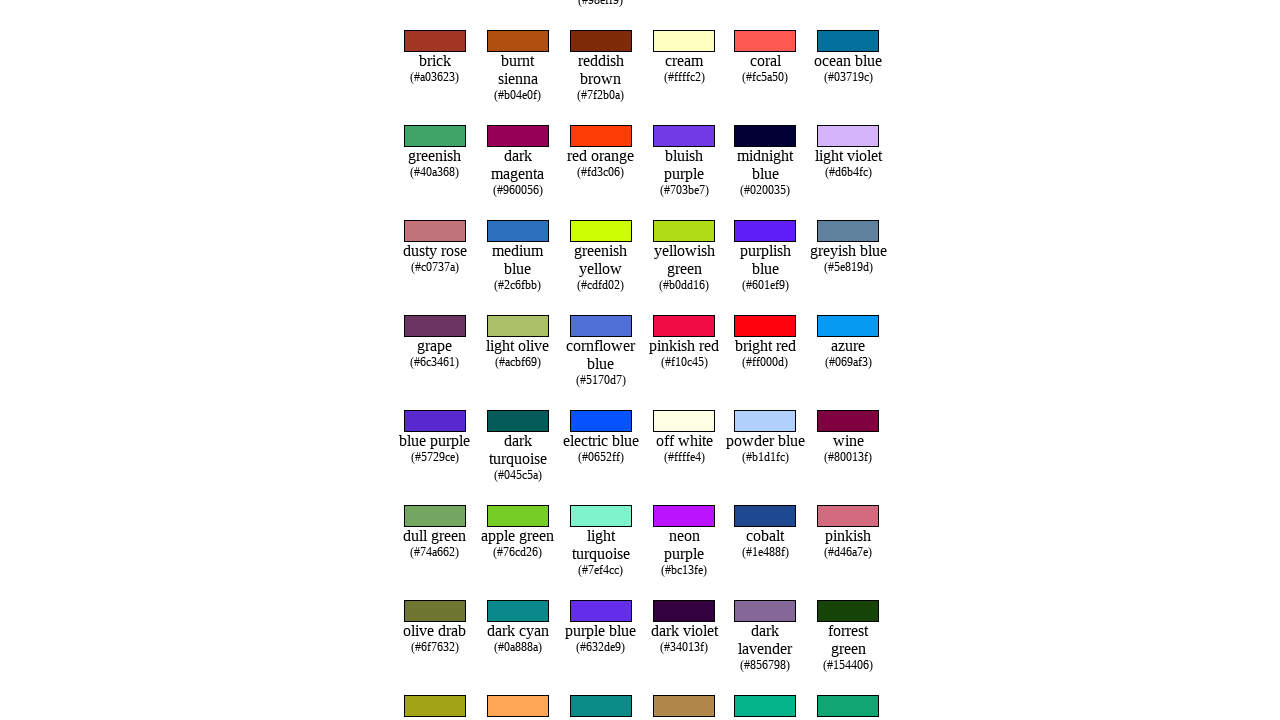

Retrieved text content from row 2
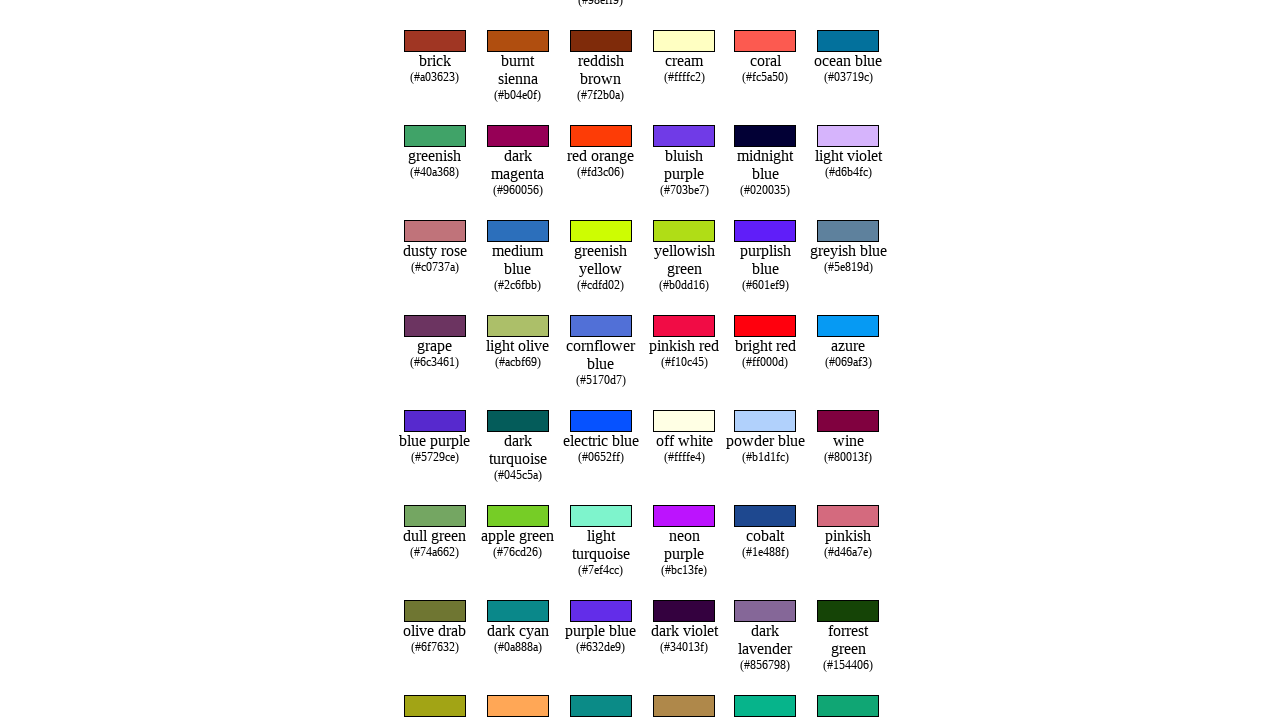

Retrieved text content from row 3
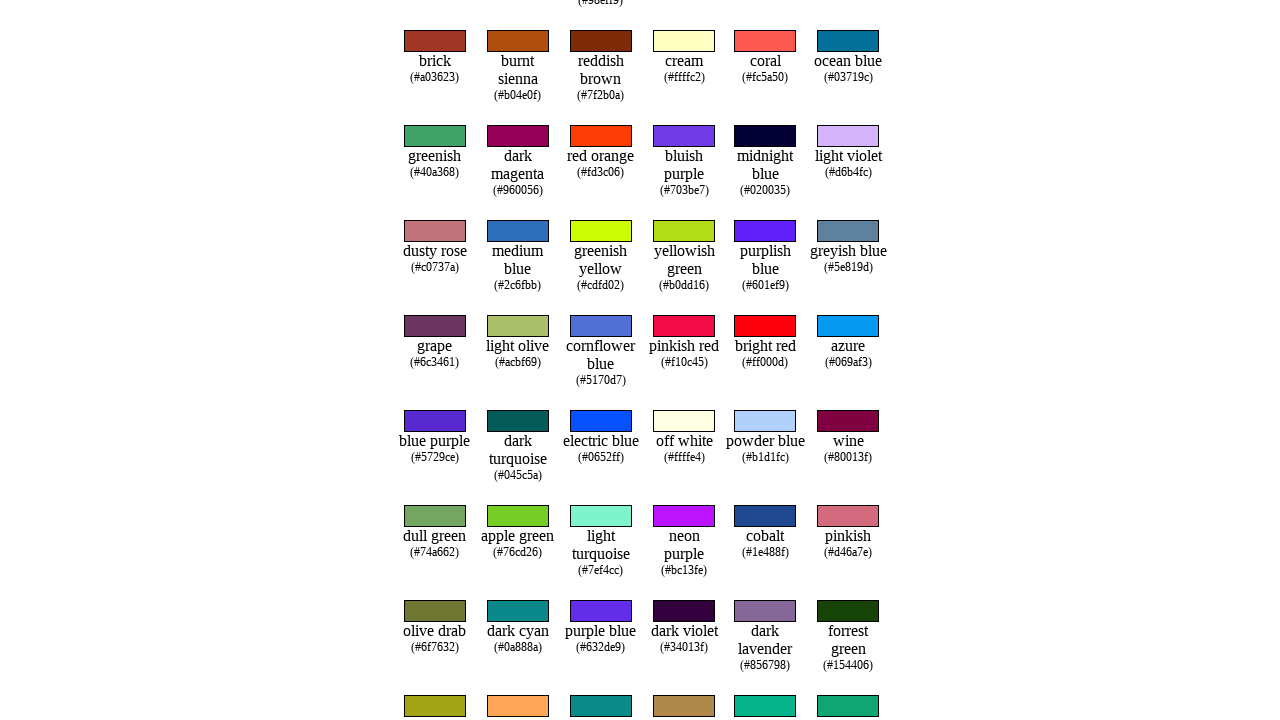

Retrieved text content from row 4
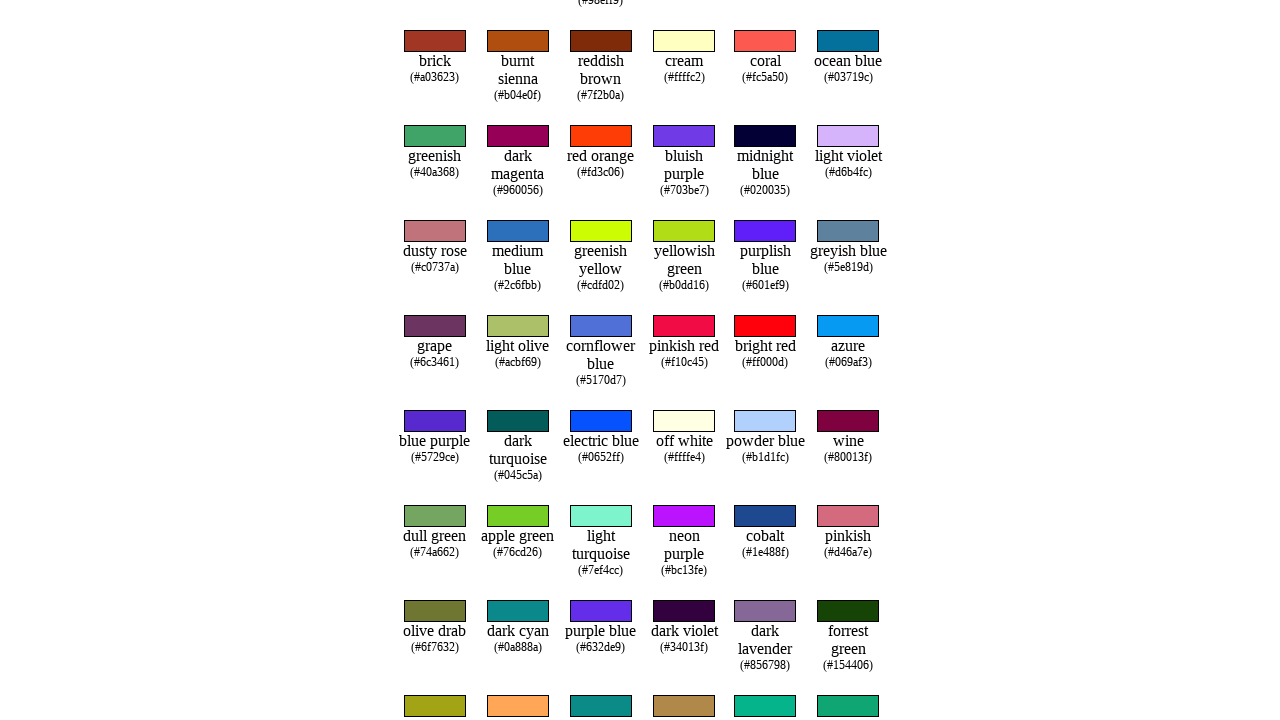

Retrieved text content from row 5
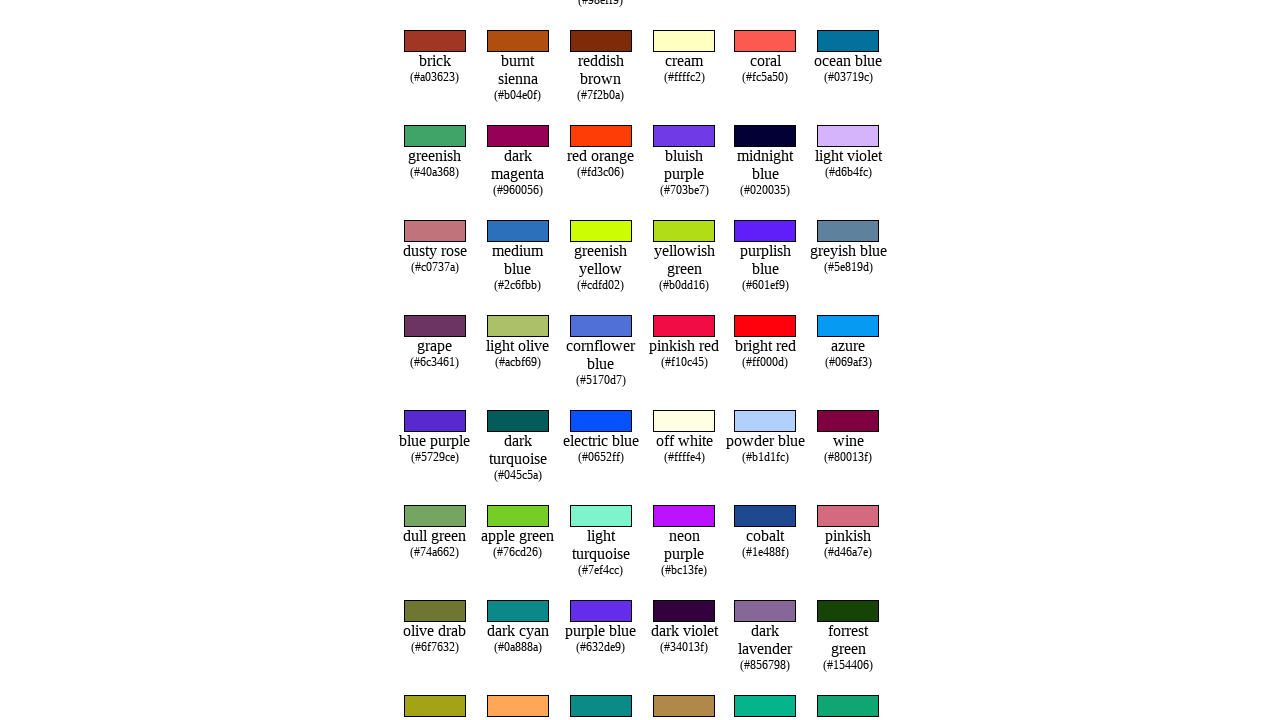

Retrieved text content from row 6
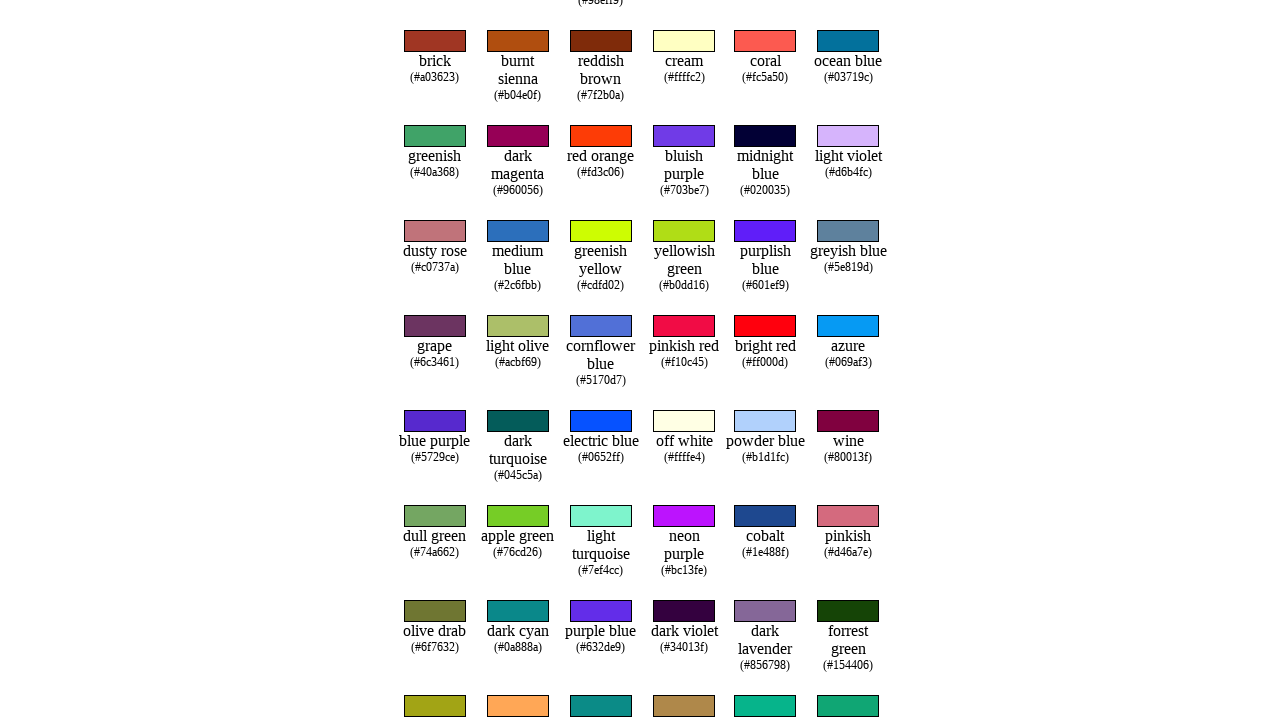

Retrieved text content from row 7
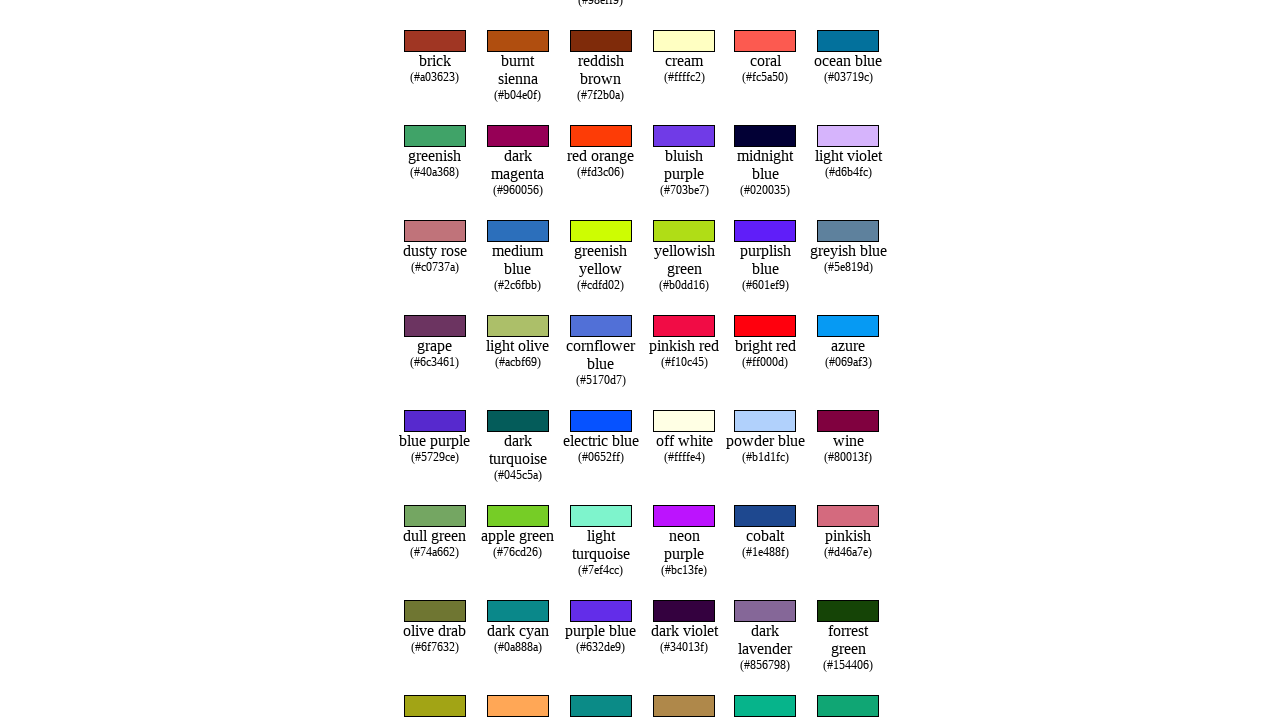

Retrieved text content from row 8
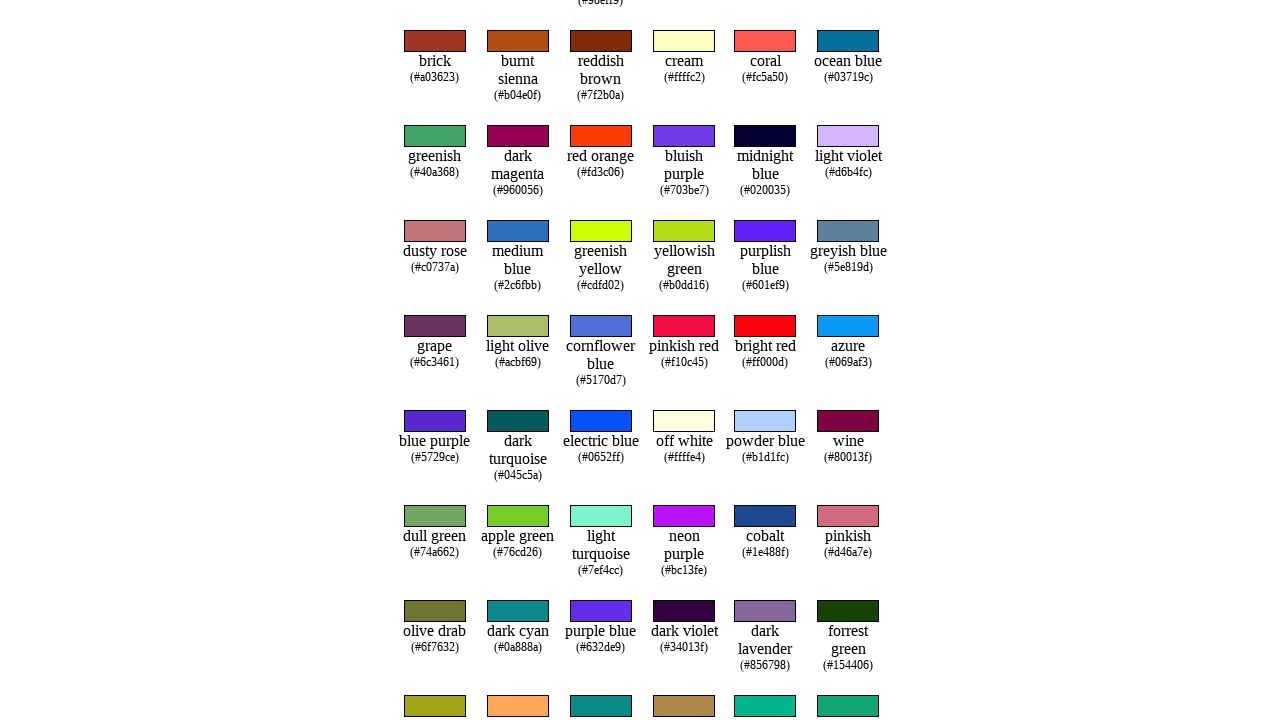

Retrieved text content from row 9
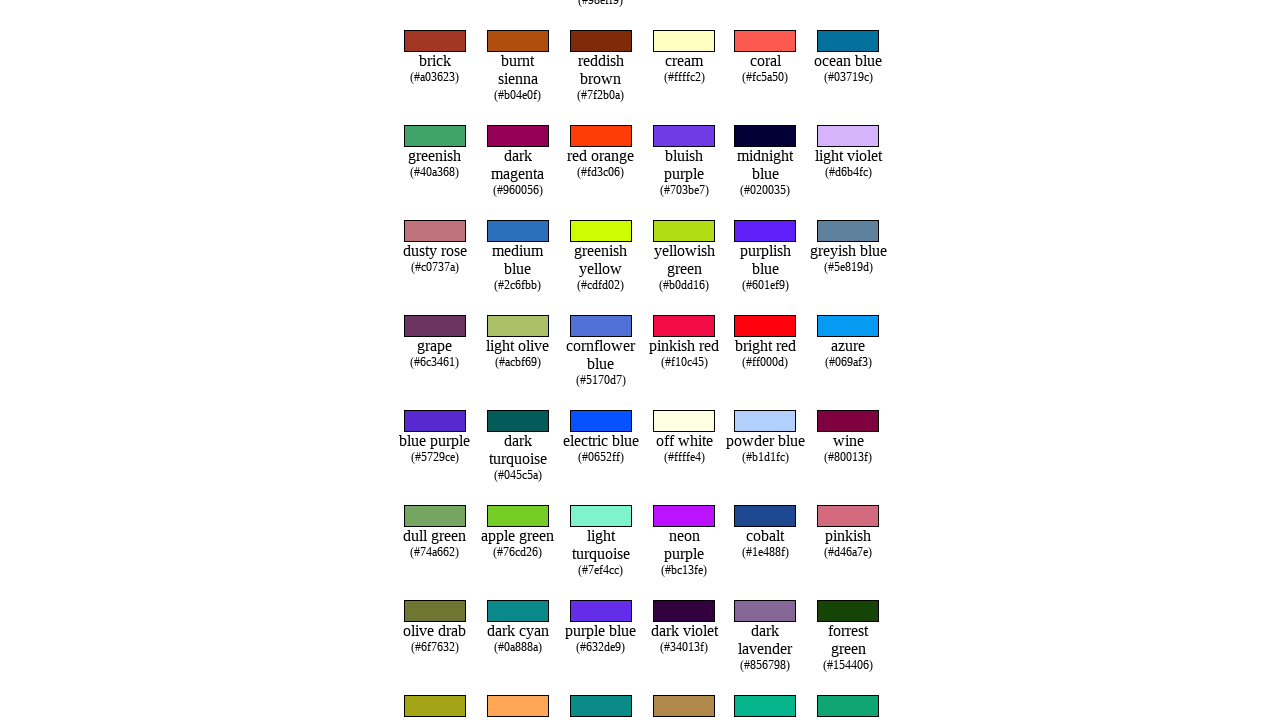

Retrieved text content from row 10
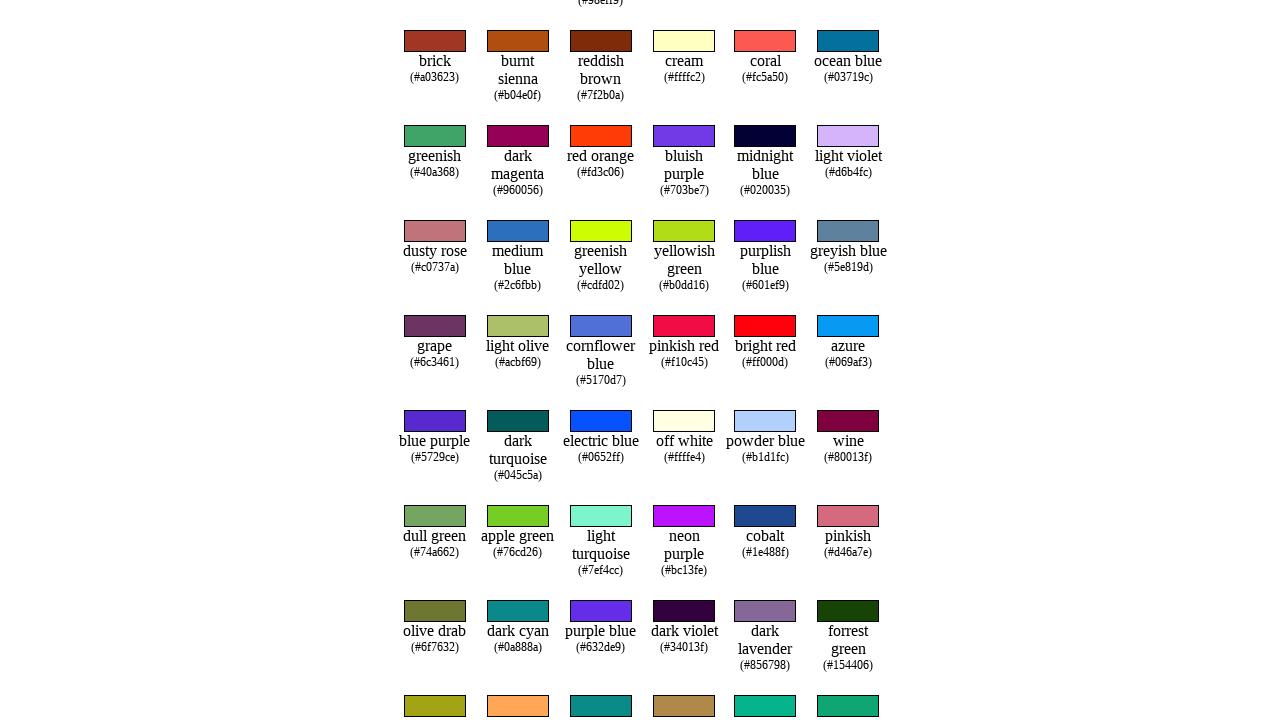

Retrieved text content from row 11
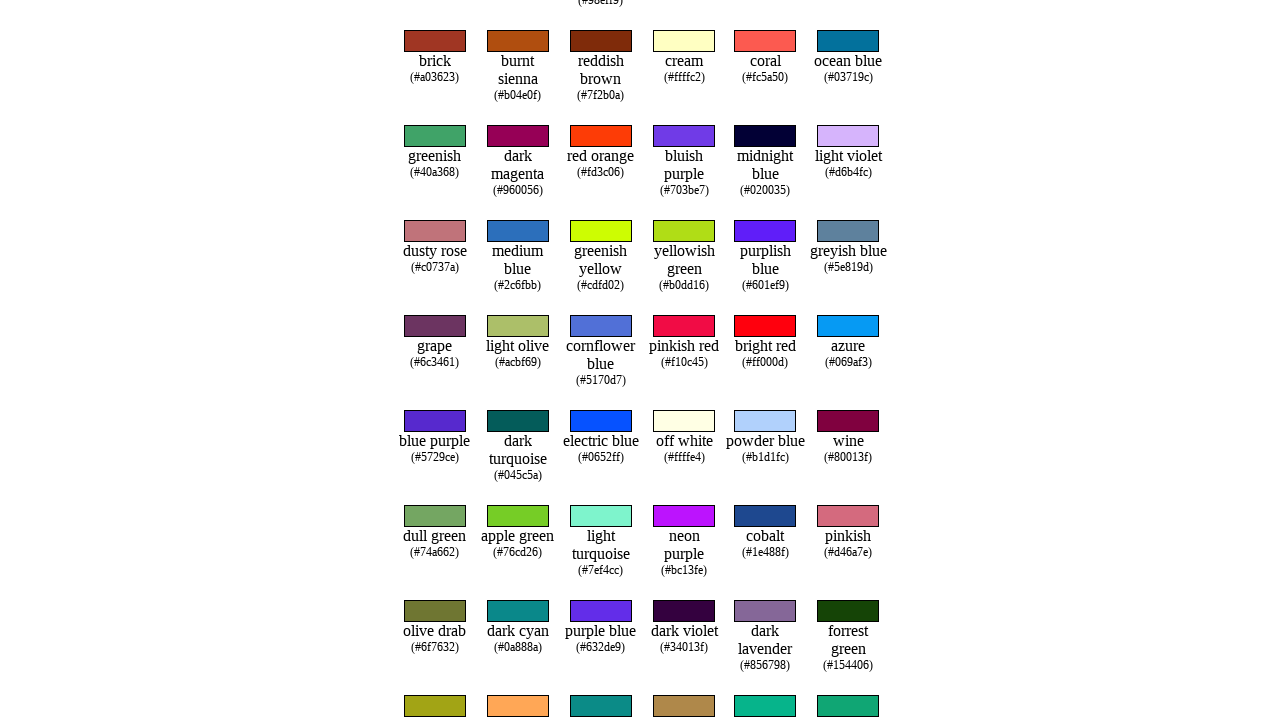

Retrieved text content from row 12
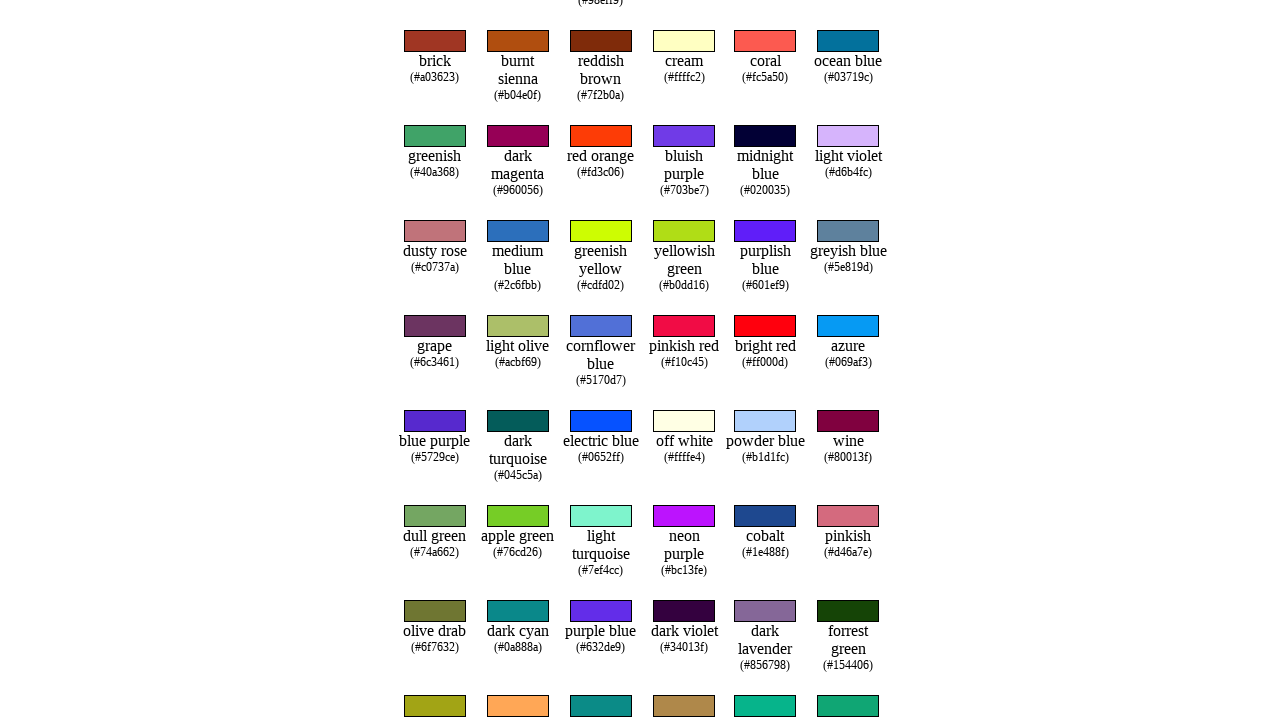

Retrieved text content from row 13
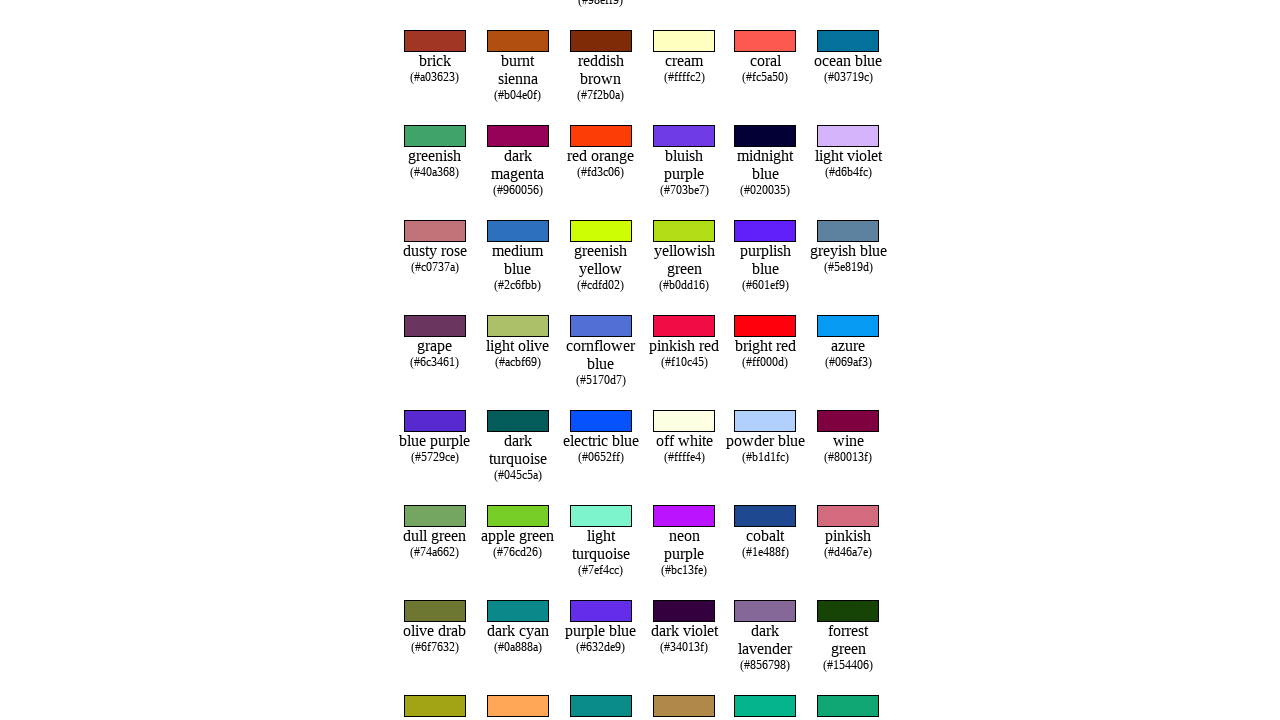

Retrieved text content from row 14
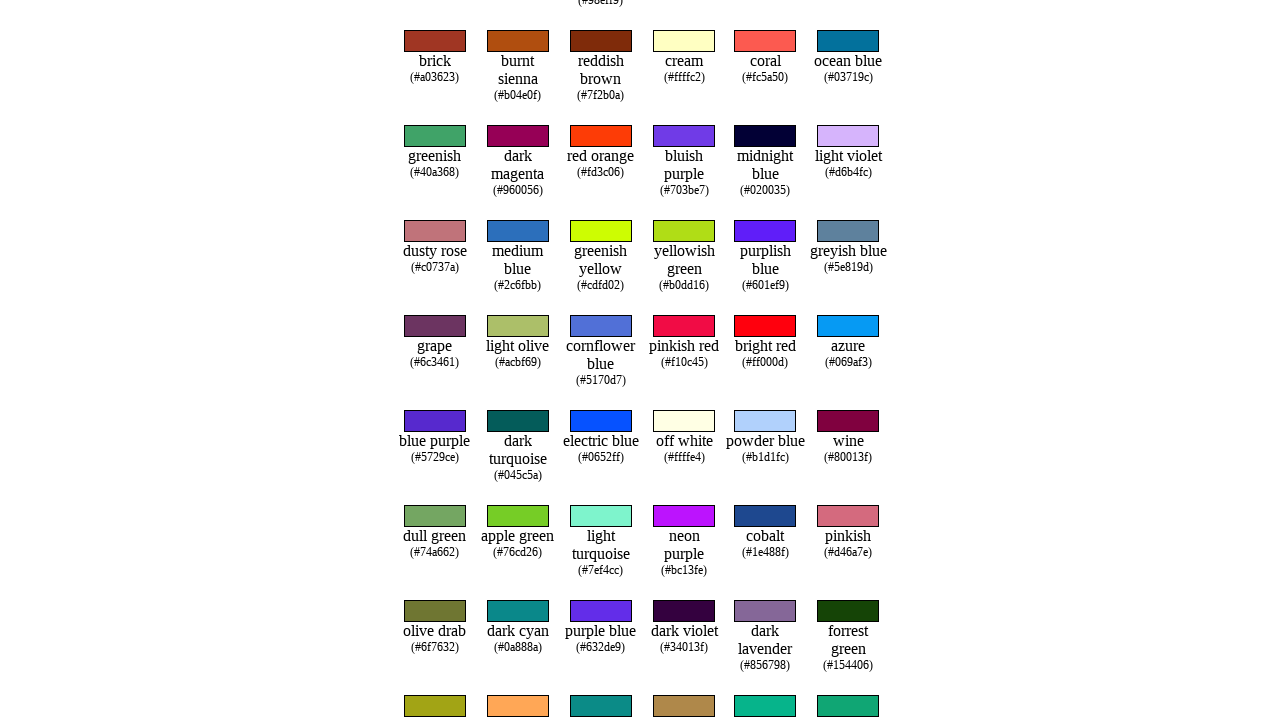

Retrieved text content from row 15
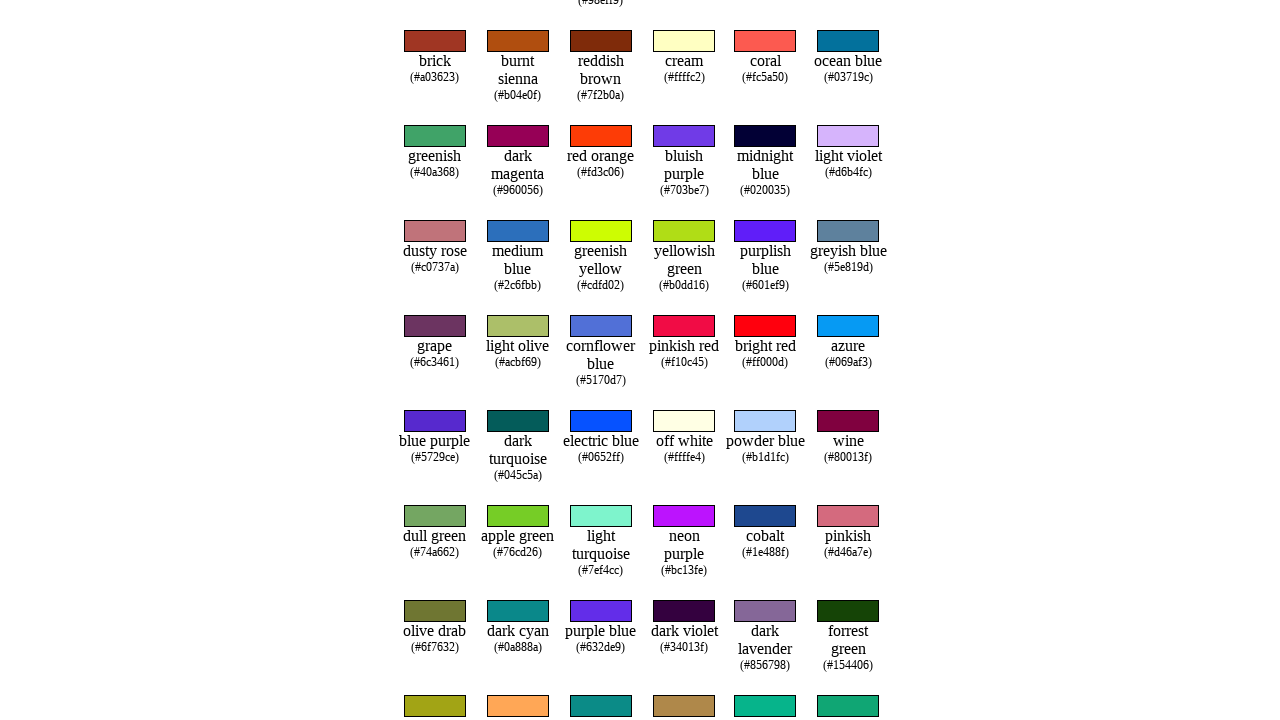

Retrieved text content from row 16
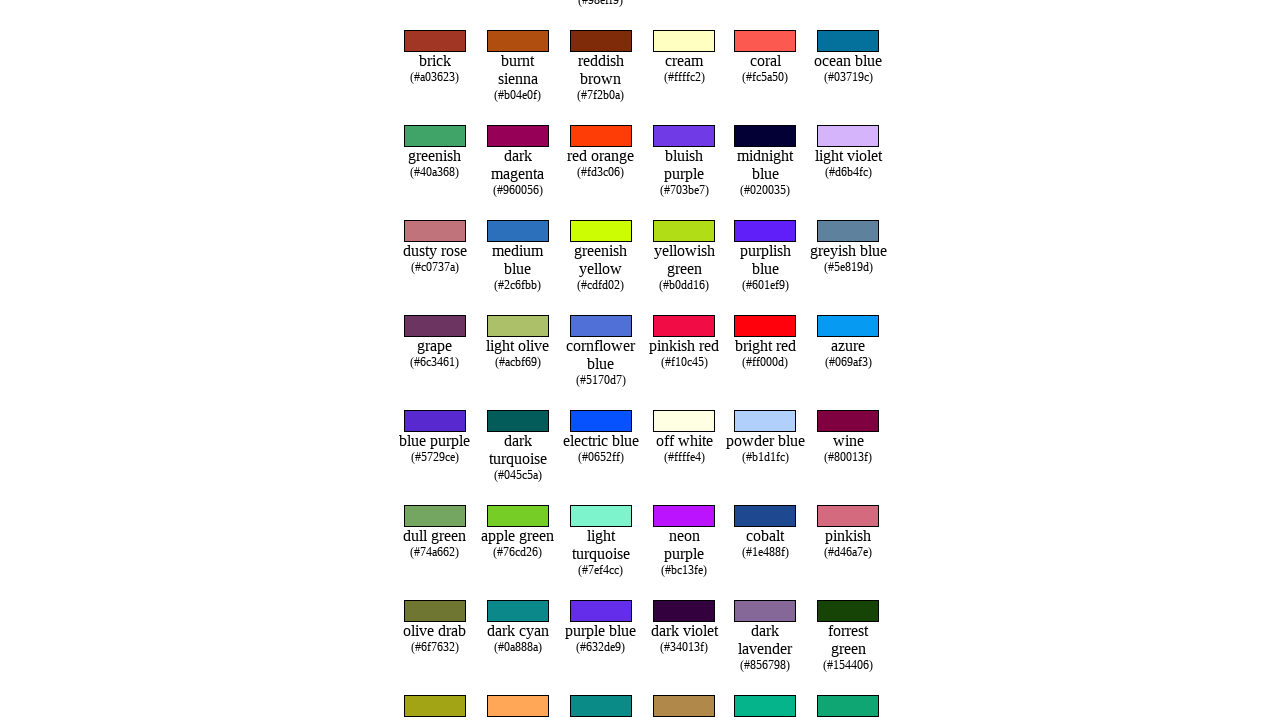

Retrieved text content from row 17
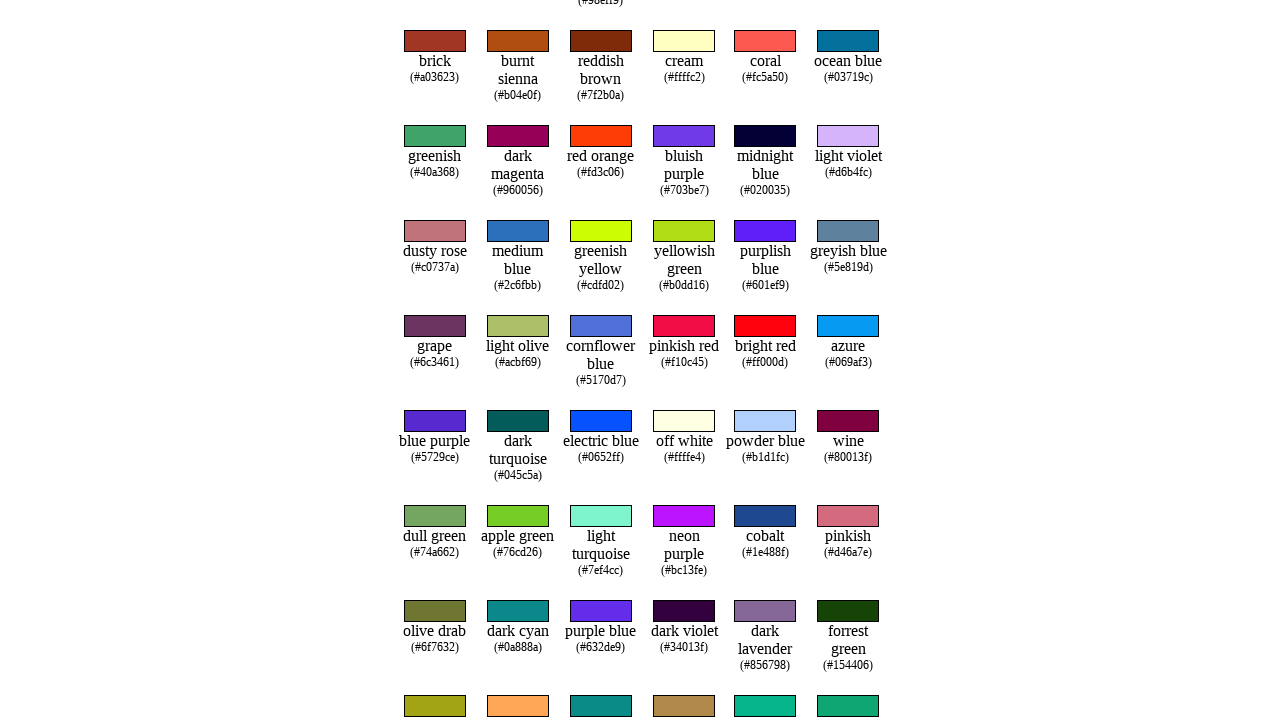

Retrieved text content from row 18
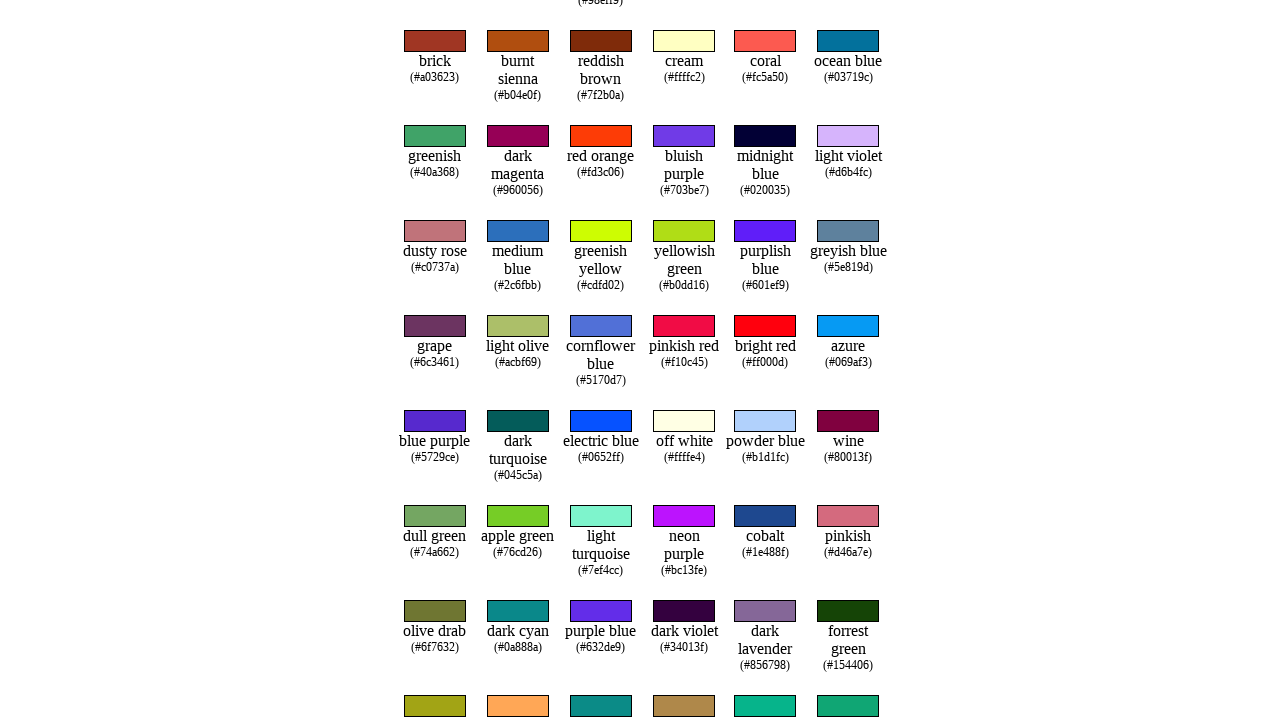

Retrieved text content from row 19
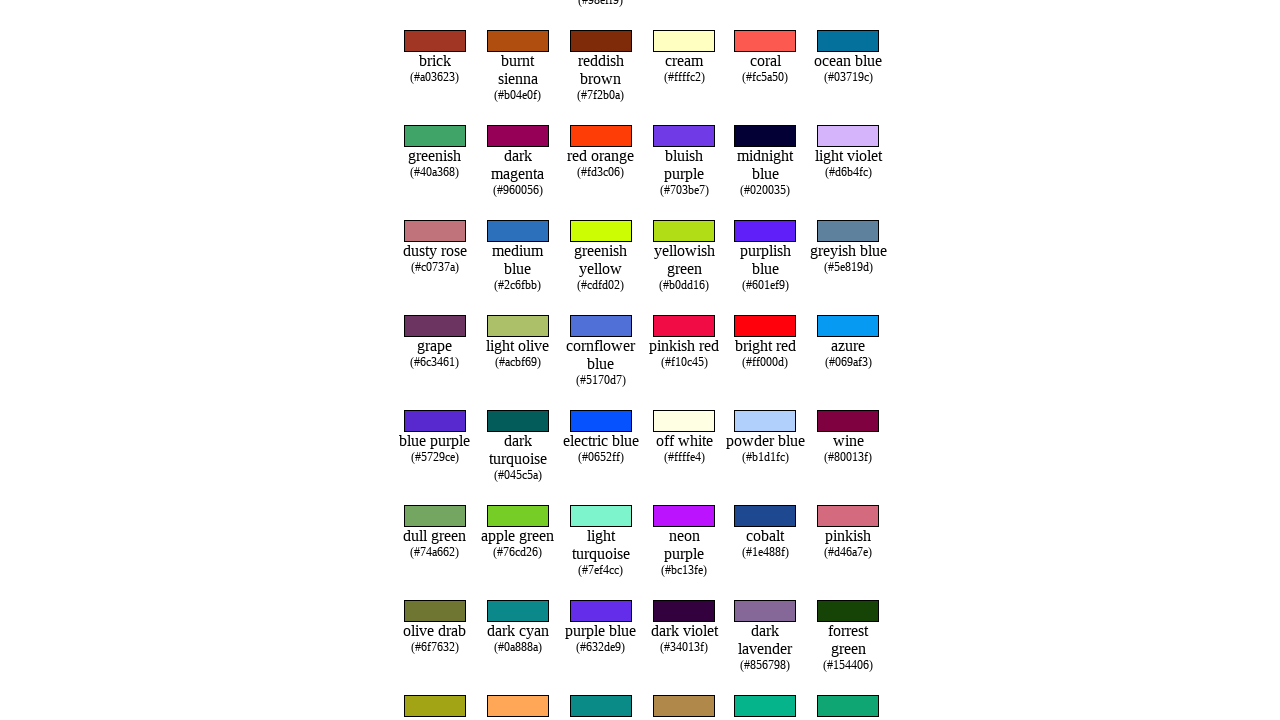

Retrieved text content from row 20
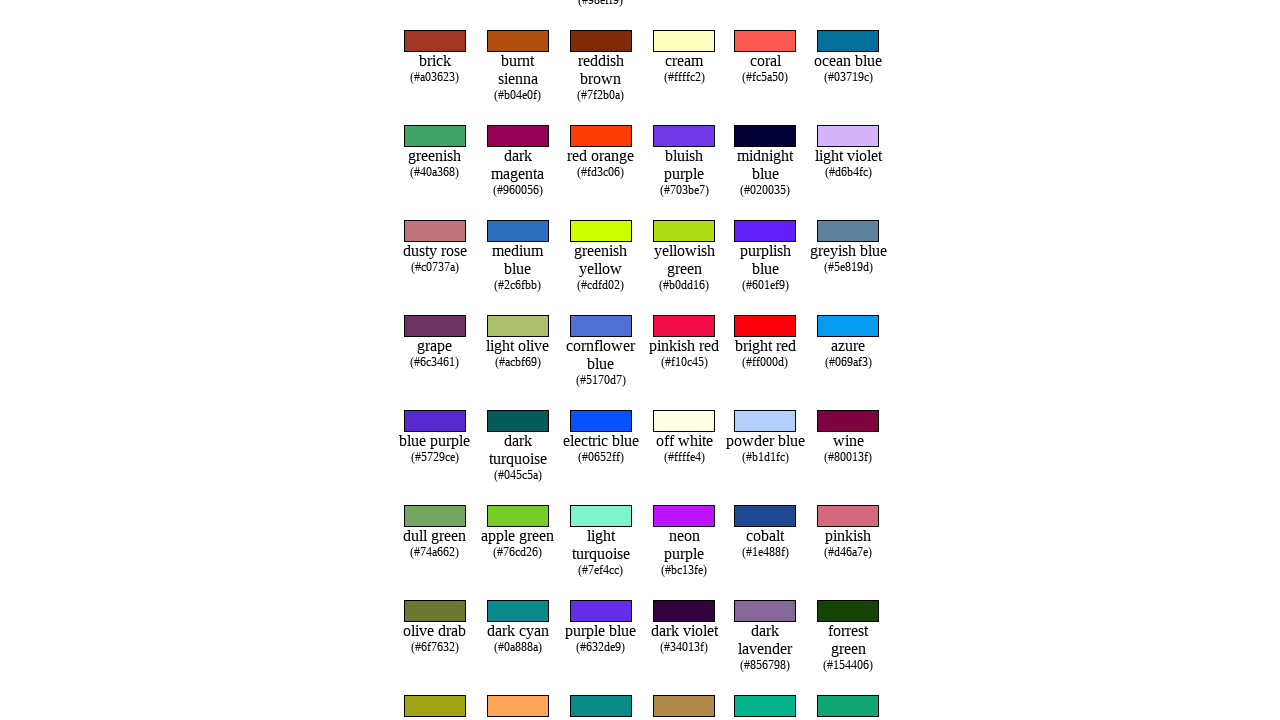

Retrieved text content from row 21
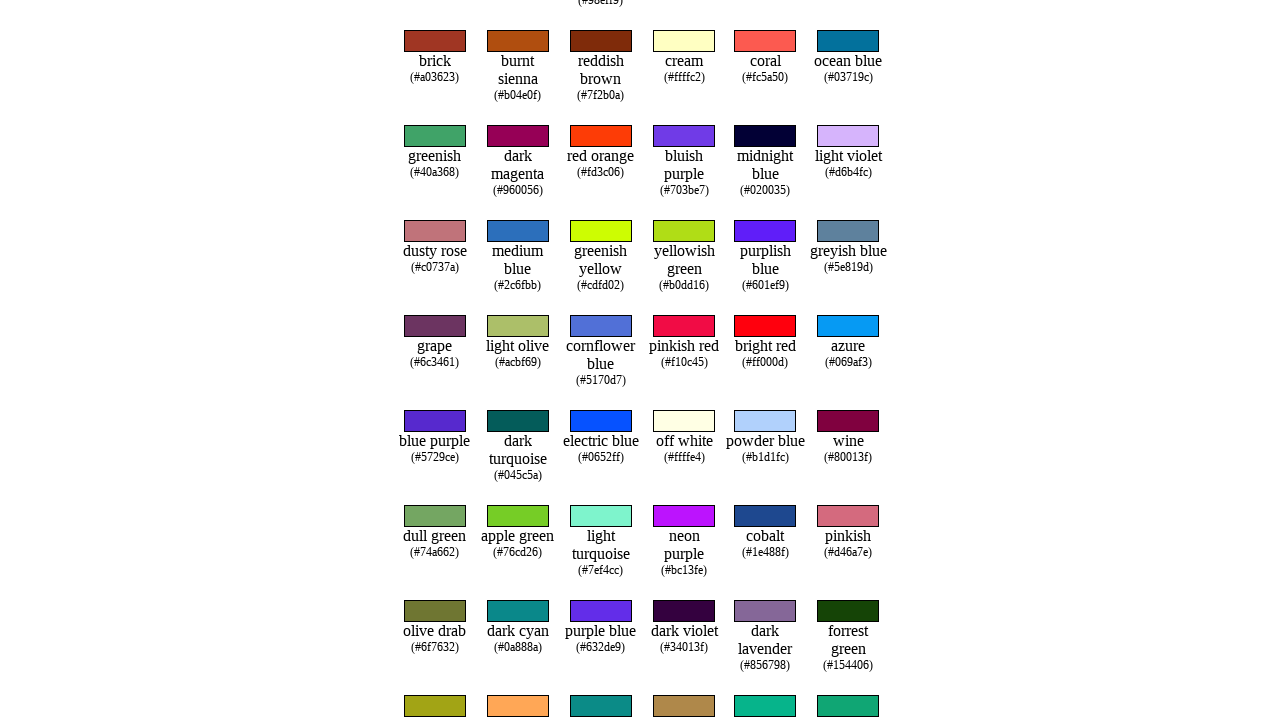

Retrieved text content from row 22
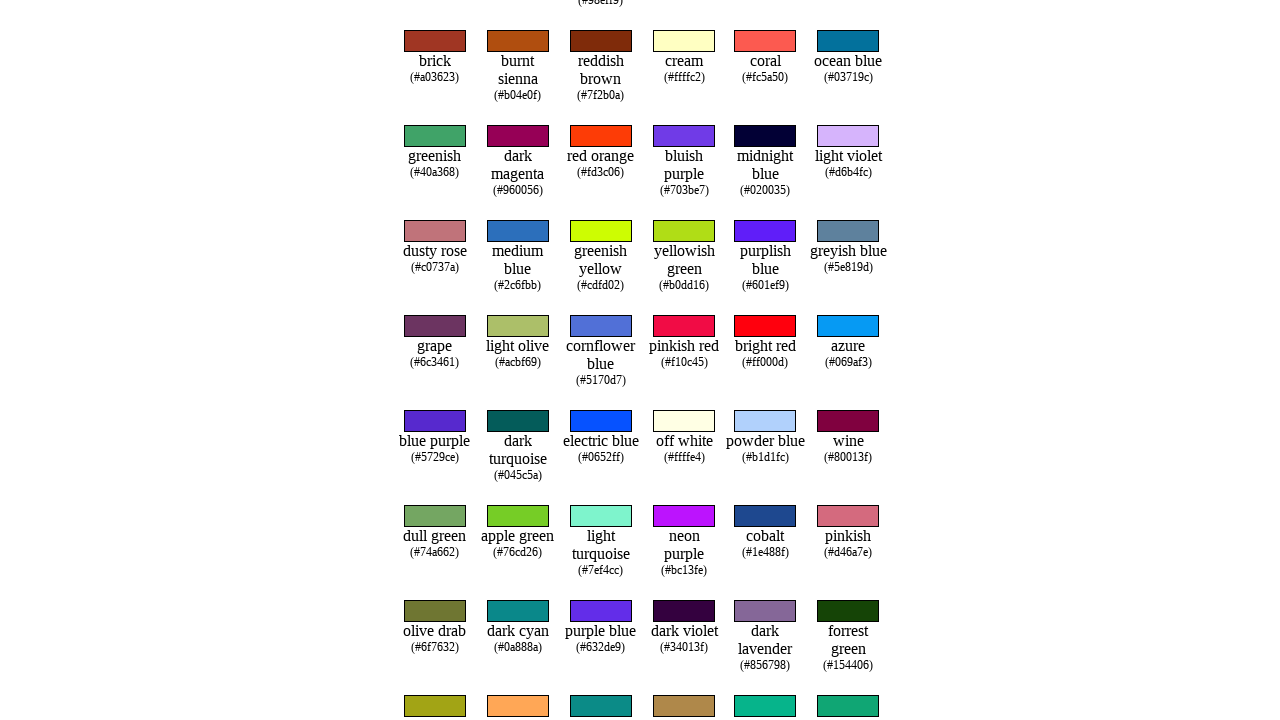

Retrieved text content from row 23
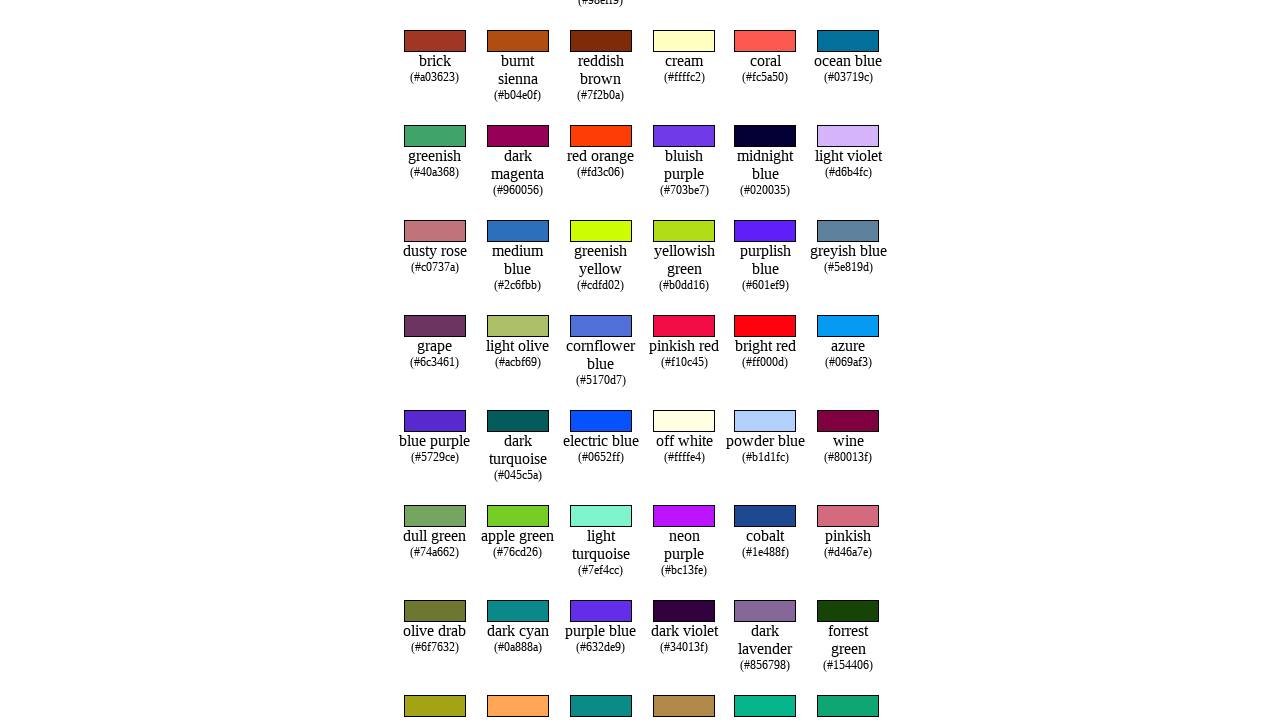

Retrieved text content from row 24
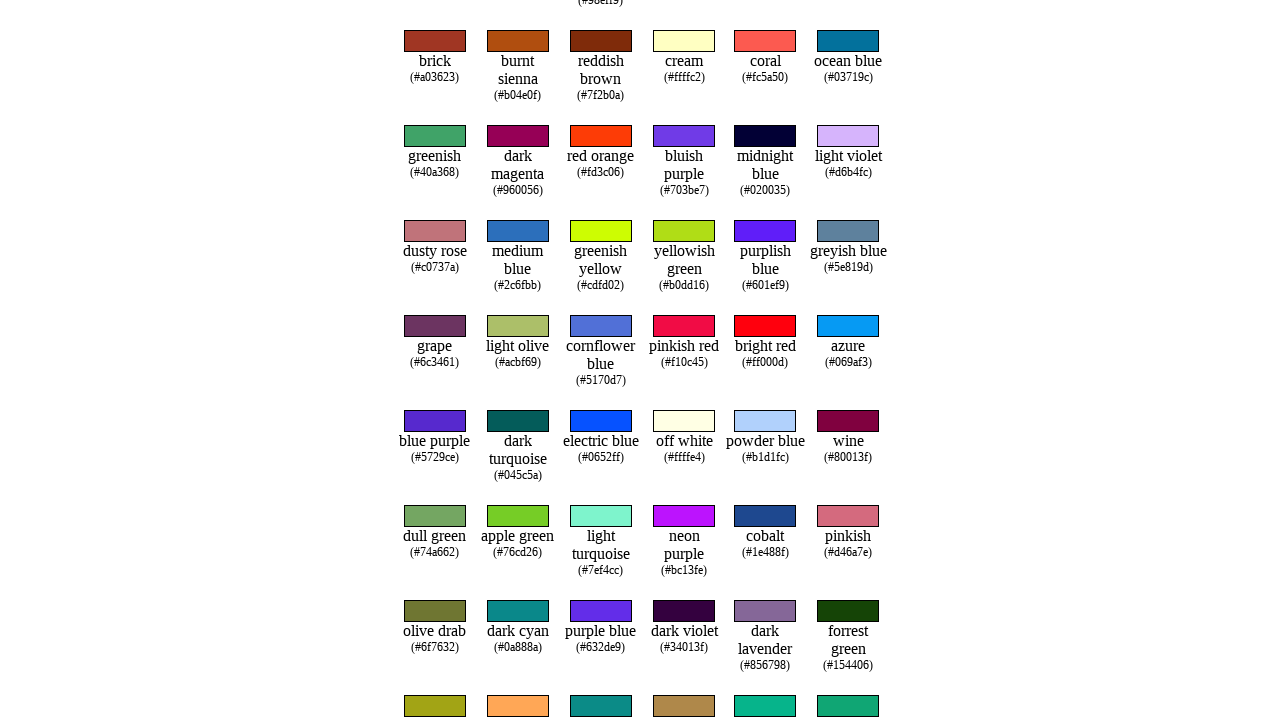

Retrieved text content from row 25
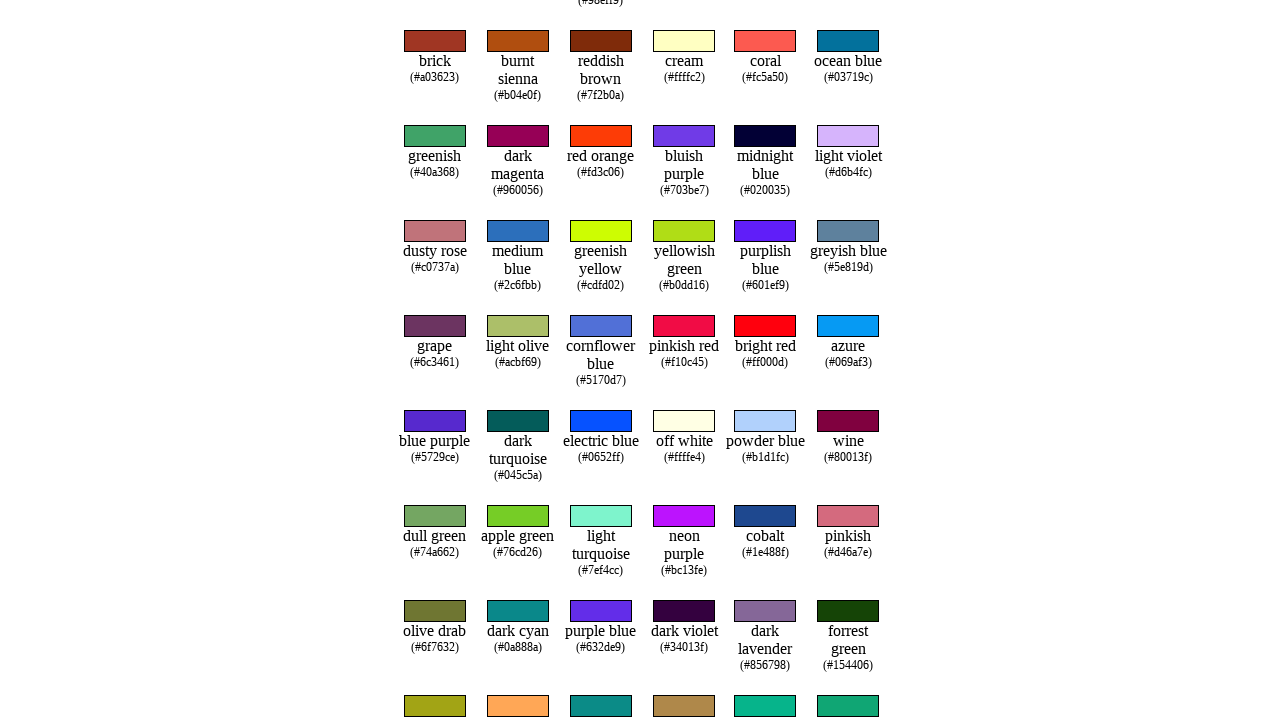

Retrieved text content from row 26
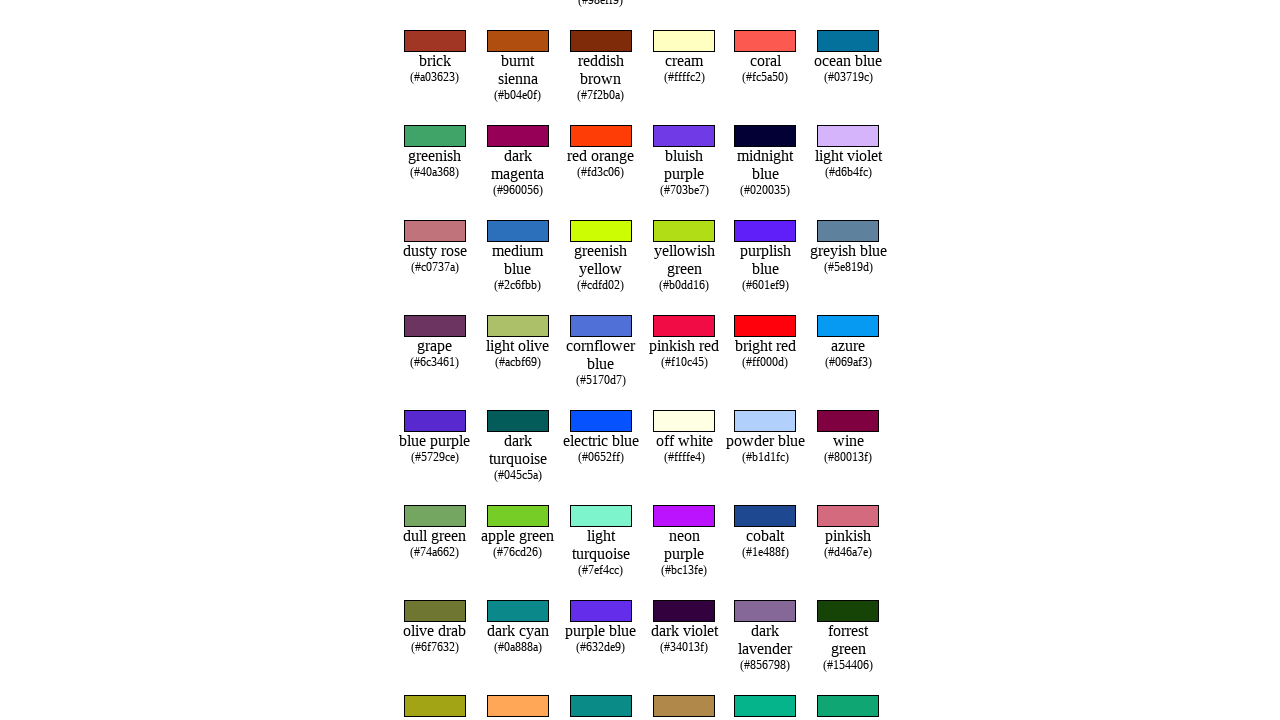

Retrieved text content from row 27
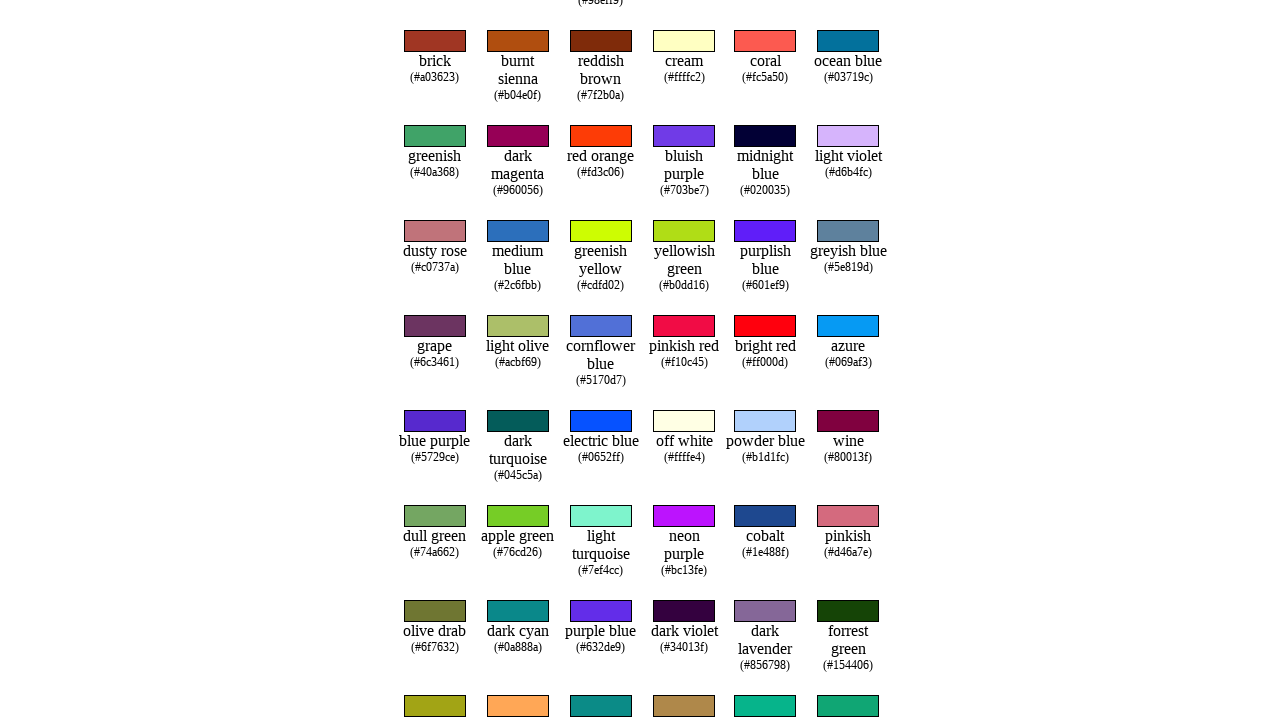

Retrieved text content from row 28
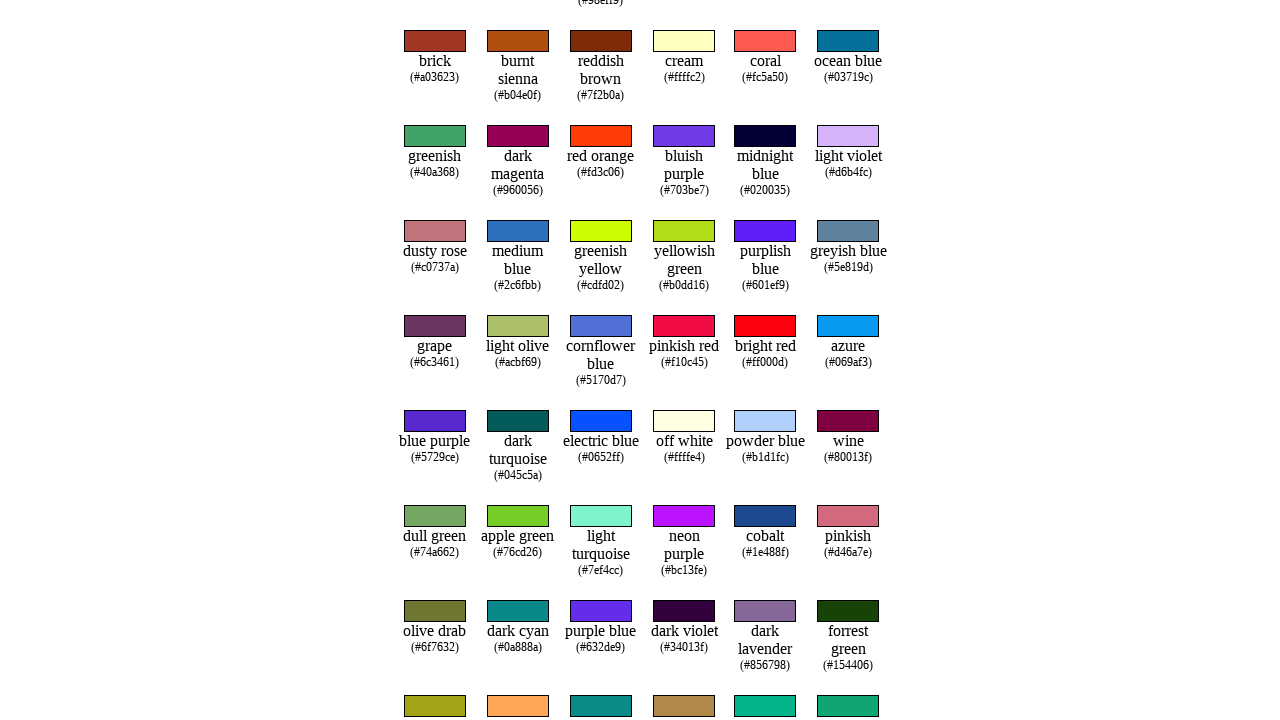

Retrieved text content from row 29
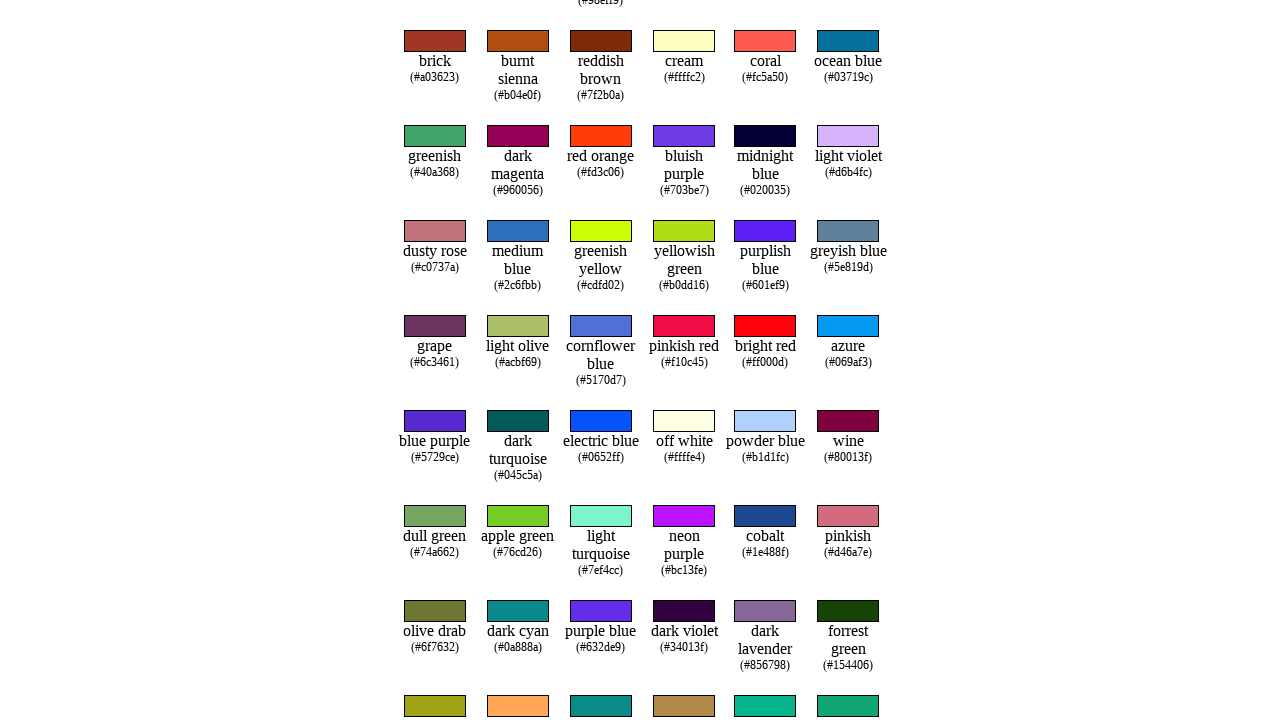

Retrieved text content from row 30
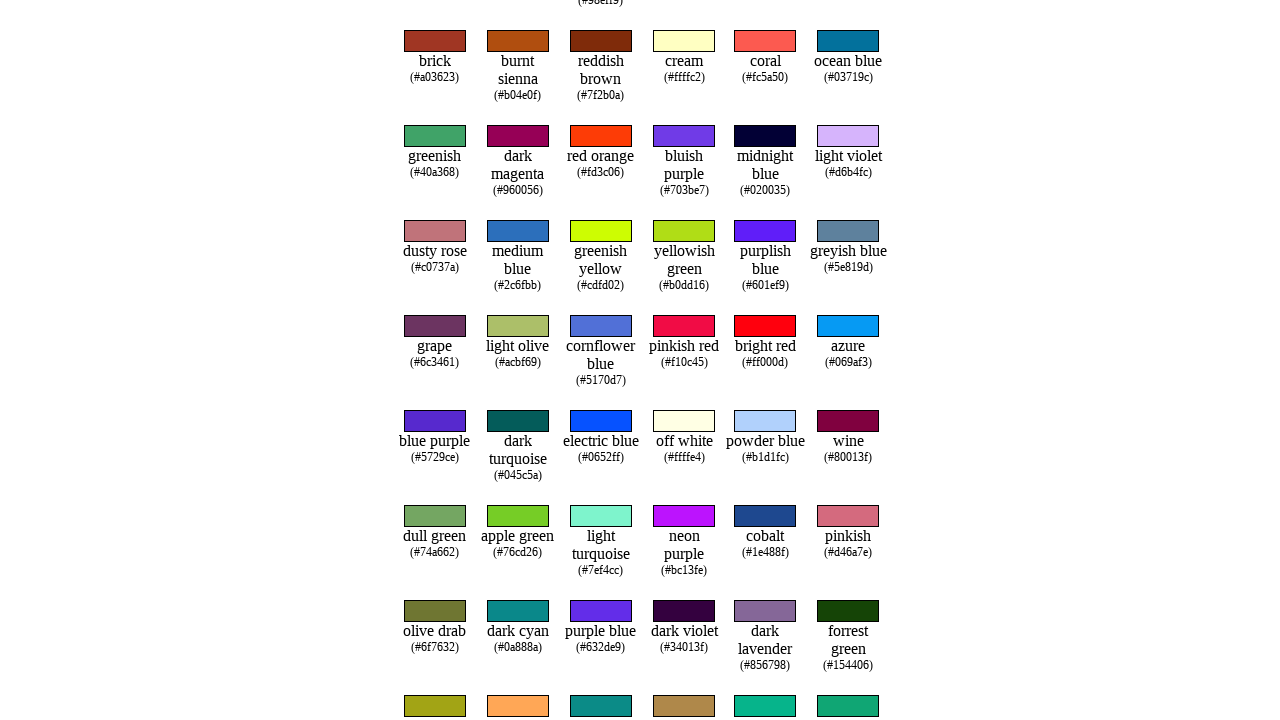

Retrieved text content from row 31
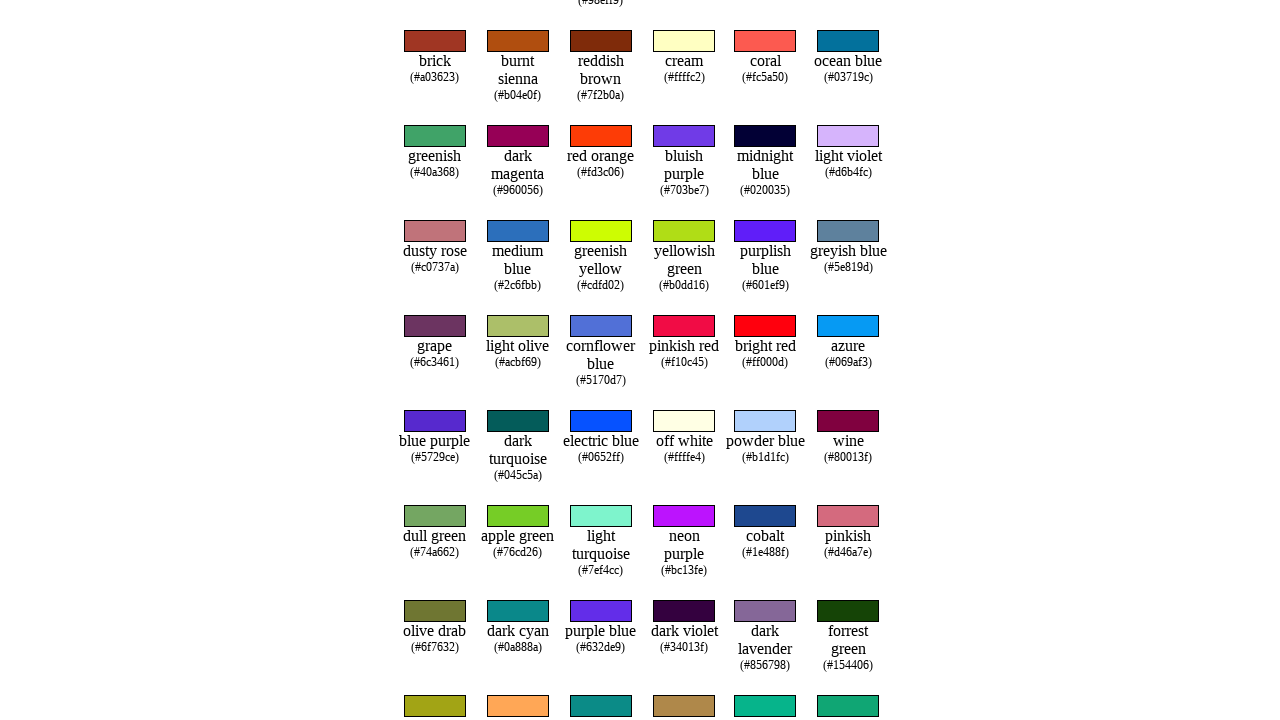

Retrieved text content from row 32
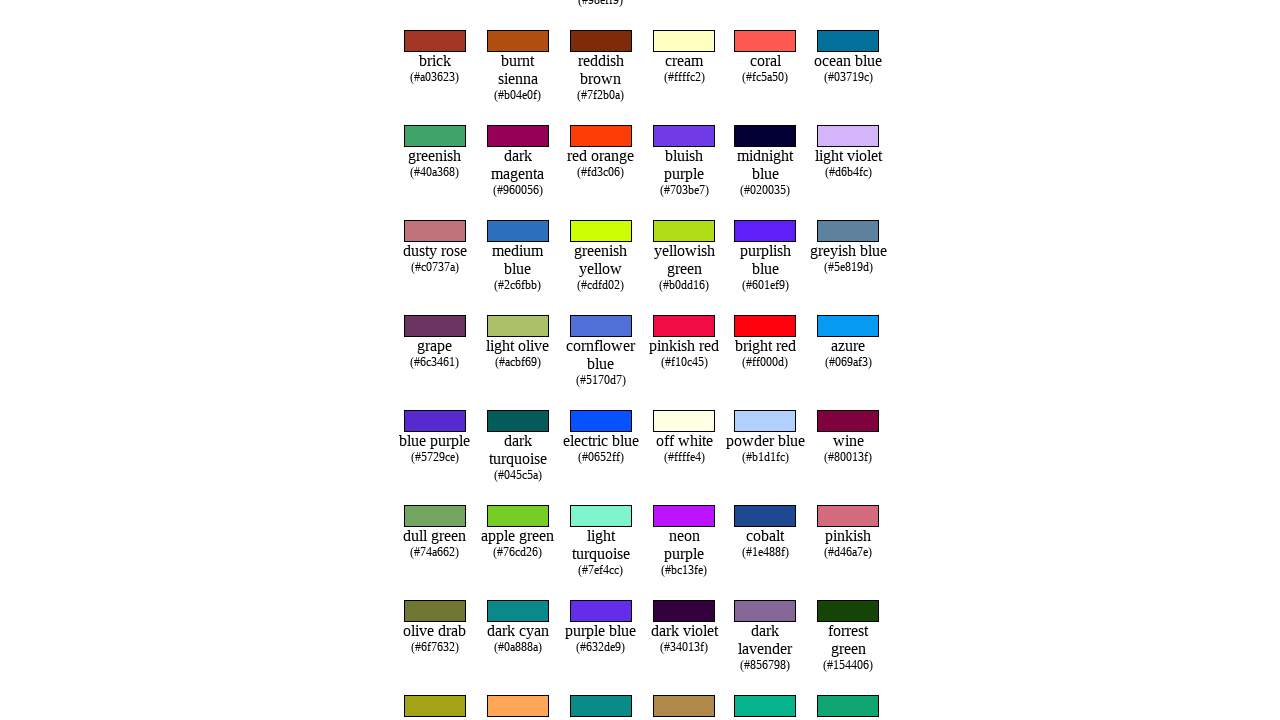

Retrieved text content from row 33
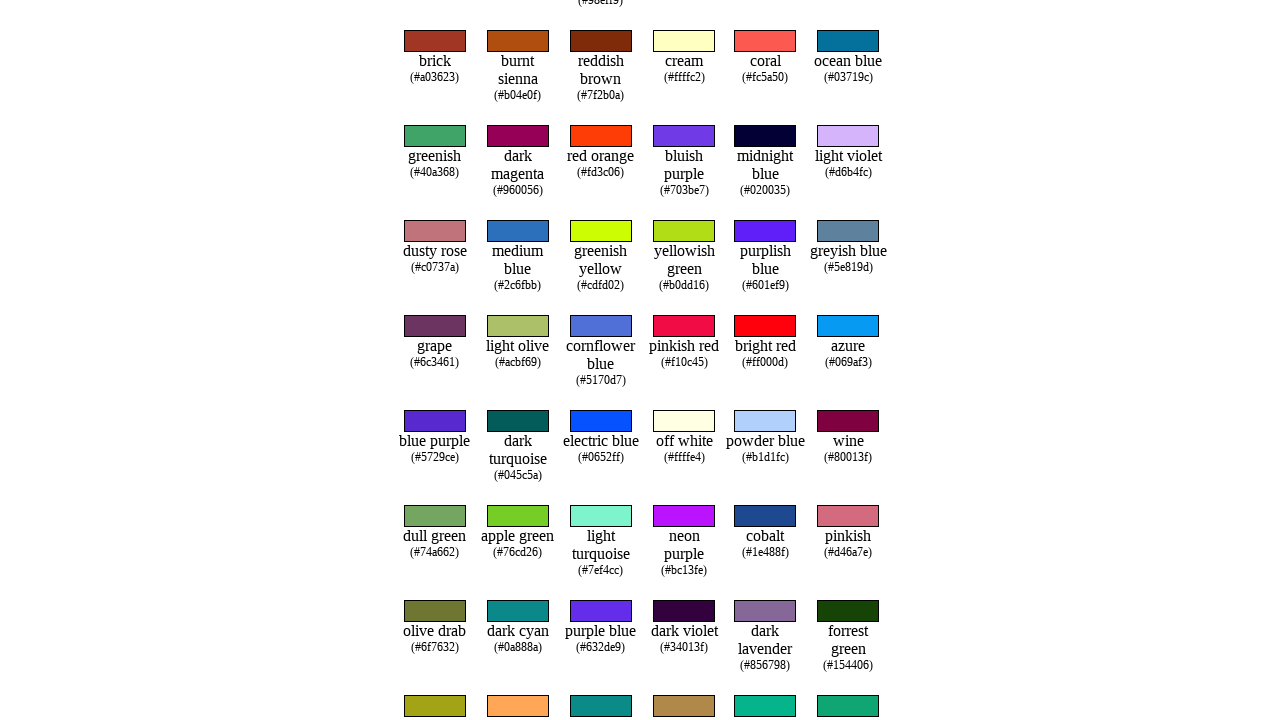

Retrieved text content from row 34
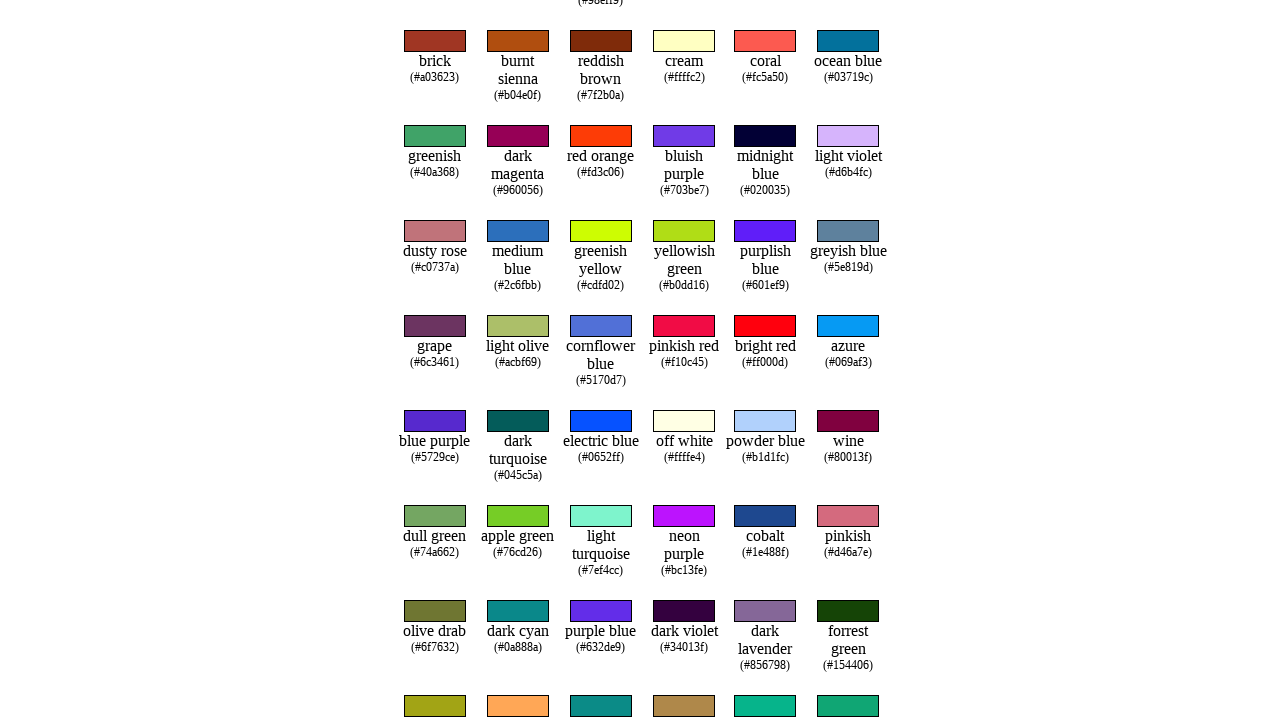

Retrieved text content from row 35
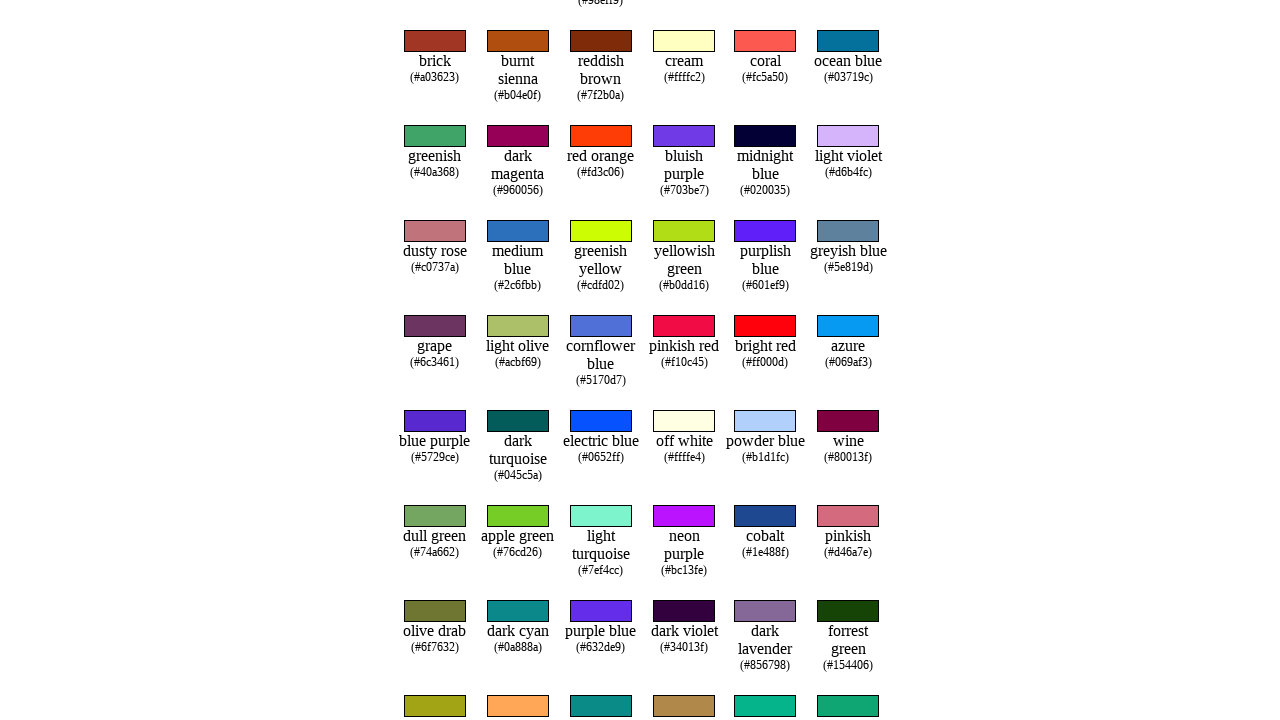

Retrieved text content from row 36
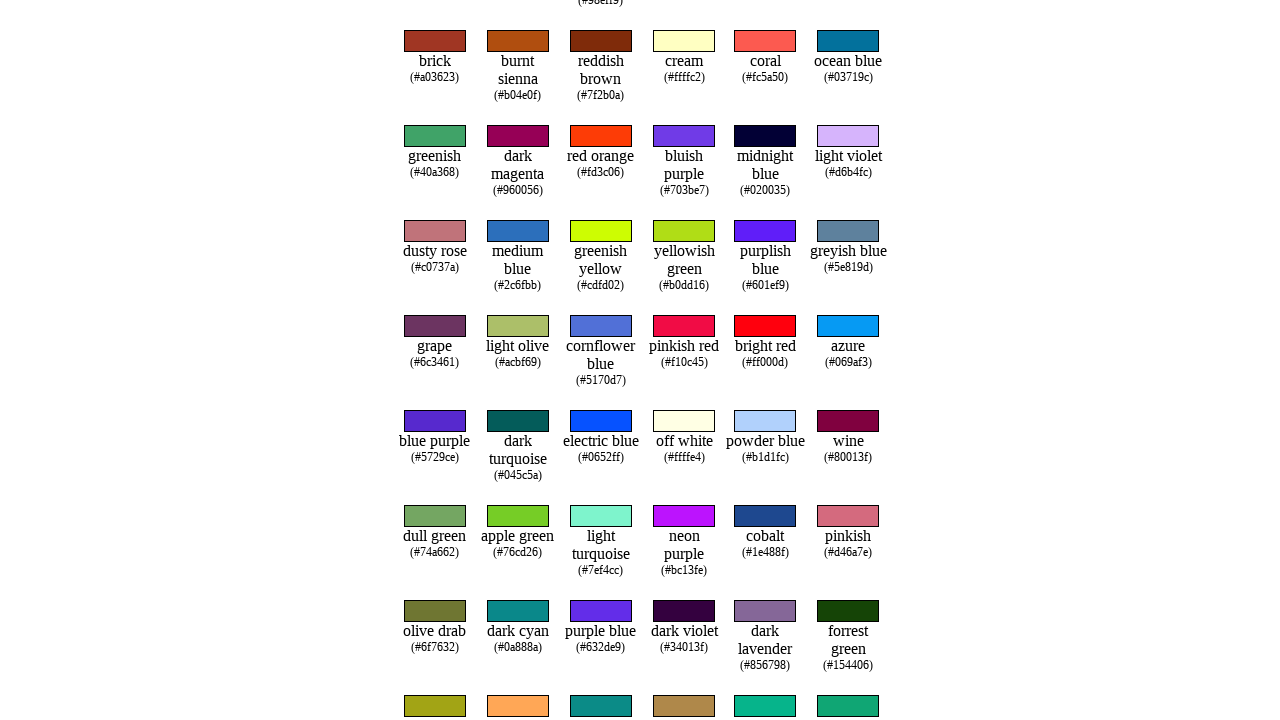

Retrieved text content from row 37
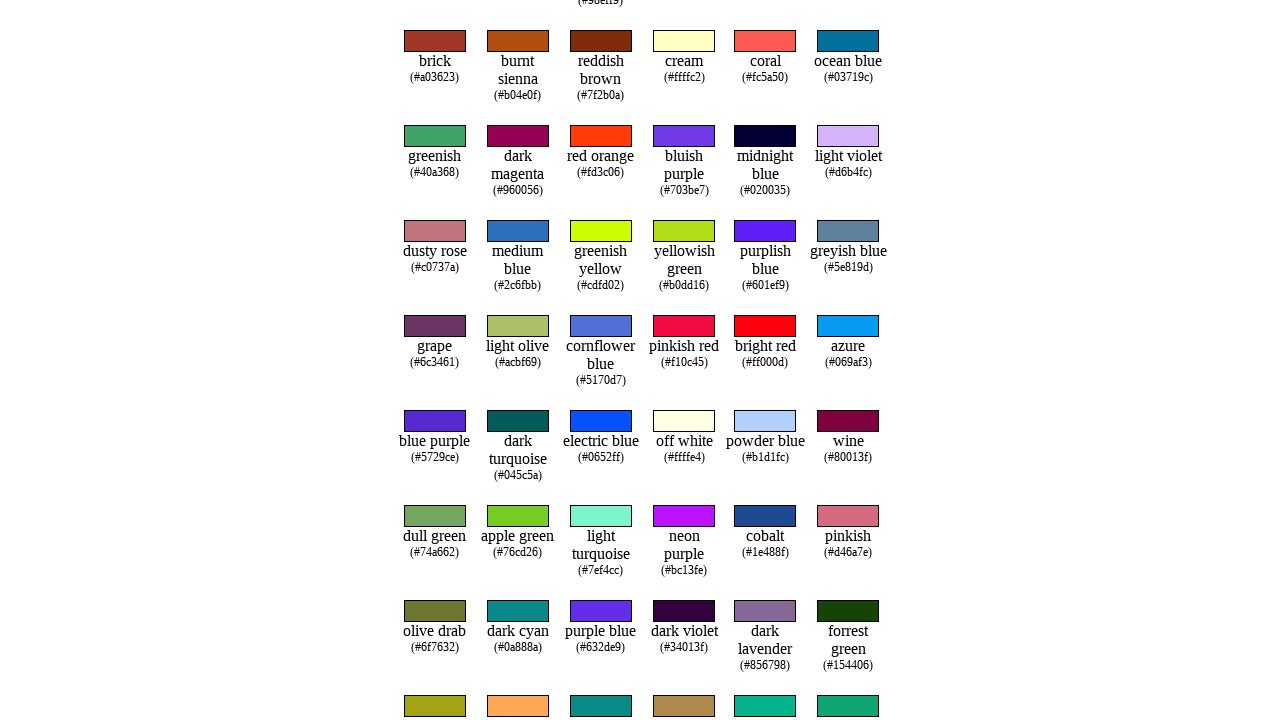

Retrieved text content from row 38
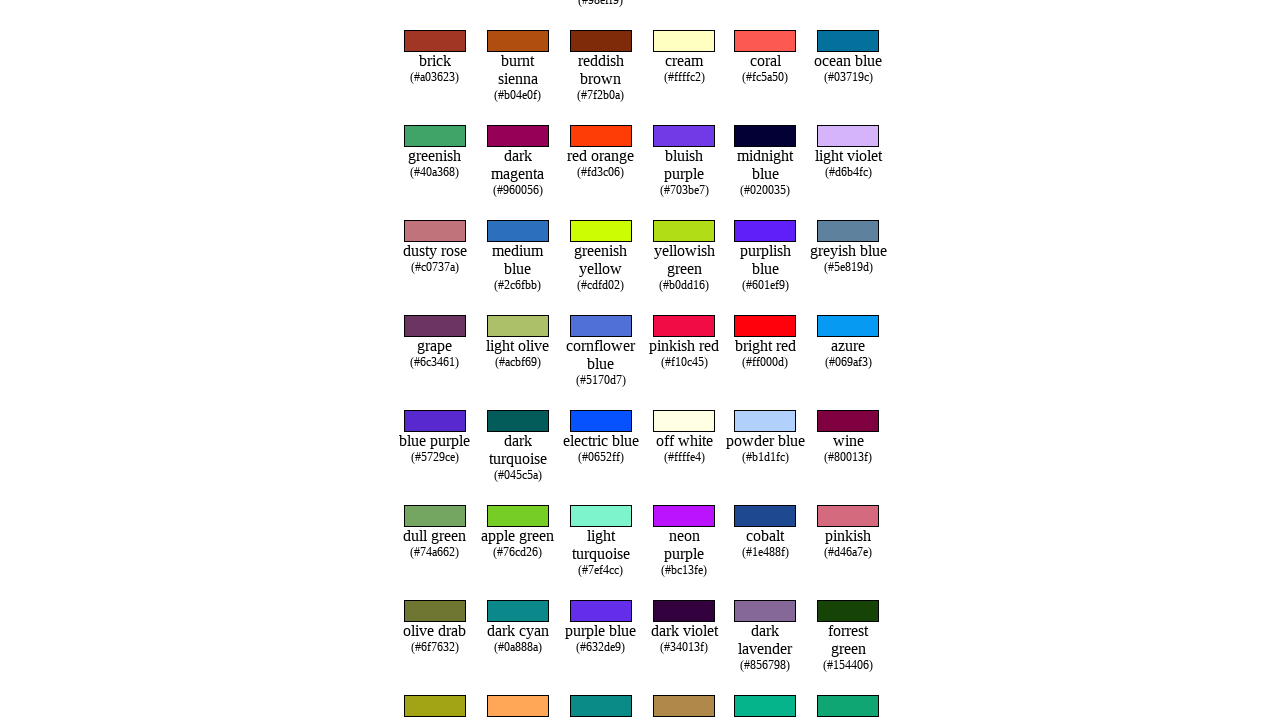

Retrieved text content from row 39
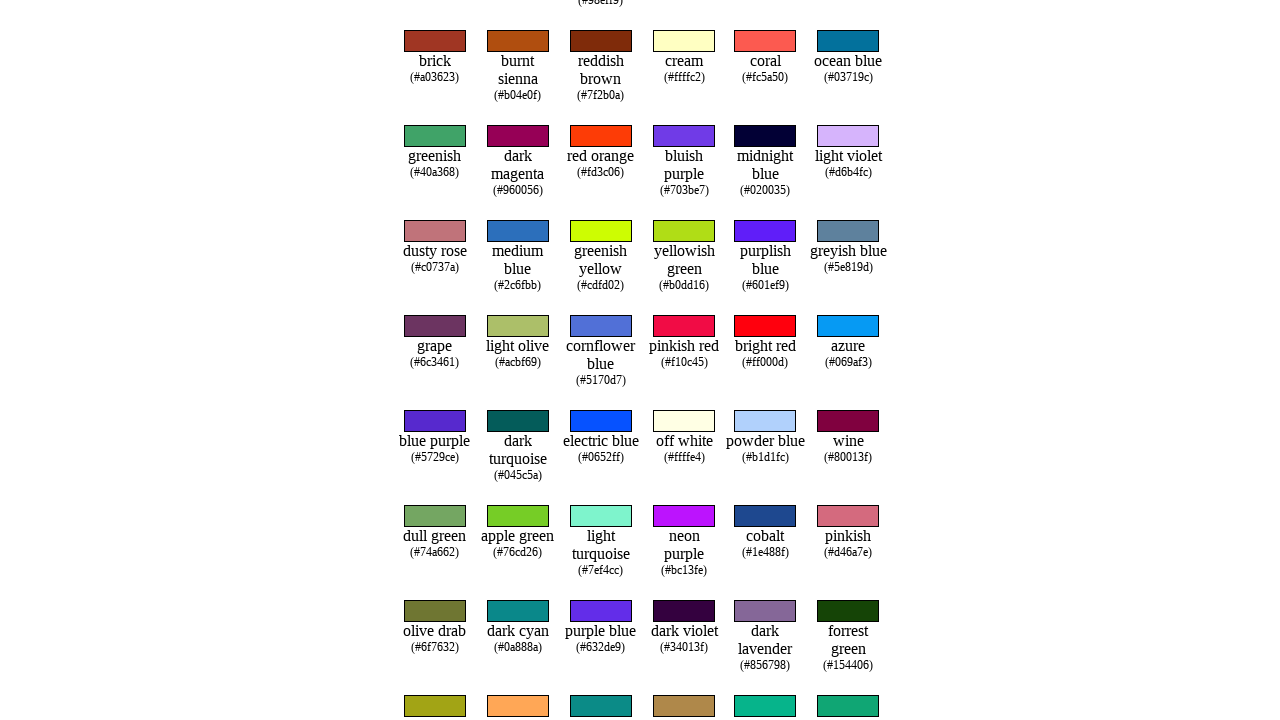

Retrieved text content from row 40
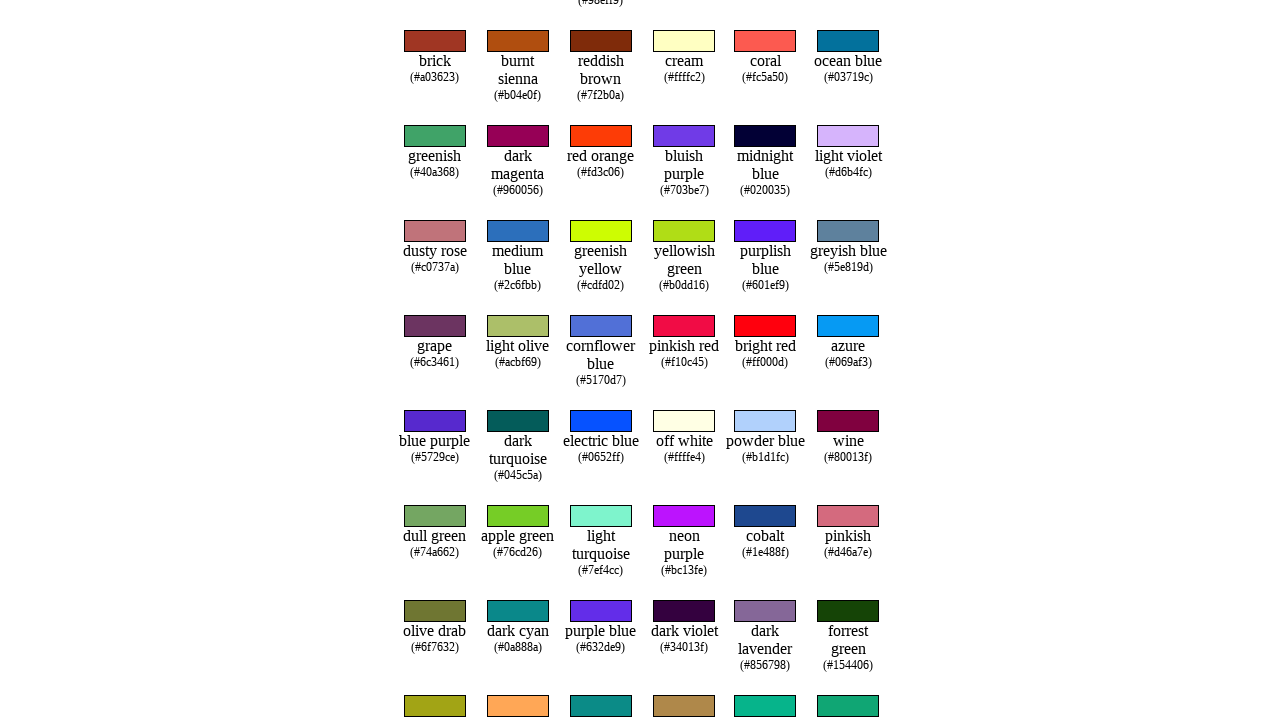

Retrieved text content from row 41
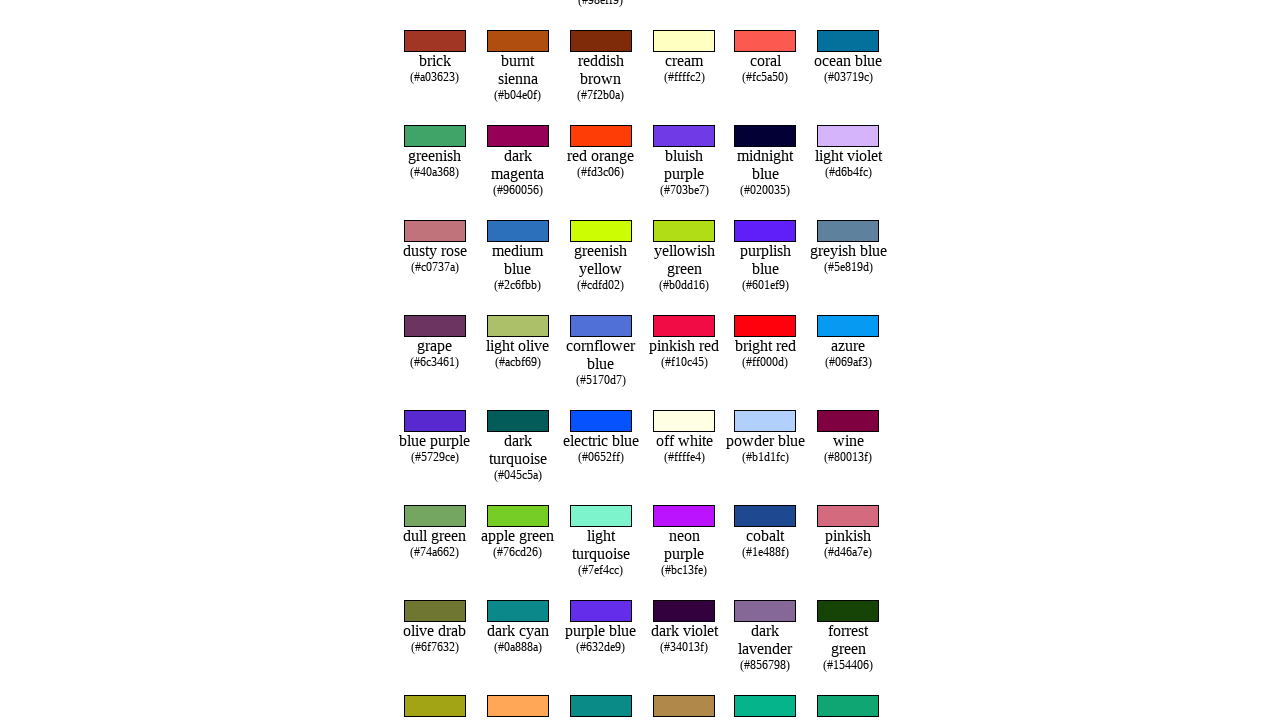

Retrieved text content from row 42
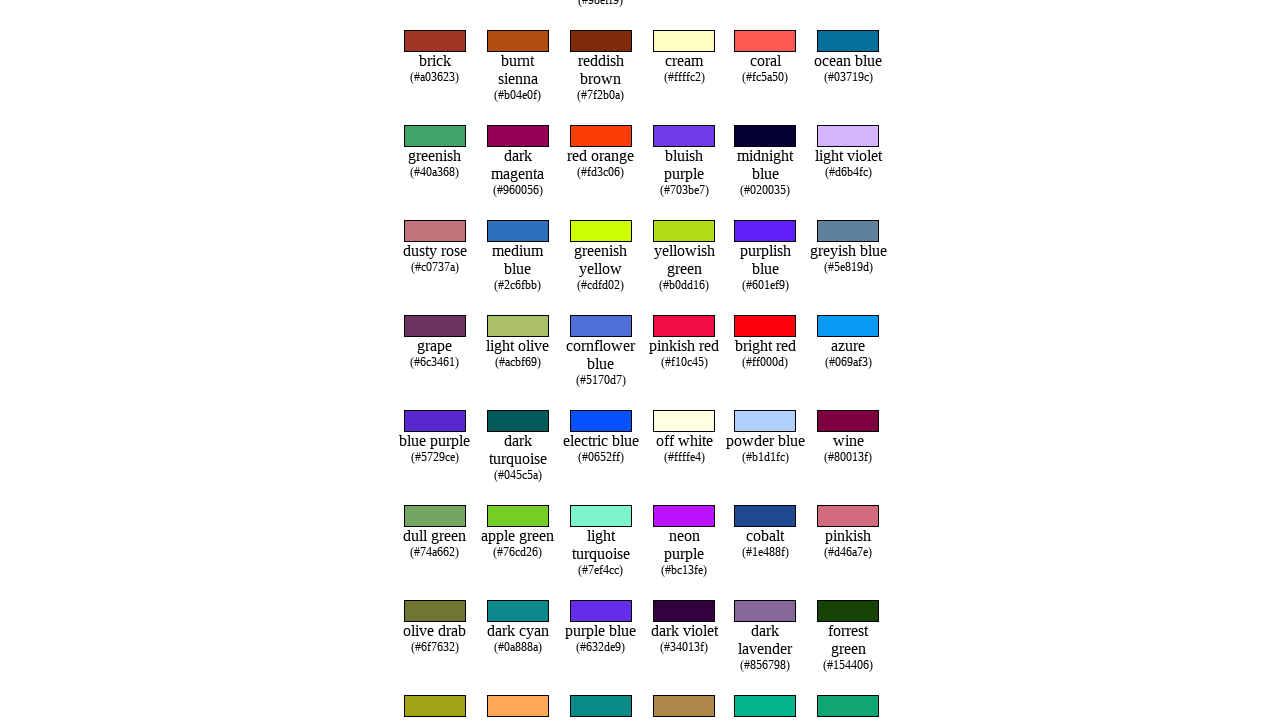

Retrieved text content from row 43
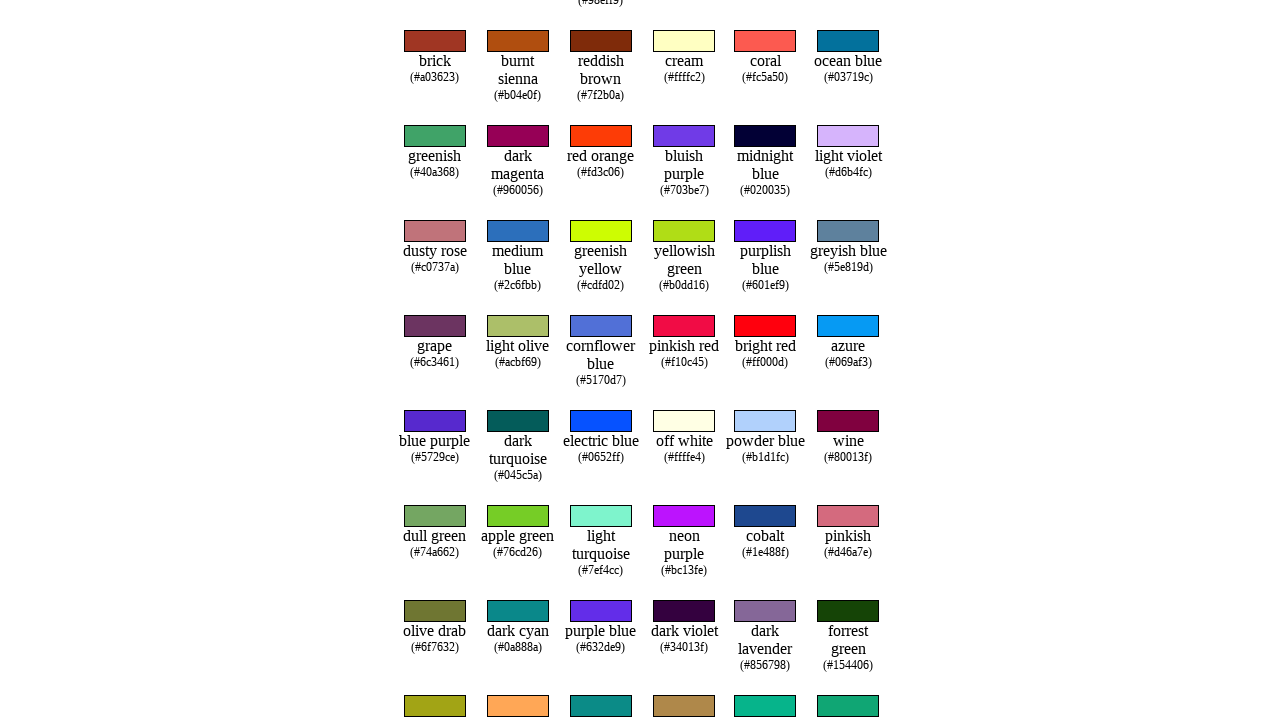

Retrieved text content from row 44
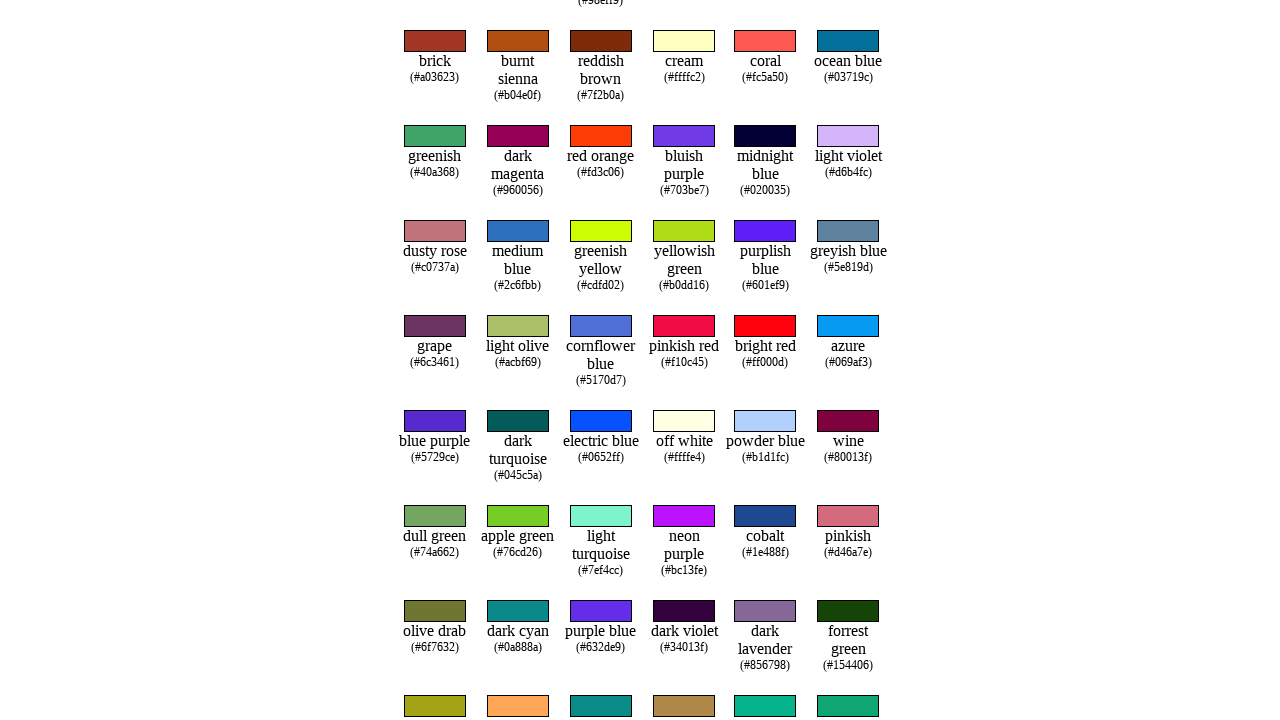

Retrieved text content from row 45
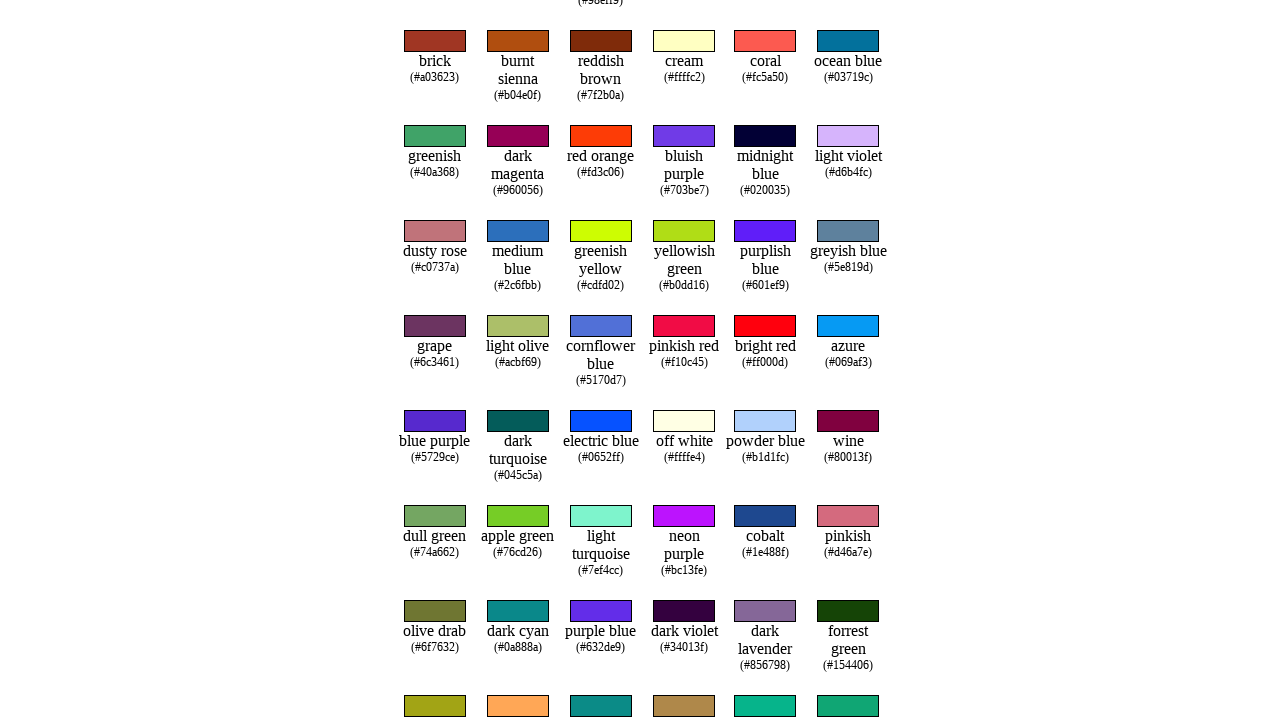

Retrieved text content from row 46
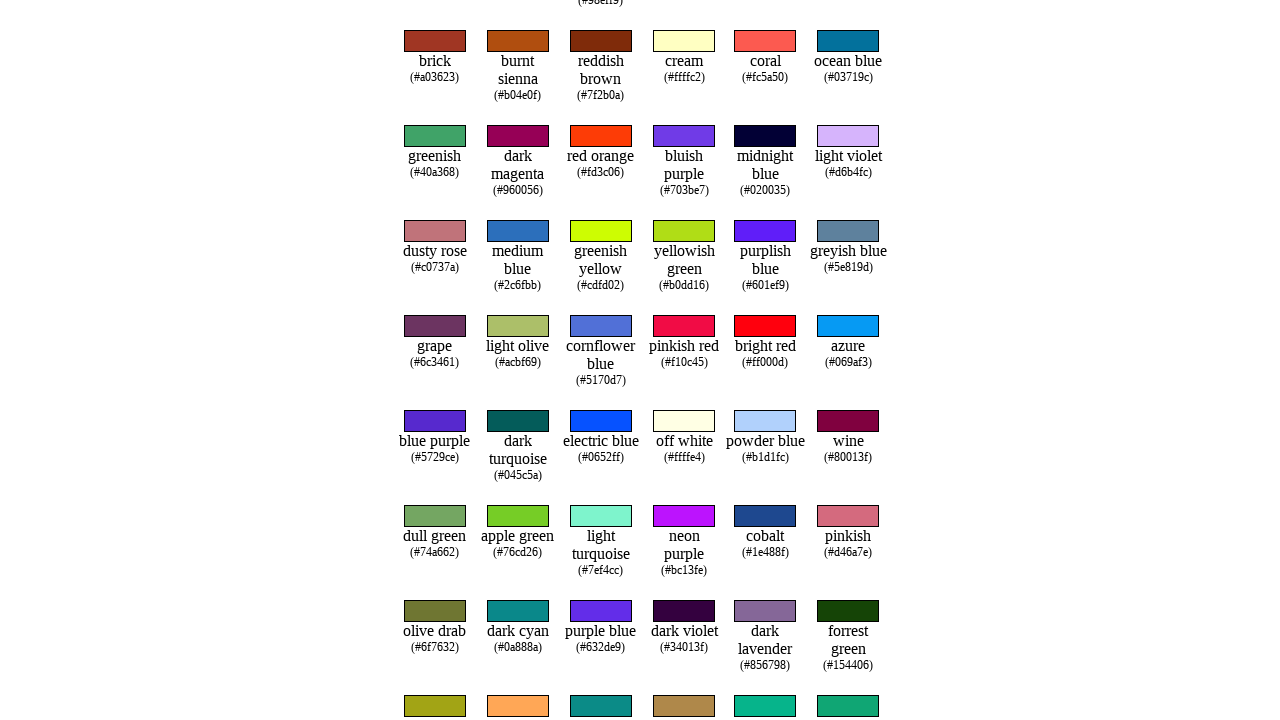

Retrieved text content from row 47
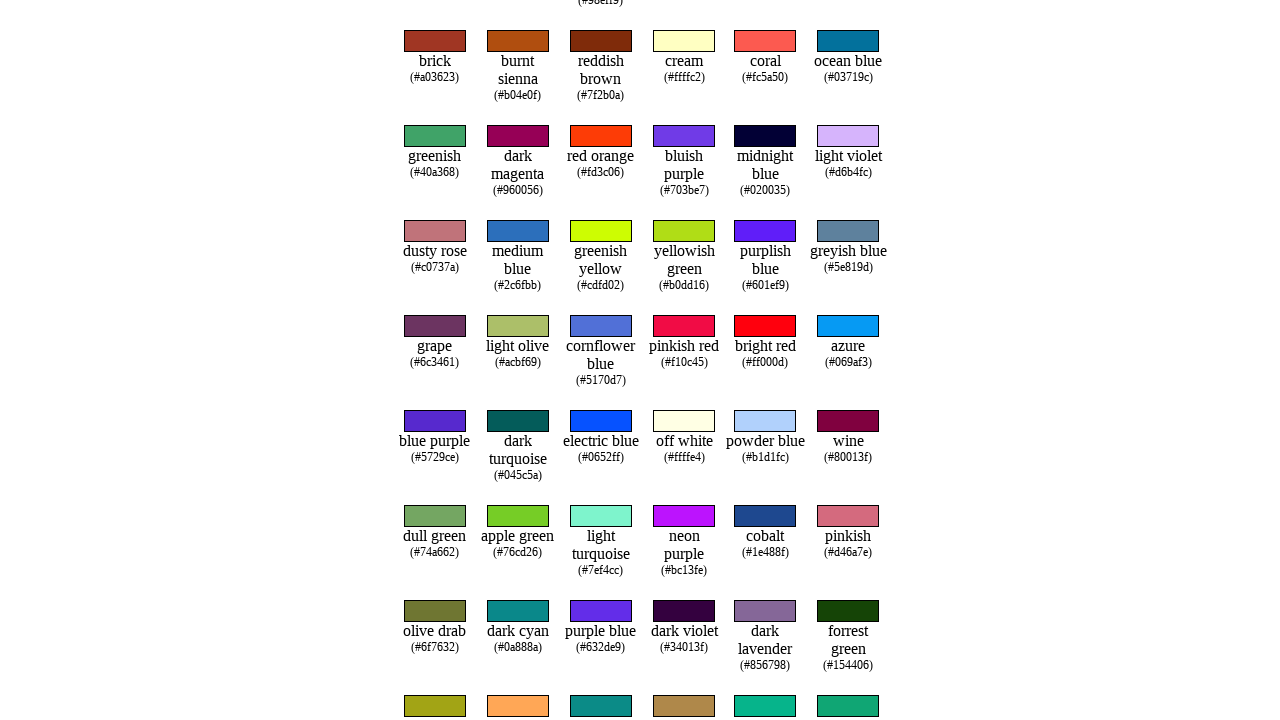

Retrieved text content from row 48
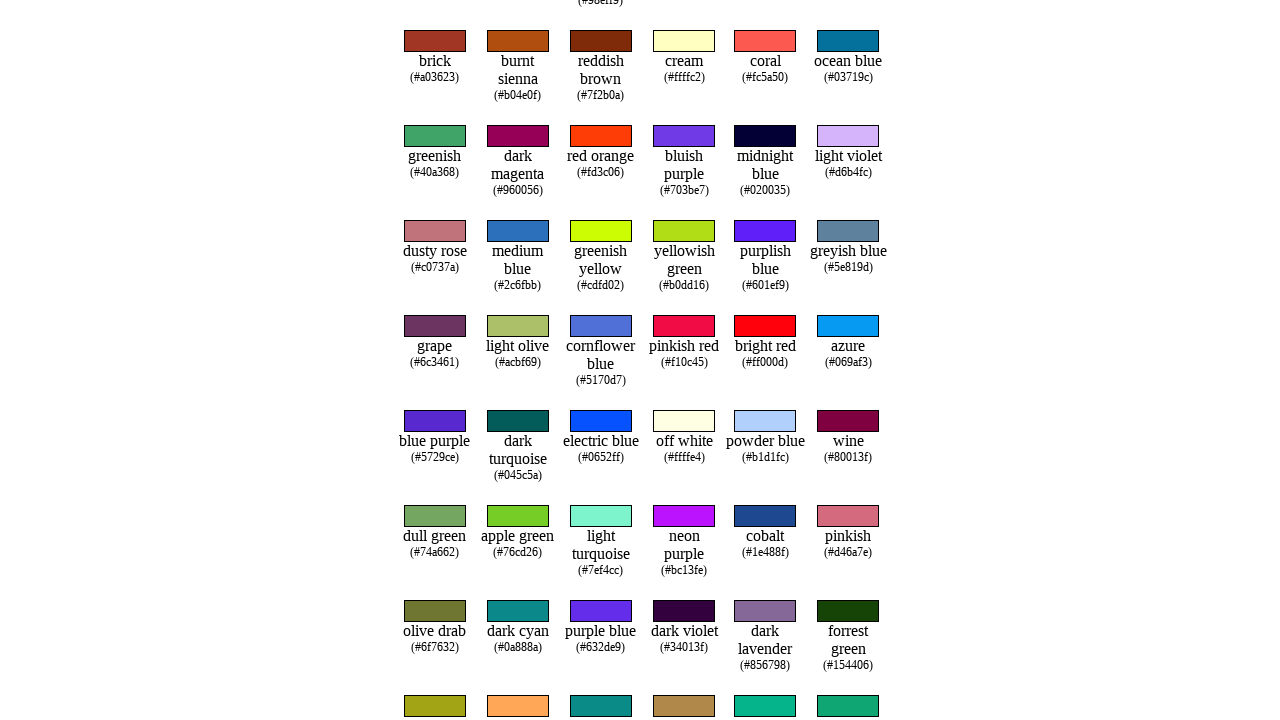

Retrieved text content from row 49
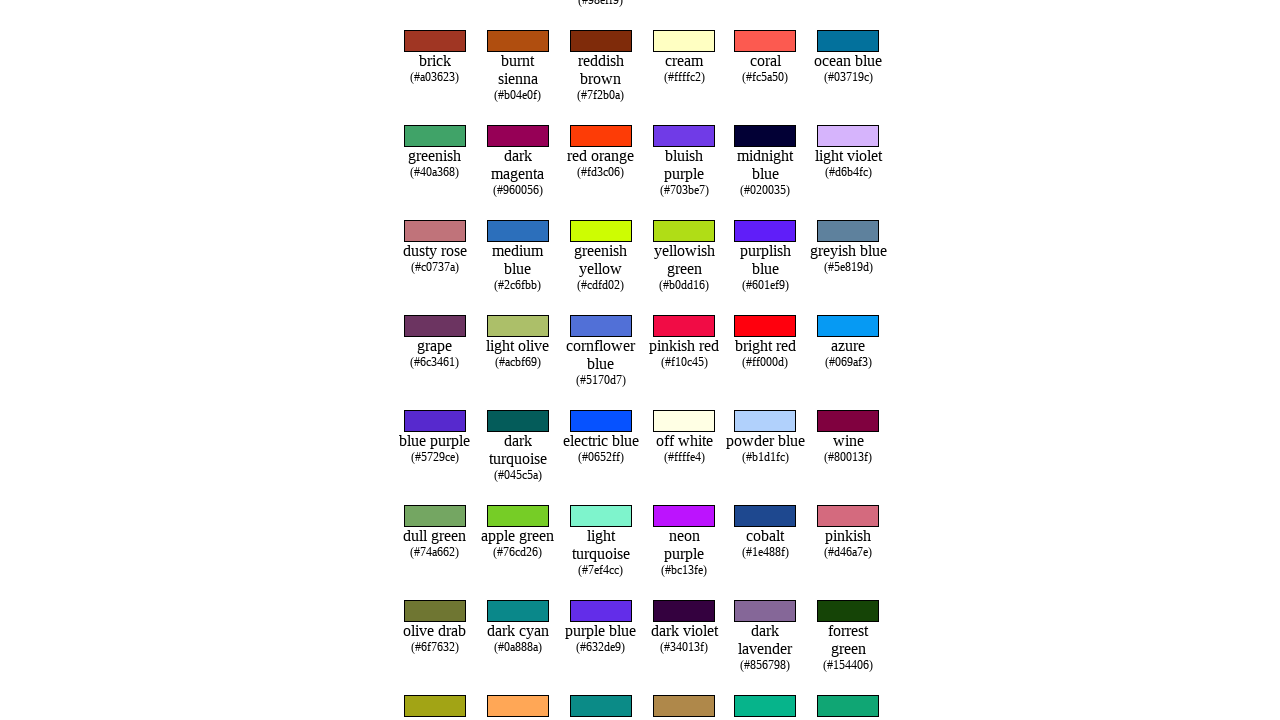

Retrieved text content from row 50
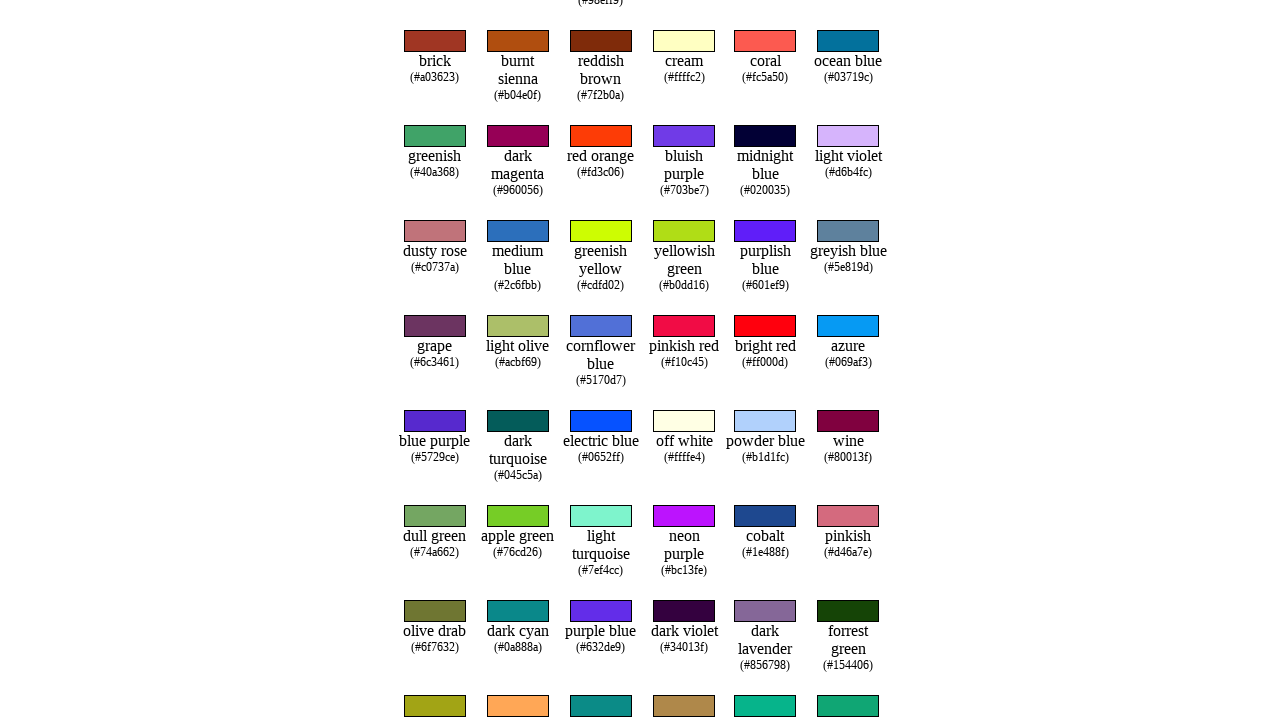

Retrieved text content from row 51
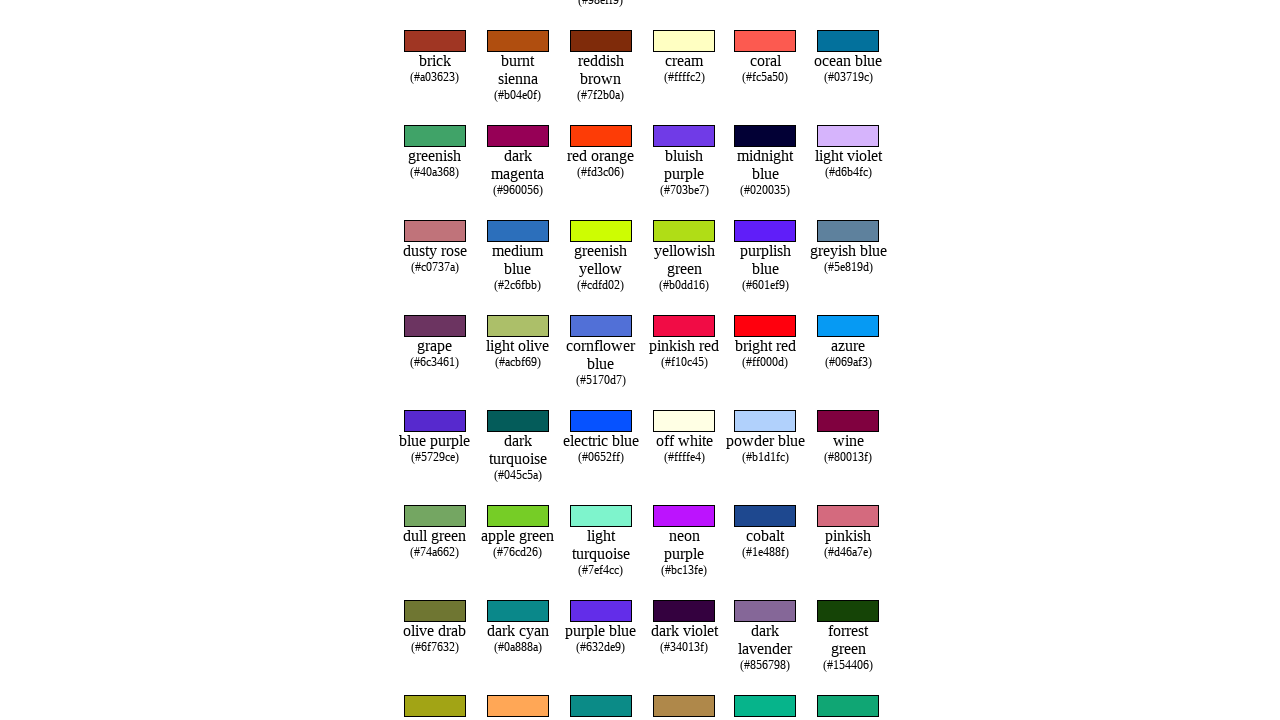

Retrieved text content from row 52
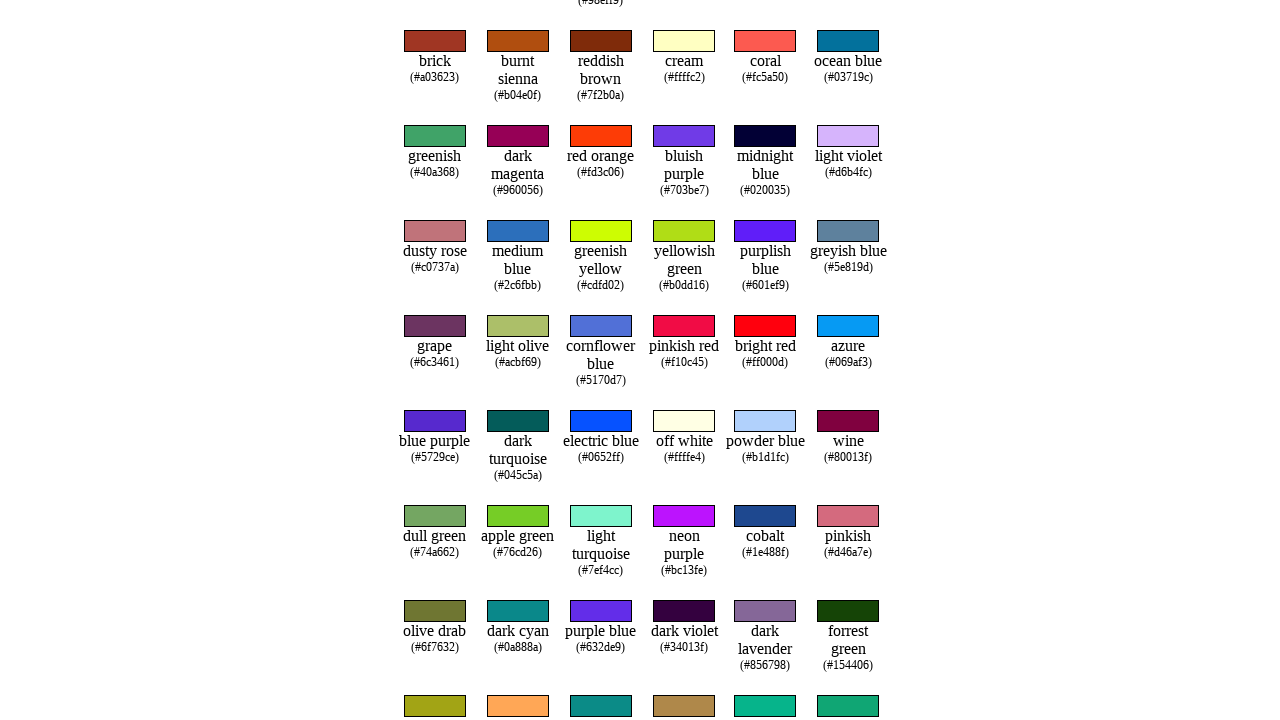

Retrieved text content from row 53
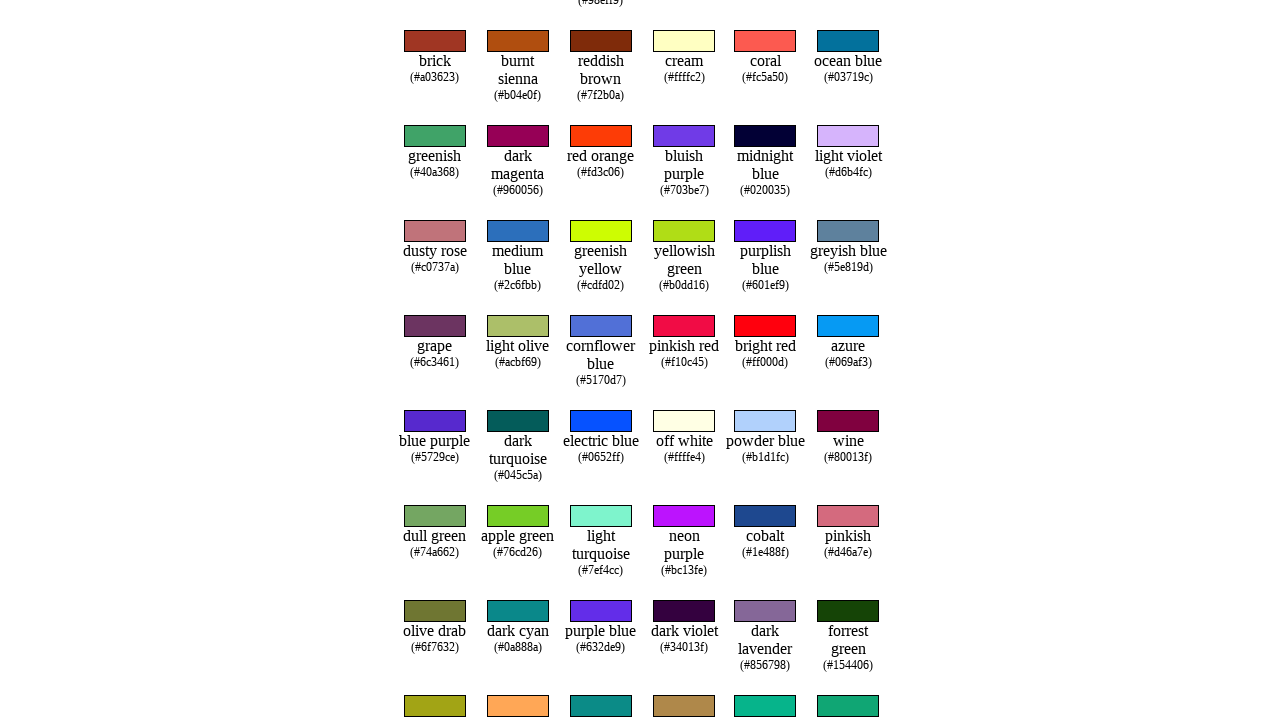

Retrieved text content from row 54
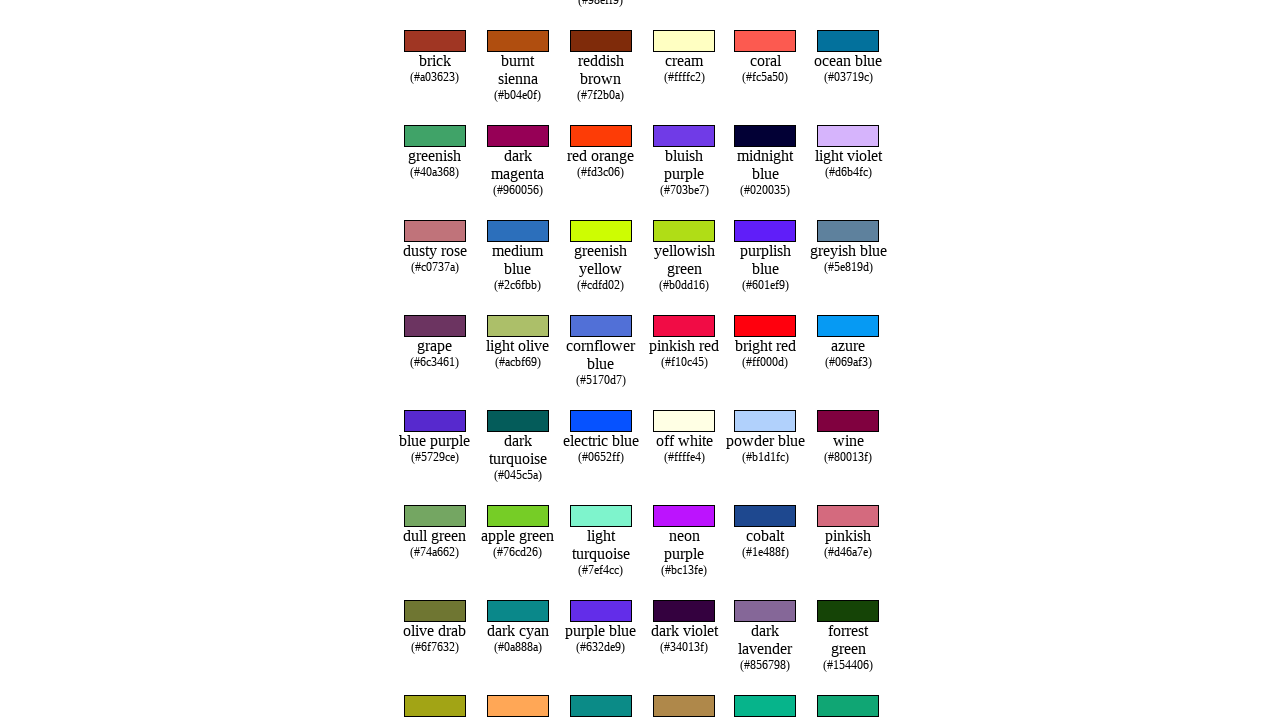

Retrieved text content from row 55
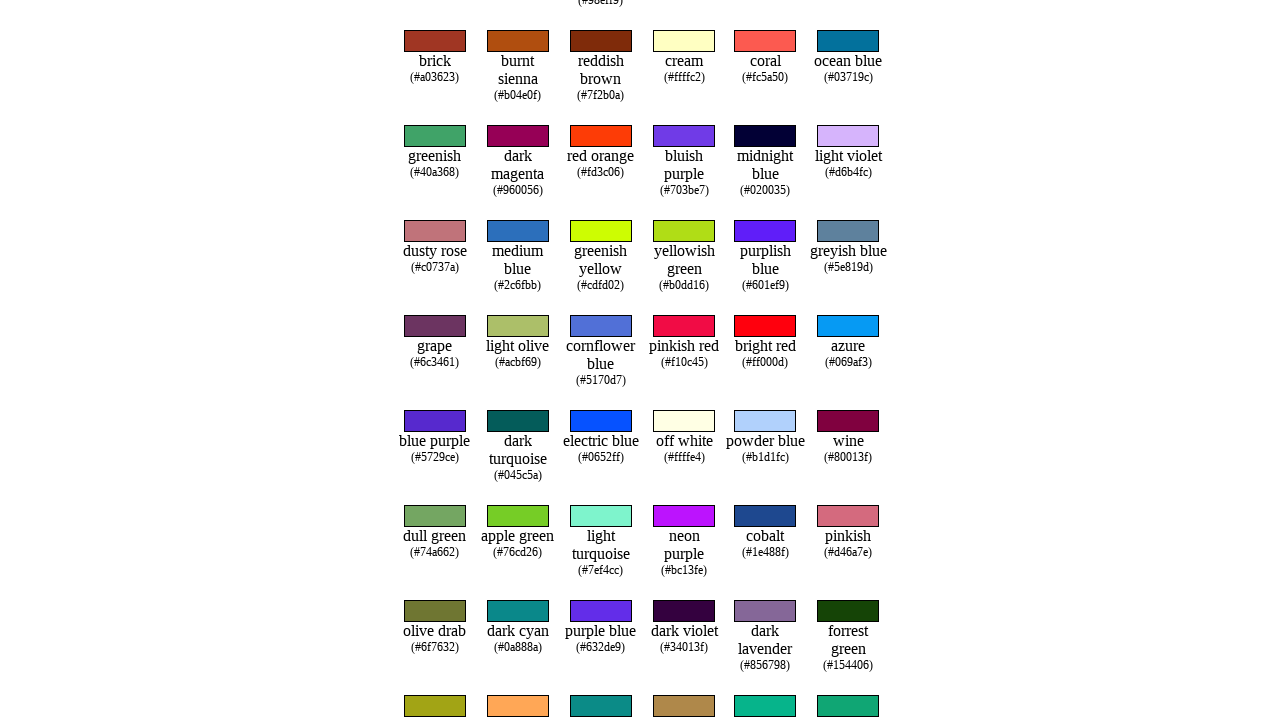

Retrieved text content from row 56
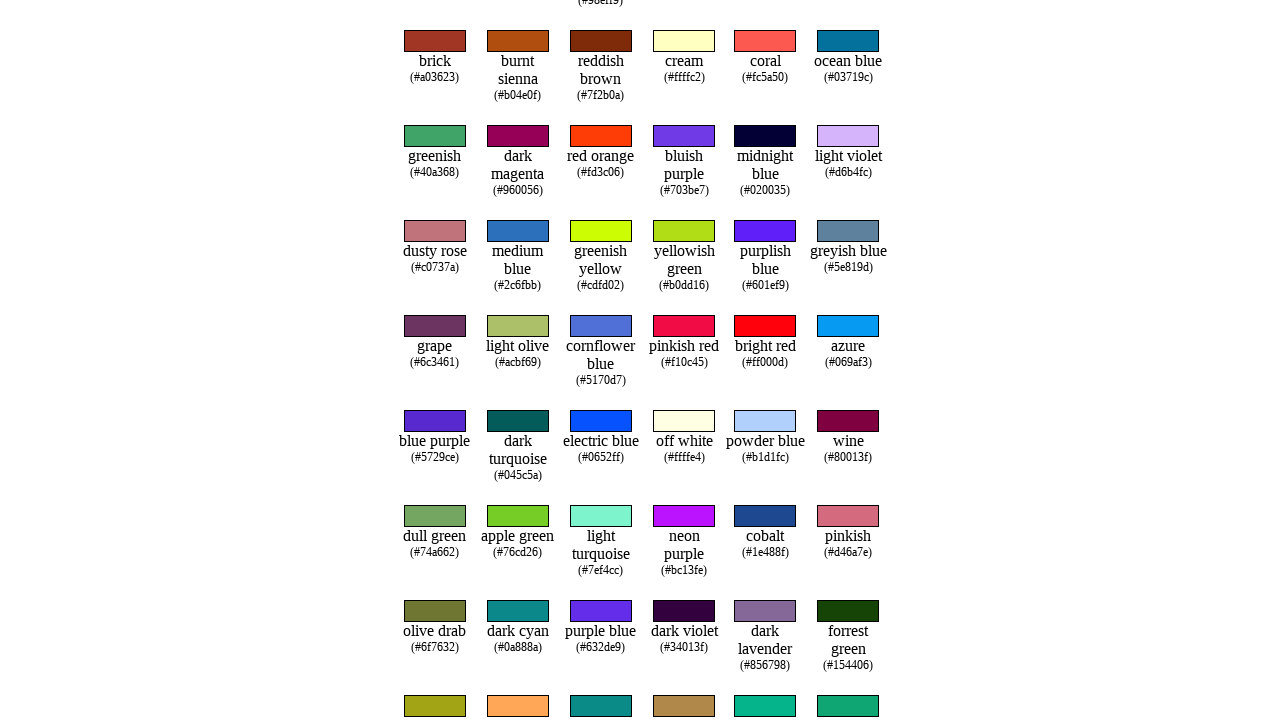

Retrieved text content from row 57
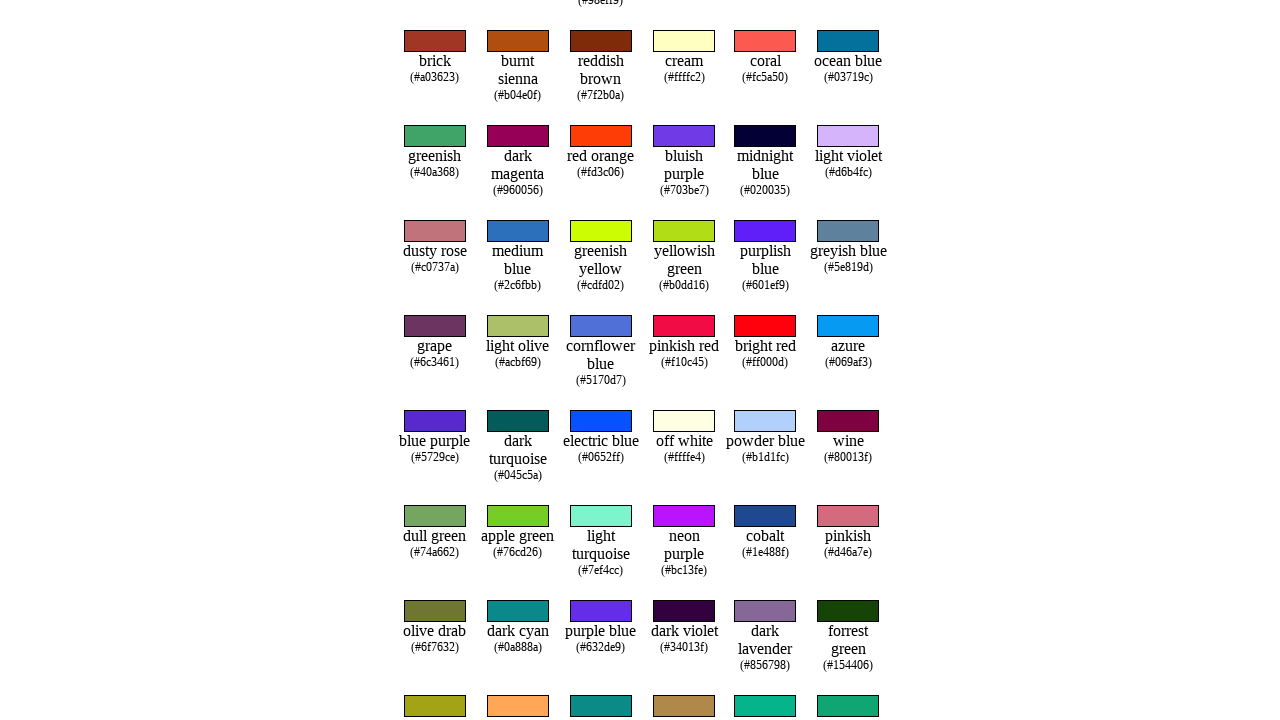

Retrieved text content from row 58
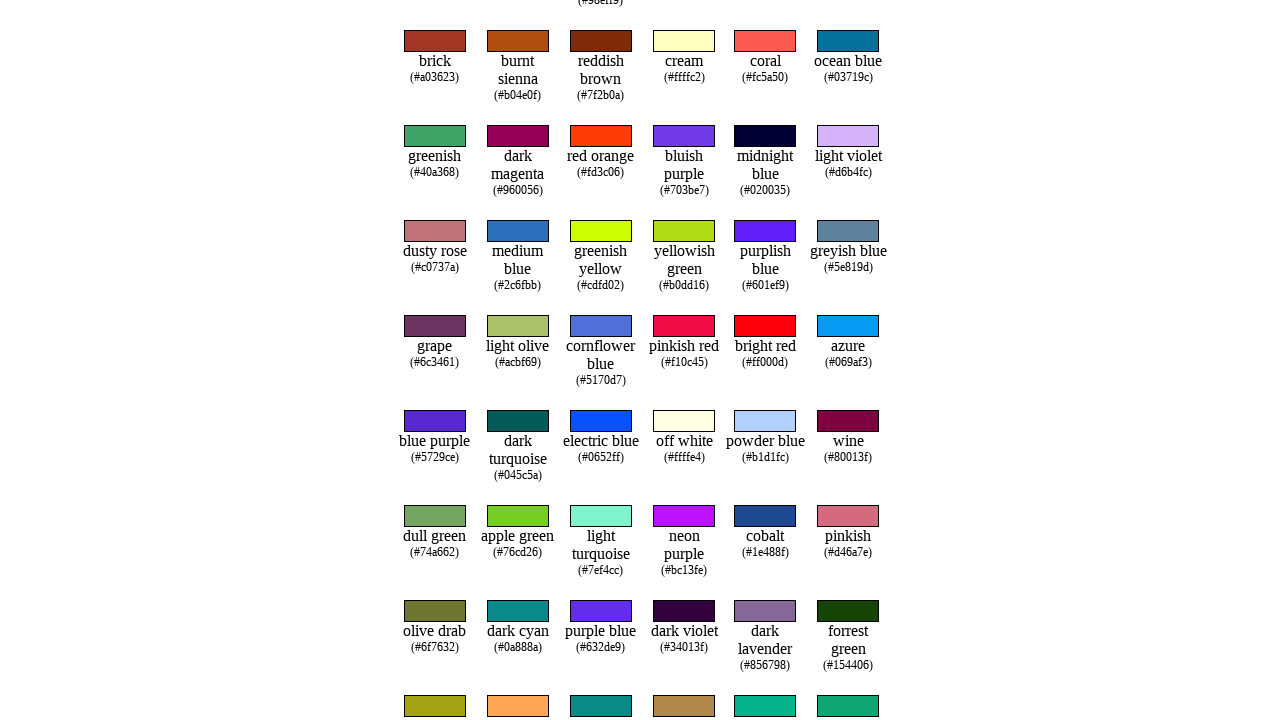

Retrieved text content from row 59
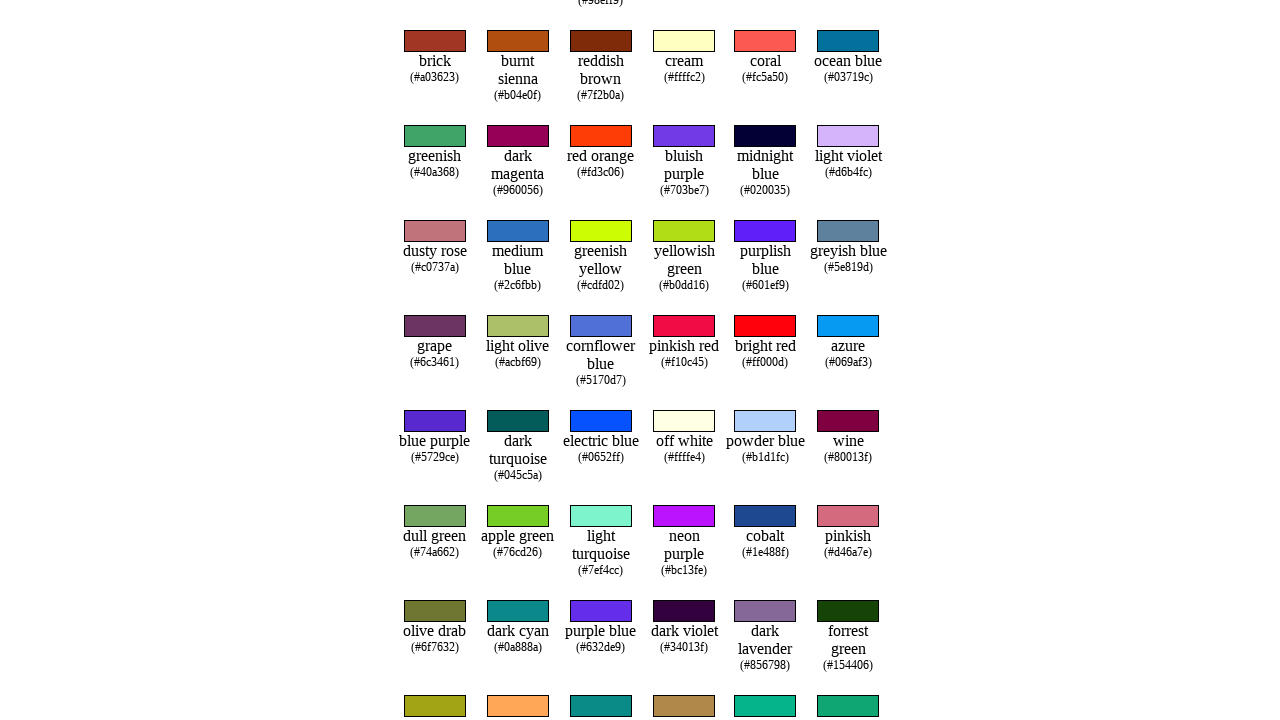

Retrieved text content from row 60
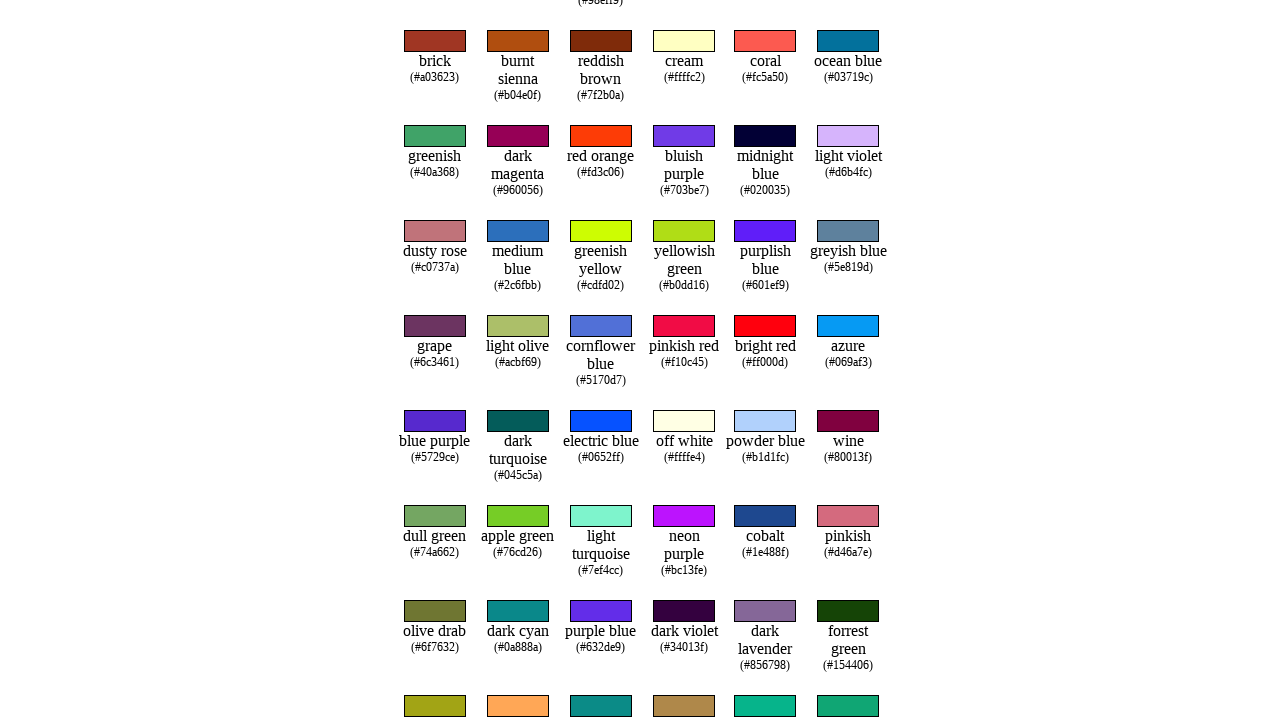

Retrieved text content from row 61
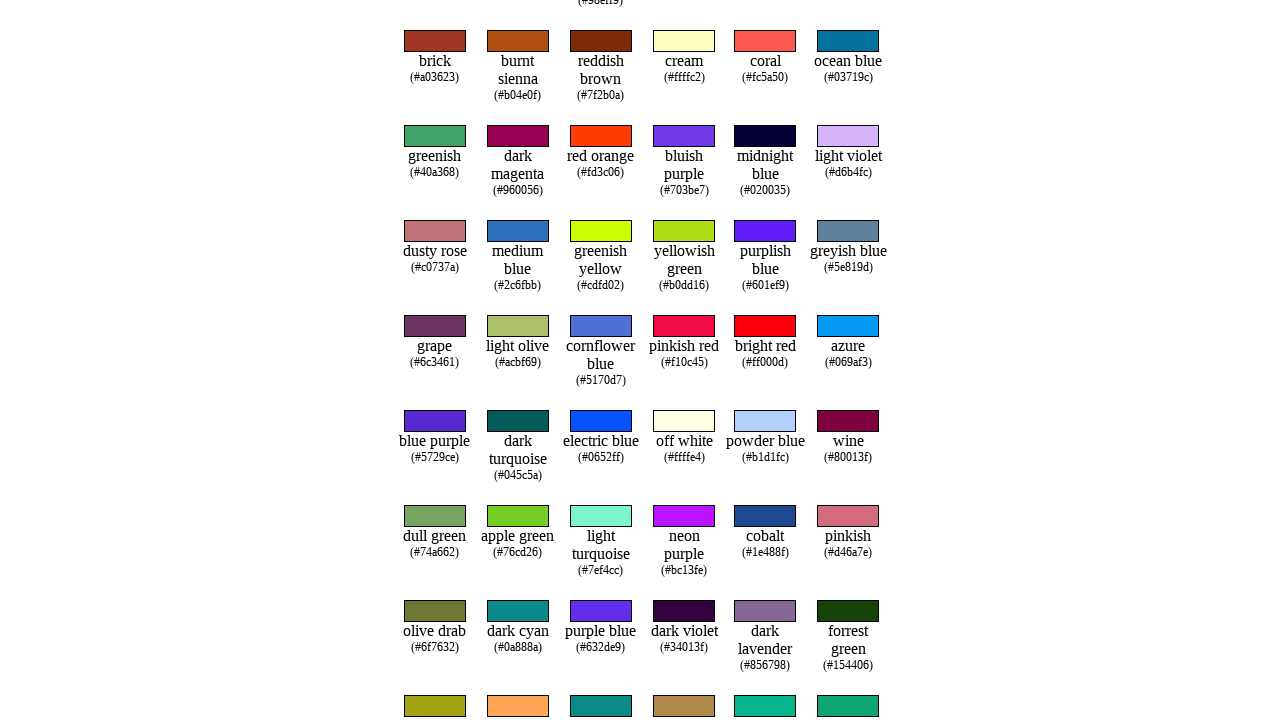

Retrieved text content from row 62
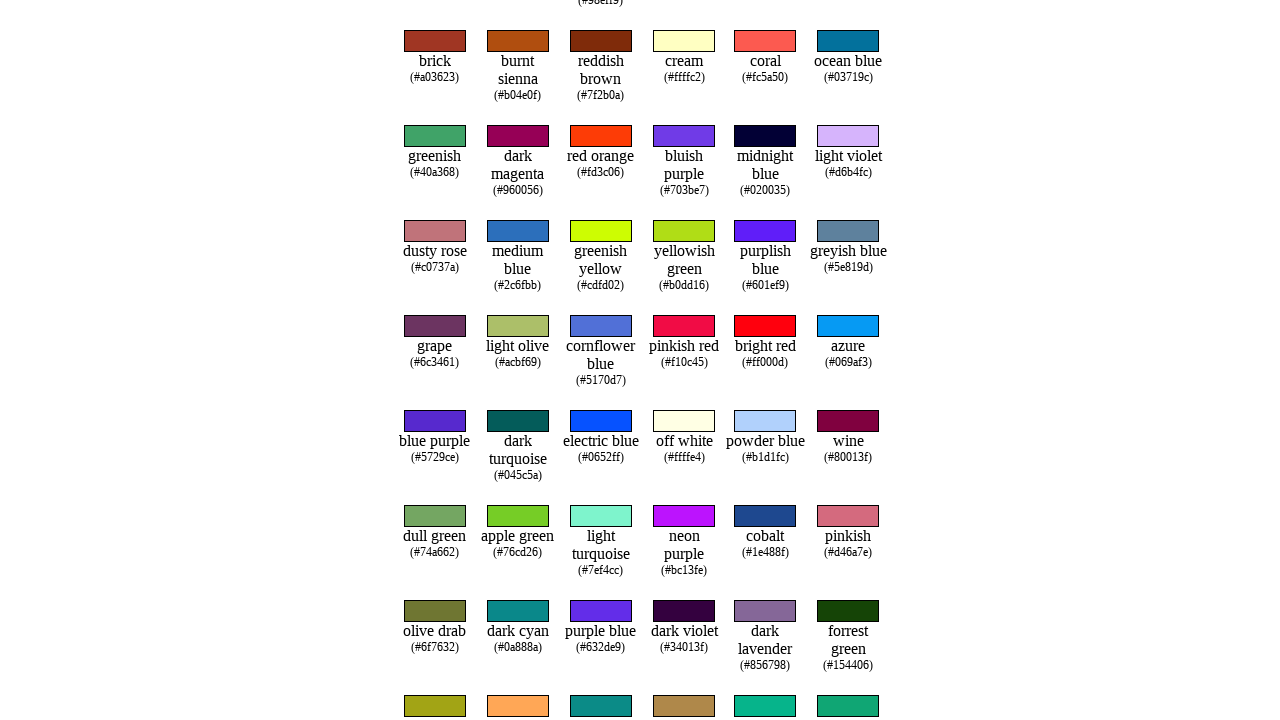

Retrieved text content from row 63
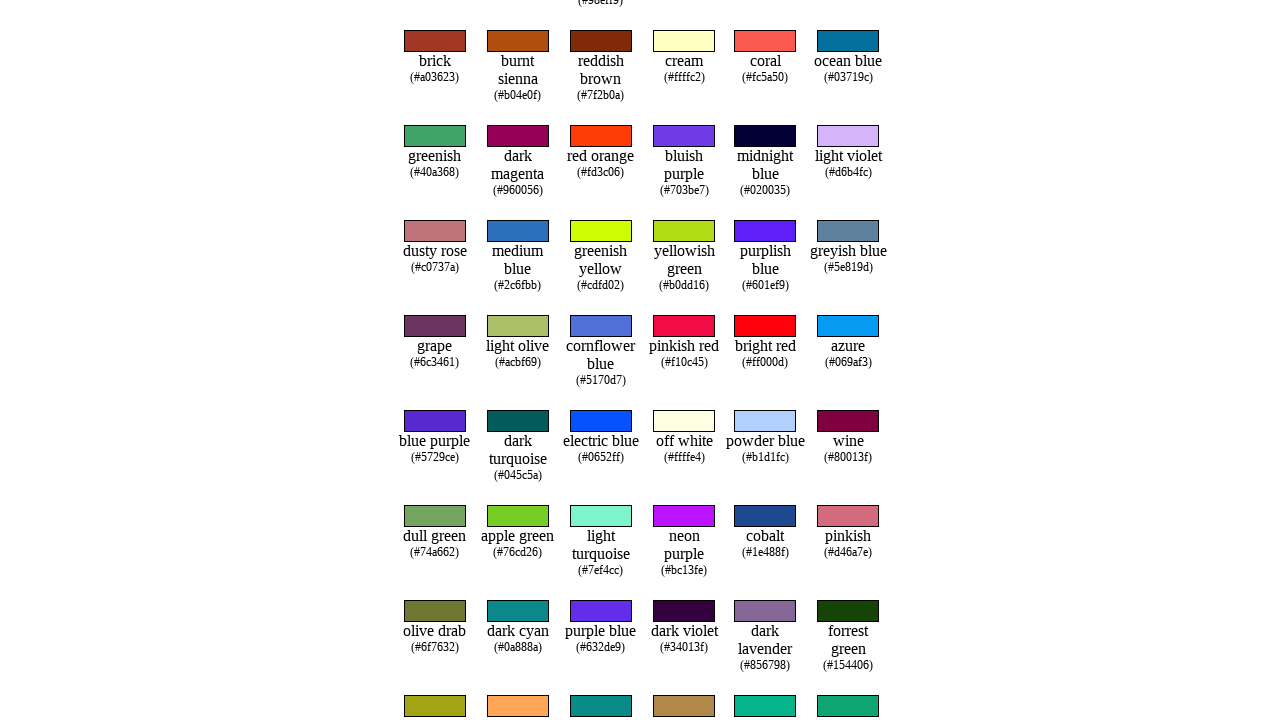

Retrieved text content from row 64
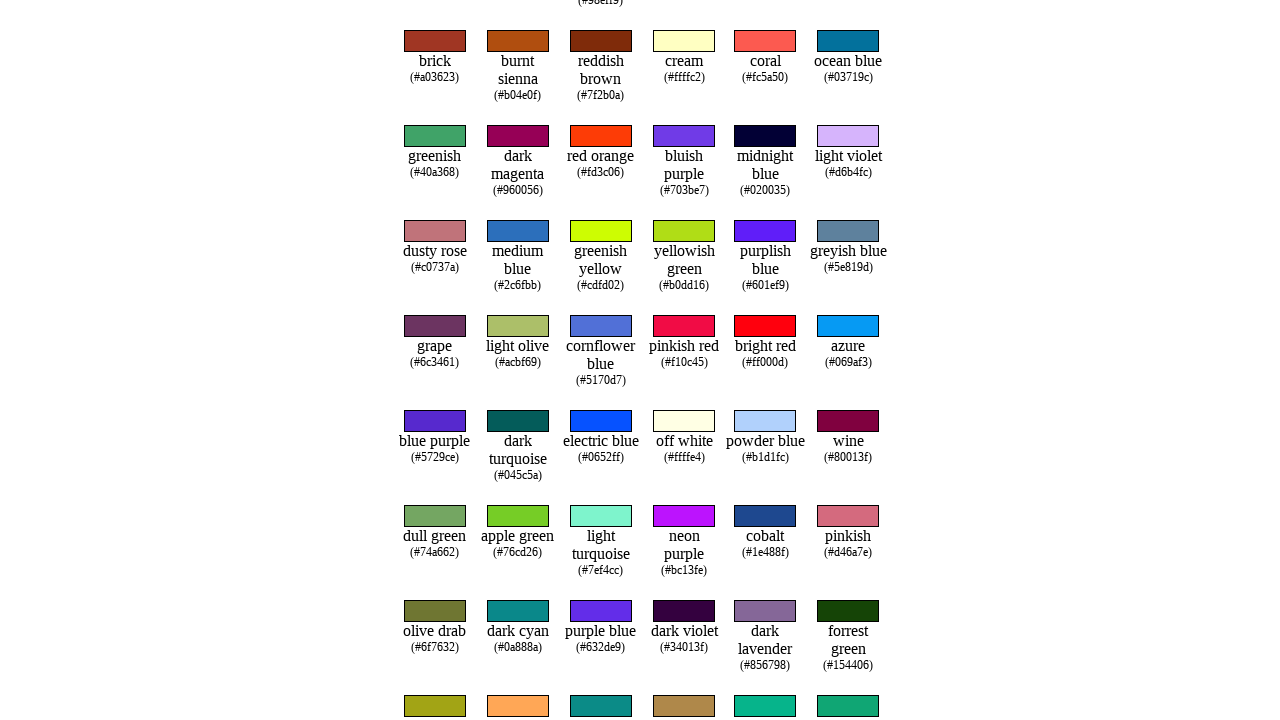

Retrieved text content from row 65
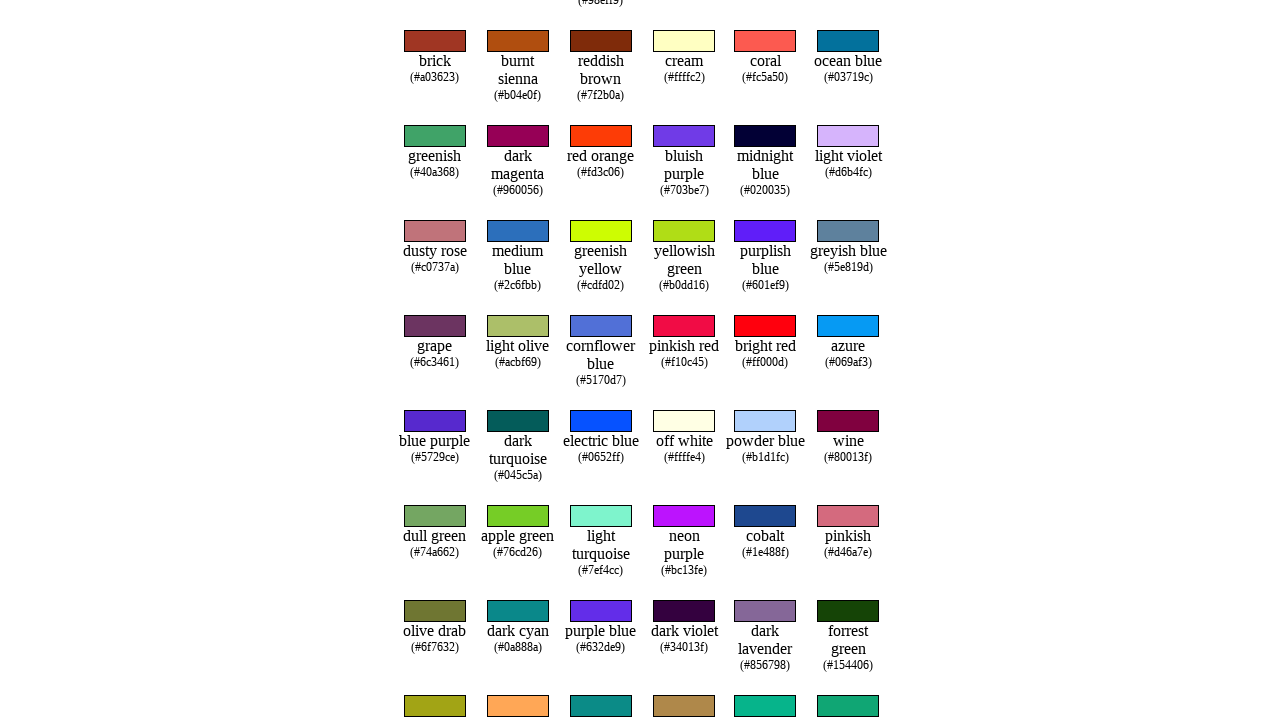

Retrieved text content from row 66
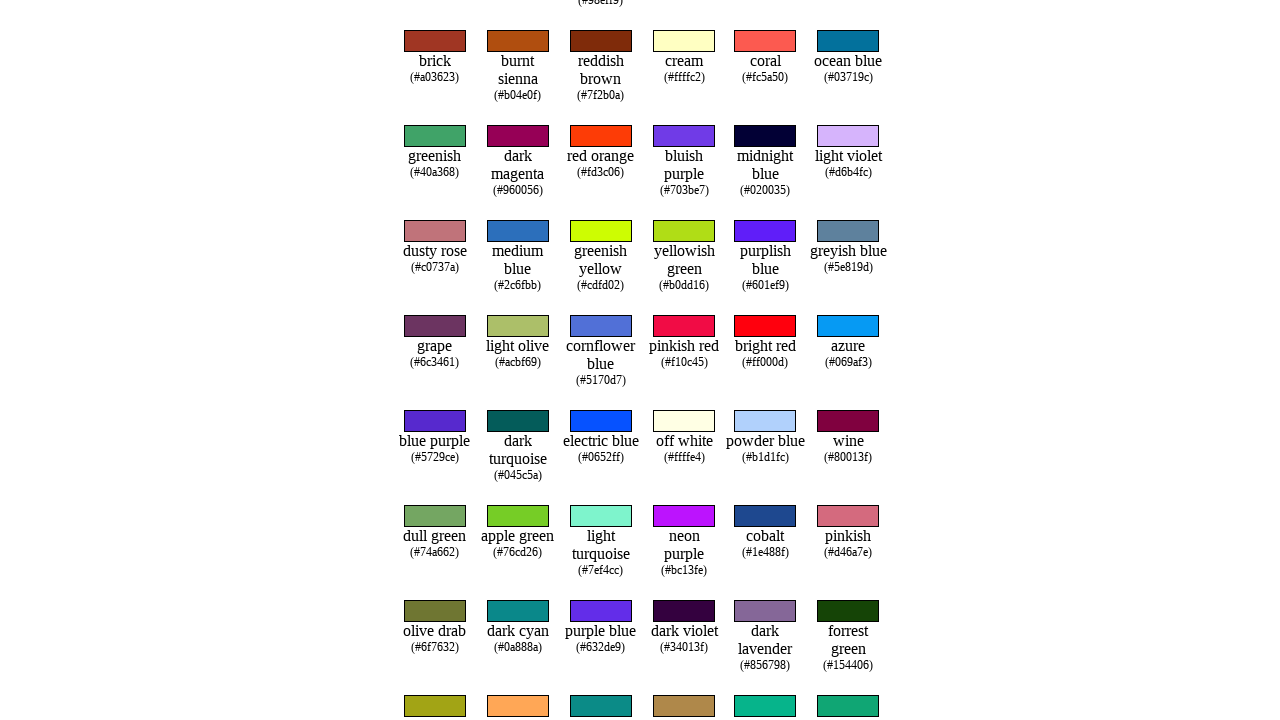

Retrieved text content from row 67
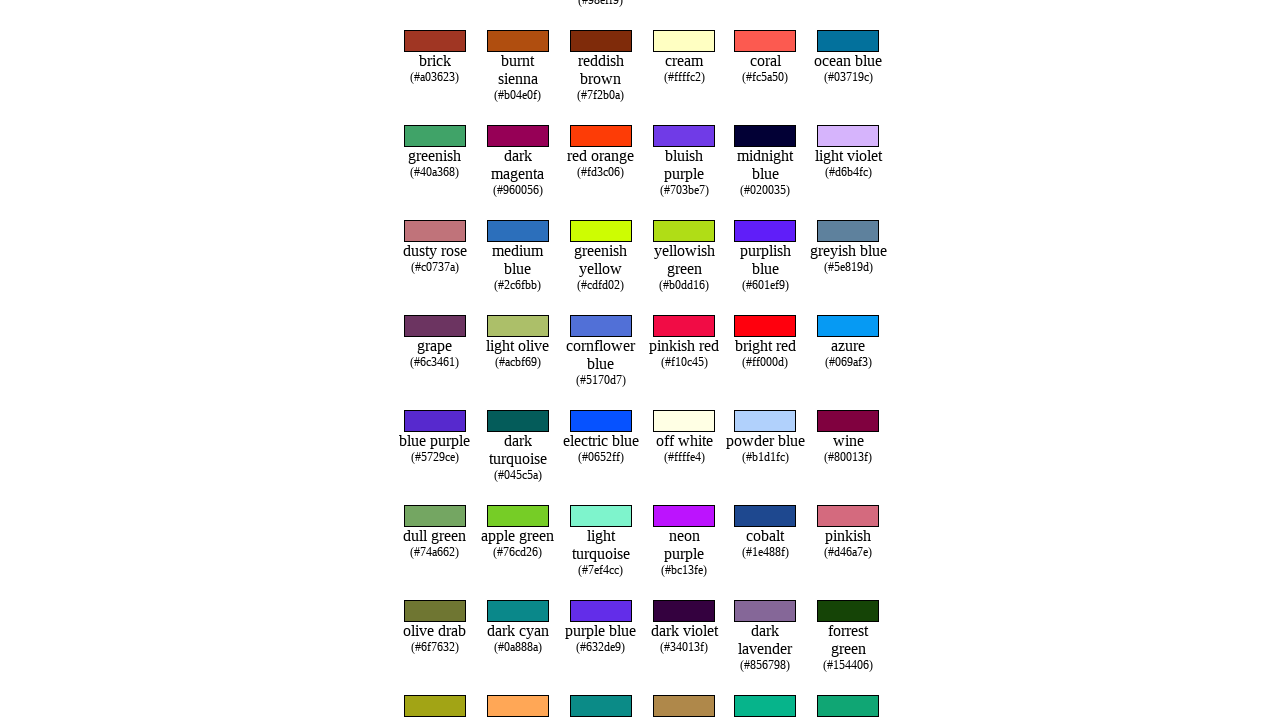

Retrieved text content from row 68
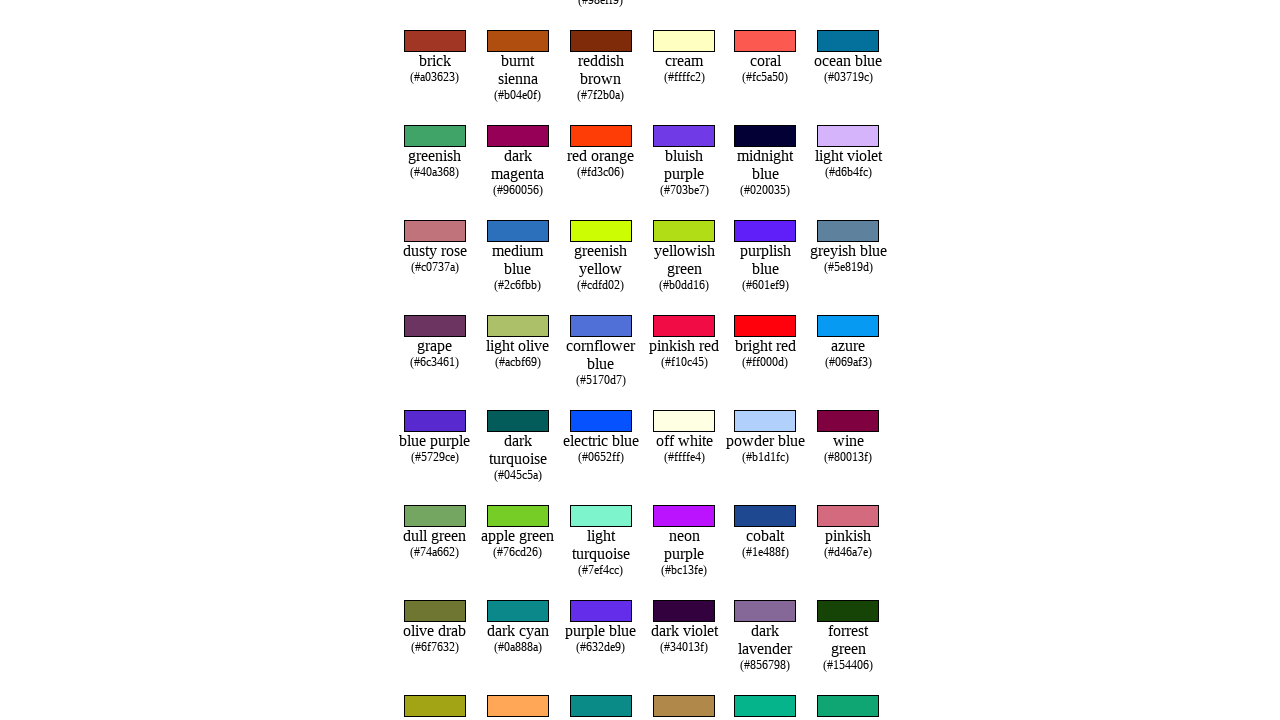

Retrieved text content from row 69
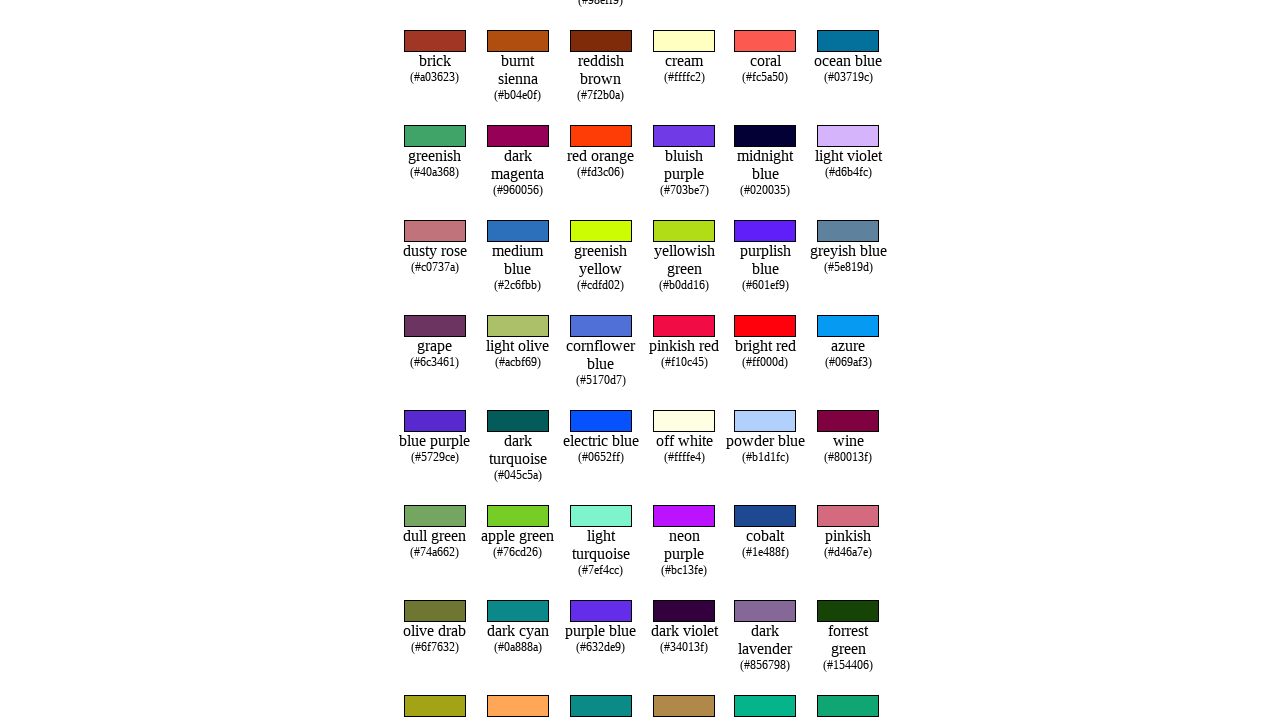

Retrieved text content from row 70
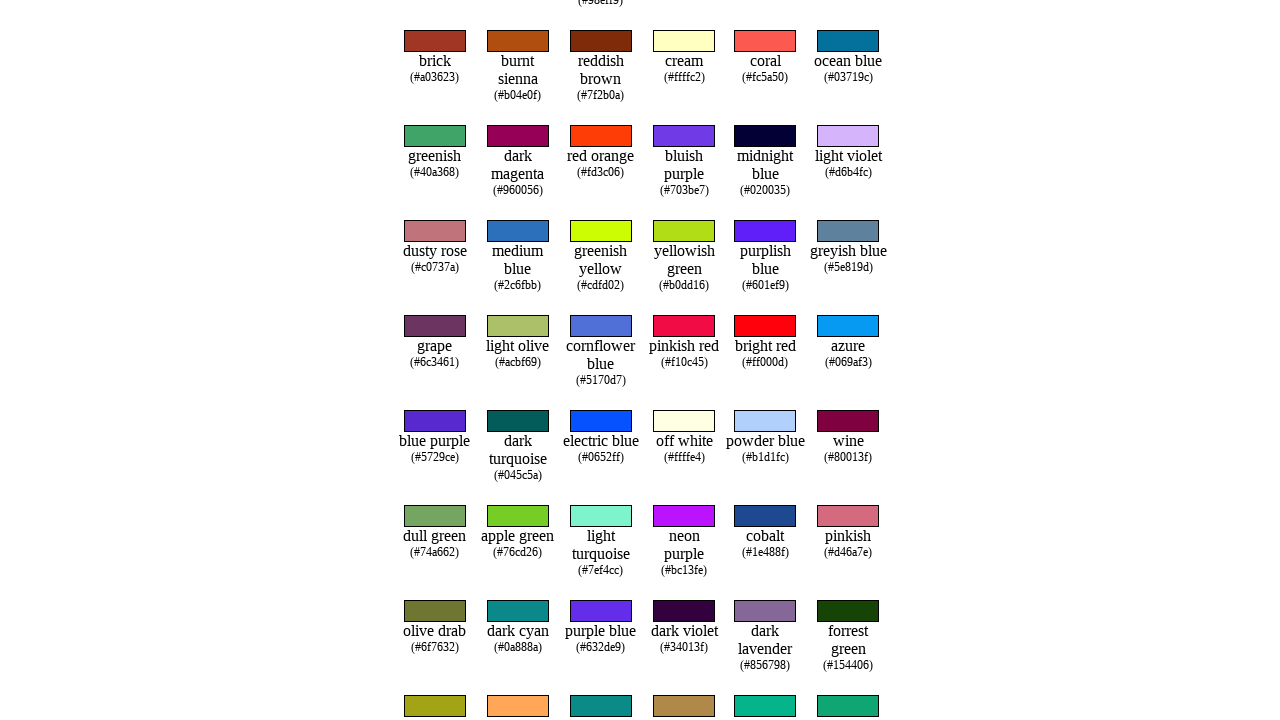

Retrieved text content from row 71
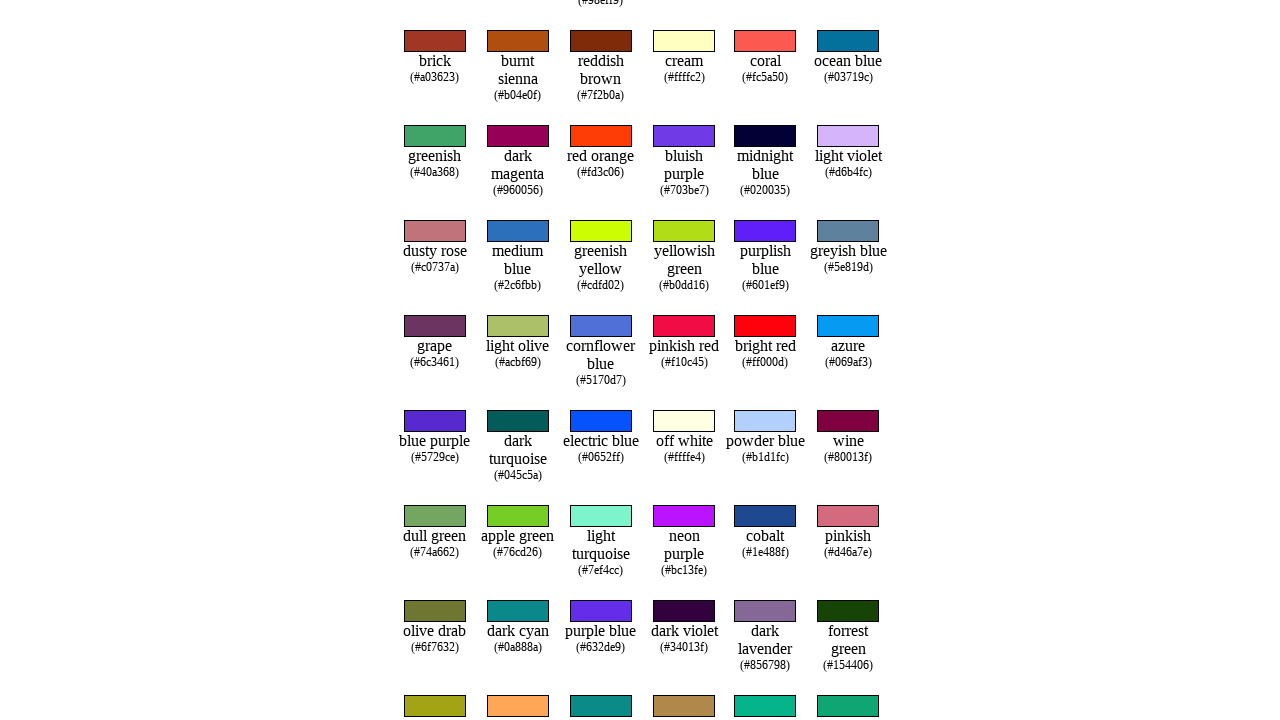

Retrieved text content from row 72
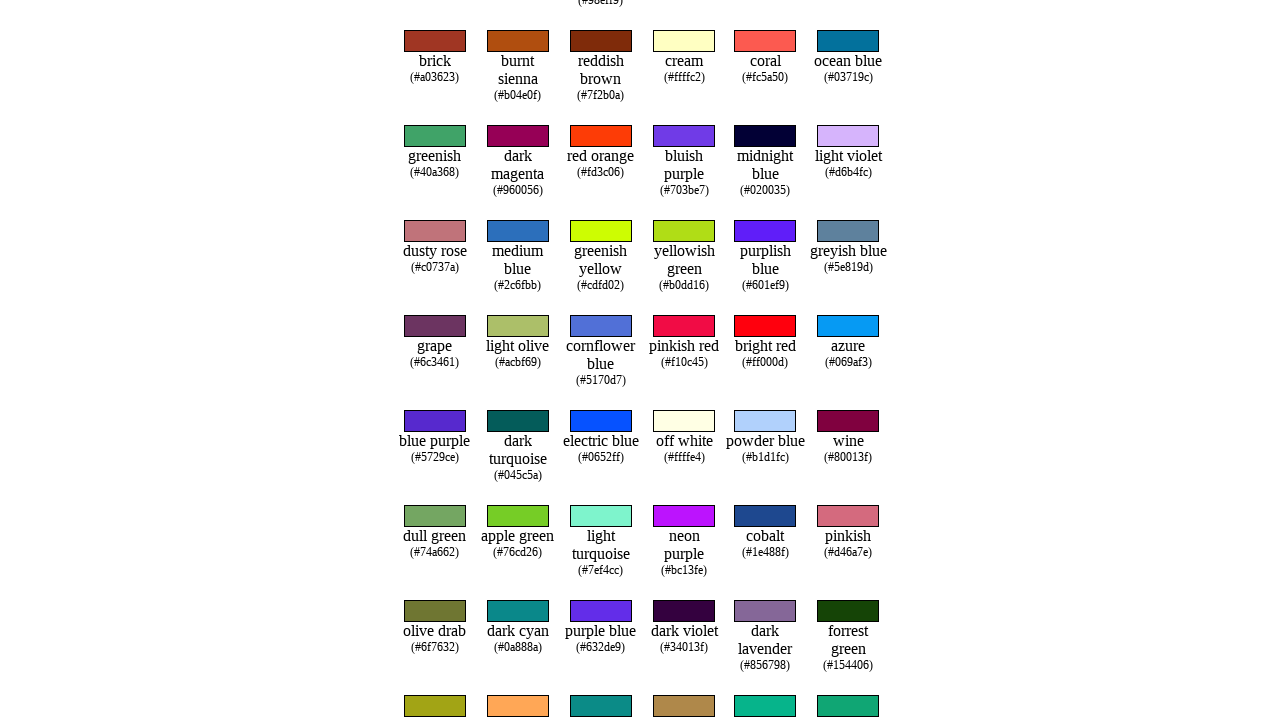

Retrieved text content from row 73
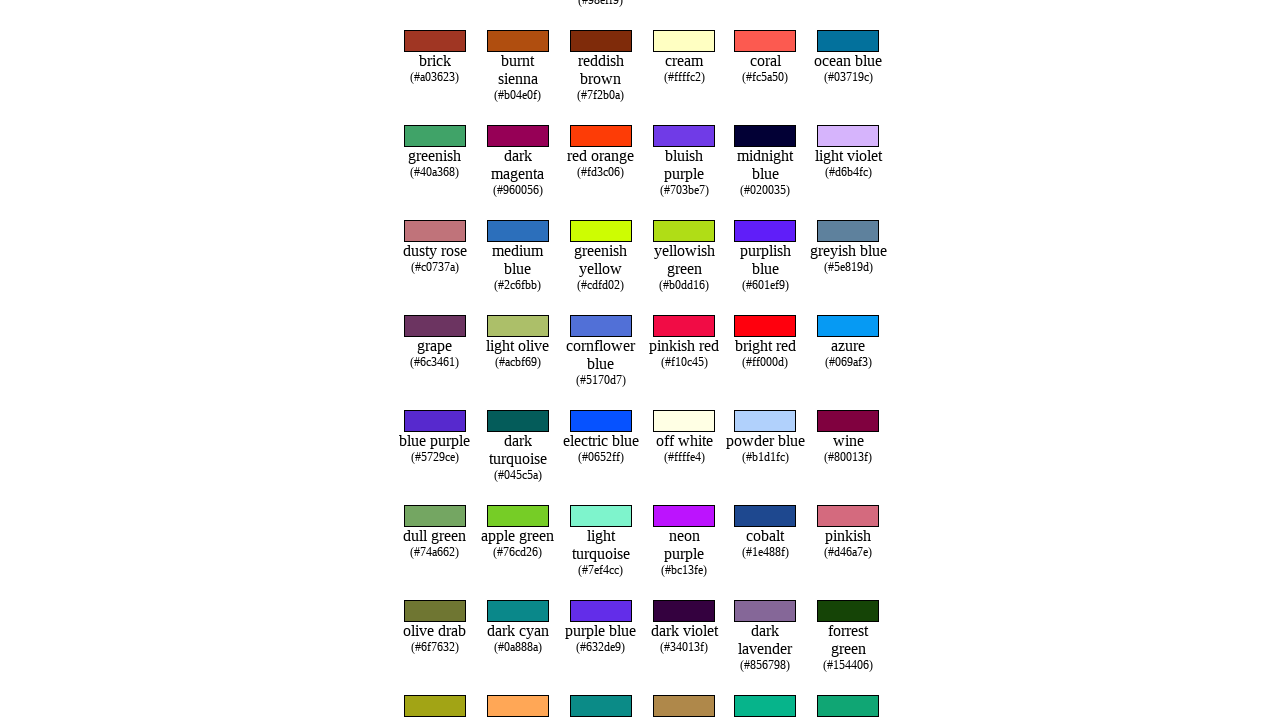

Retrieved text content from row 74
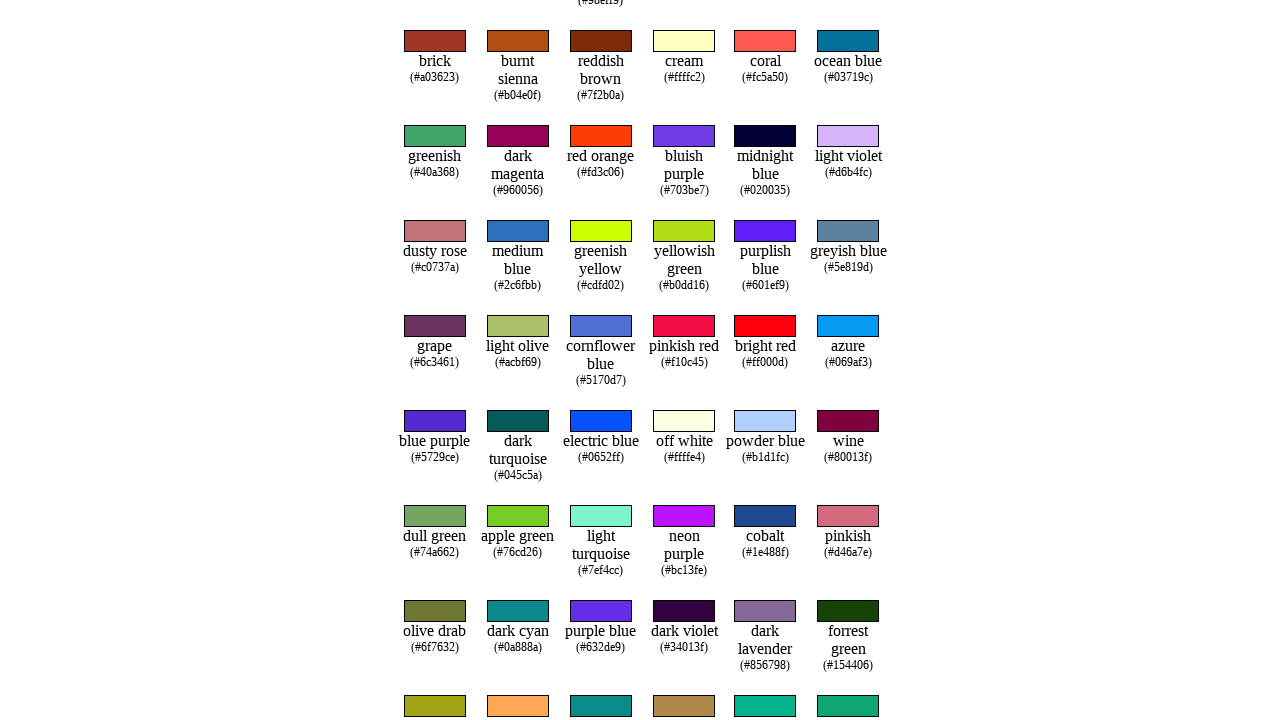

Retrieved text content from row 75
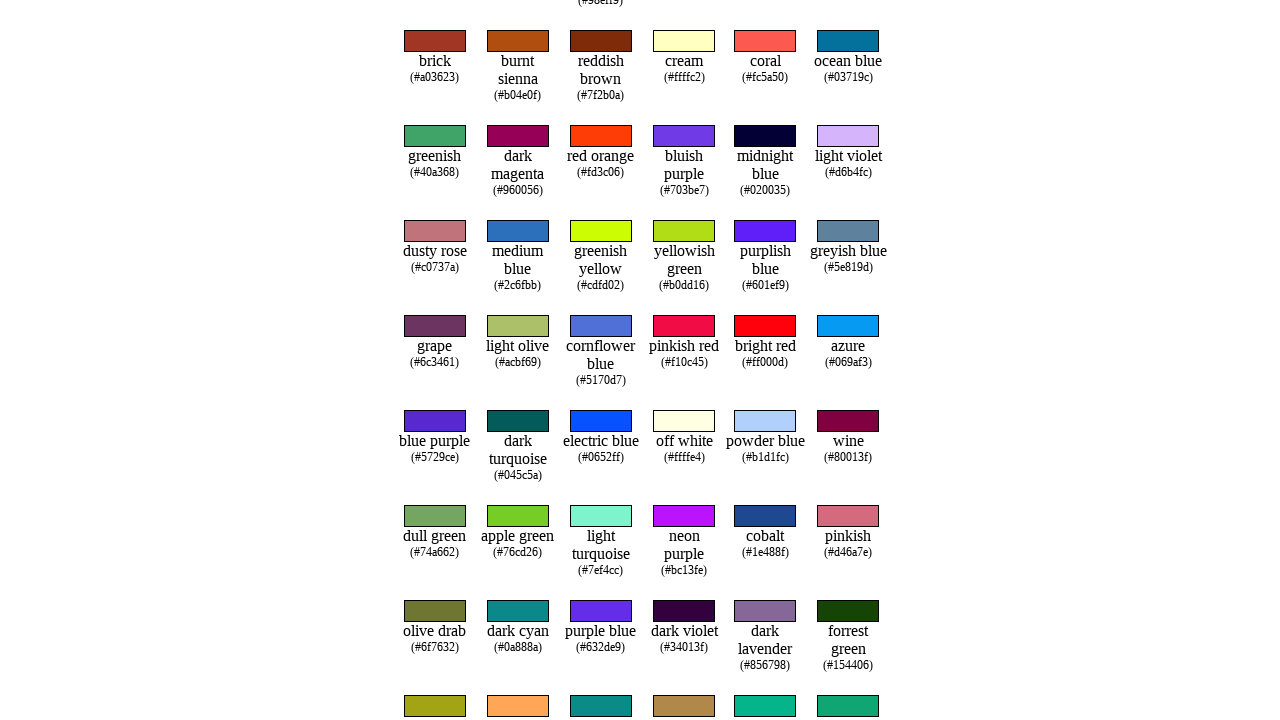

Retrieved text content from row 76
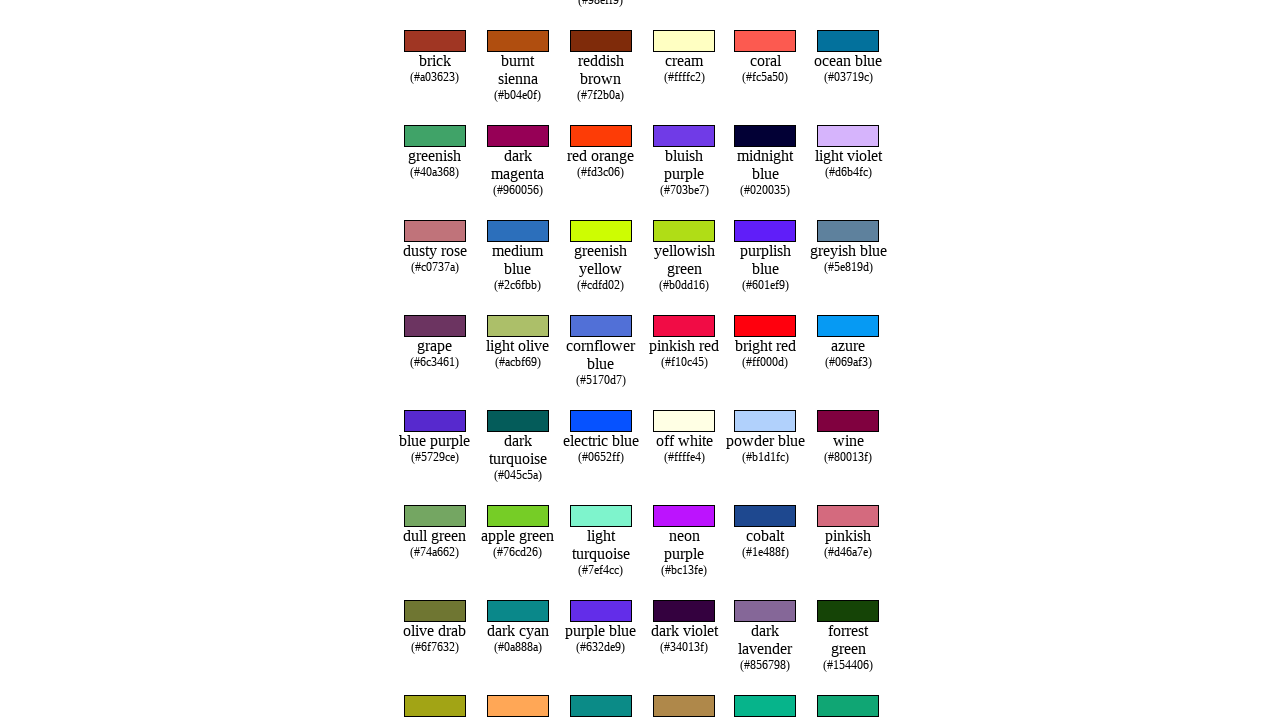

Retrieved text content from row 77
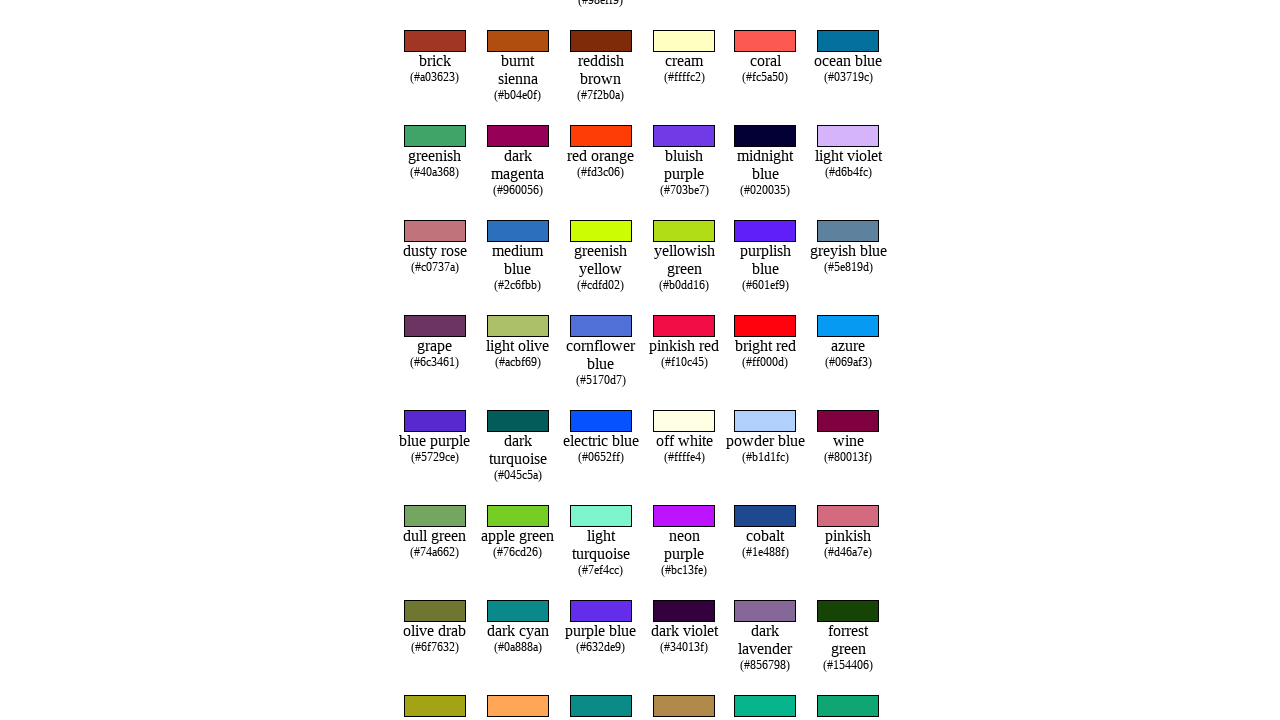

Retrieved text content from row 78
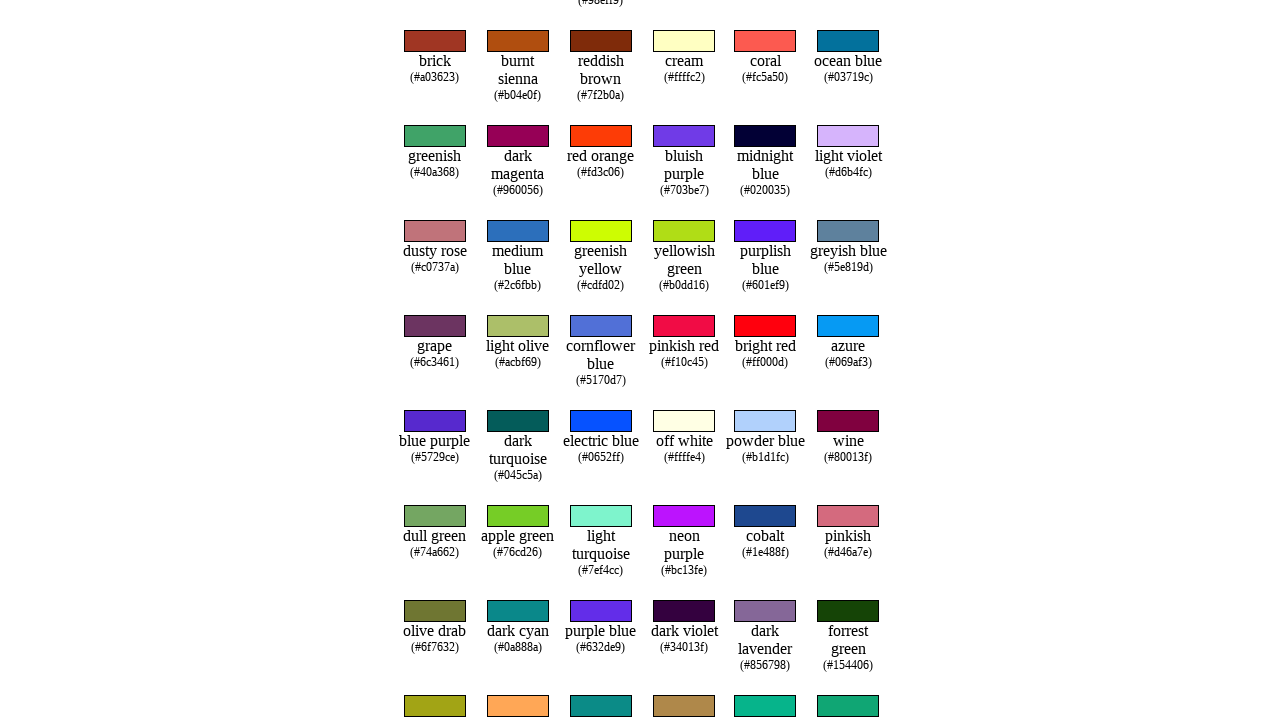

Retrieved text content from row 79
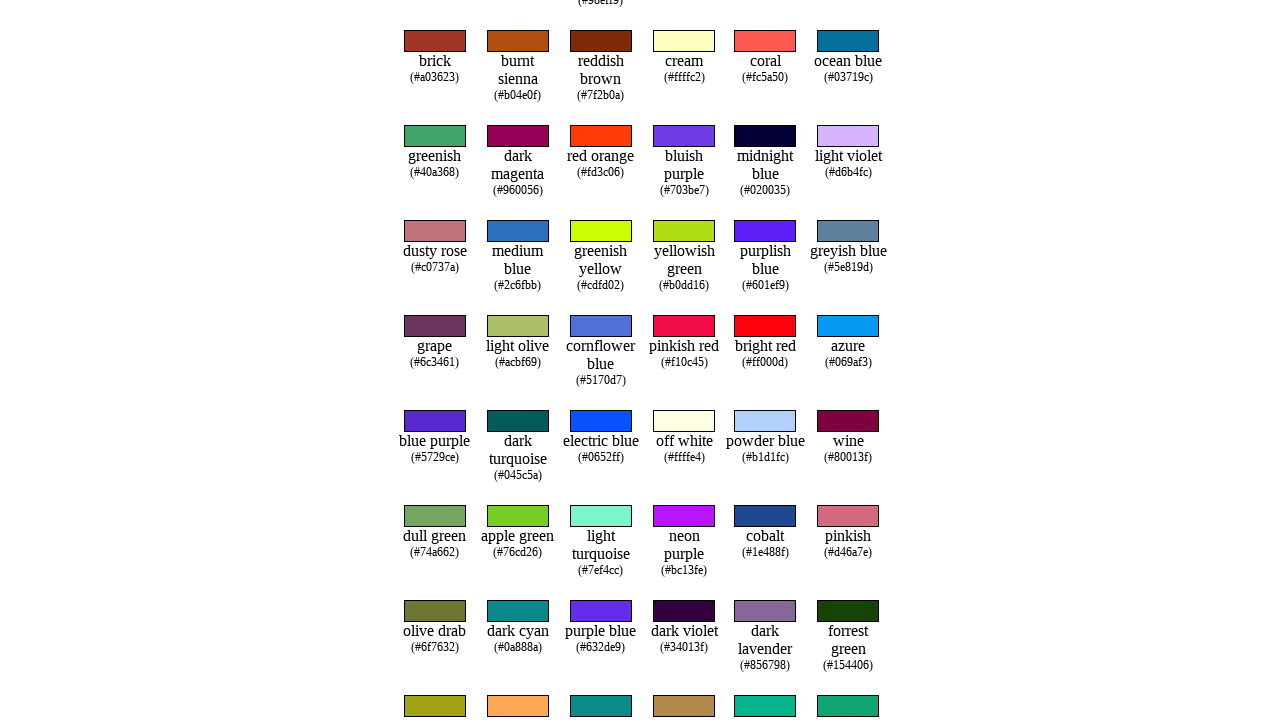

Retrieved text content from row 80
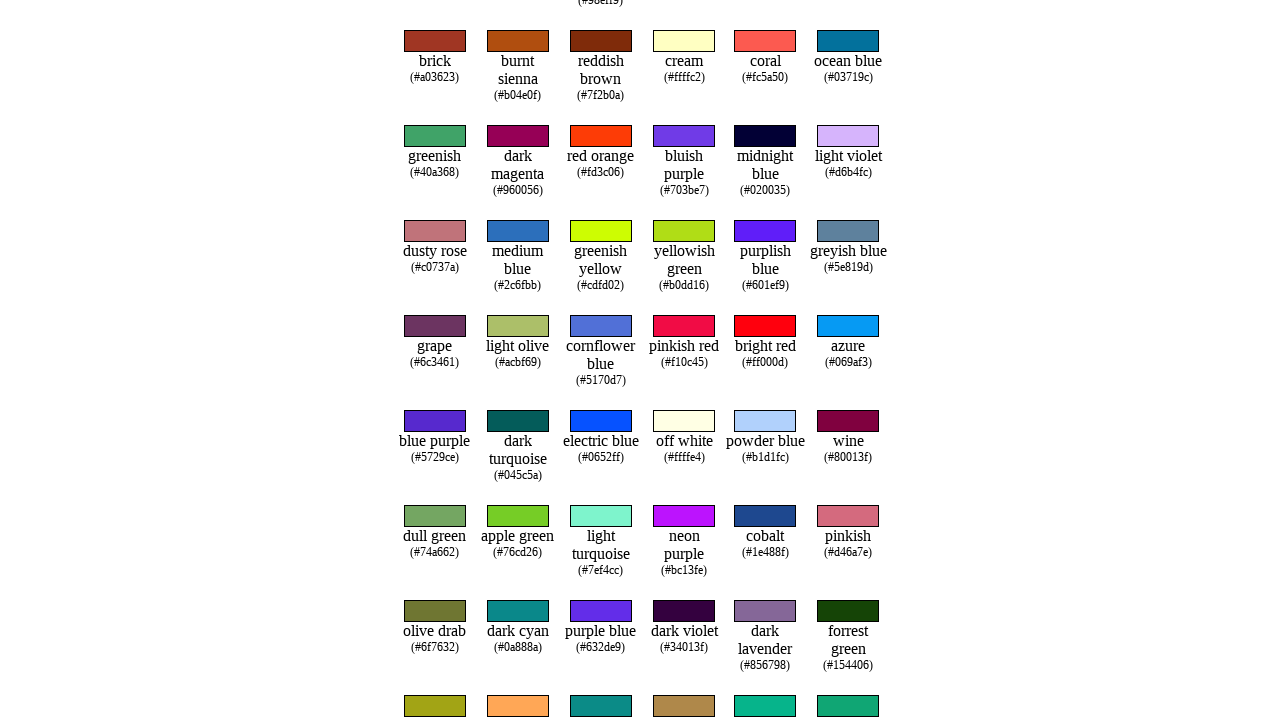

Retrieved text content from row 81
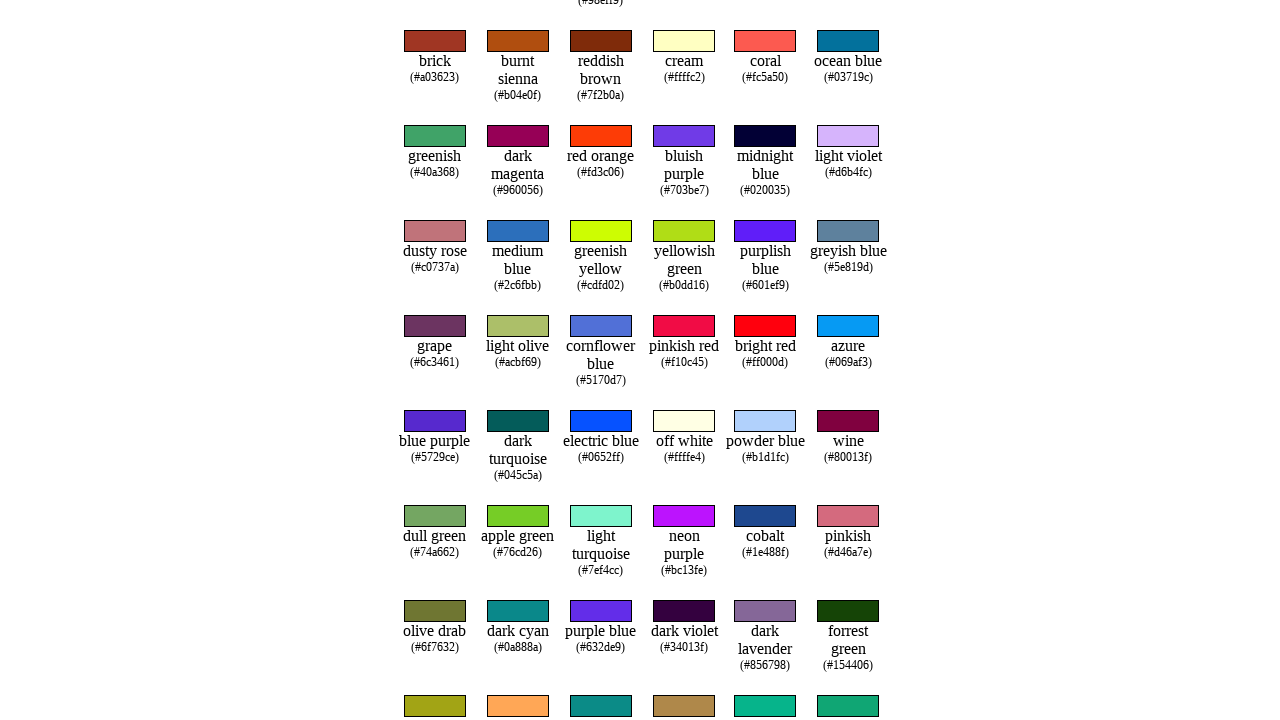

Retrieved text content from row 82
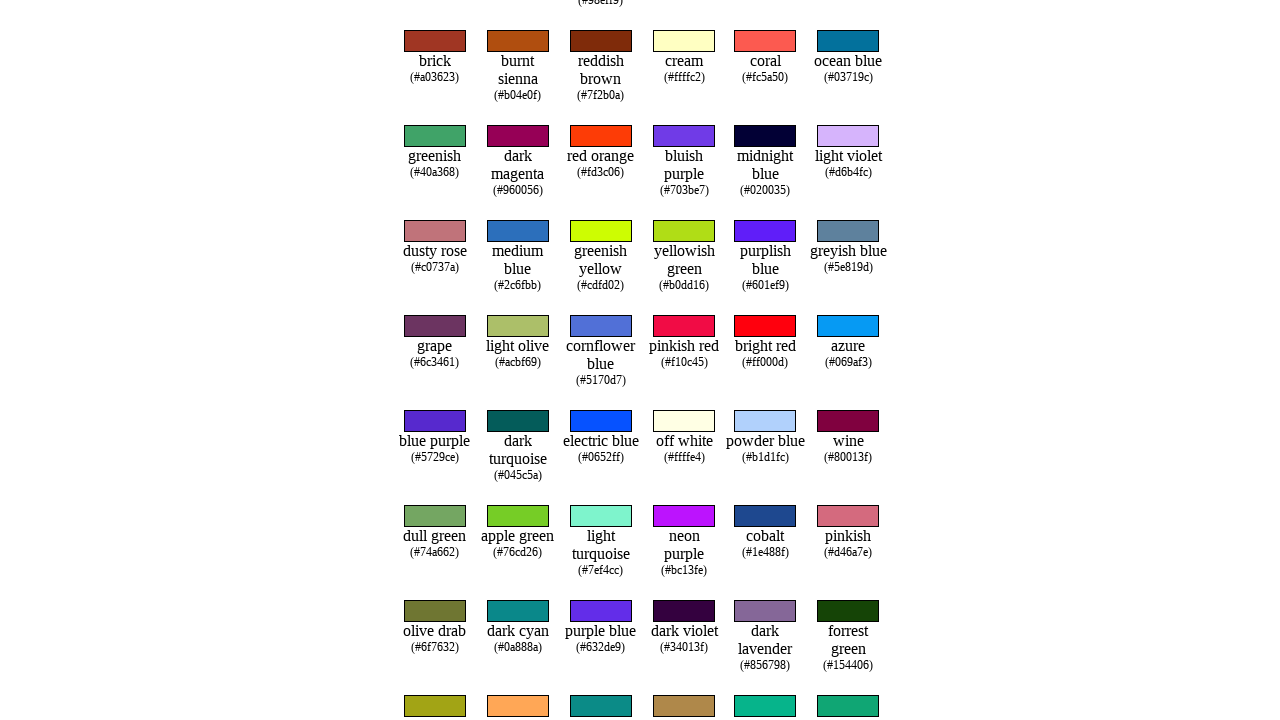

Retrieved text content from row 83
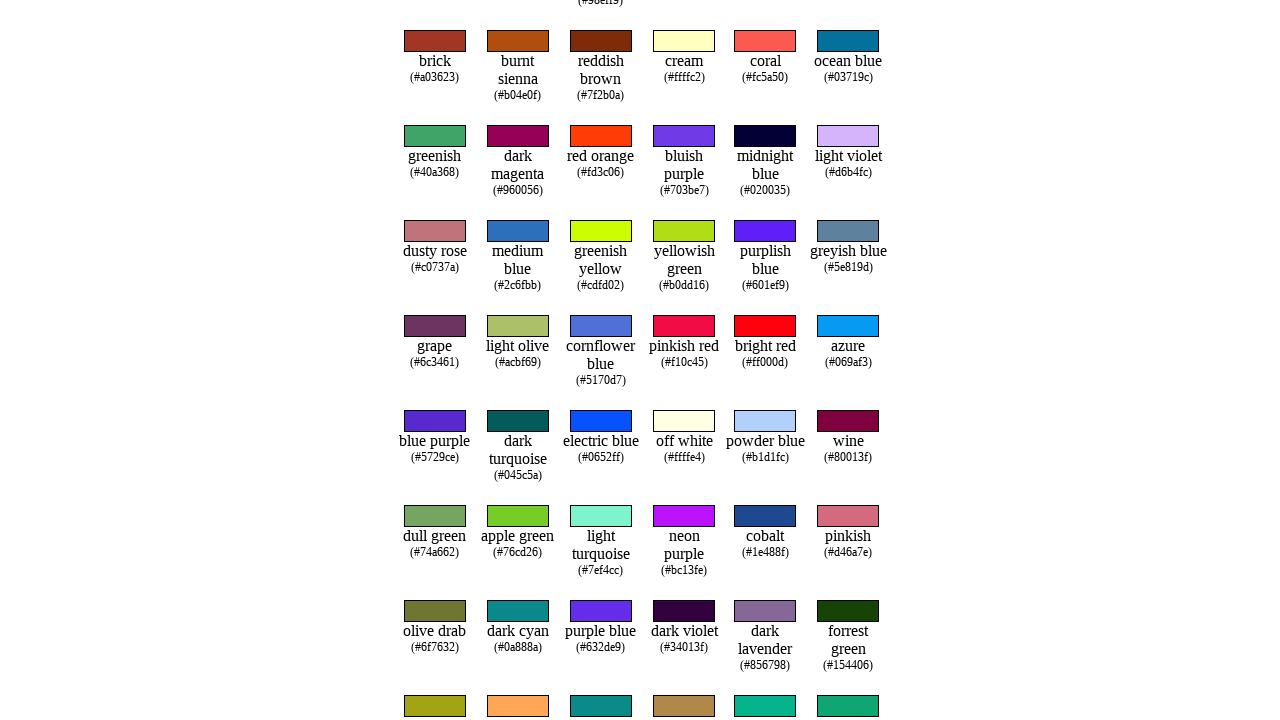

Retrieved text content from row 84
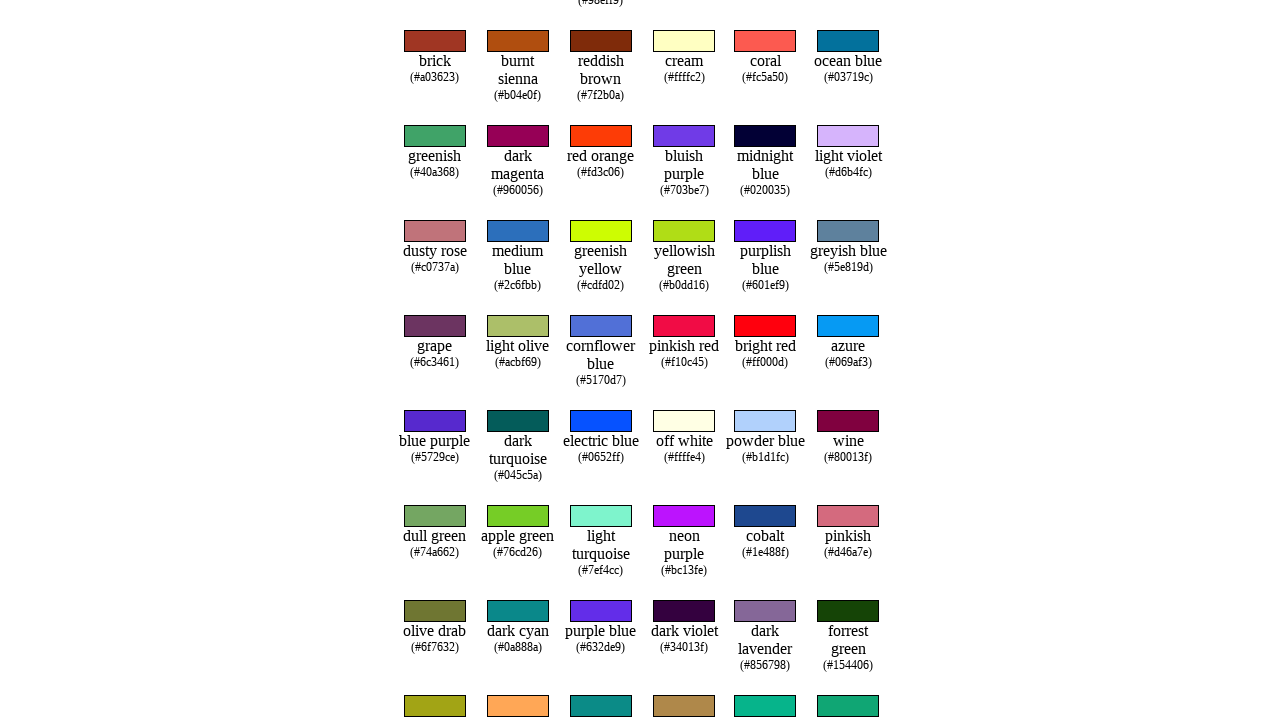

Retrieved text content from row 85
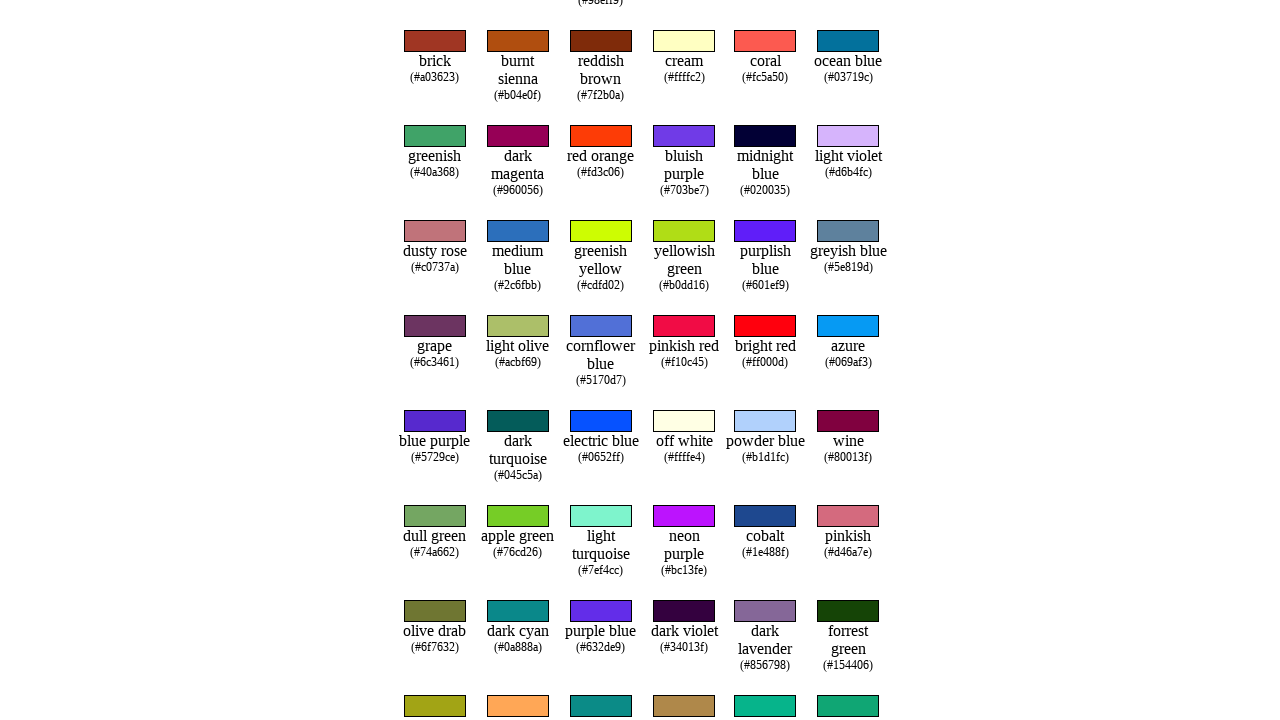

Retrieved text content from row 86
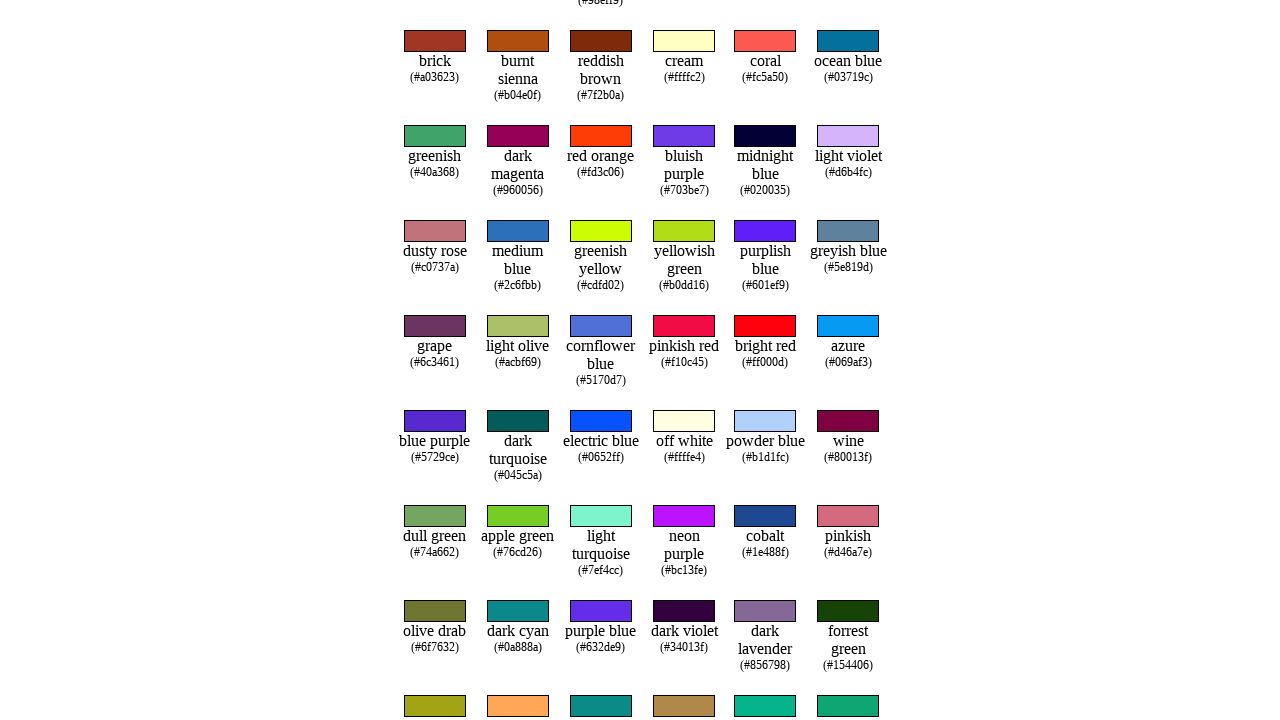

Retrieved text content from row 87
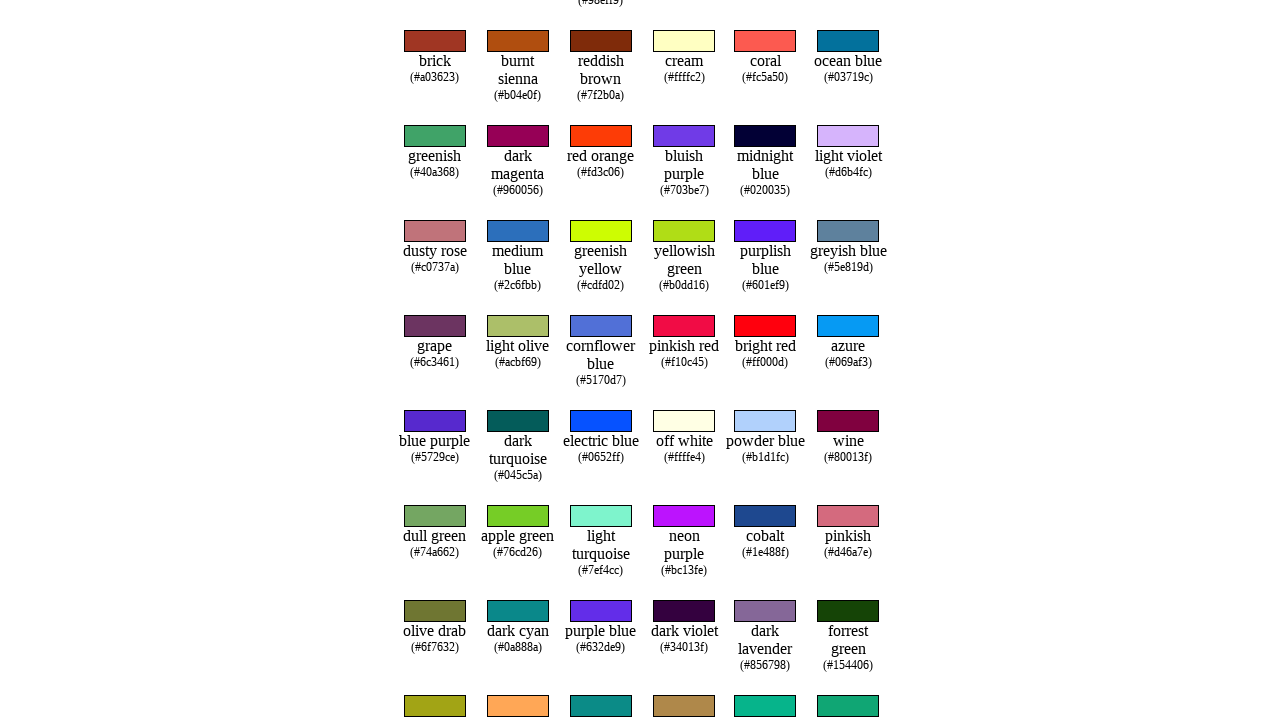

Retrieved text content from row 88
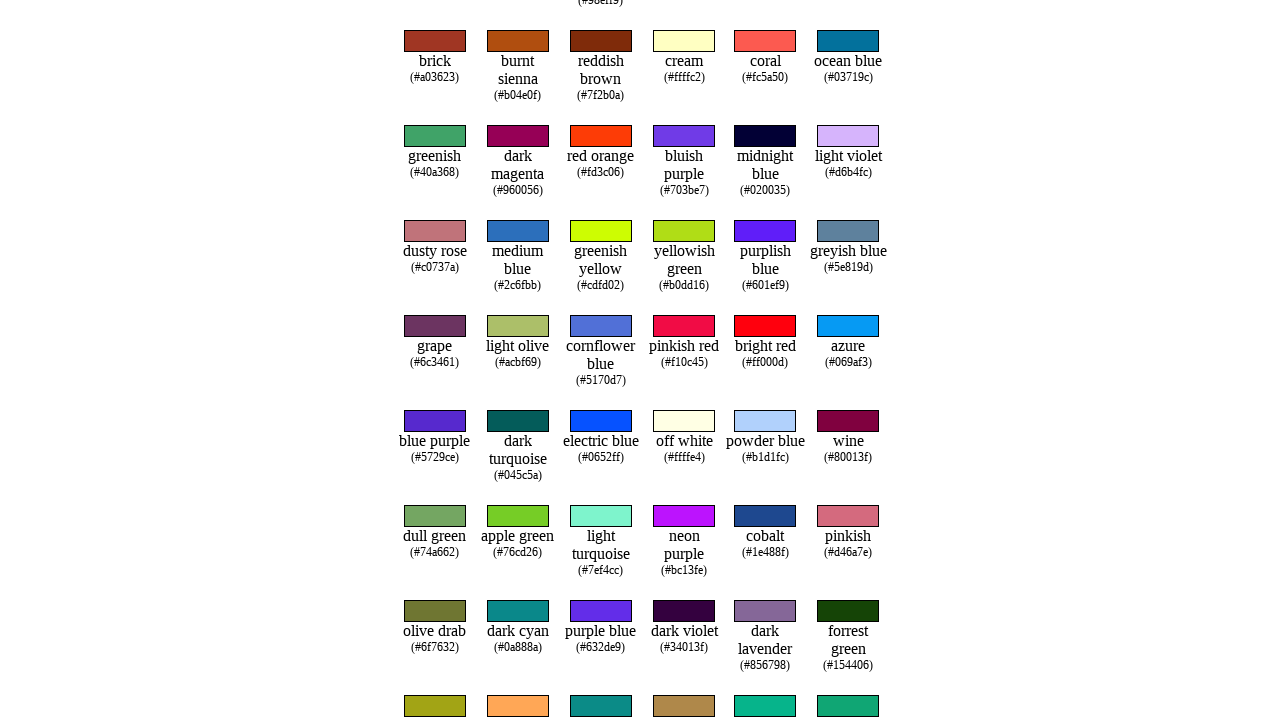

Retrieved text content from row 89
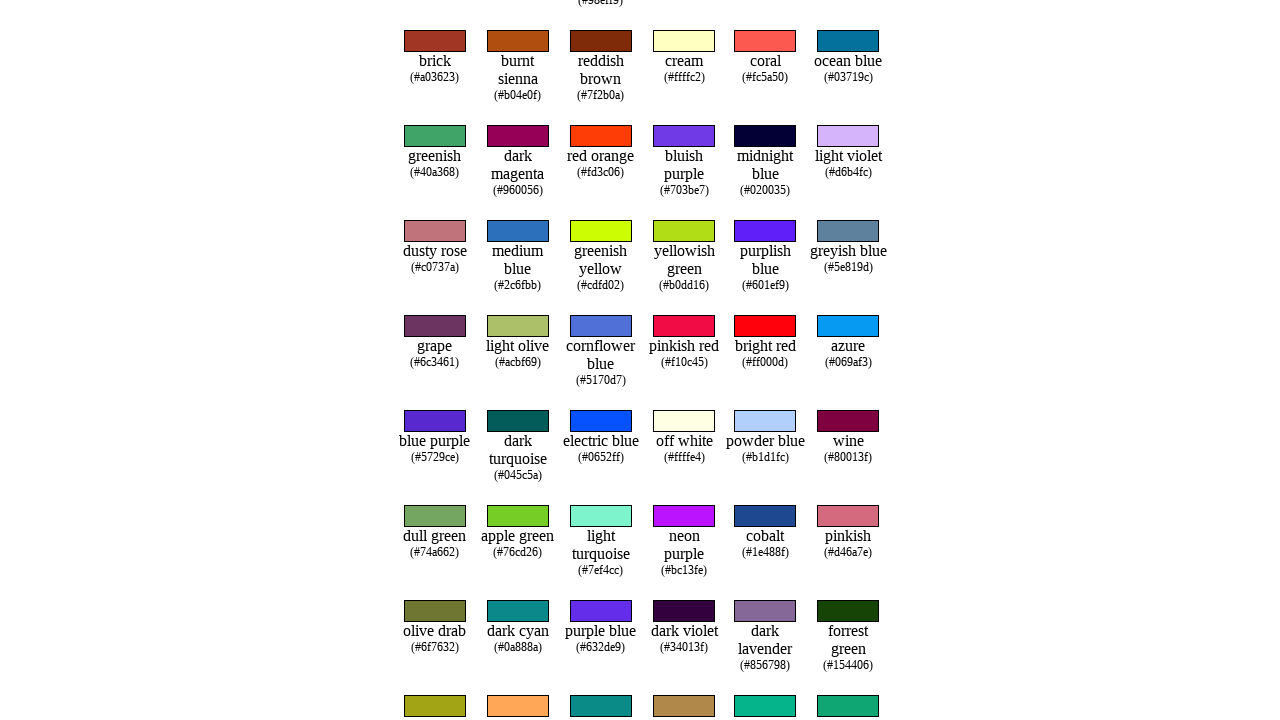

Retrieved text content from row 90
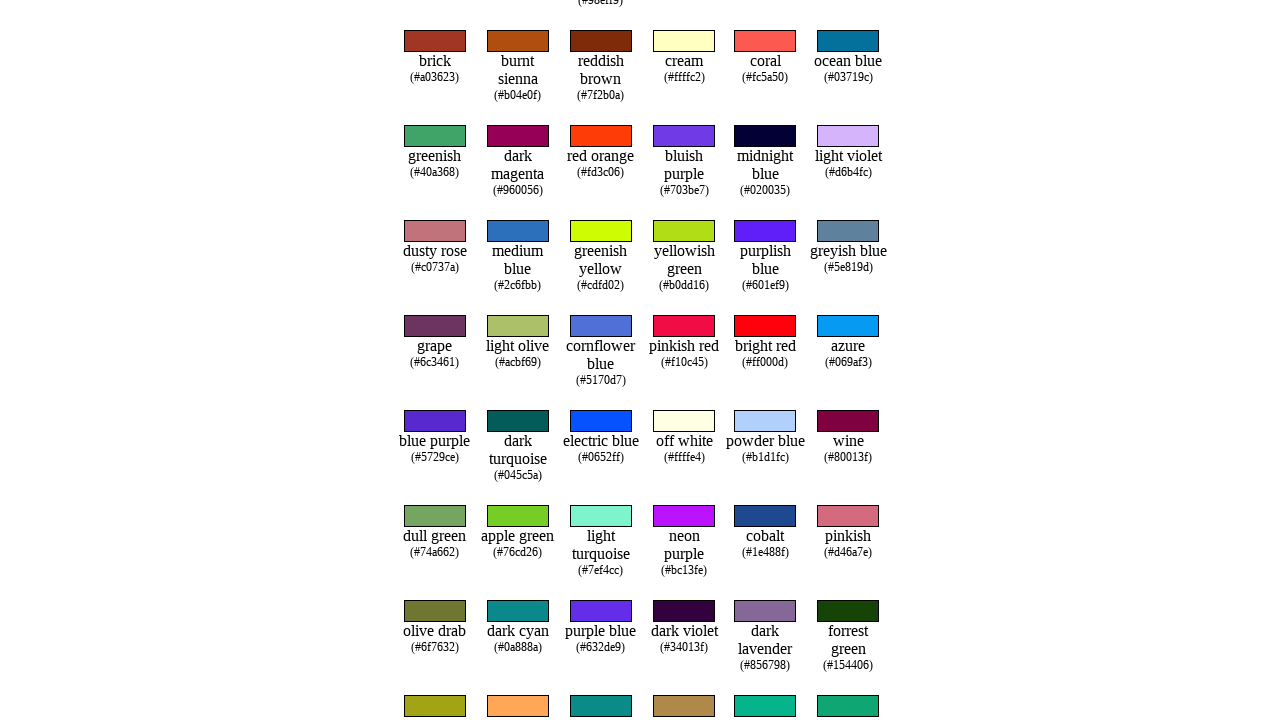

Retrieved text content from row 91
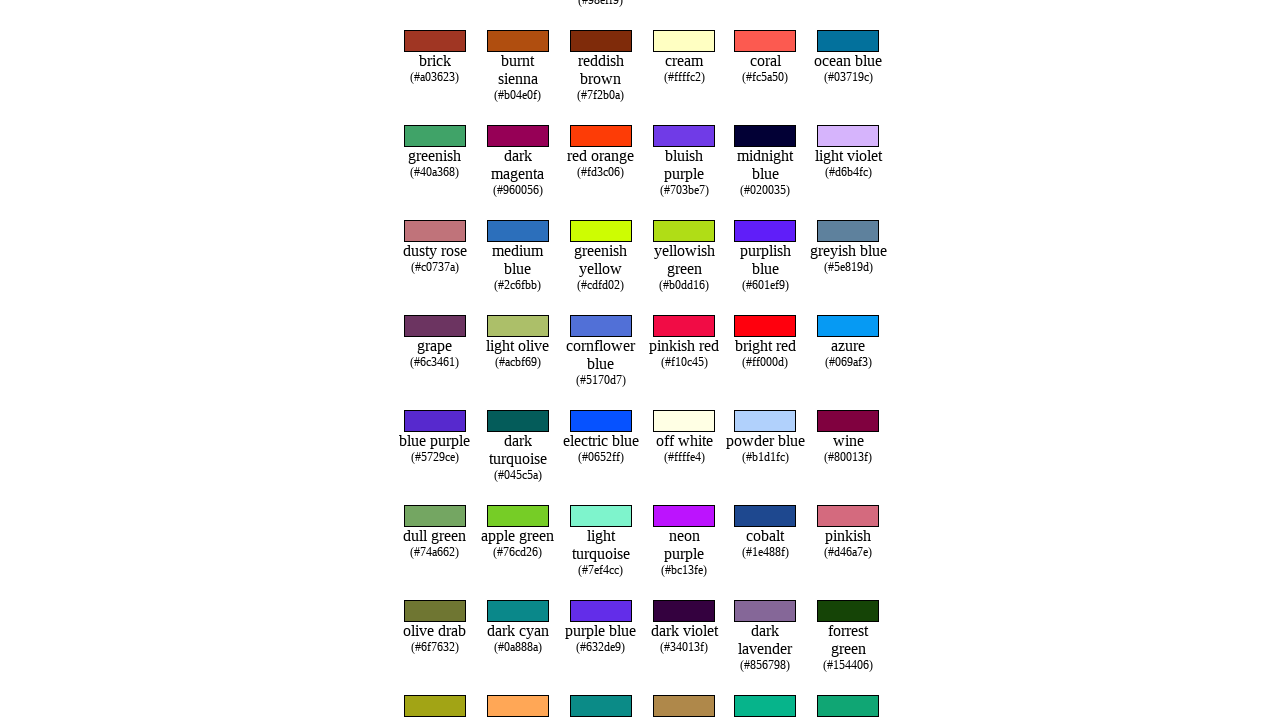

Retrieved text content from row 92
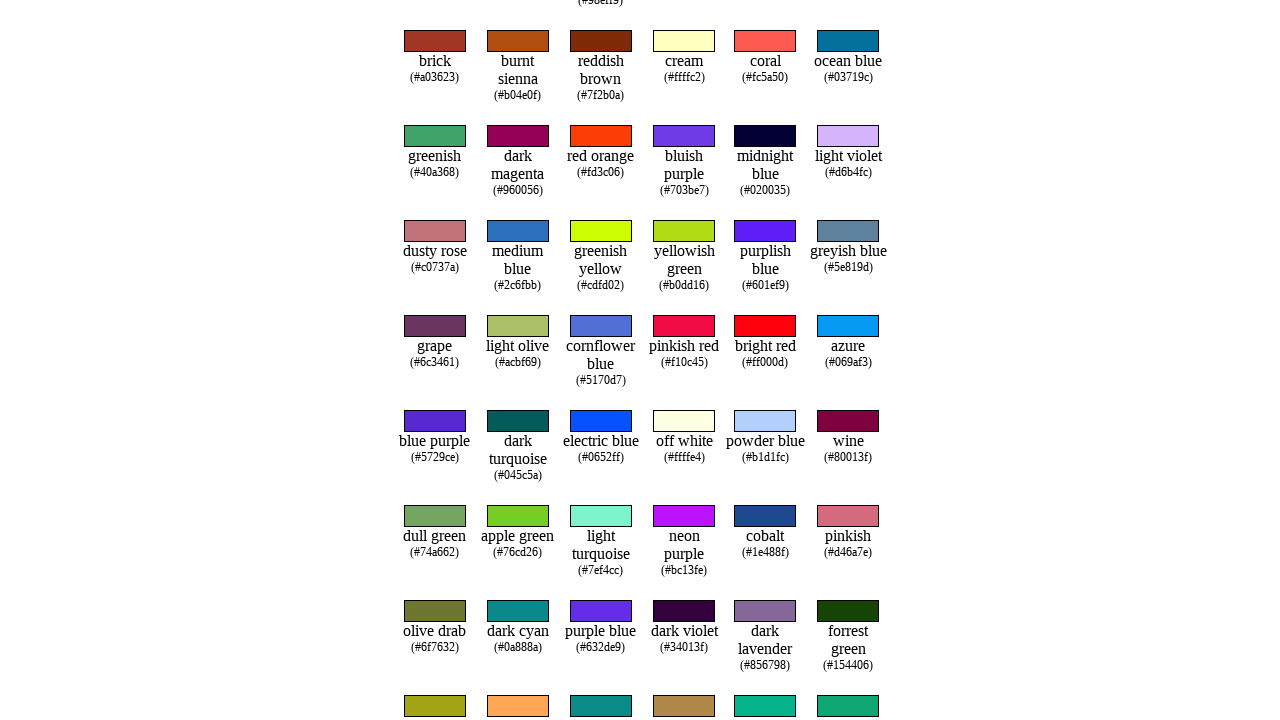

Retrieved text content from row 93
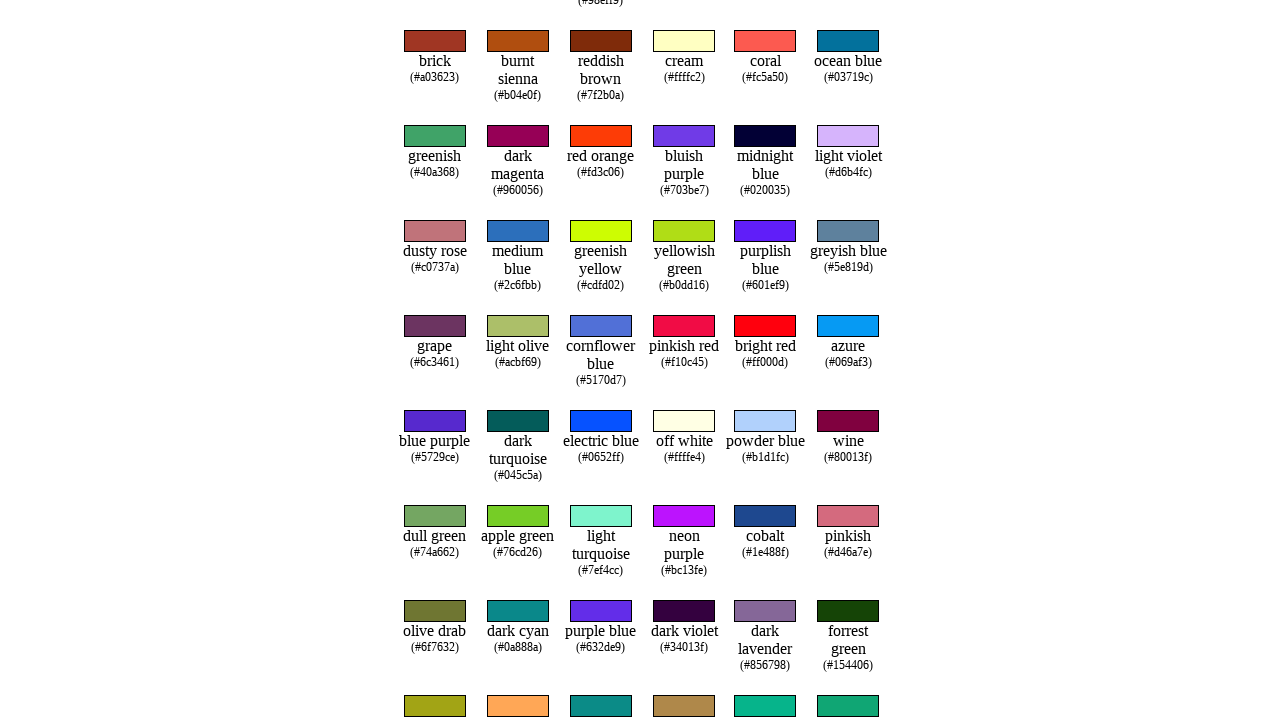

Retrieved text content from row 94
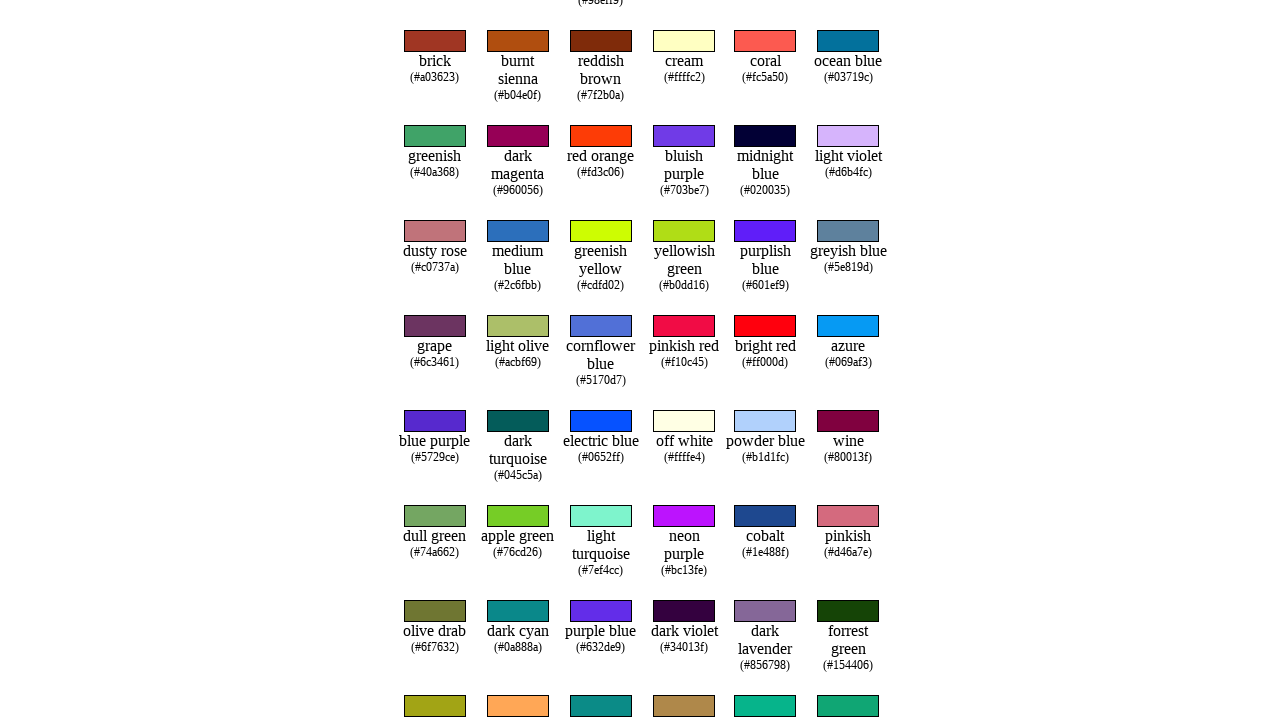

Retrieved text content from row 95
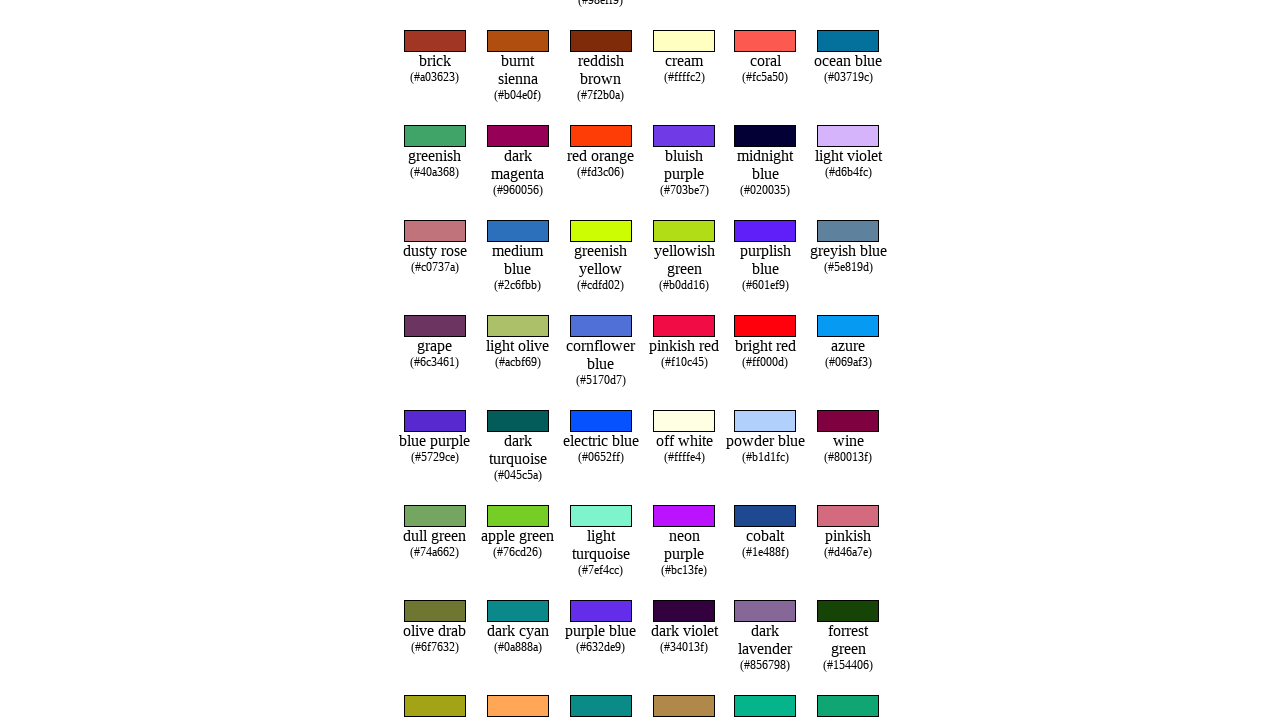

Retrieved text content from row 96
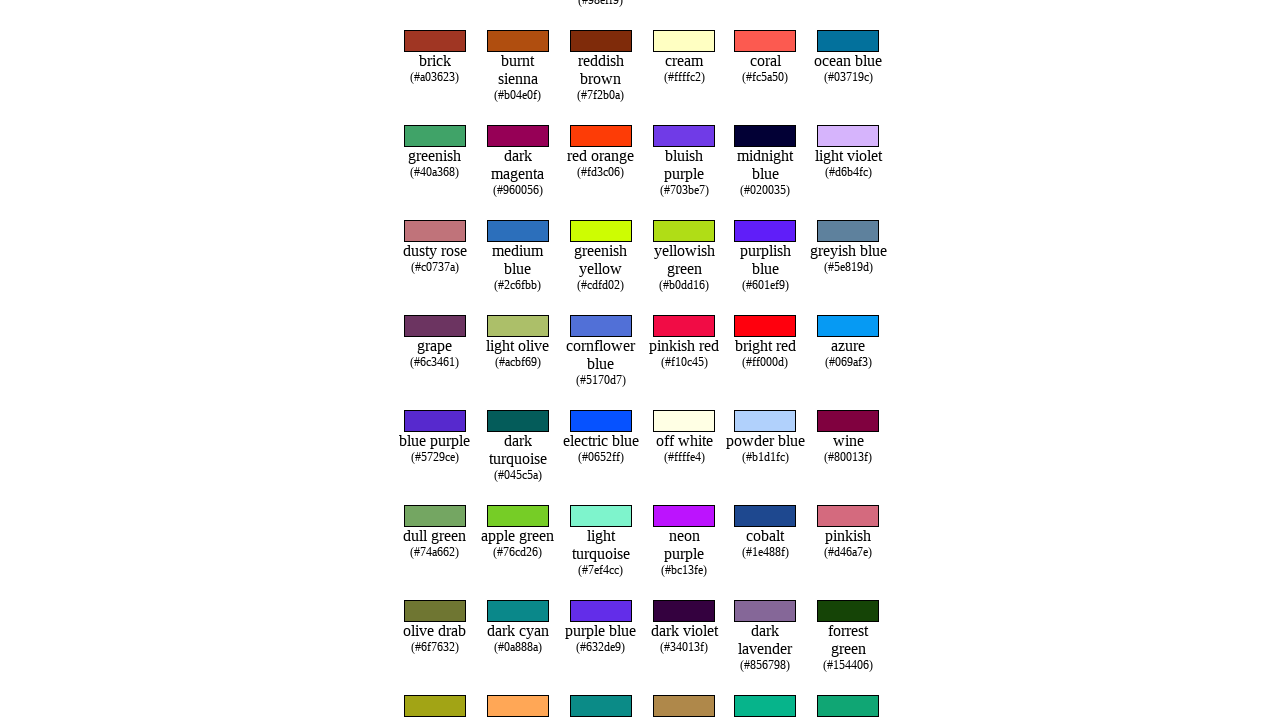

Retrieved text content from row 97
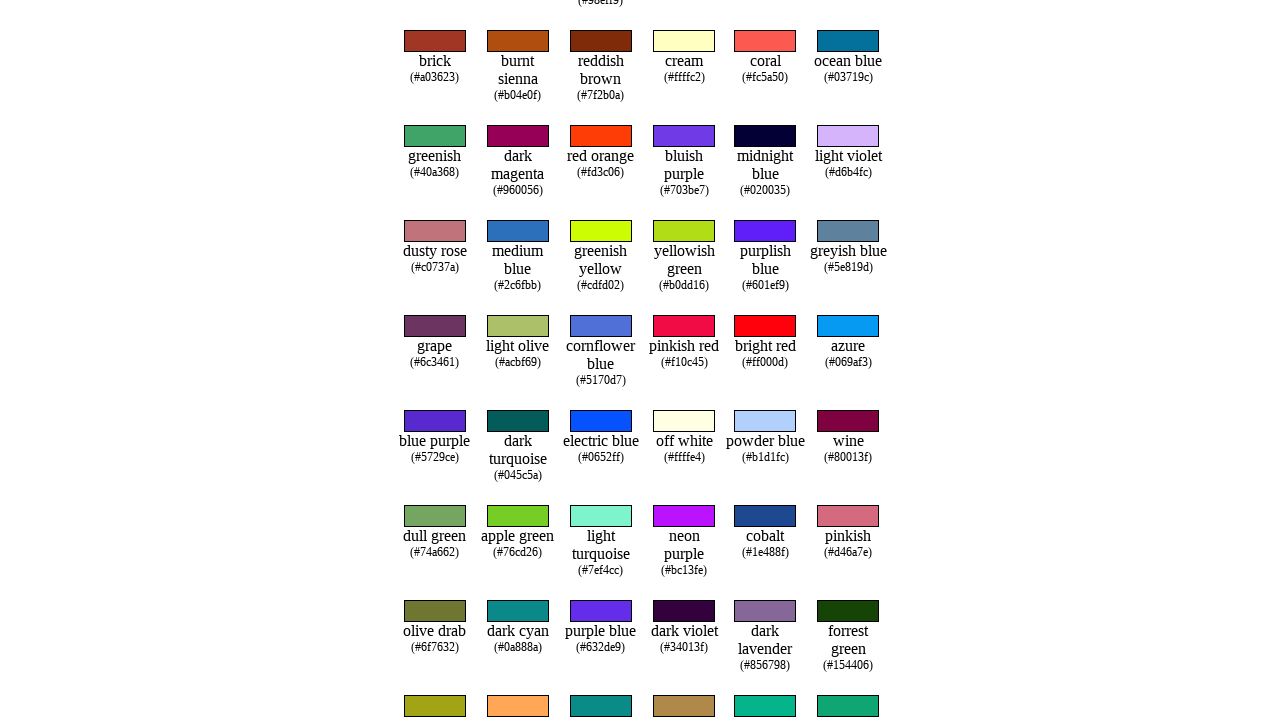

Retrieved text content from row 98
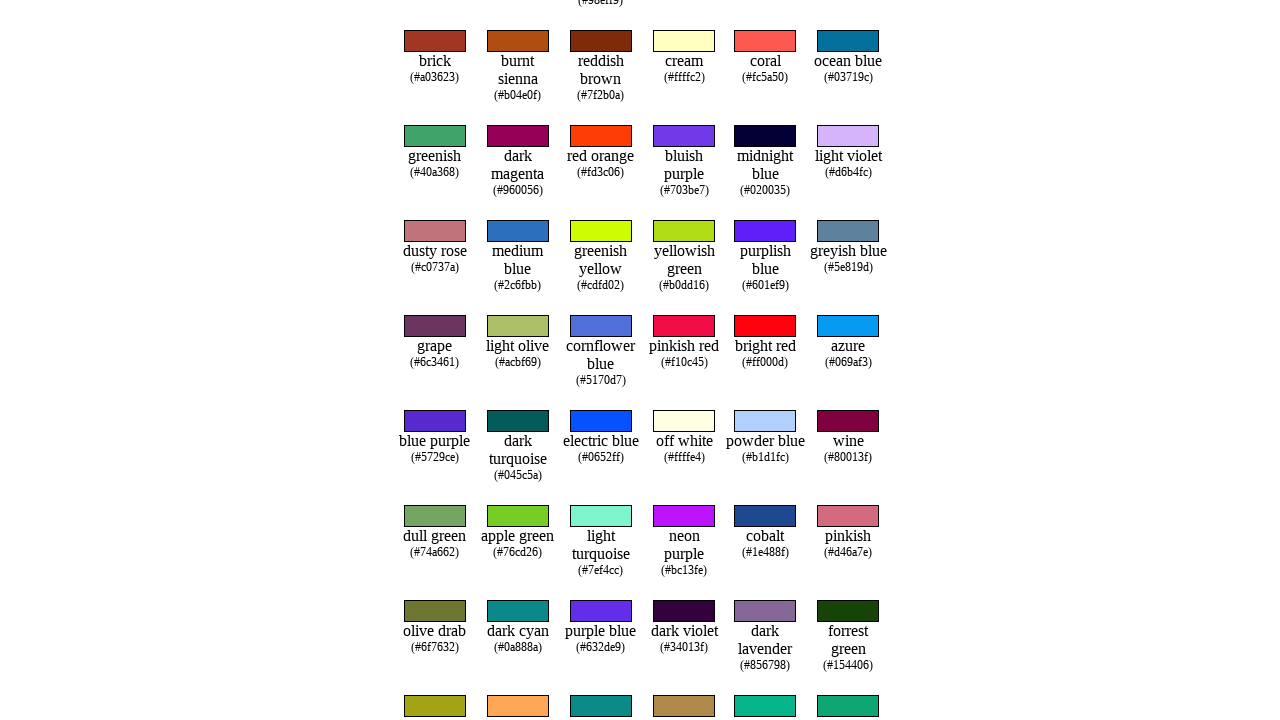

Retrieved text content from row 99
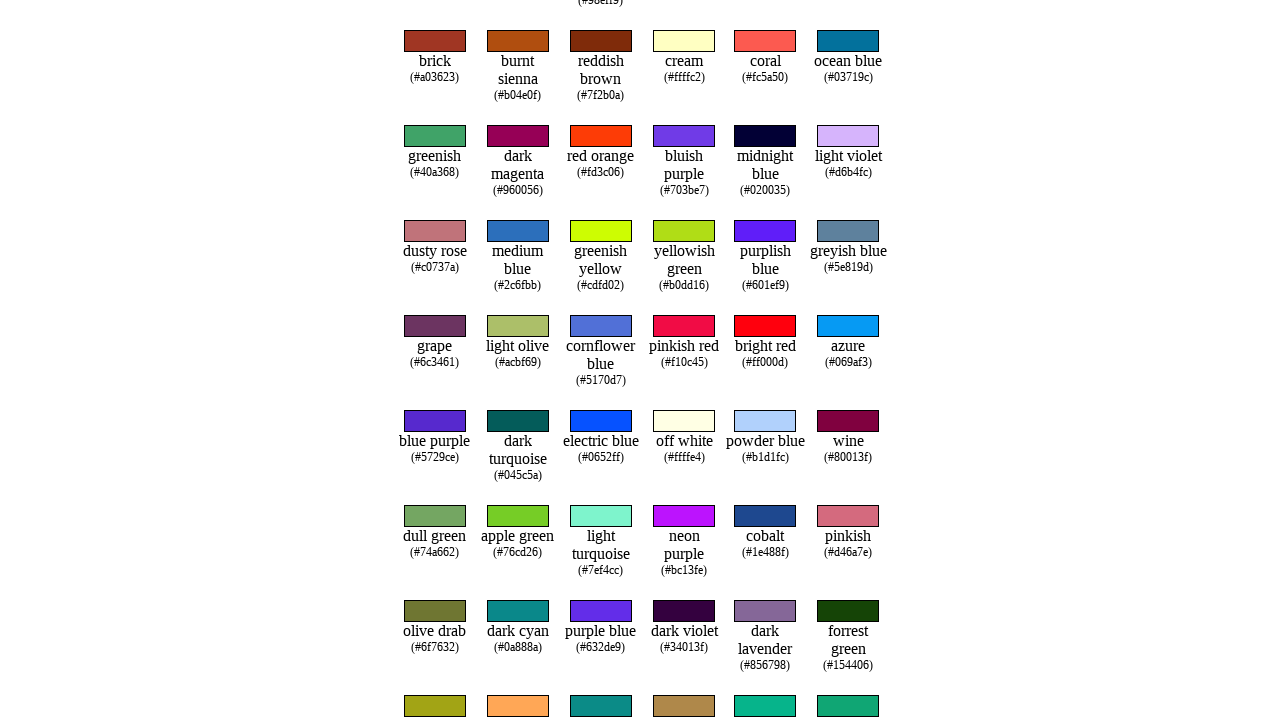

Retrieved text content from row 100
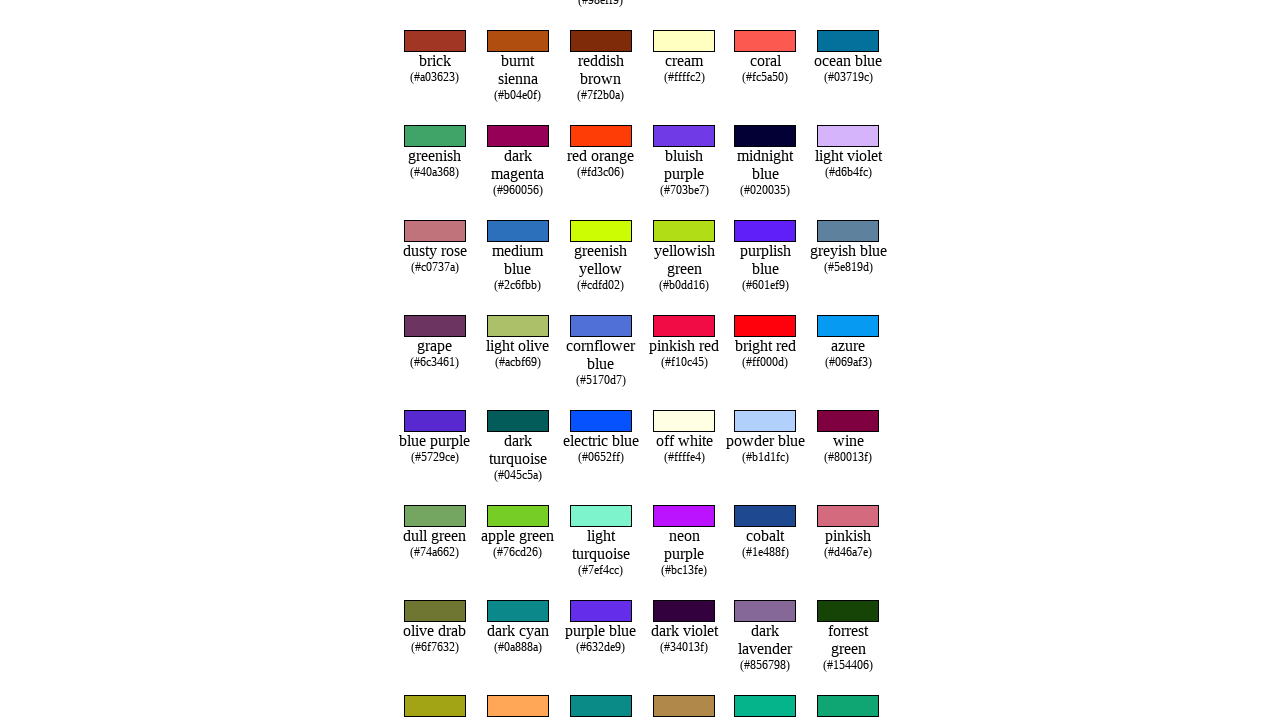

Retrieved text content from row 101
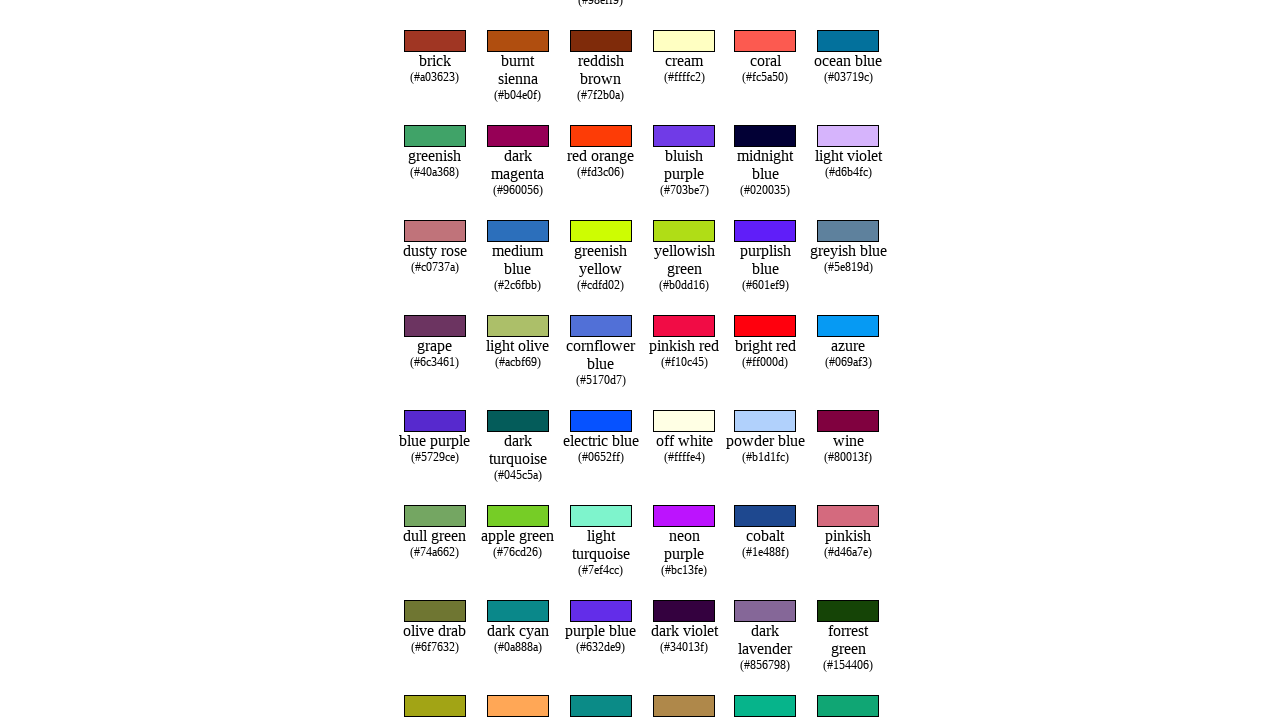

Retrieved text content from row 102
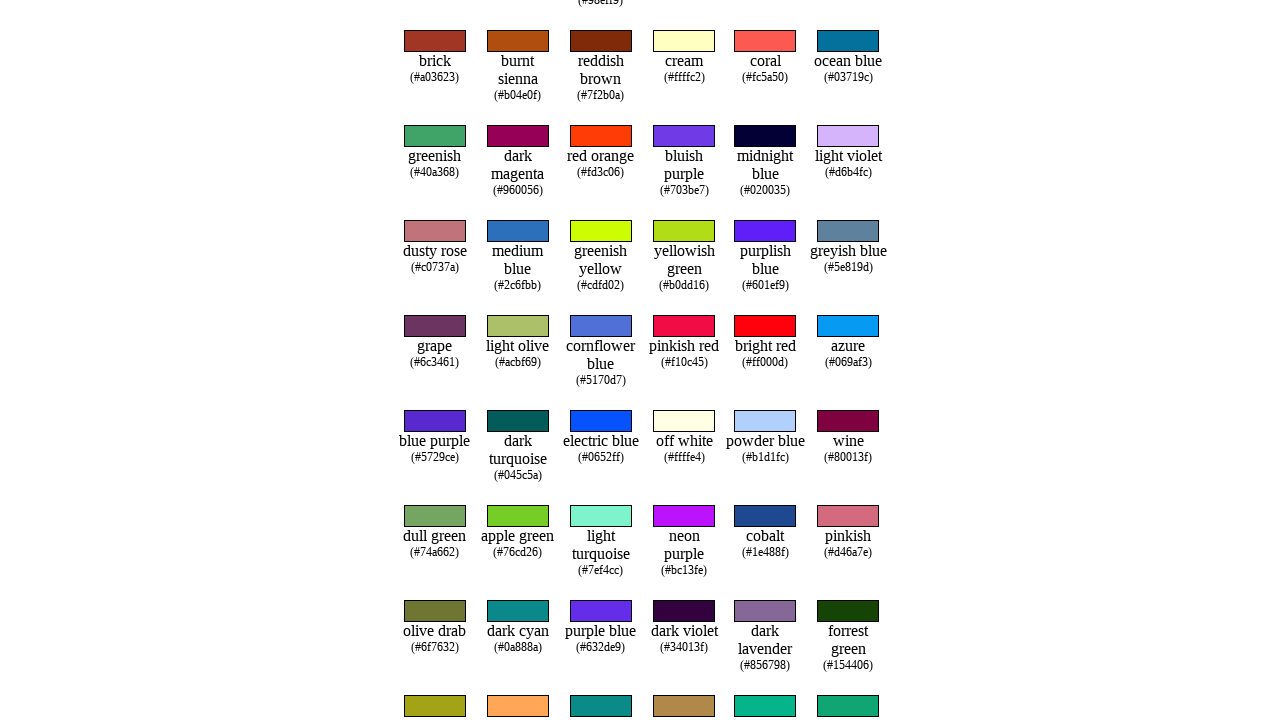

Retrieved text content from row 103
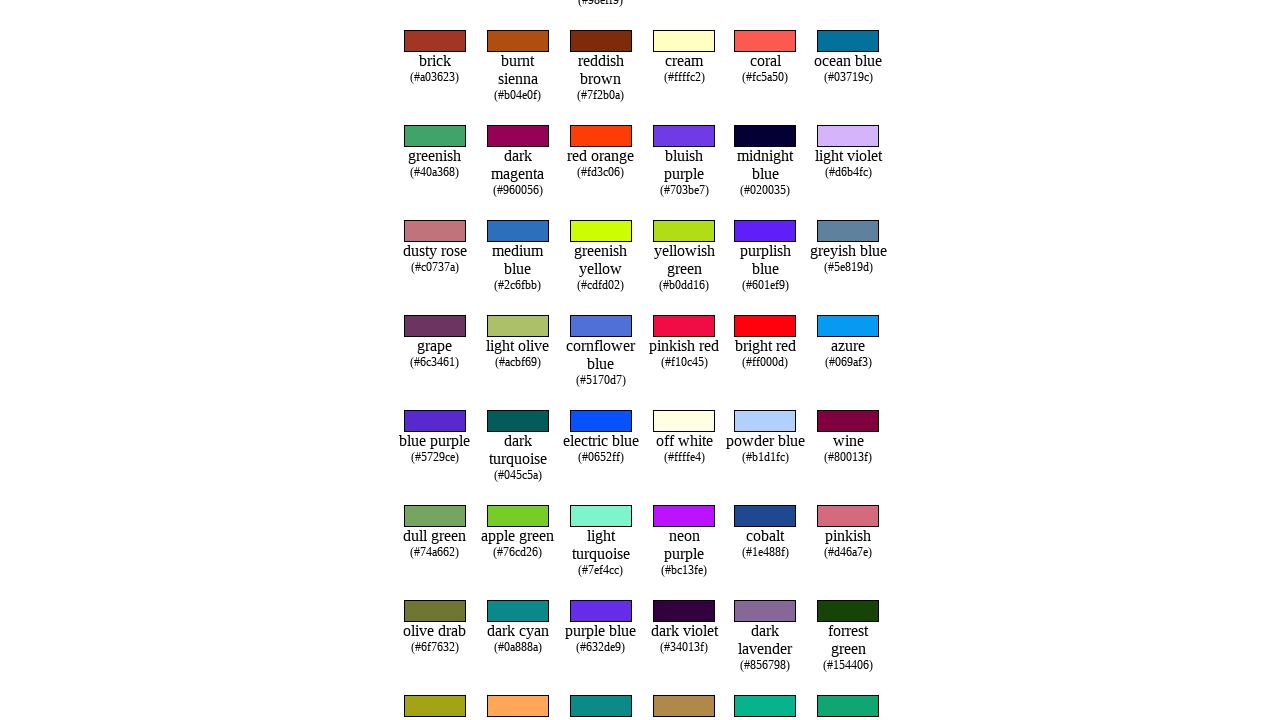

Retrieved text content from row 104
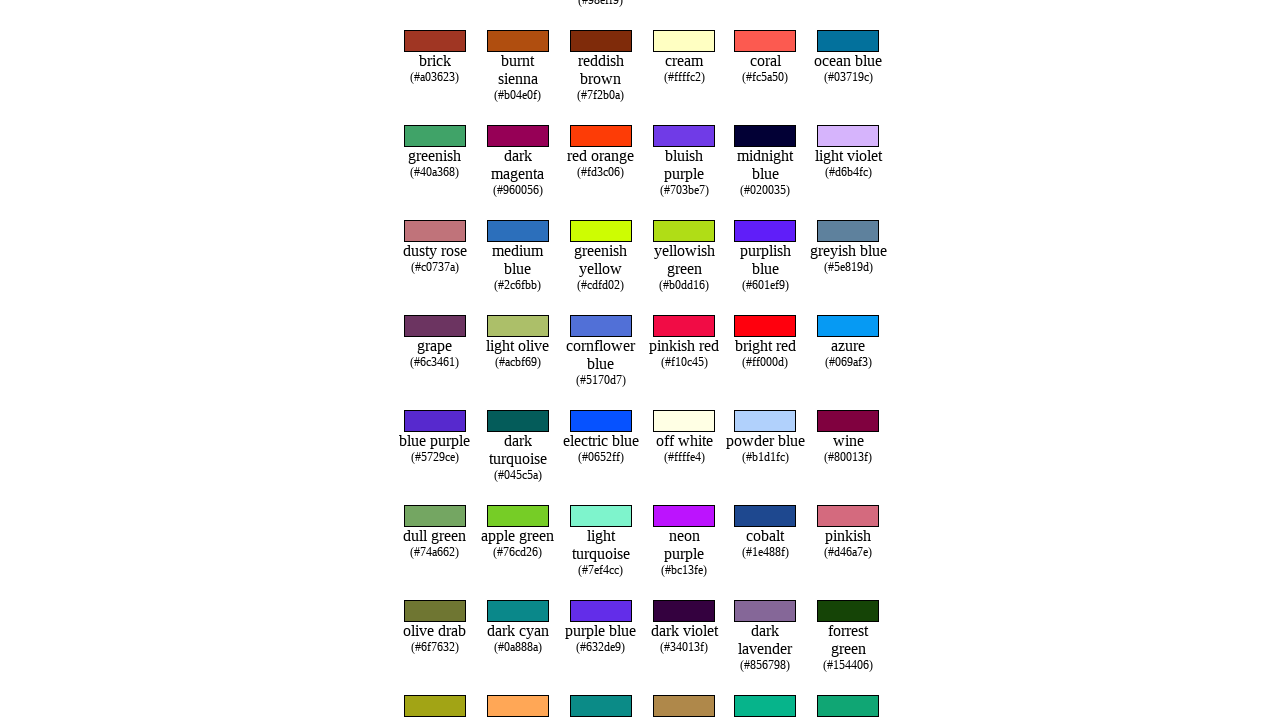

Retrieved text content from row 105
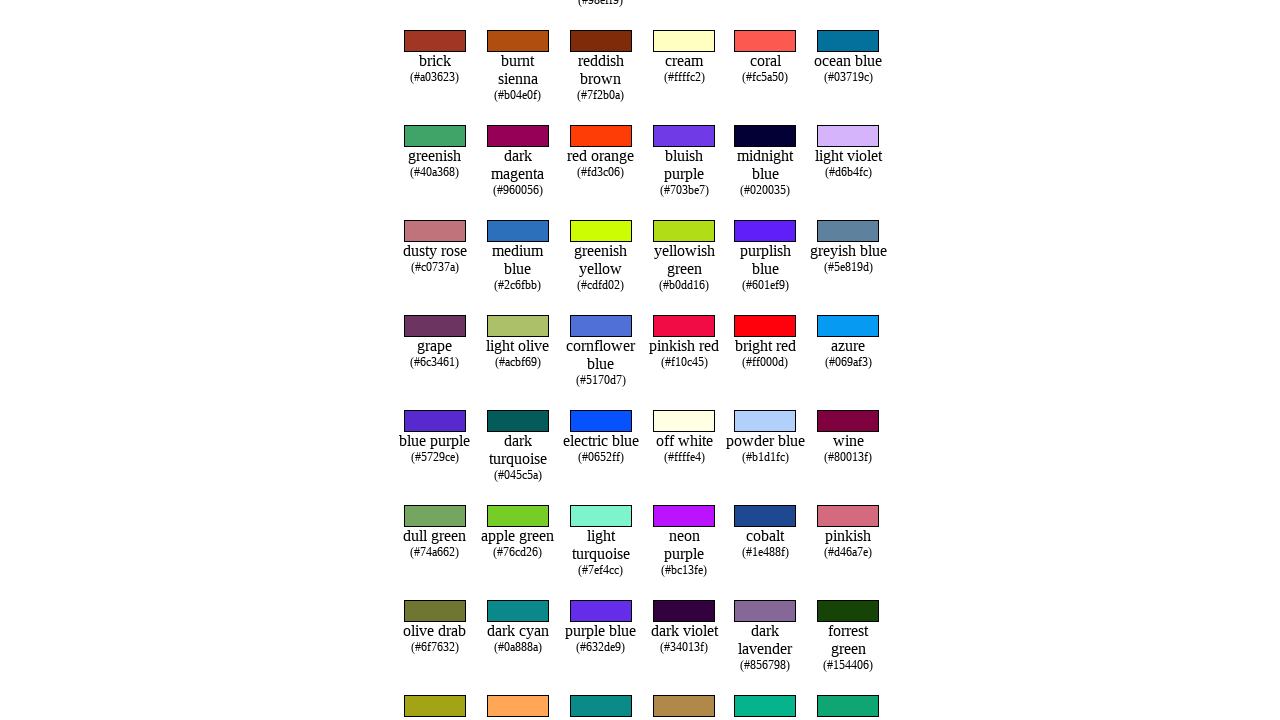

Retrieved text content from row 106
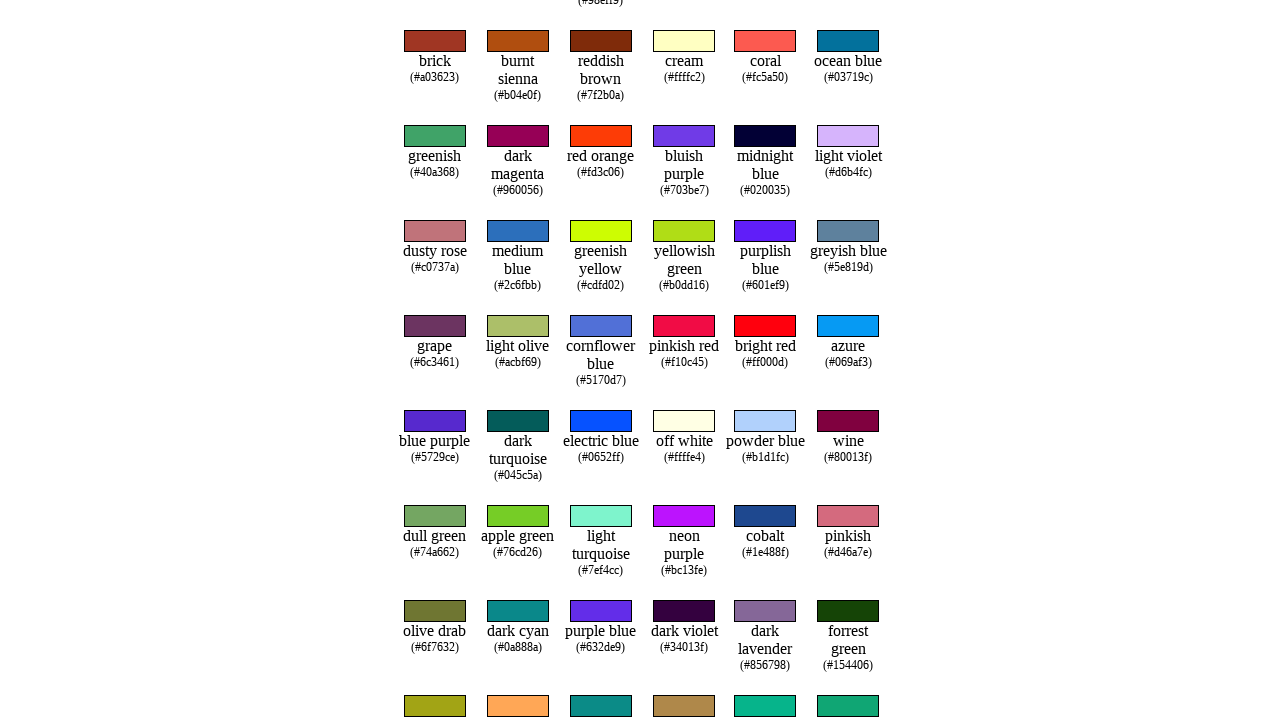

Retrieved text content from row 107
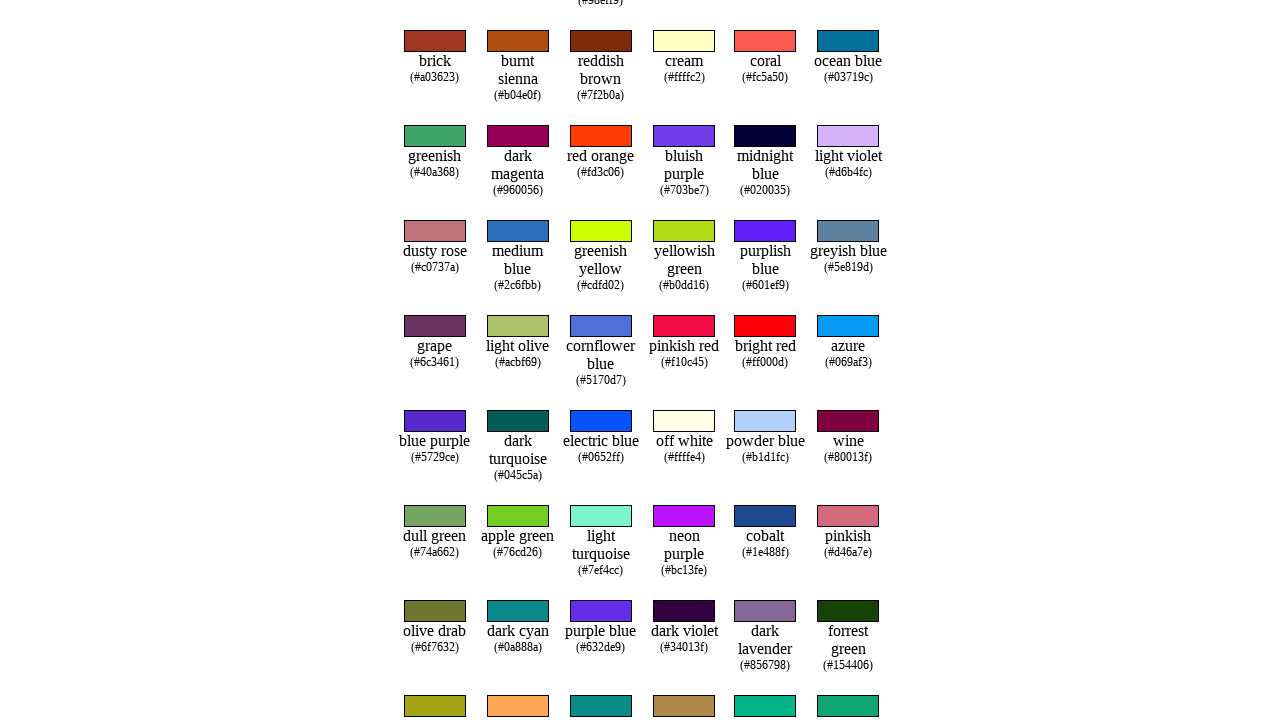

Retrieved text content from row 108
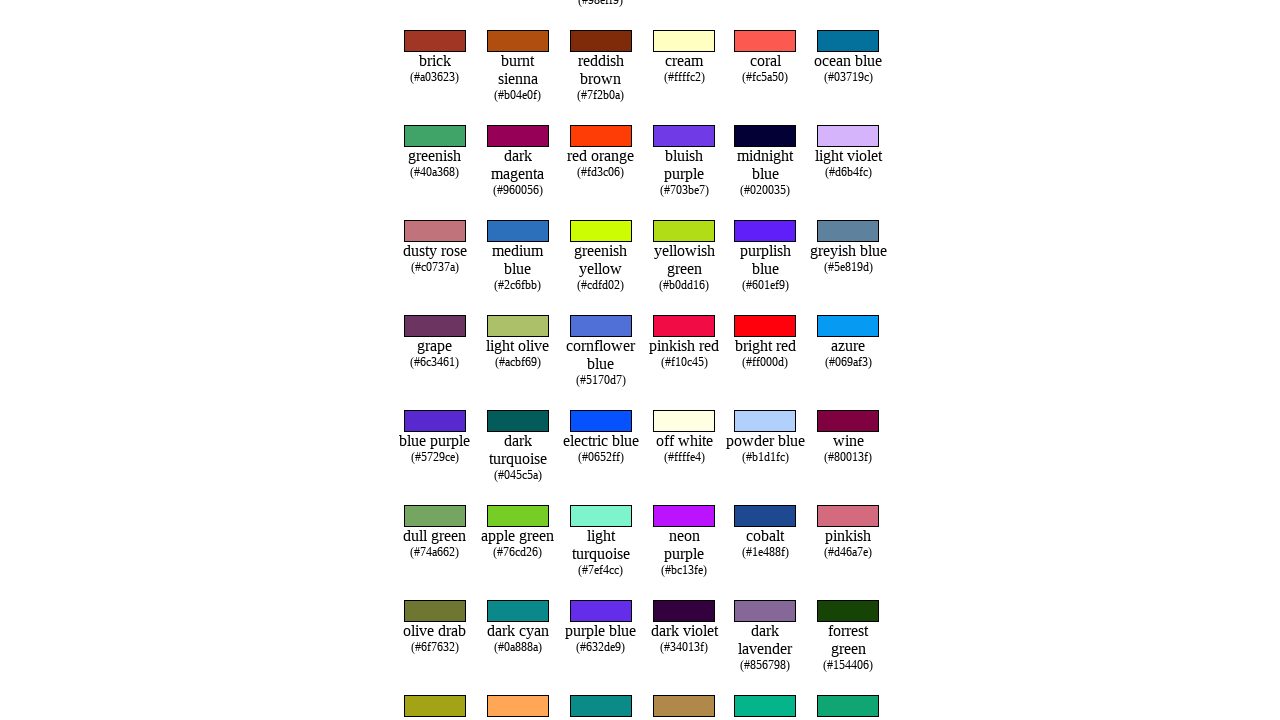

Retrieved text content from row 109
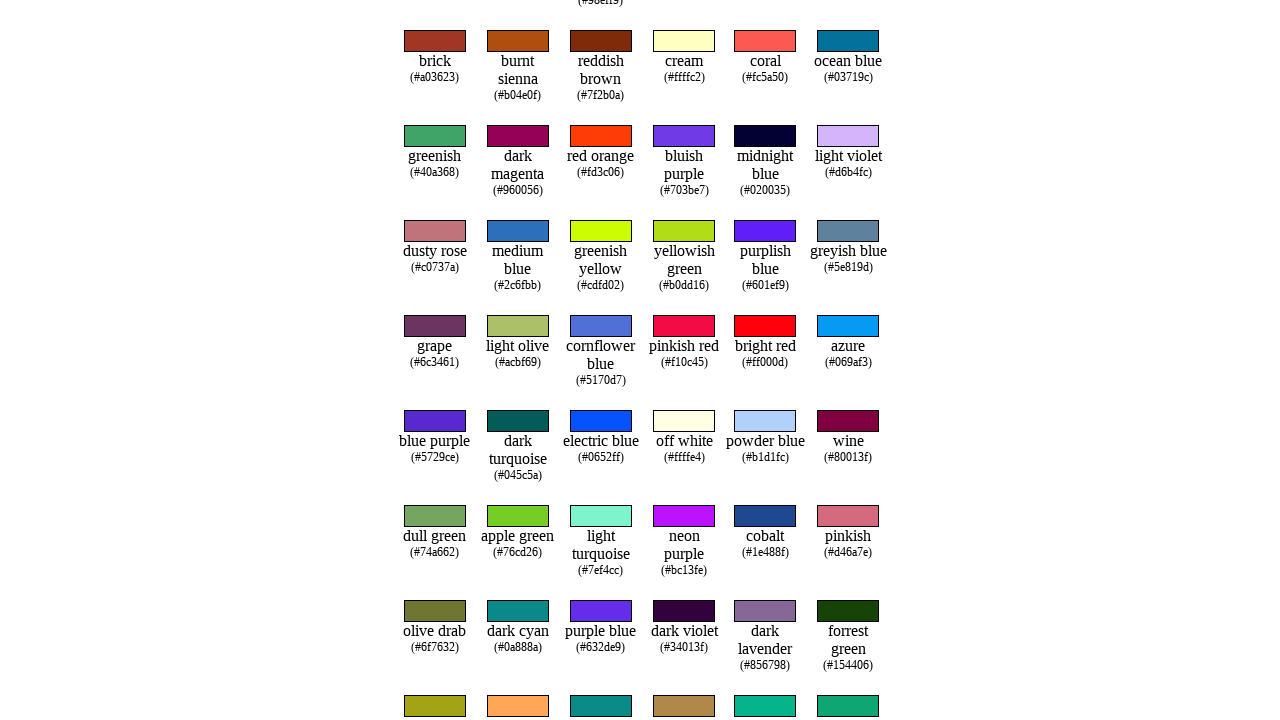

Retrieved text content from row 110
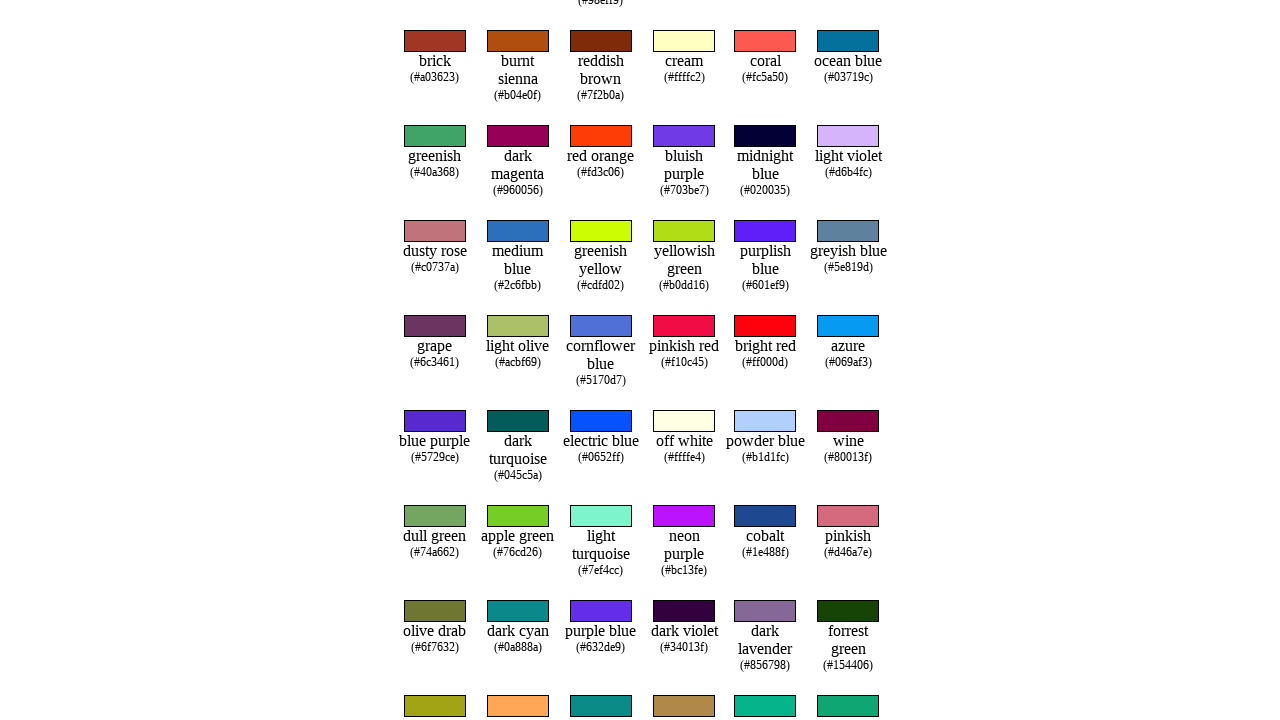

Retrieved text content from row 111
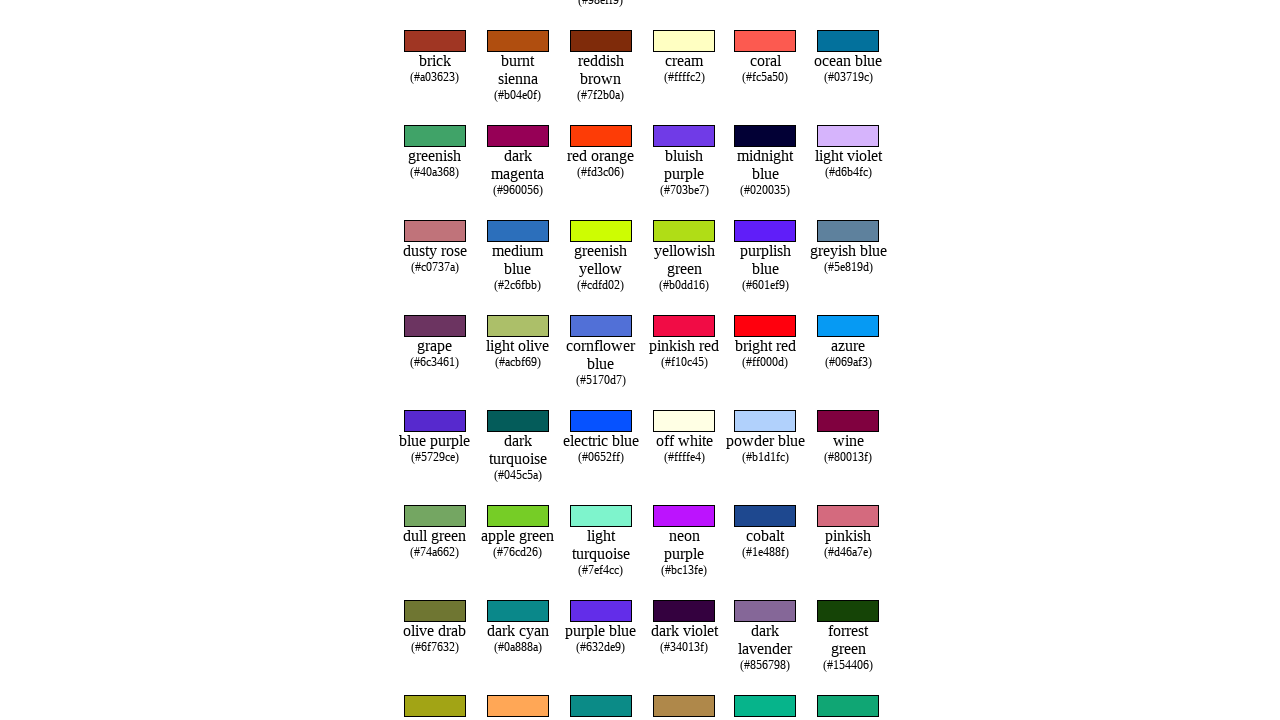

Retrieved text content from row 112
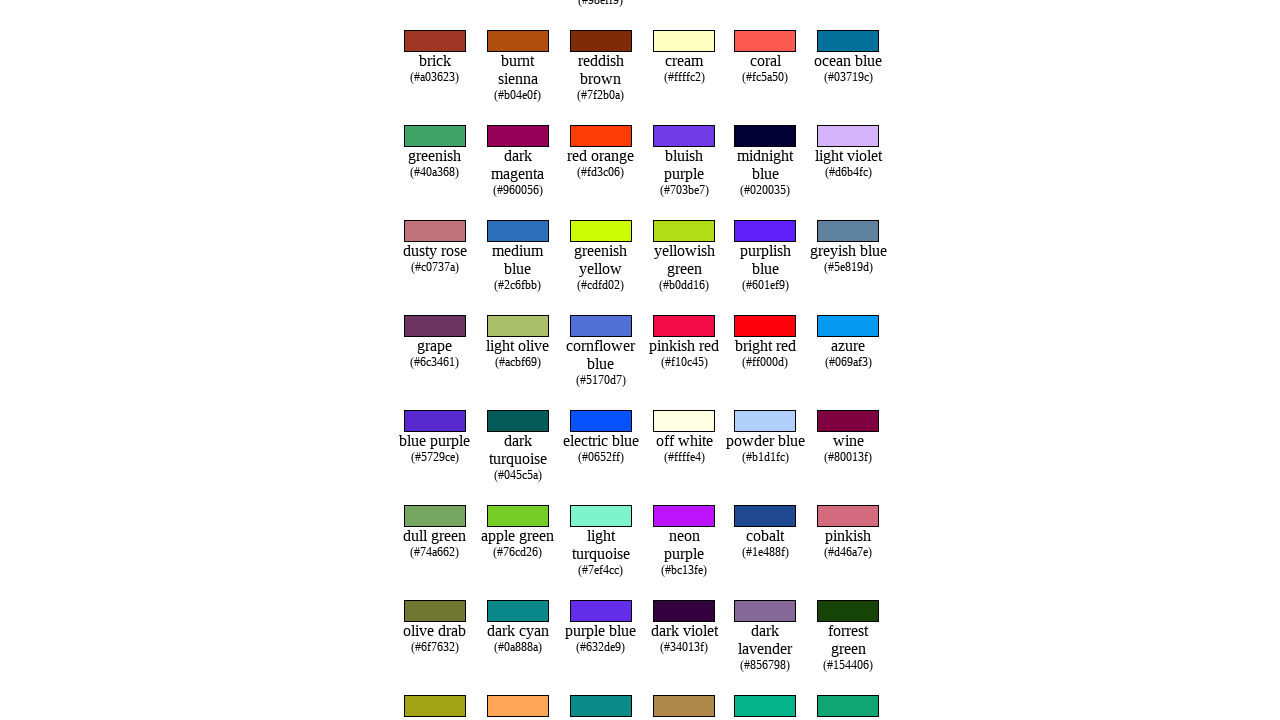

Retrieved text content from row 113
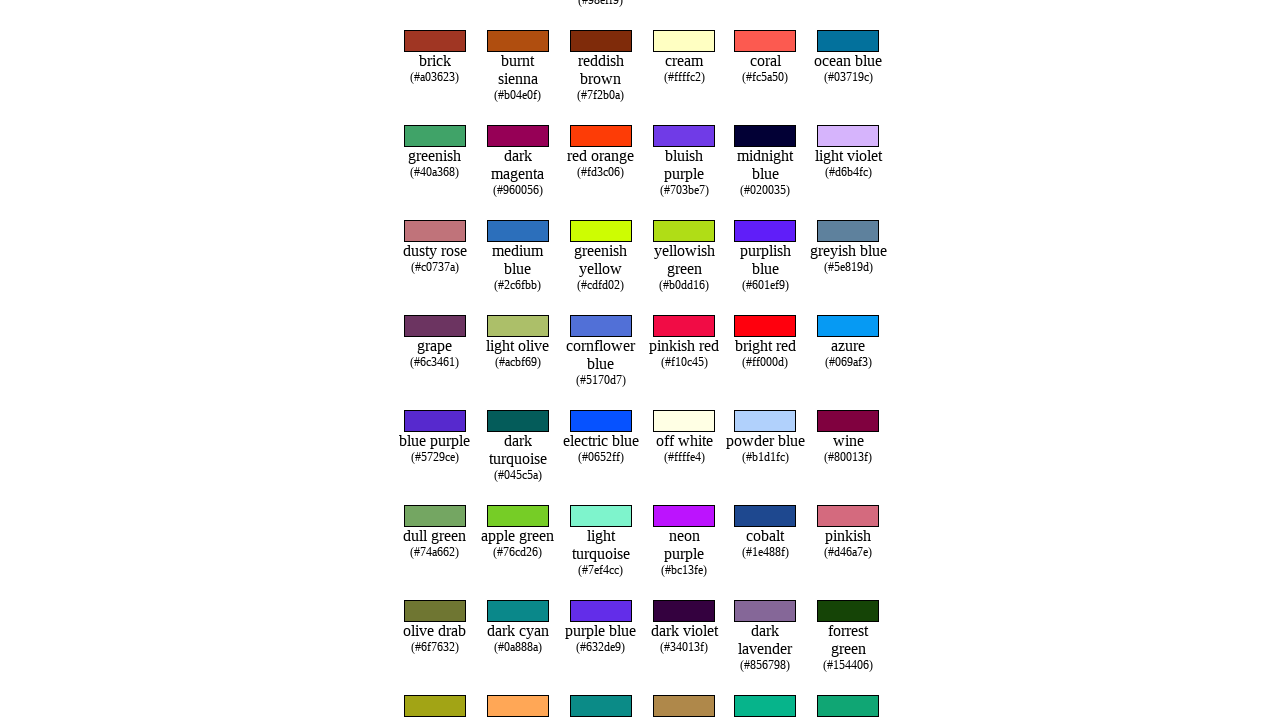

Retrieved text content from row 114
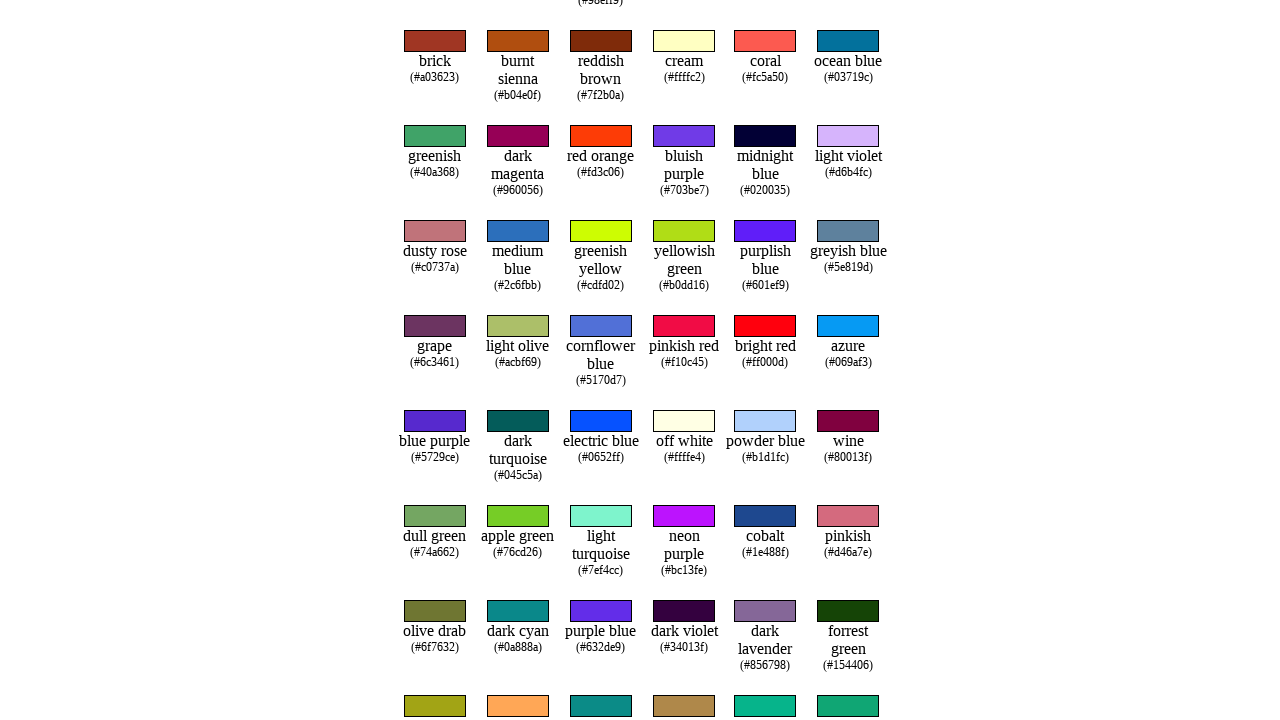

Retrieved text content from row 115
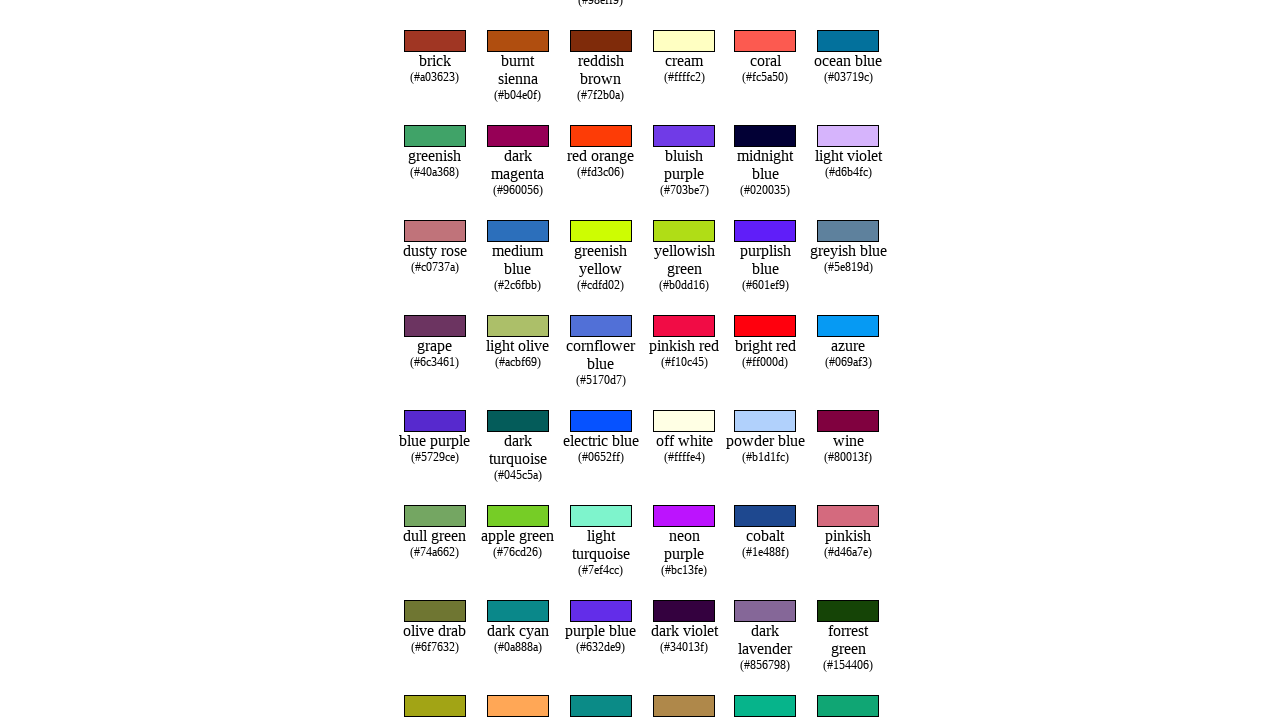

Retrieved text content from row 116
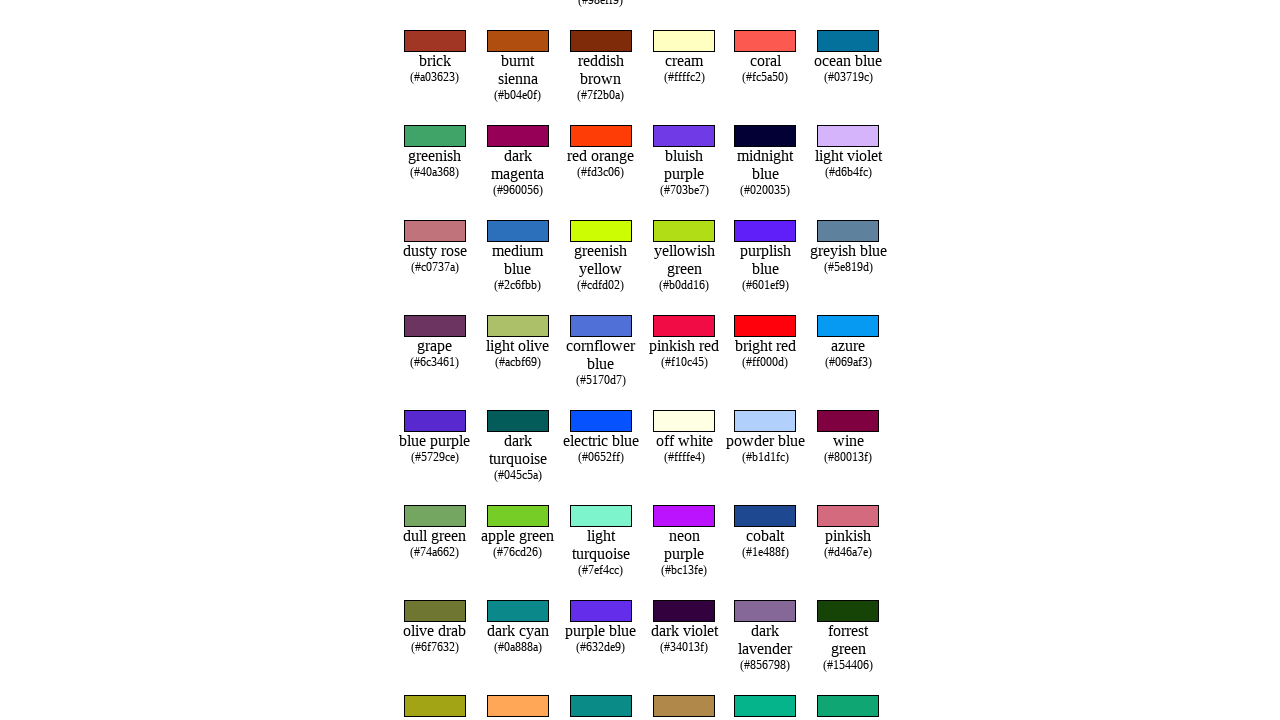

Retrieved text content from row 117
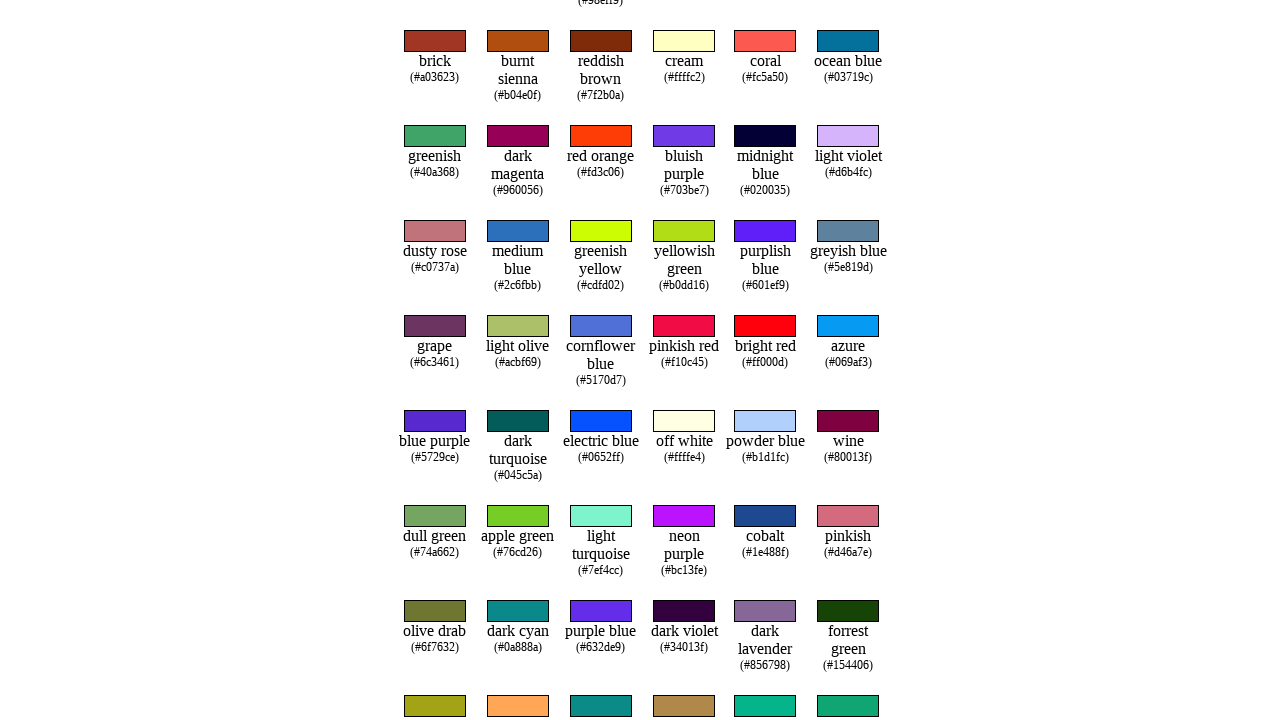

Retrieved text content from row 118
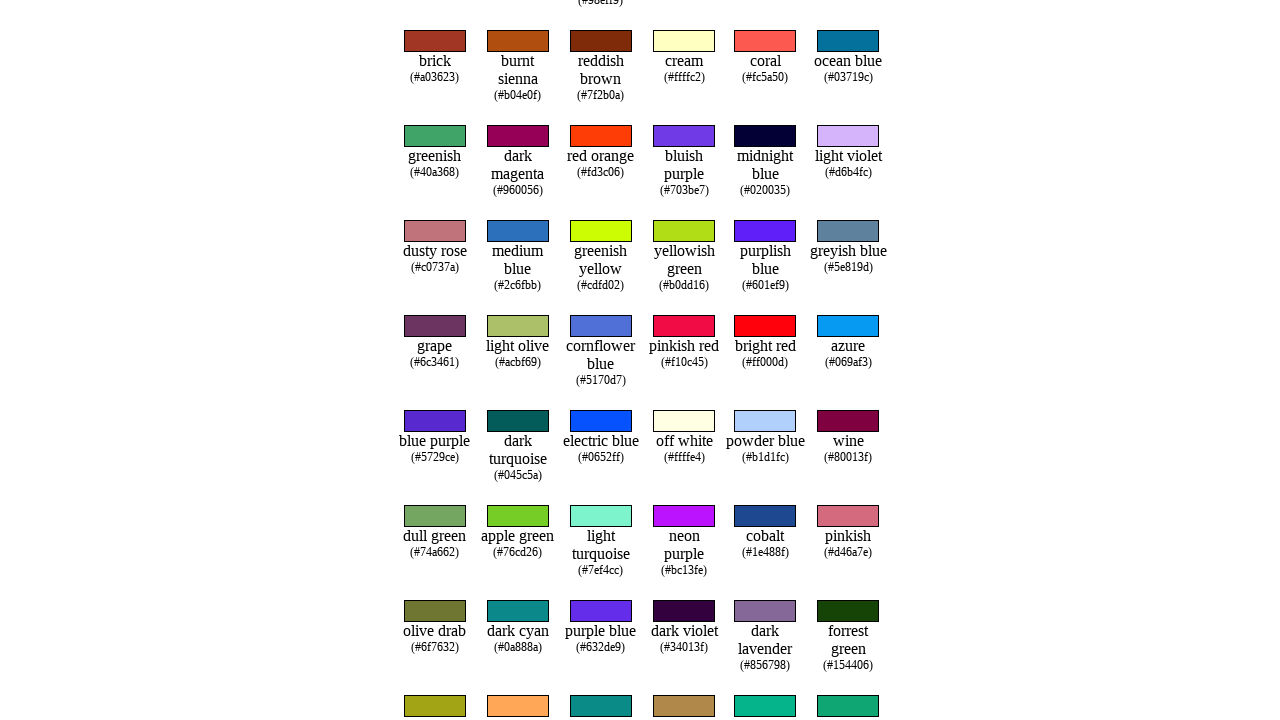

Retrieved text content from row 119
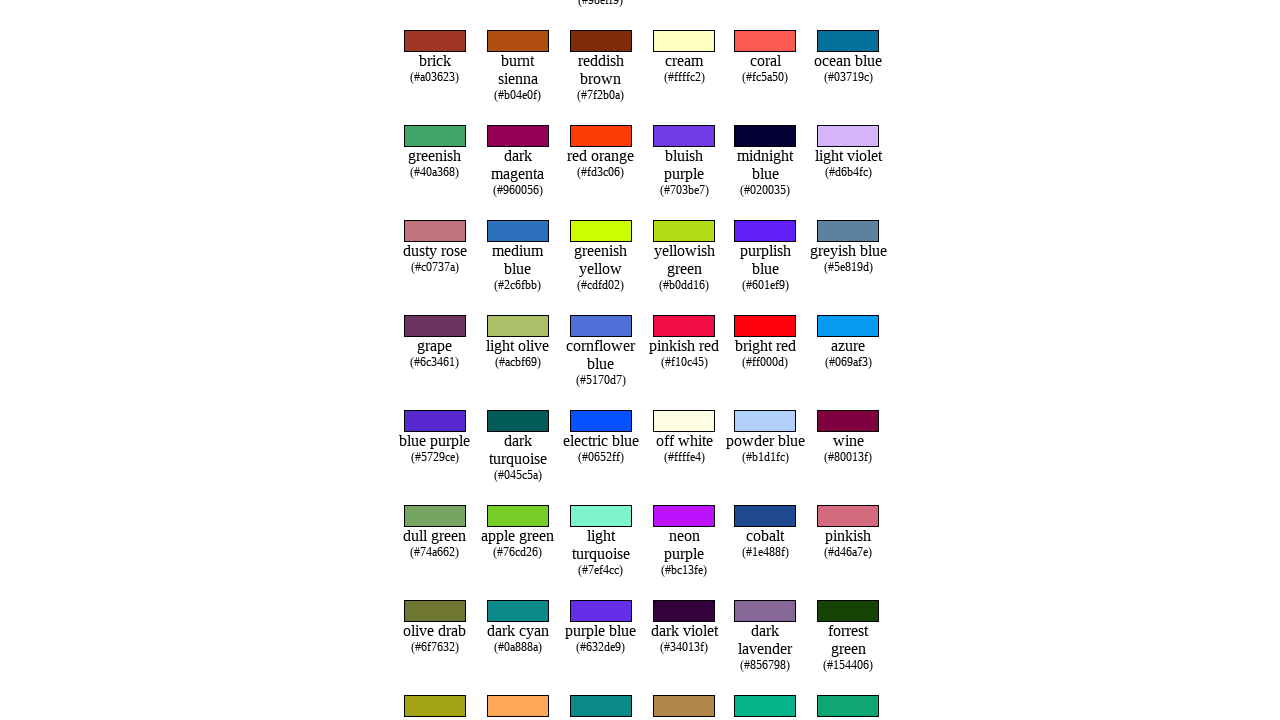

Retrieved text content from row 120
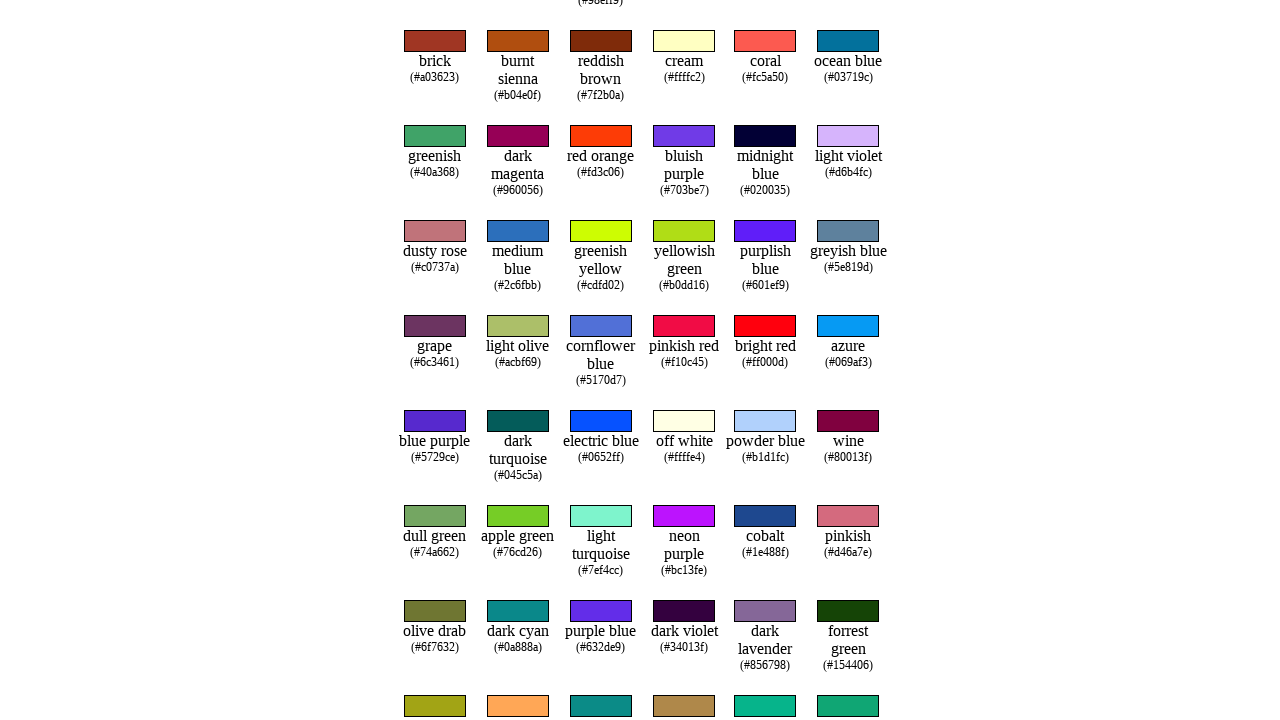

Retrieved text content from row 121
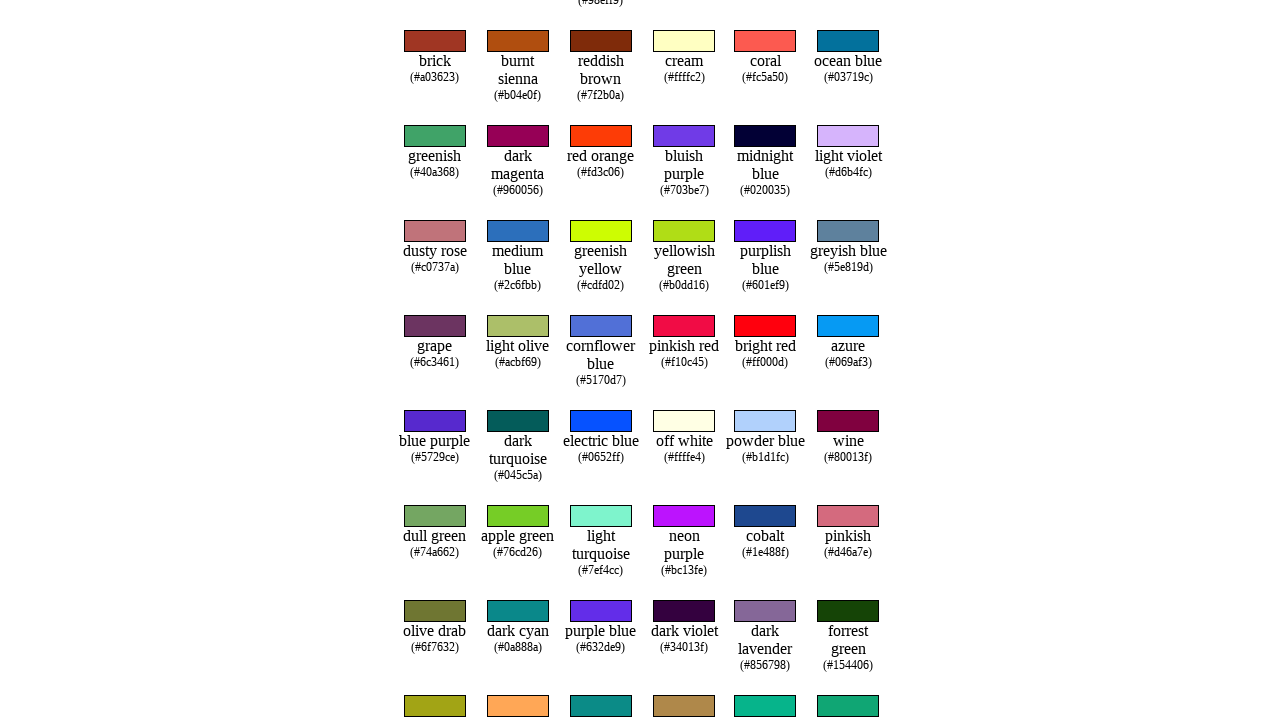

Retrieved text content from row 122
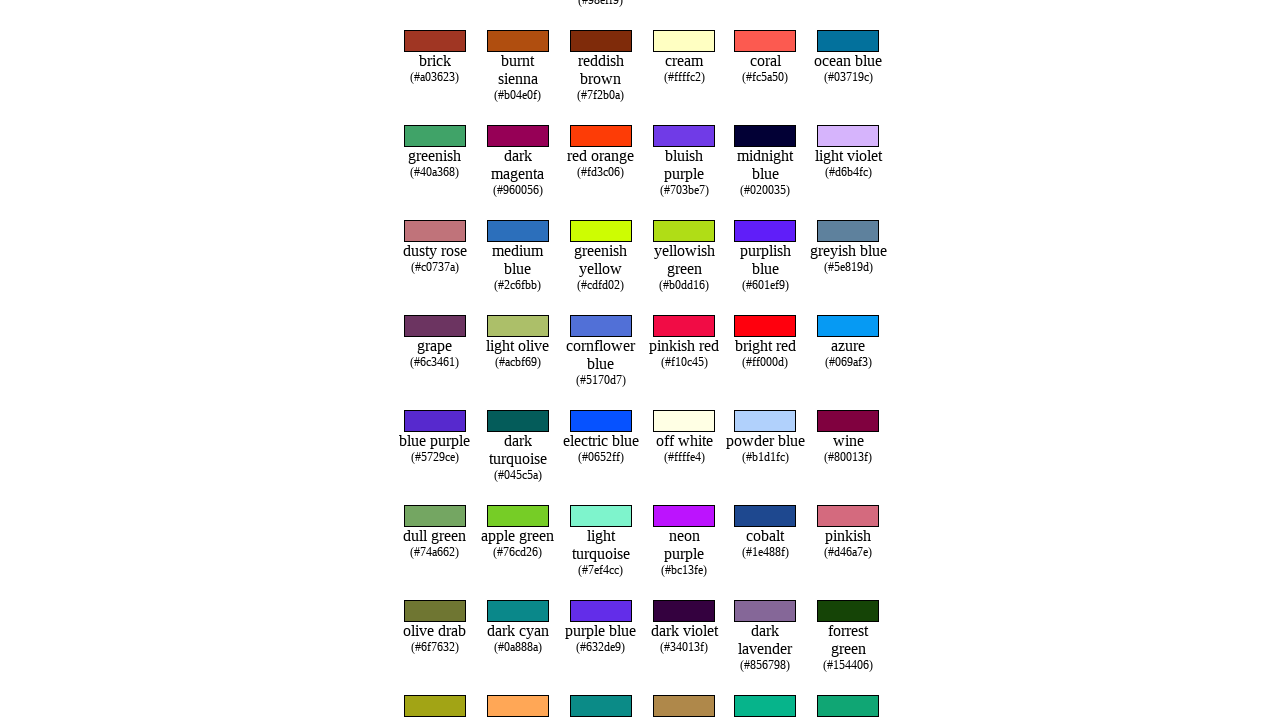

Retrieved text content from row 123
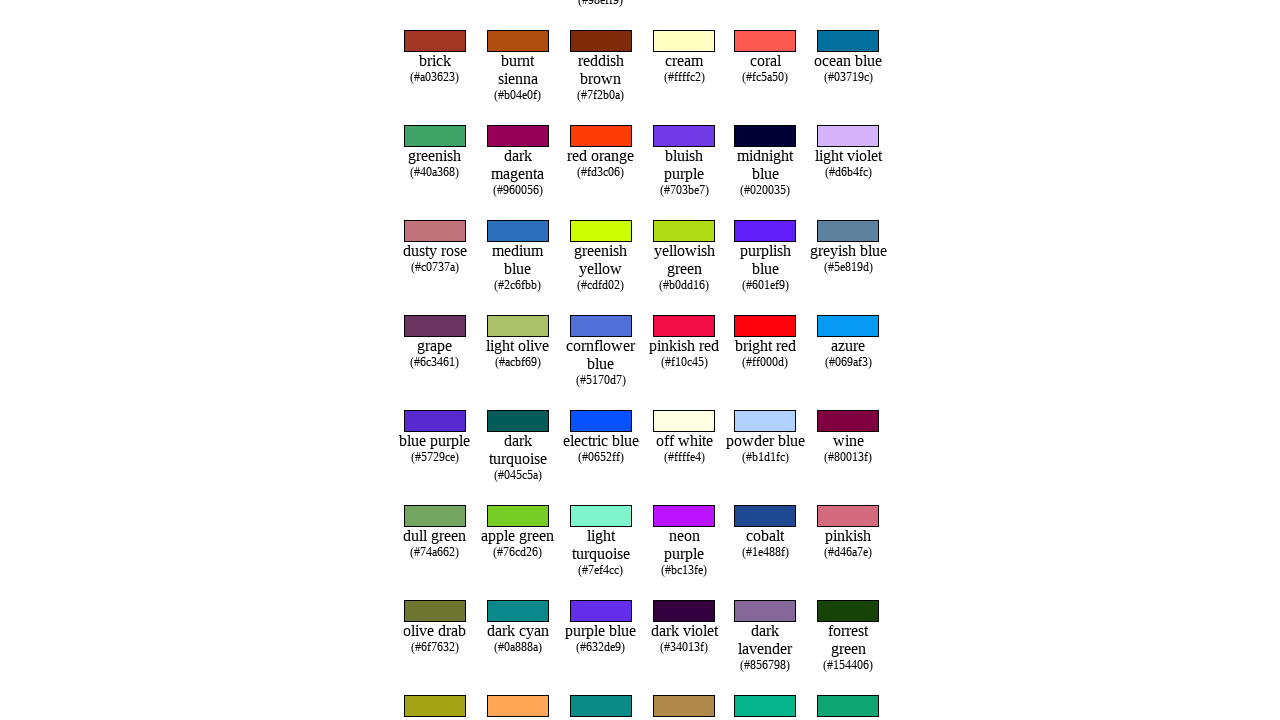

Retrieved text content from row 124
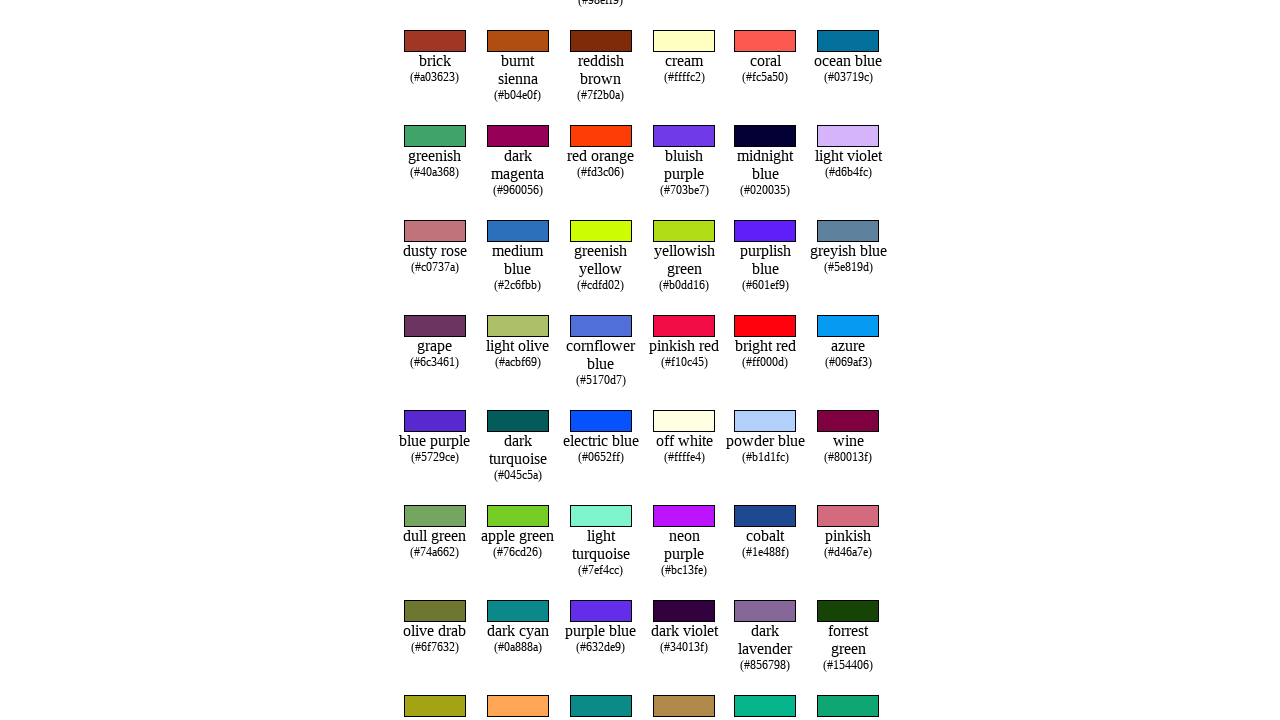

Retrieved text content from row 125
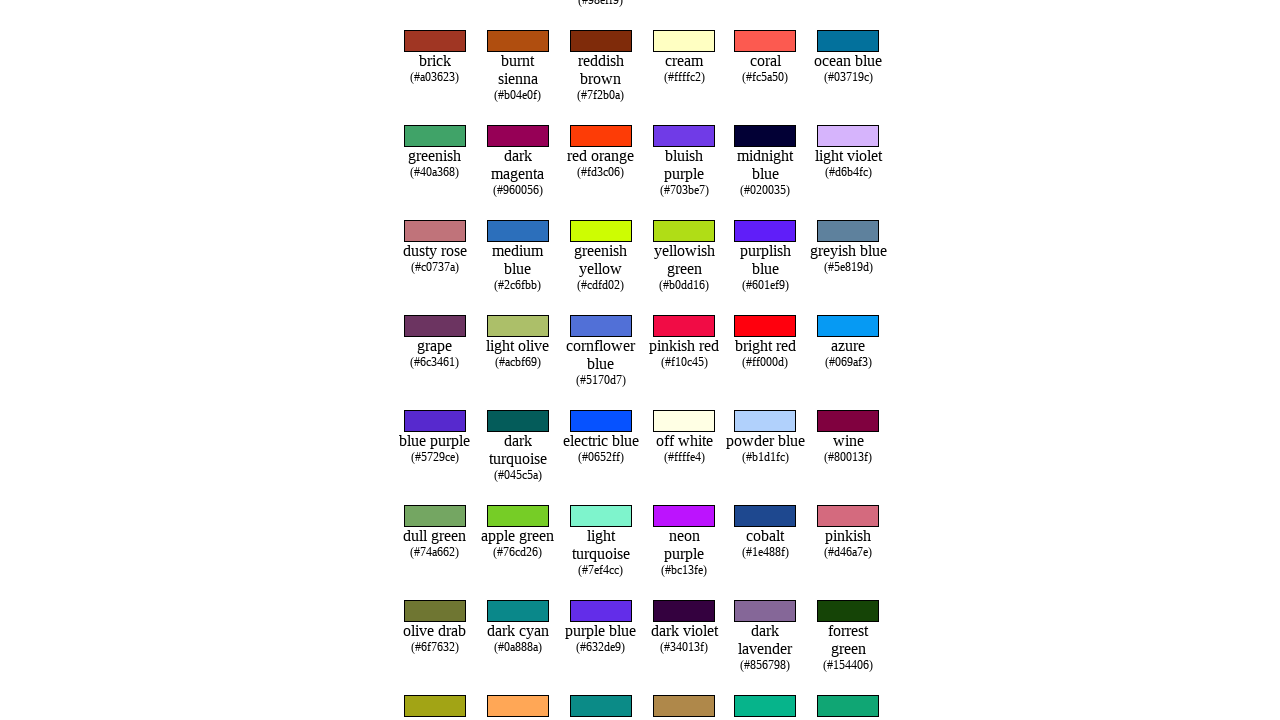

Retrieved text content from row 126
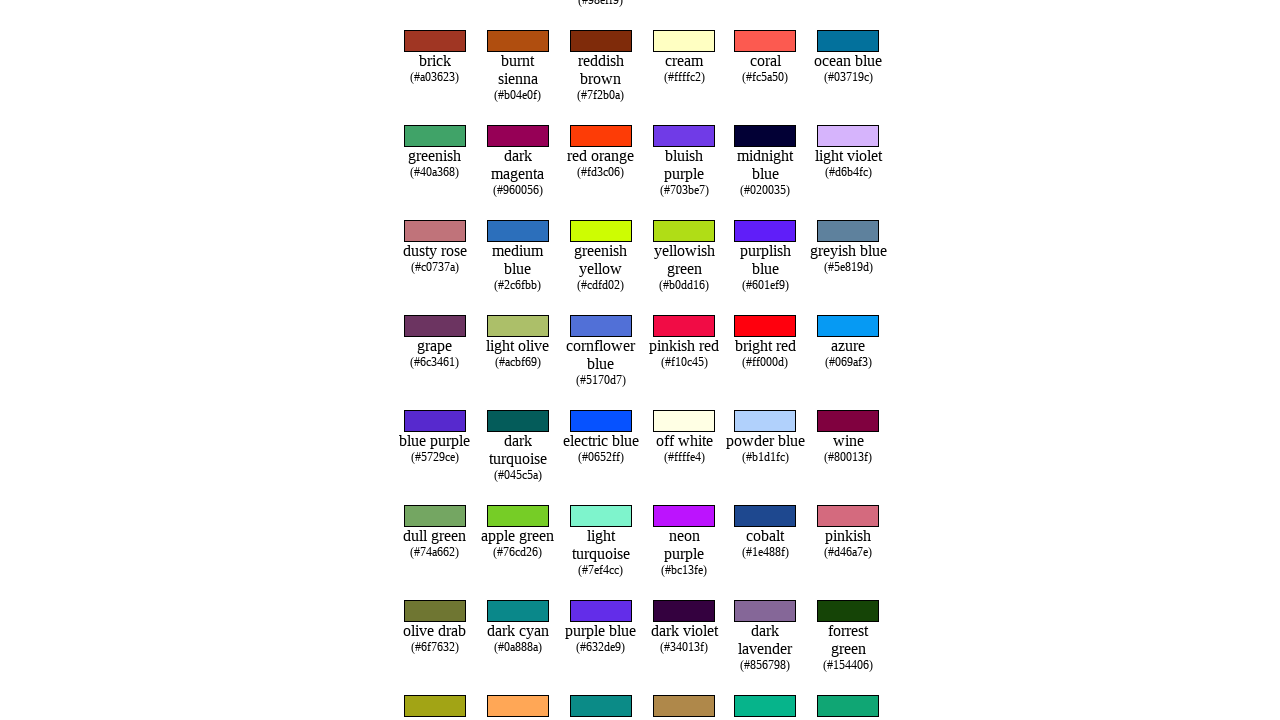

Retrieved text content from row 127
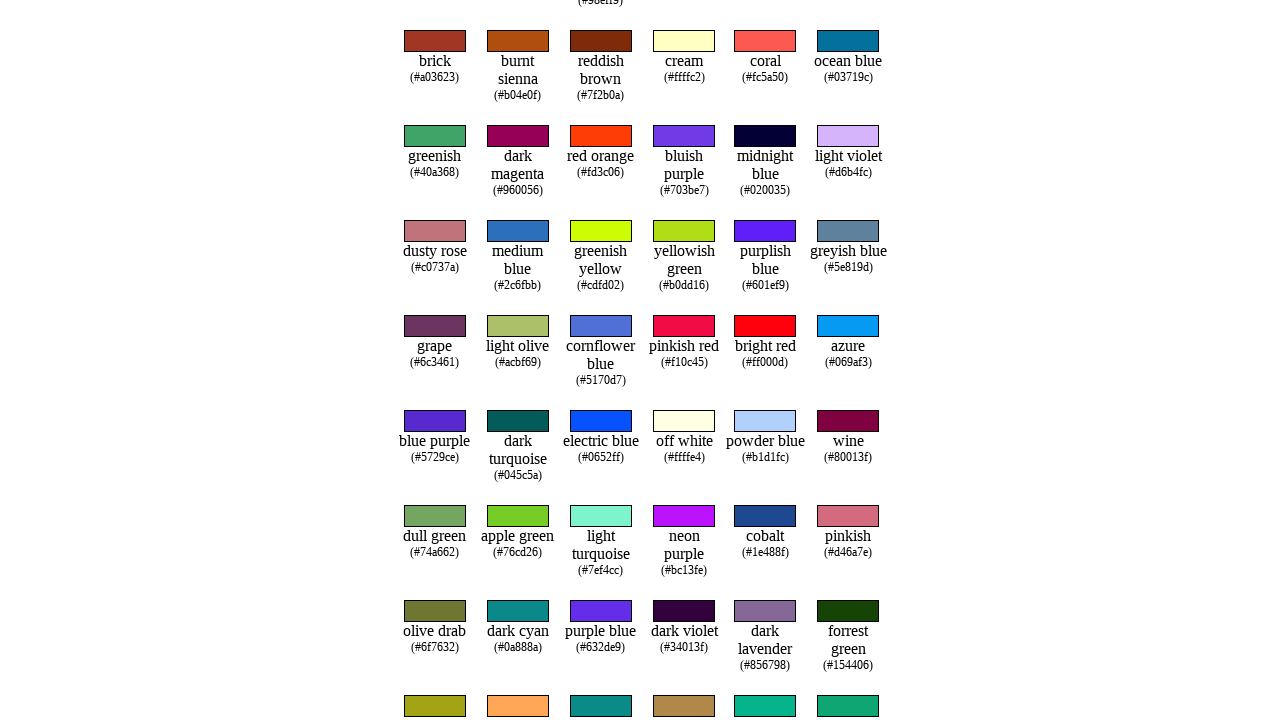

Retrieved text content from row 128
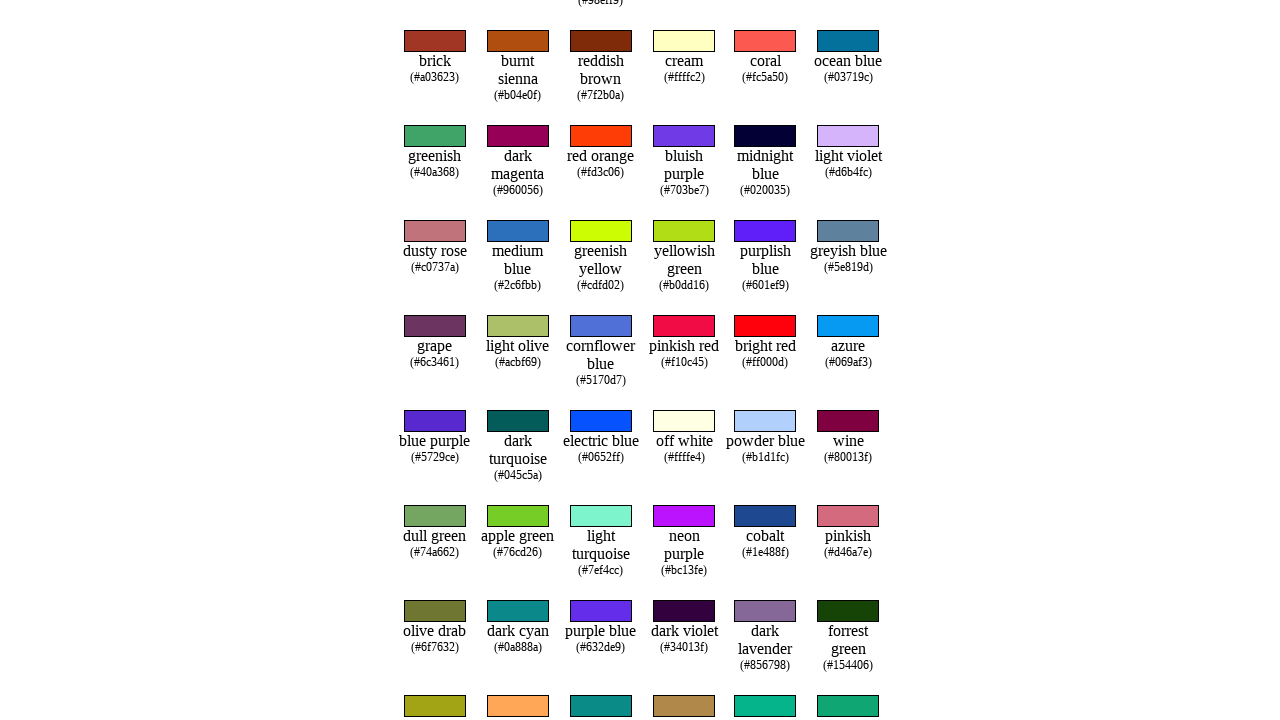

Retrieved text content from row 129
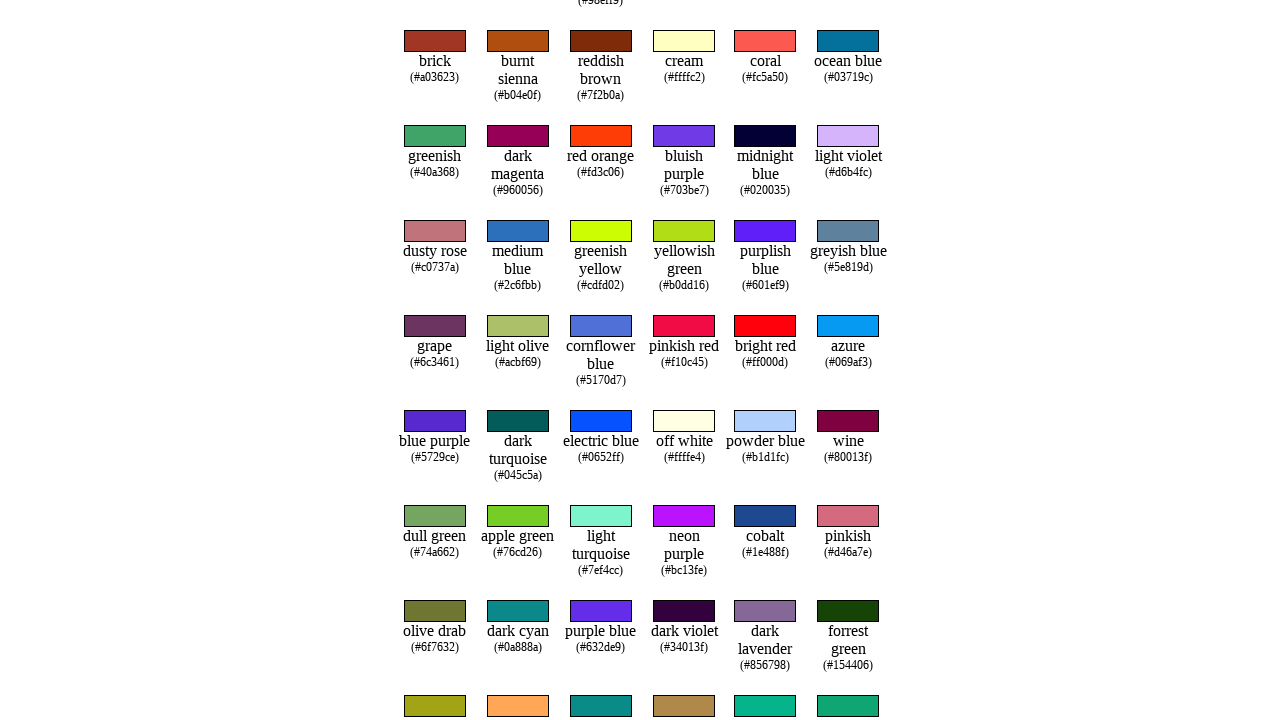

Retrieved text content from row 130
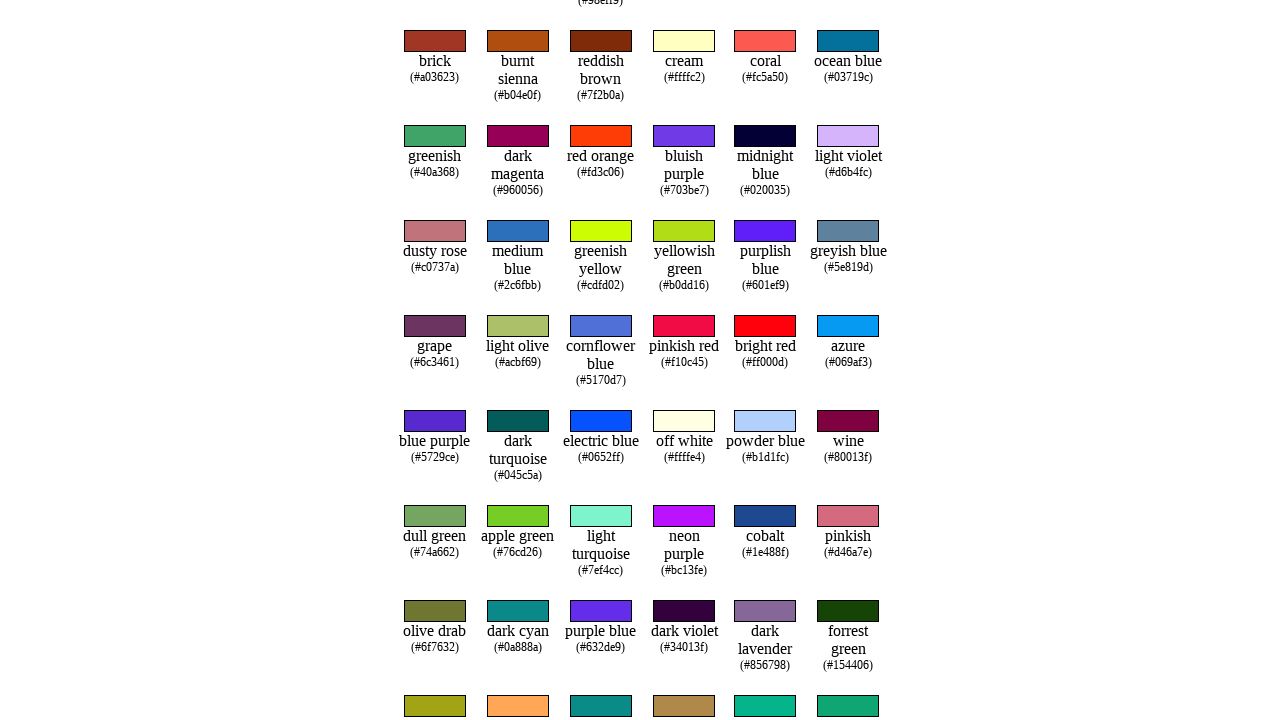

Retrieved text content from row 131
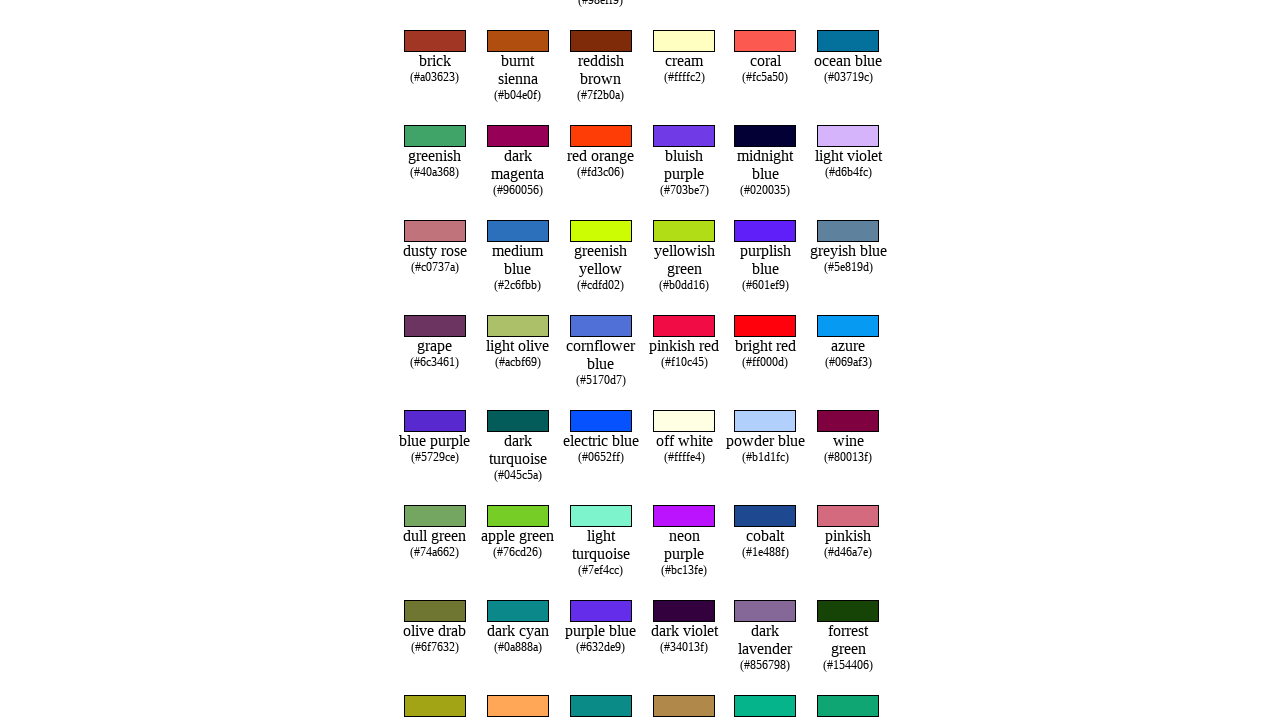

Retrieved text content from row 132
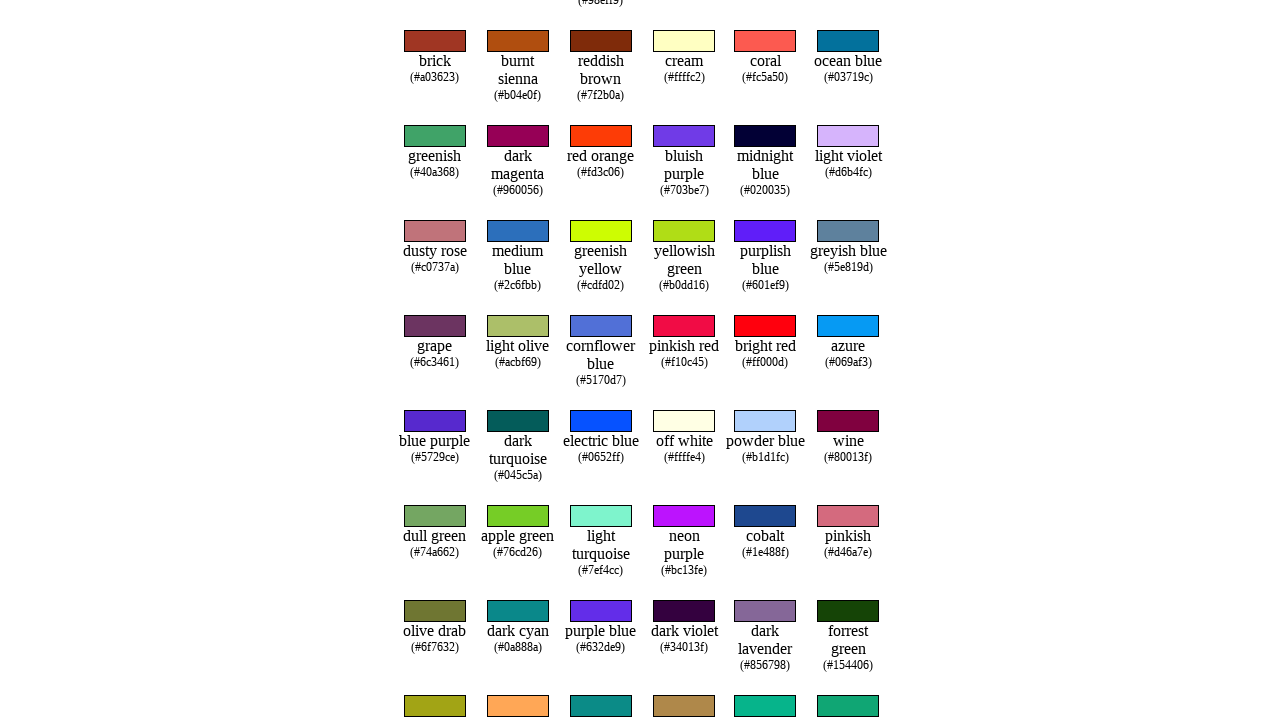

Retrieved text content from row 133
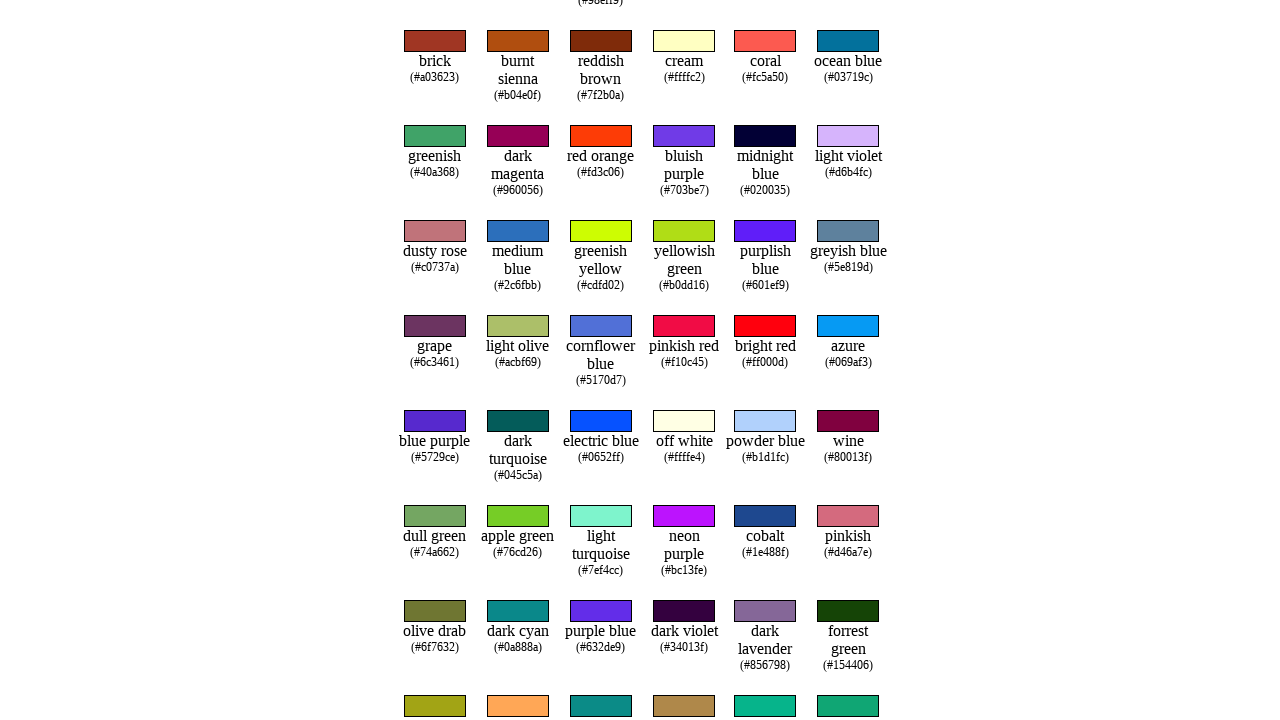

Retrieved text content from row 134
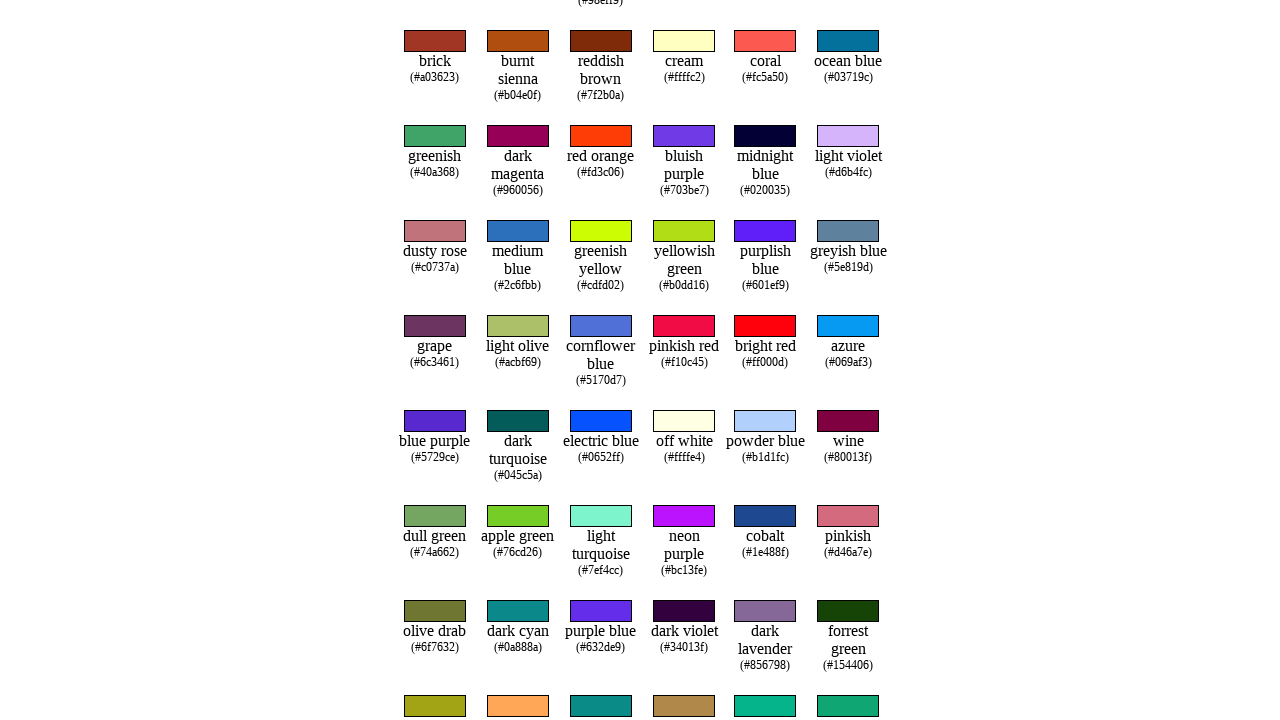

Retrieved text content from row 135
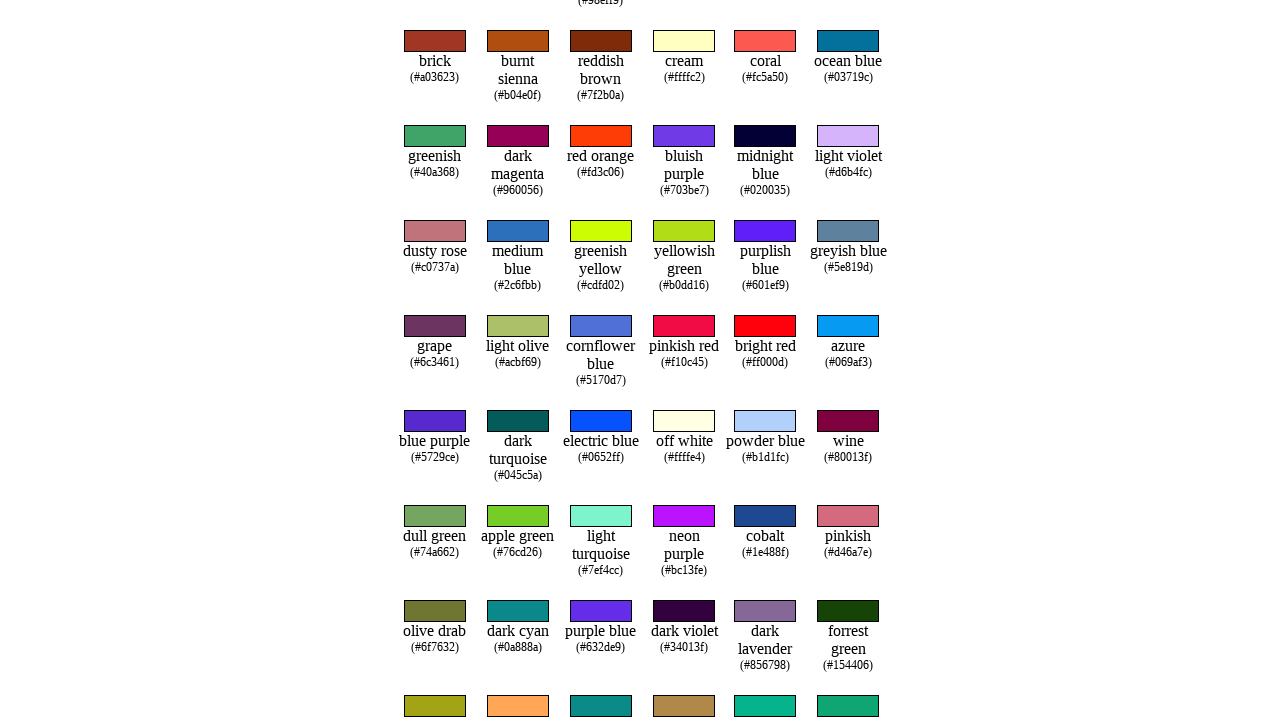

Retrieved text content from row 136
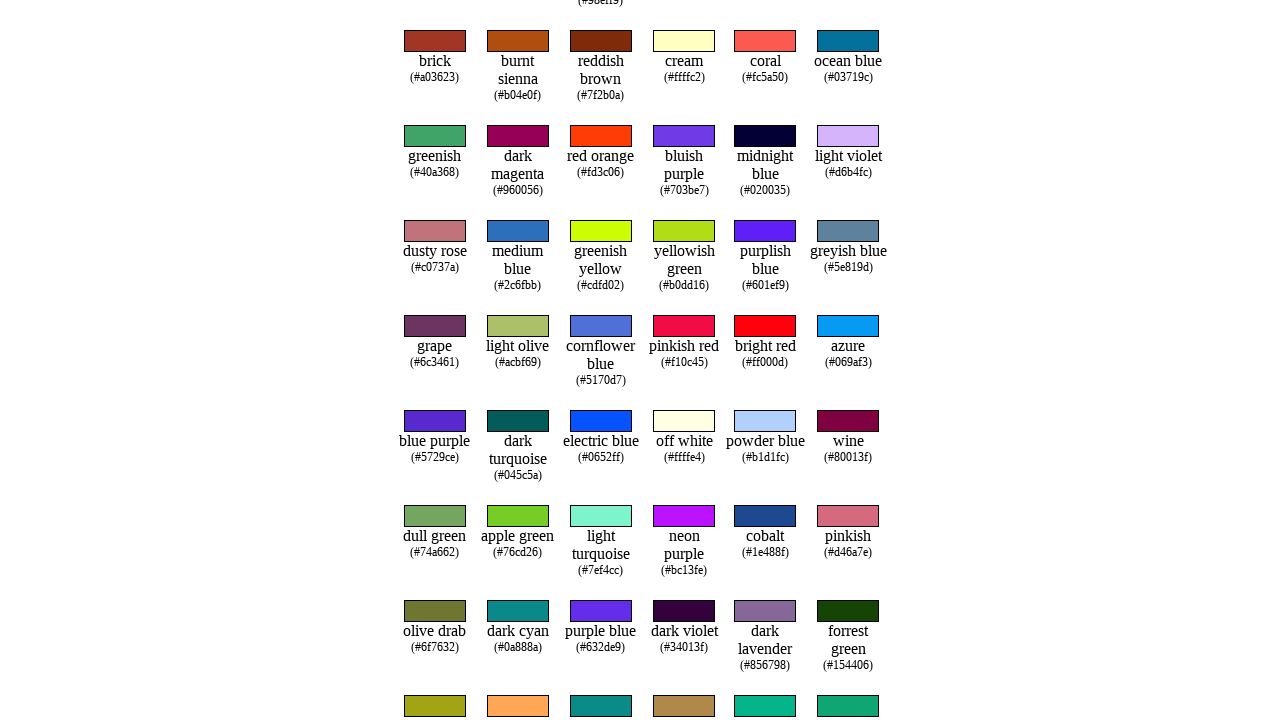

Retrieved text content from row 137
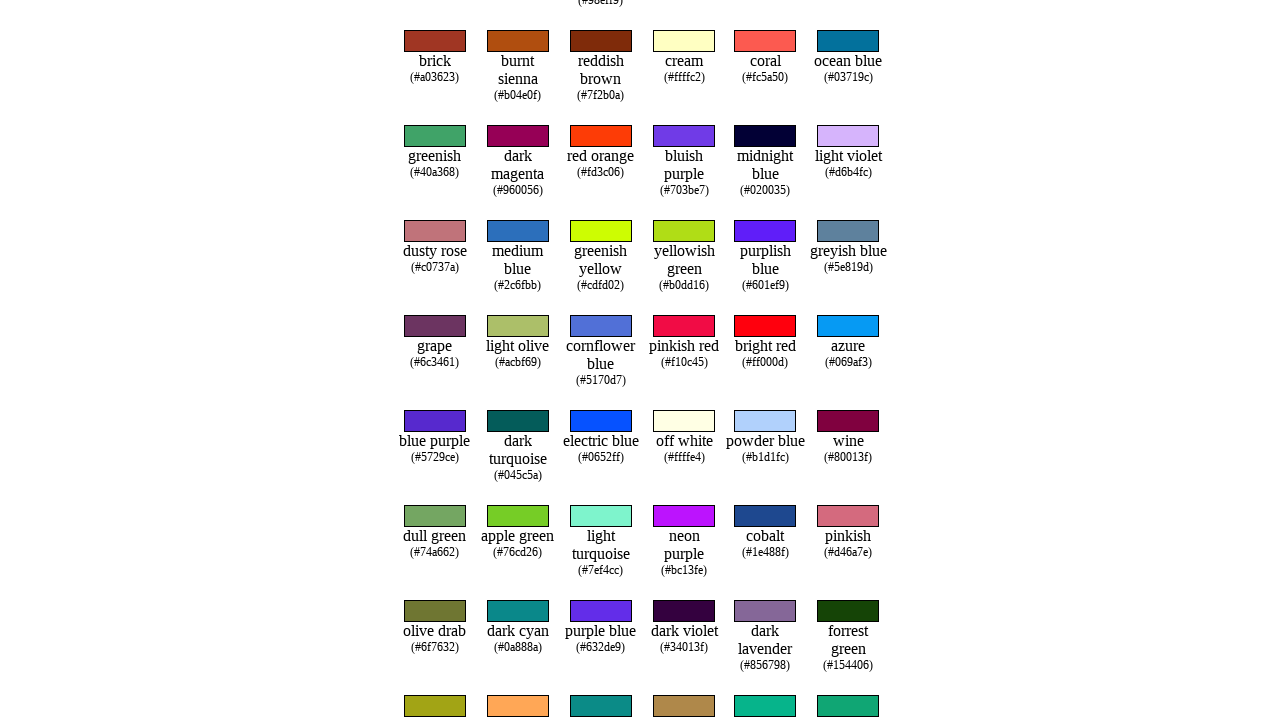

Retrieved text content from row 138
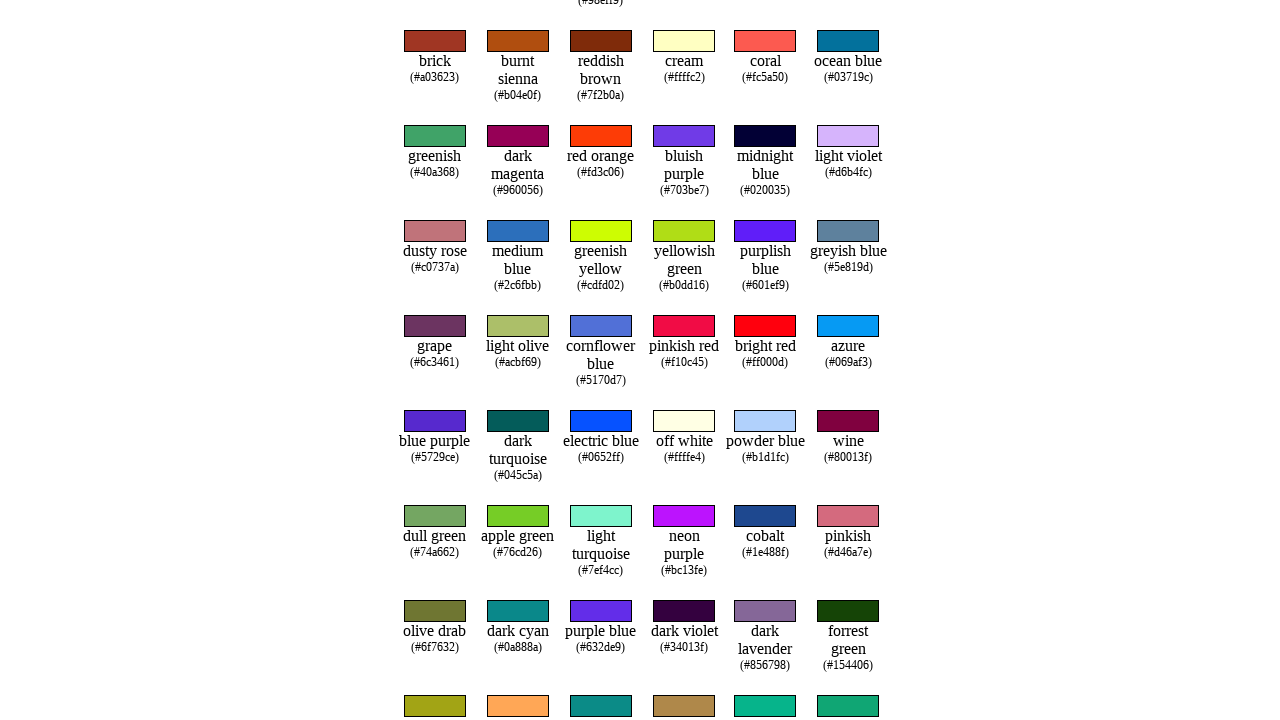

Found color 'topaz' in row 138 and scrolled into view
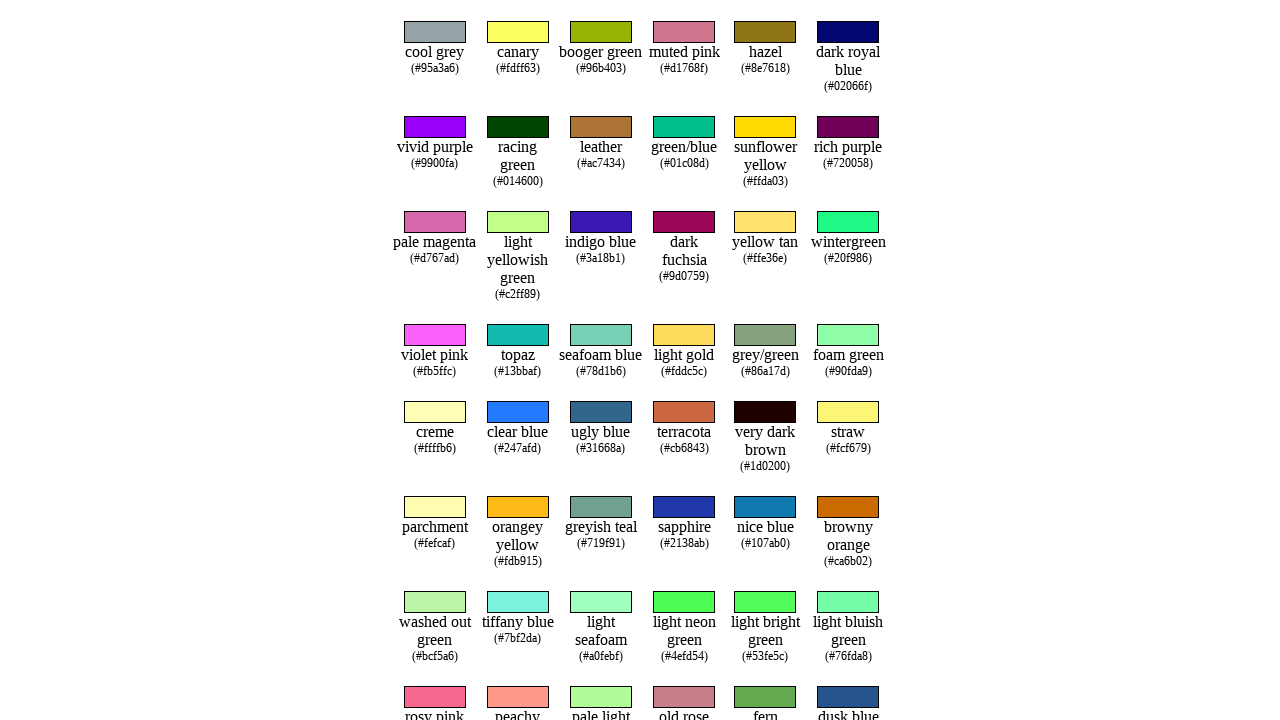

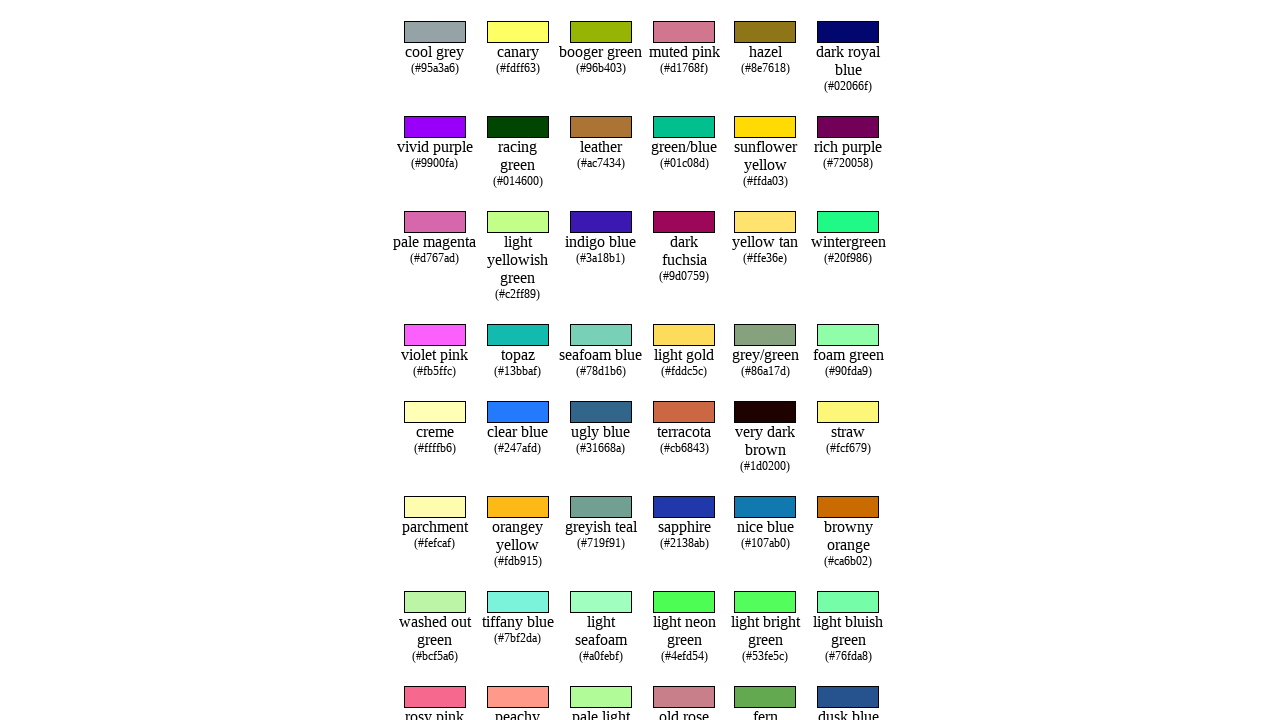